Tests infinite scroll functionality on a quotes website by performing human-like scrolling behavior and verifying that new content loads as the page is scrolled down.

Starting URL: https://quotes.toscrape.com/scroll

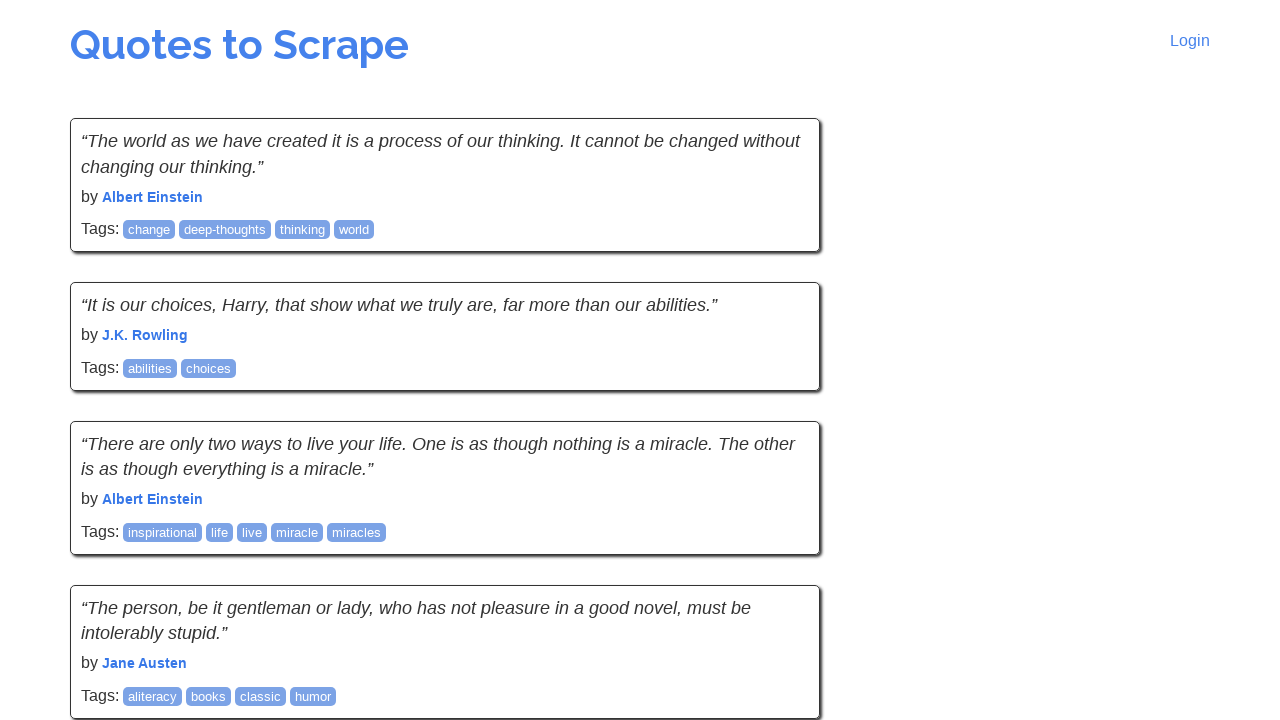

Initial quotes loaded on the page
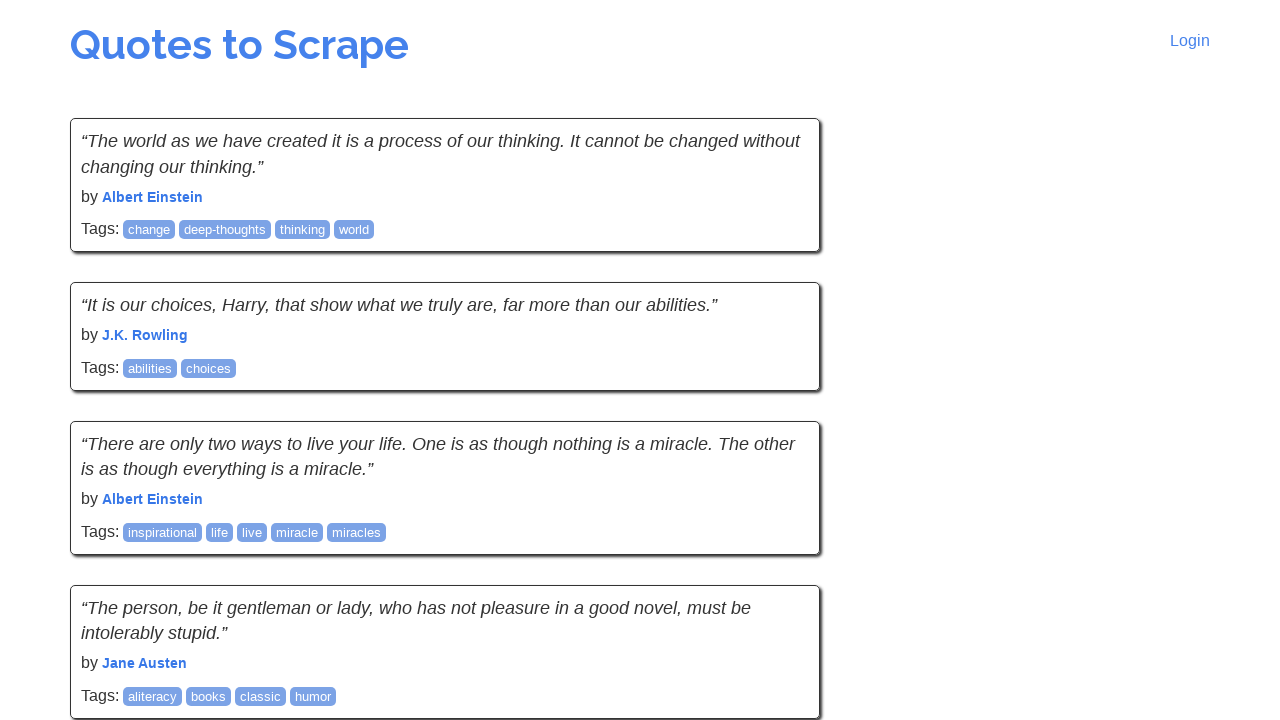

Retrieved initial page height
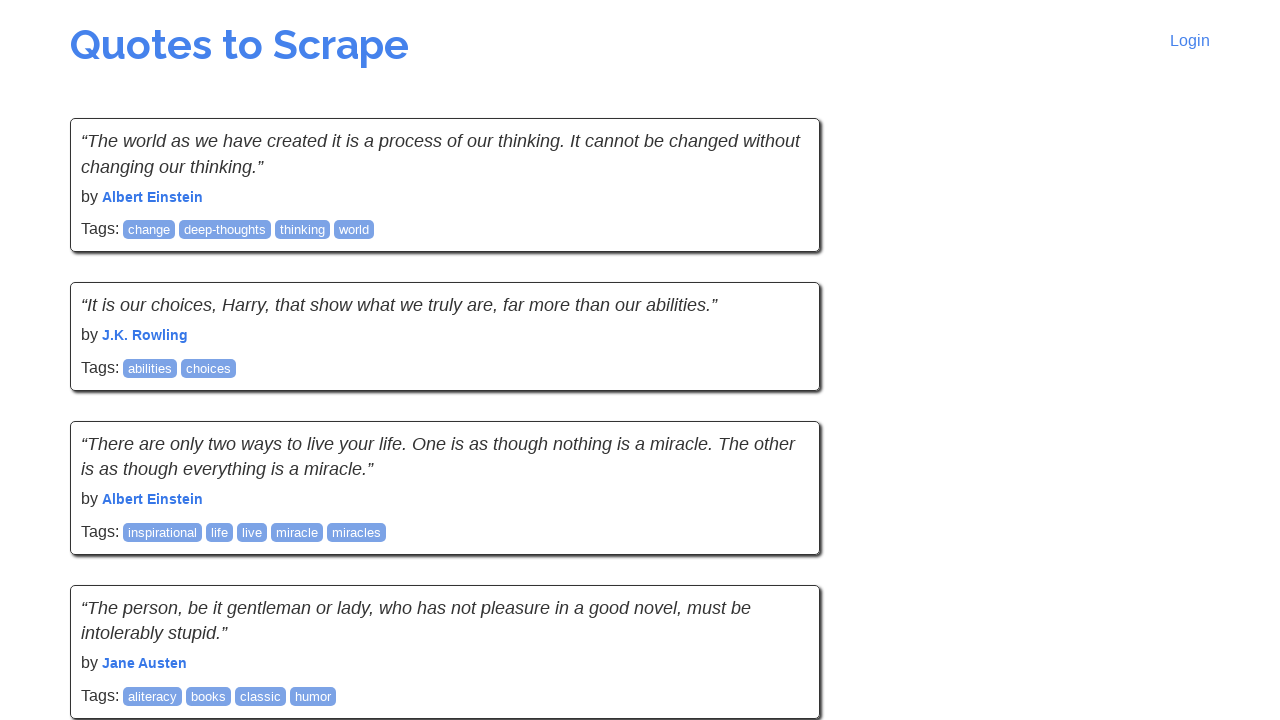

Retrieved initial scroll position
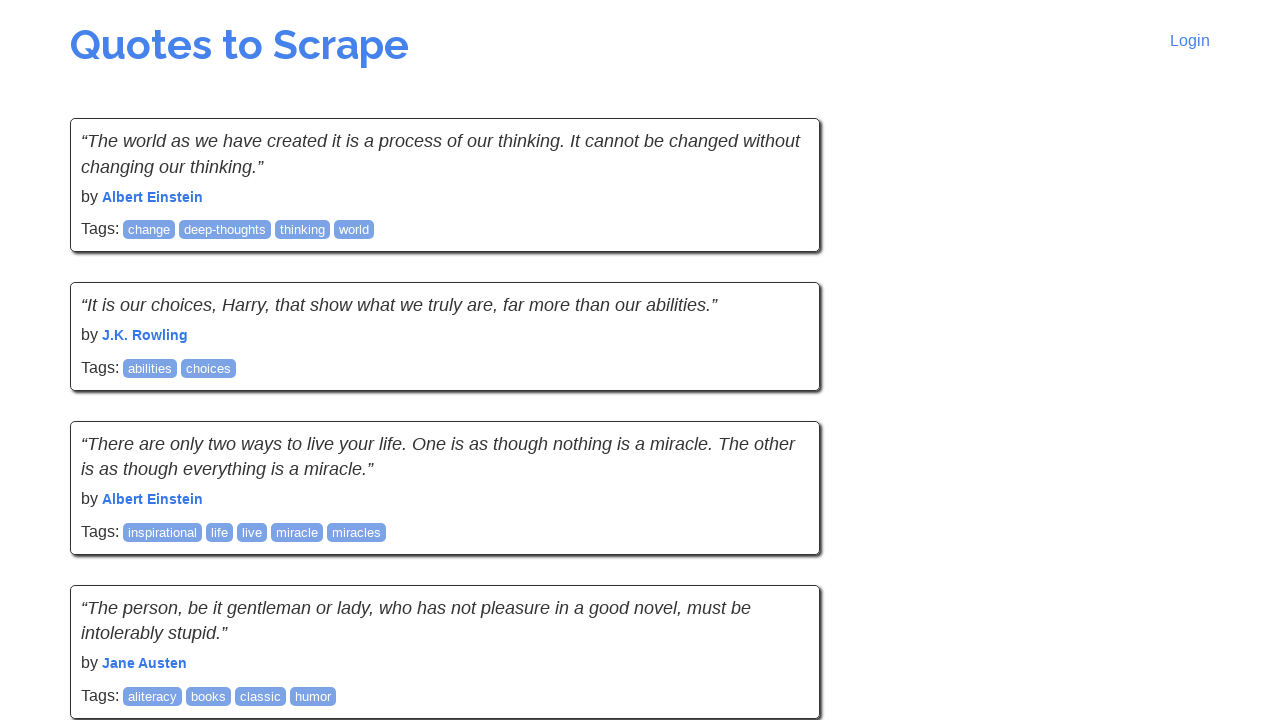

Counted initial quotes: 10
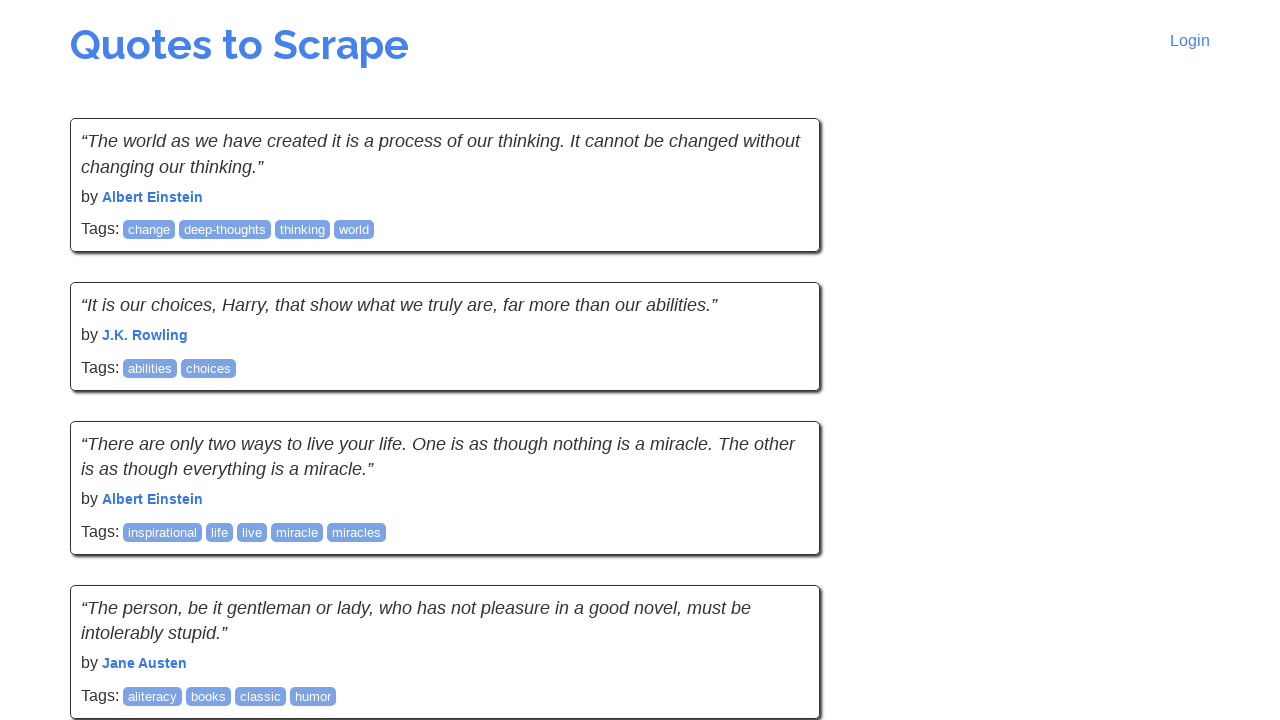

Network idle state reached
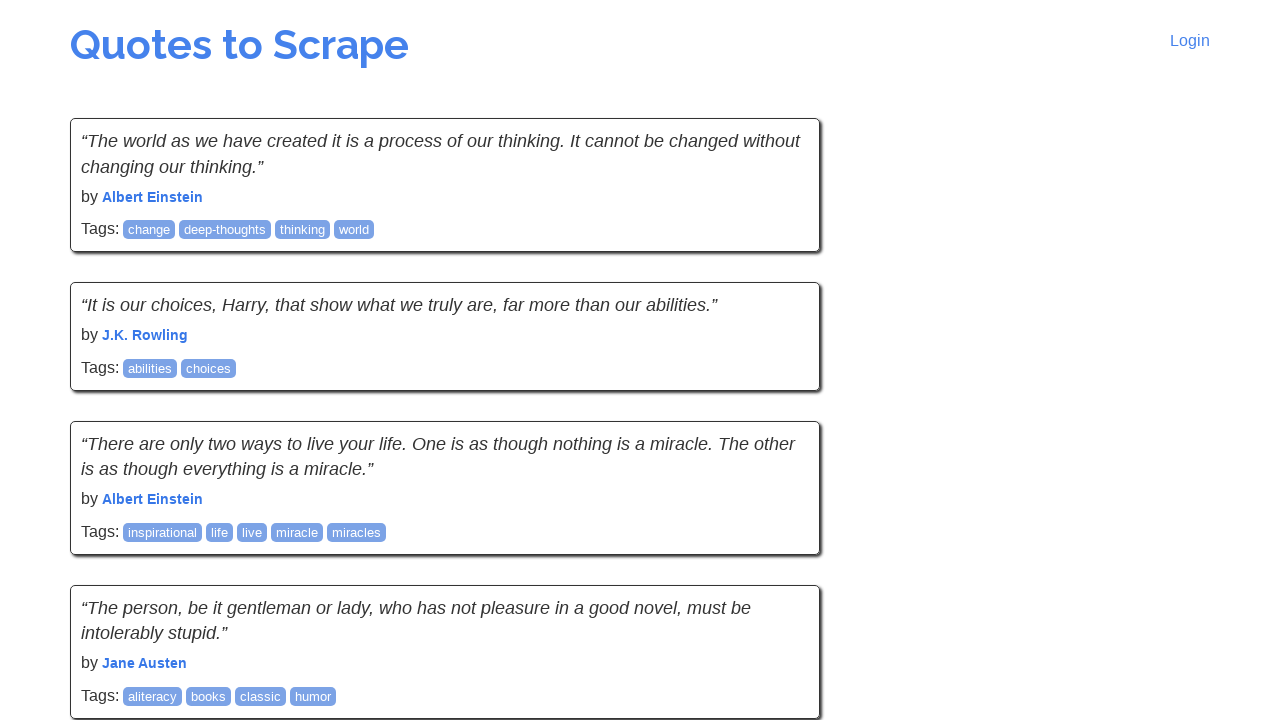

Recorded scroll position before scroll: 0
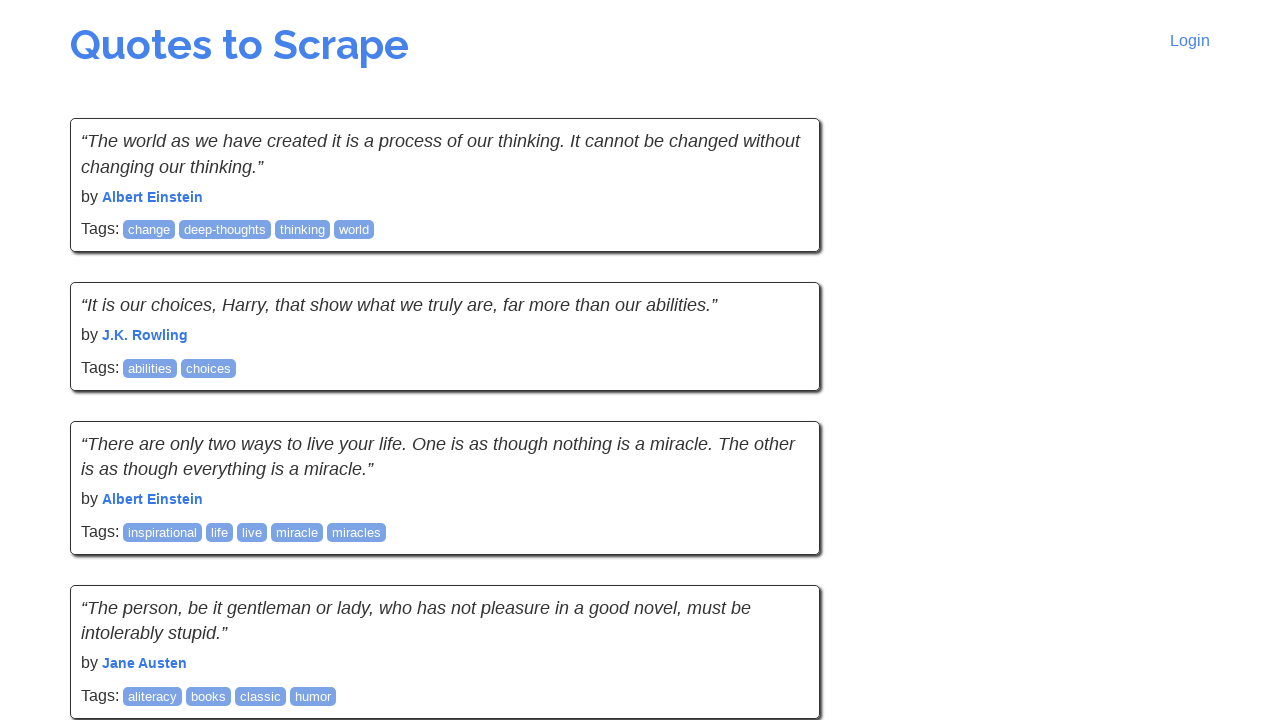

Recorded page height before scroll: 1605
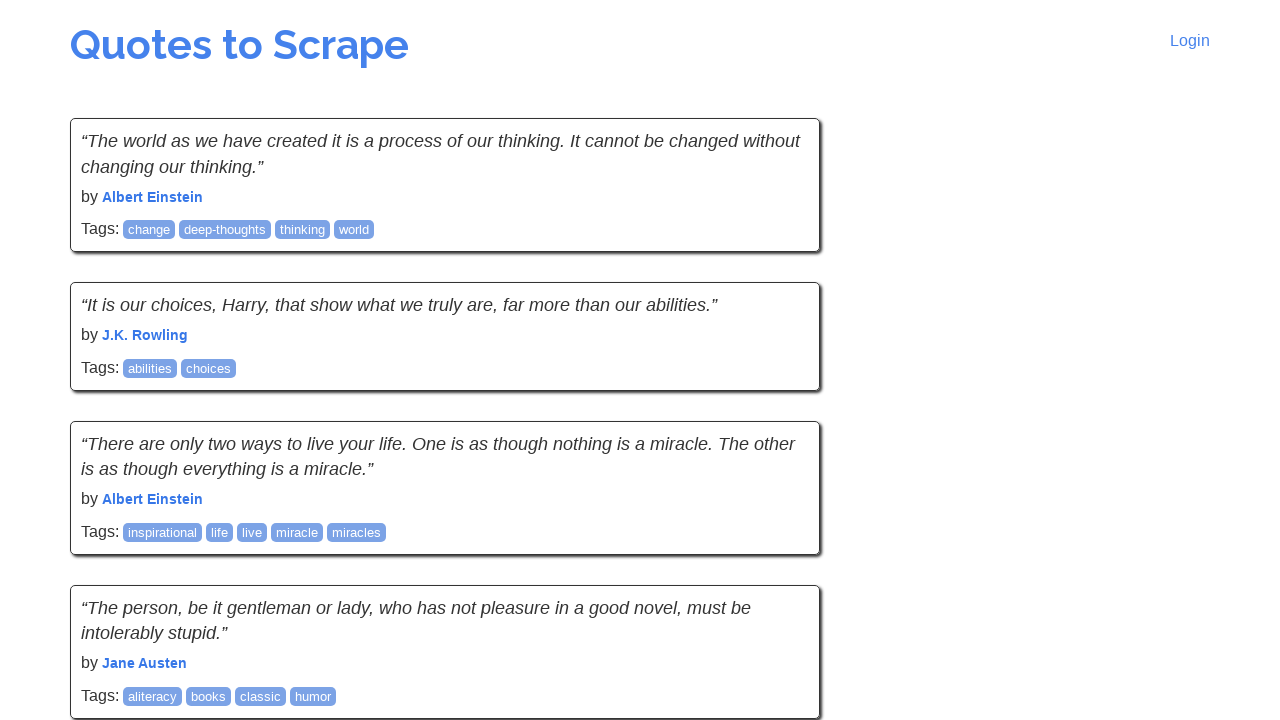

Performed mouse wheel scroll down (895px)
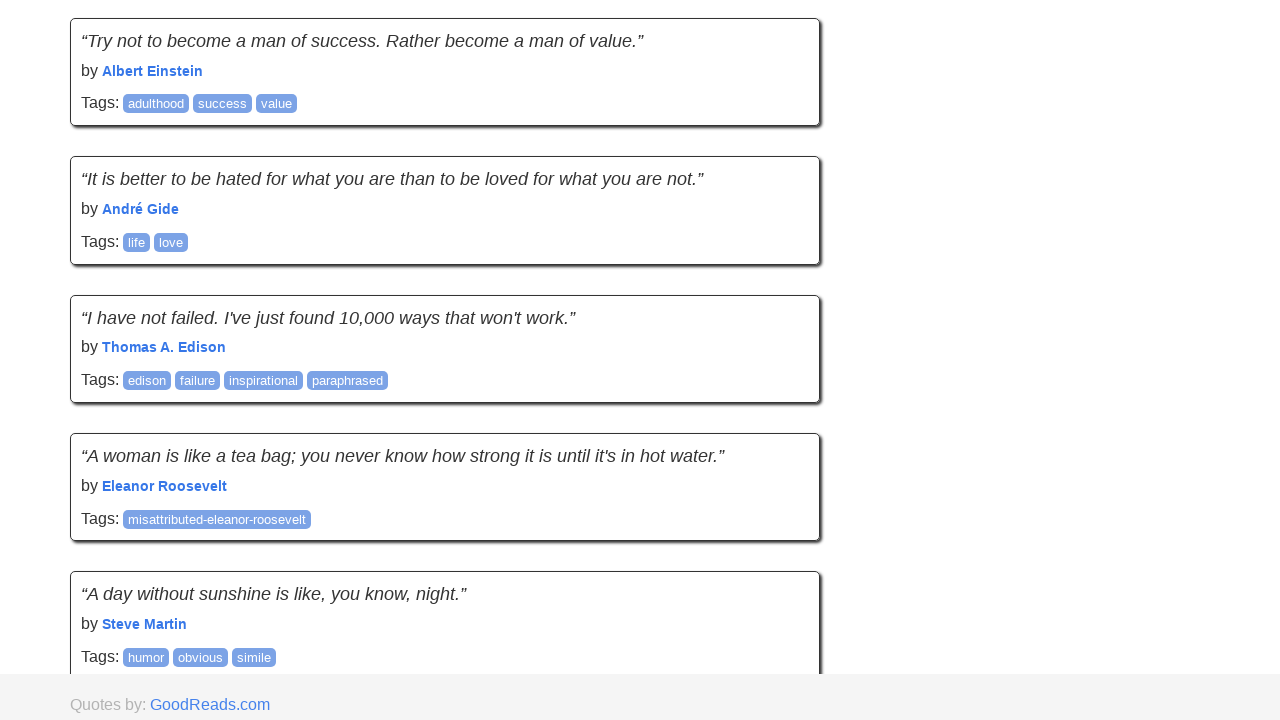

Paused for 2 seconds to simulate human behavior
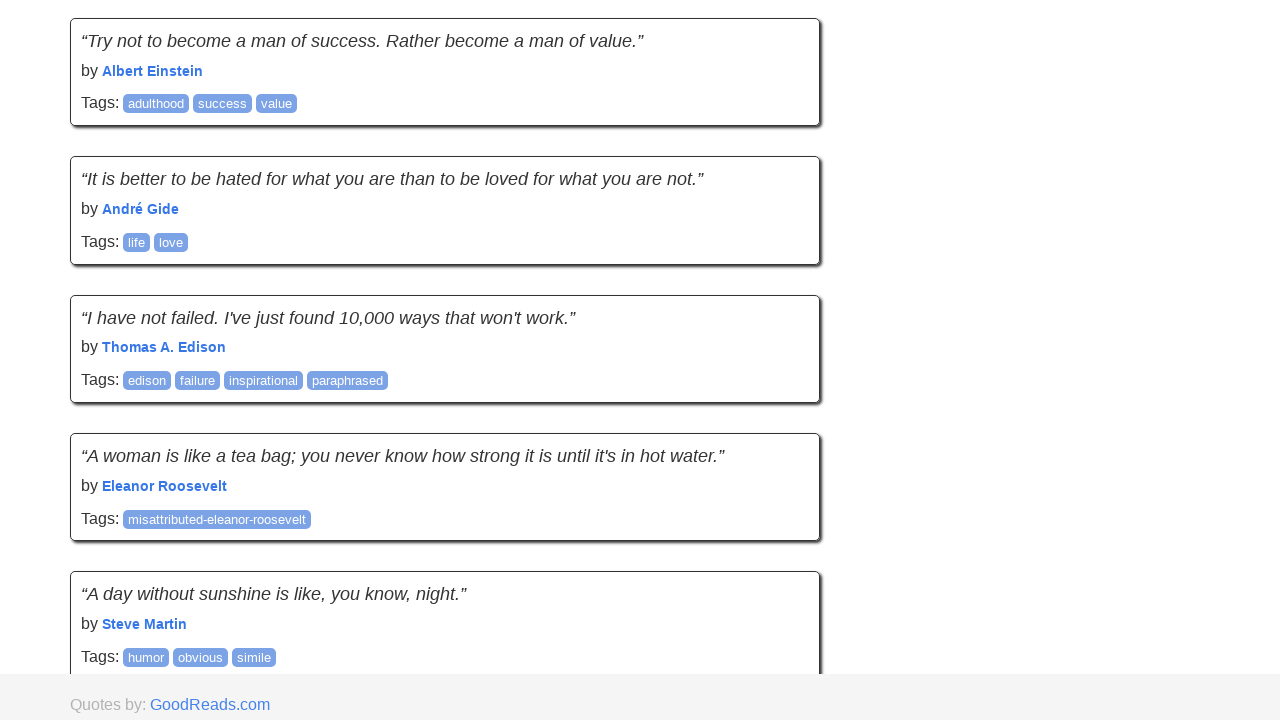

Recorded scroll position after scroll: 895
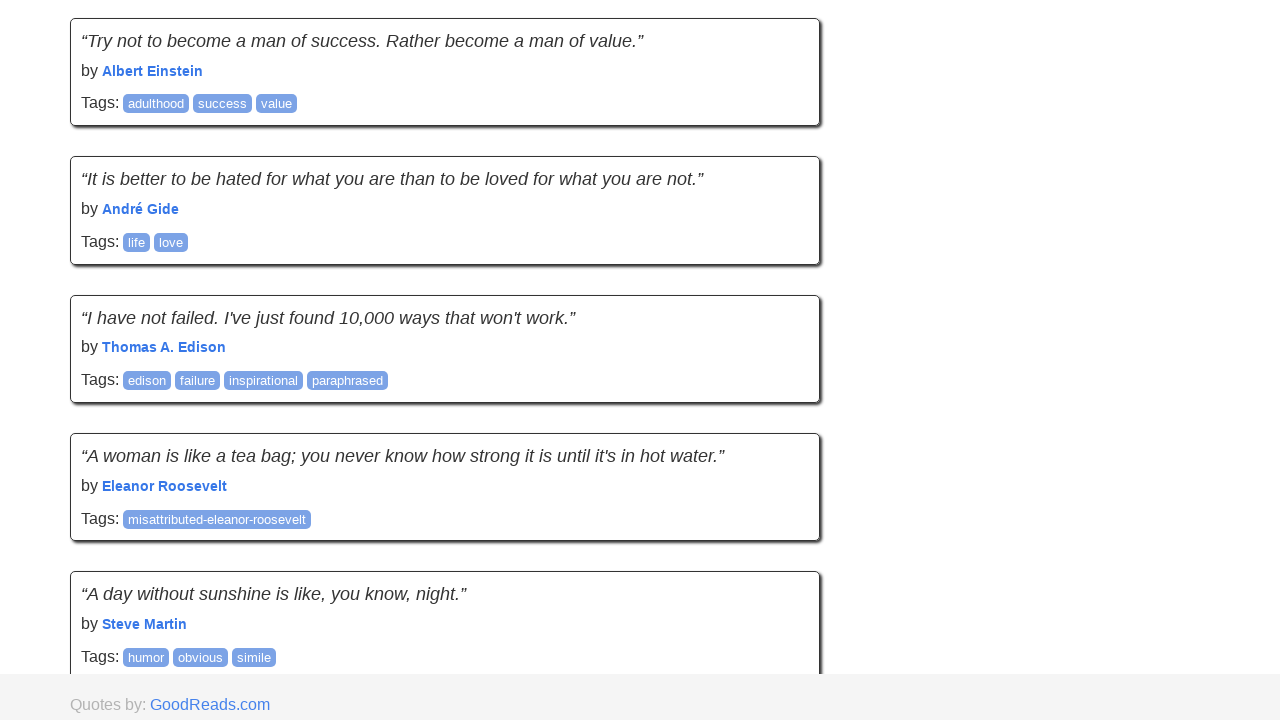

Recorded page height after scroll: 1605
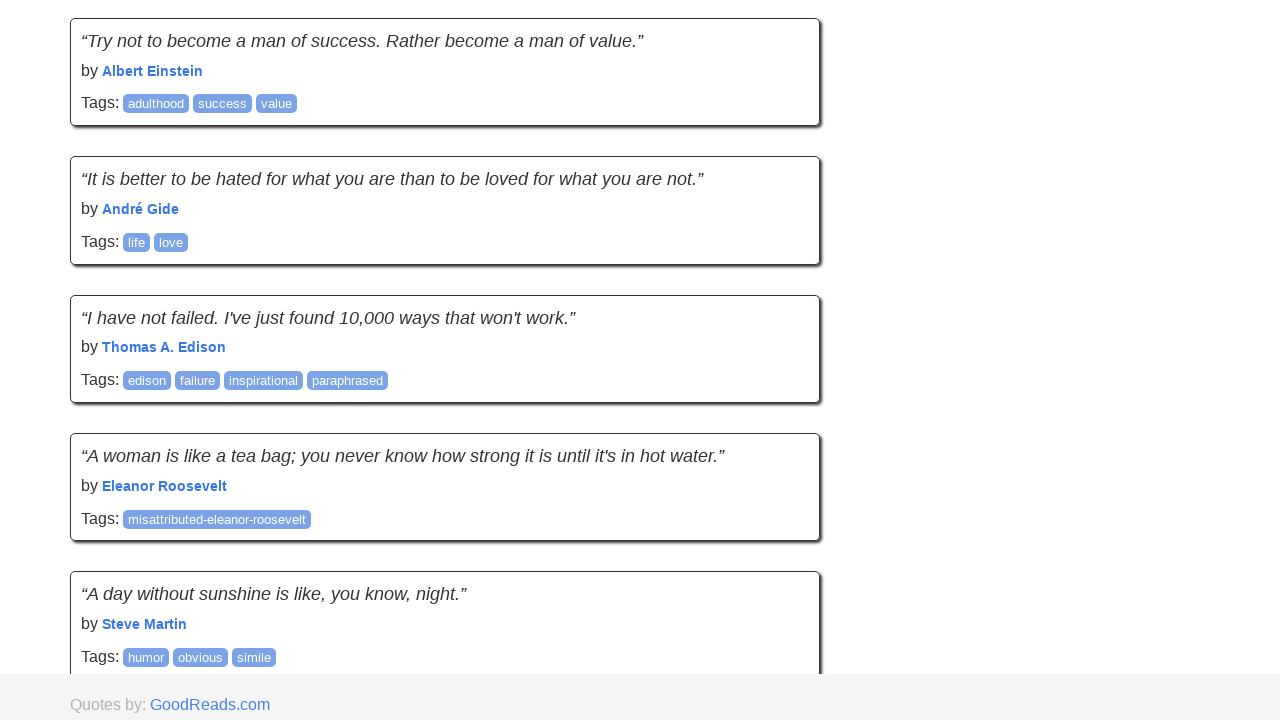

Scrolling attempt 1 of 20
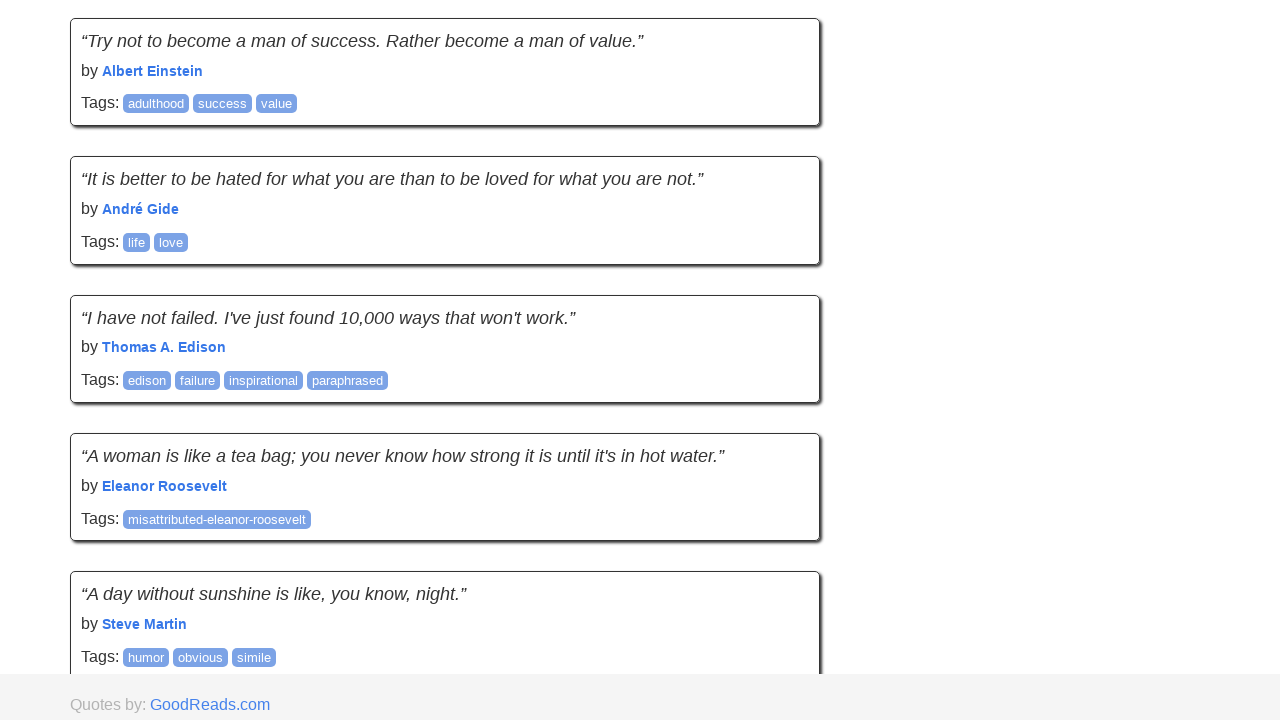

Counted quotes on page: 10
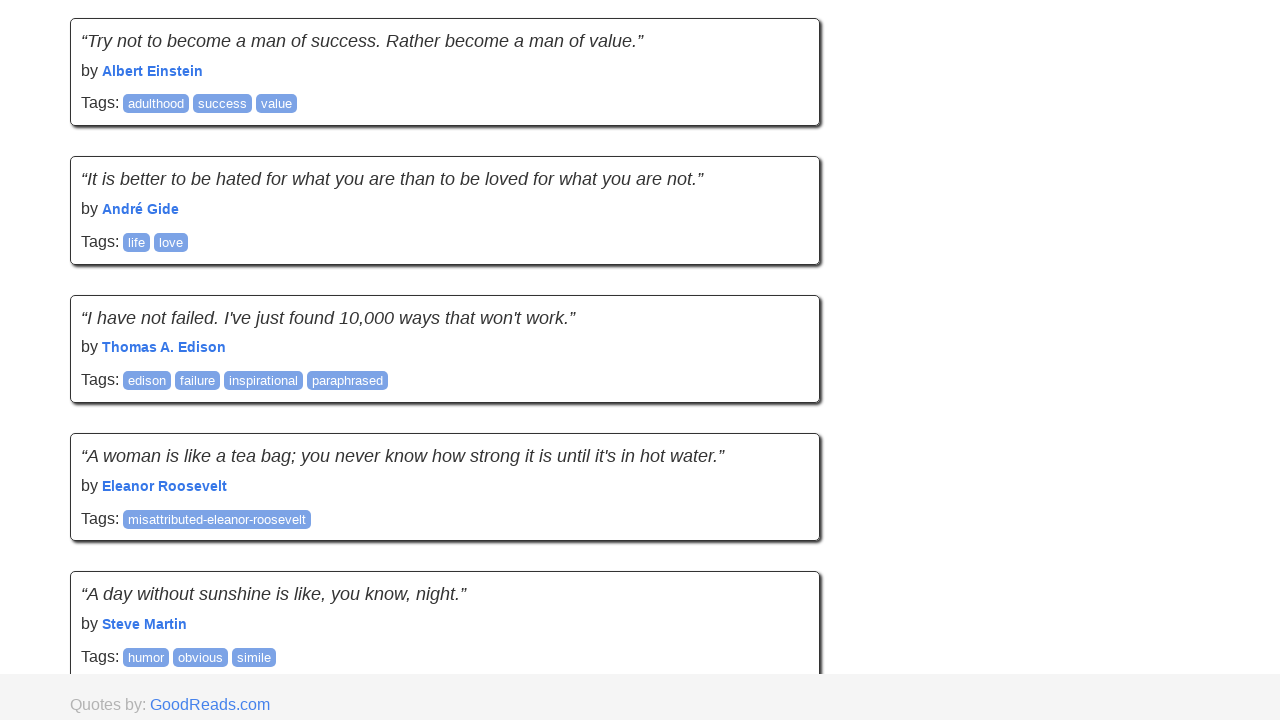

No new quotes loaded. Failure count: 1/5
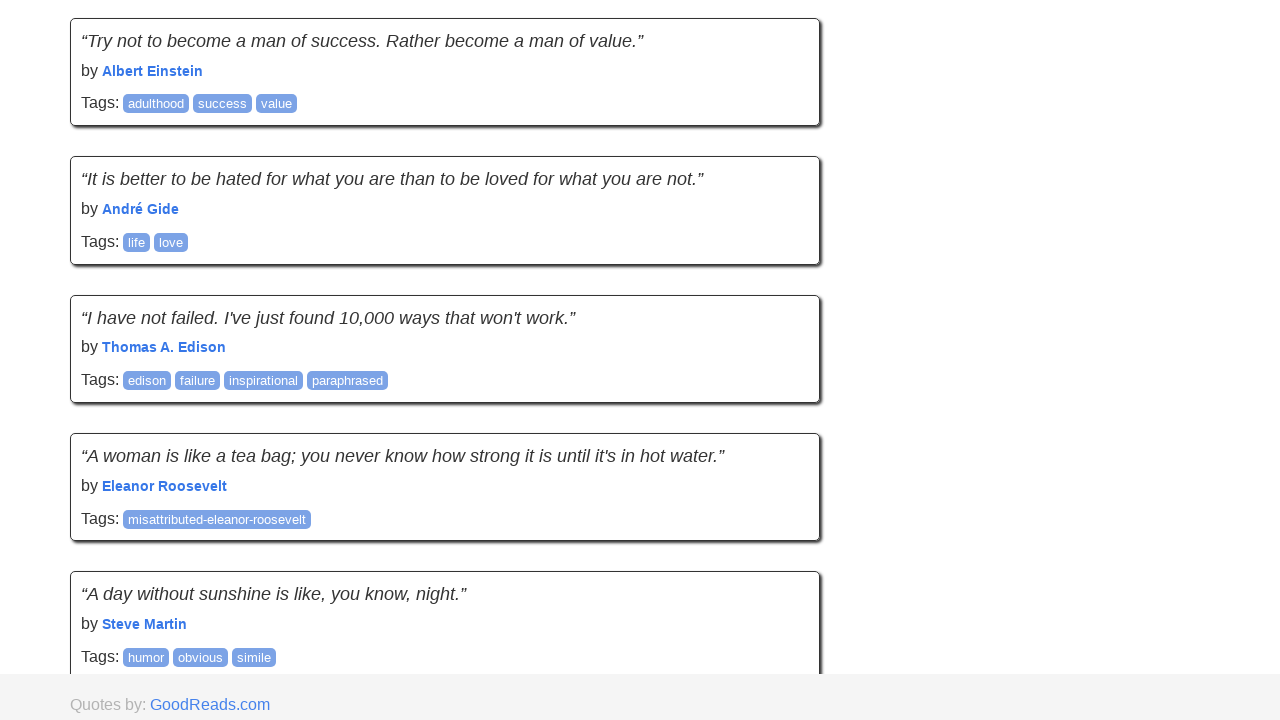

Network idle state reached
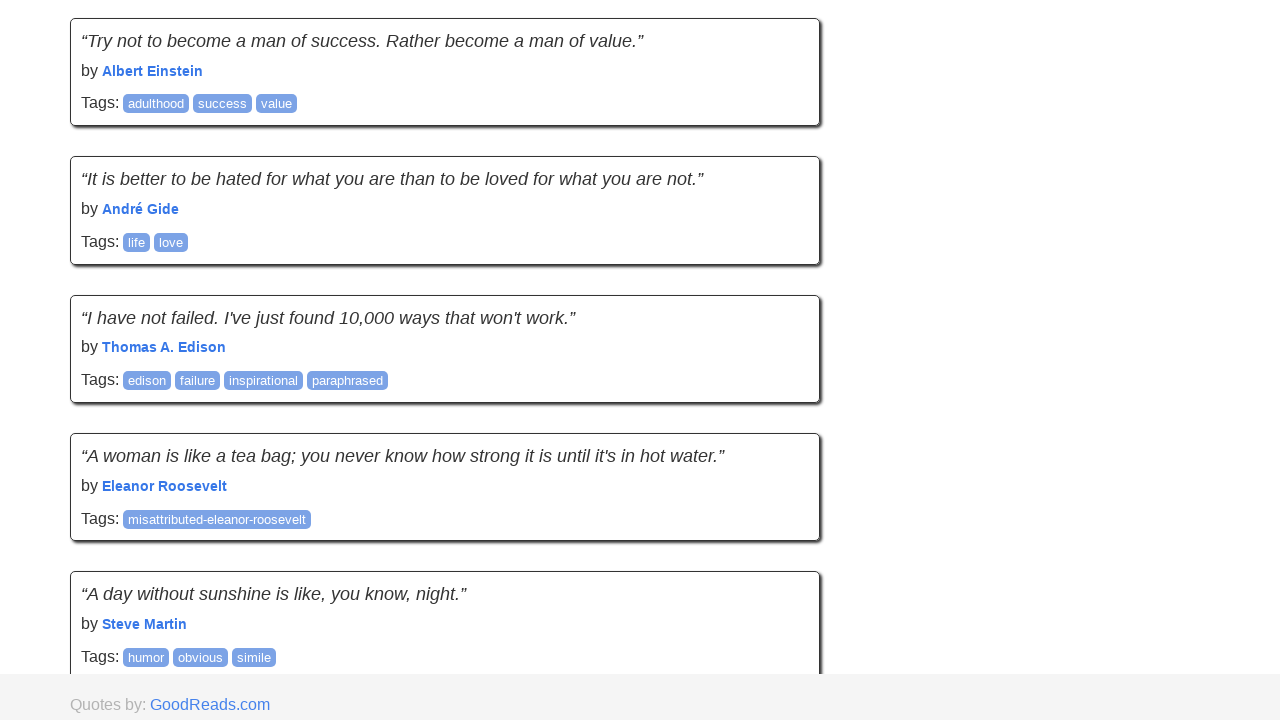

Recorded scroll position before scroll: 895
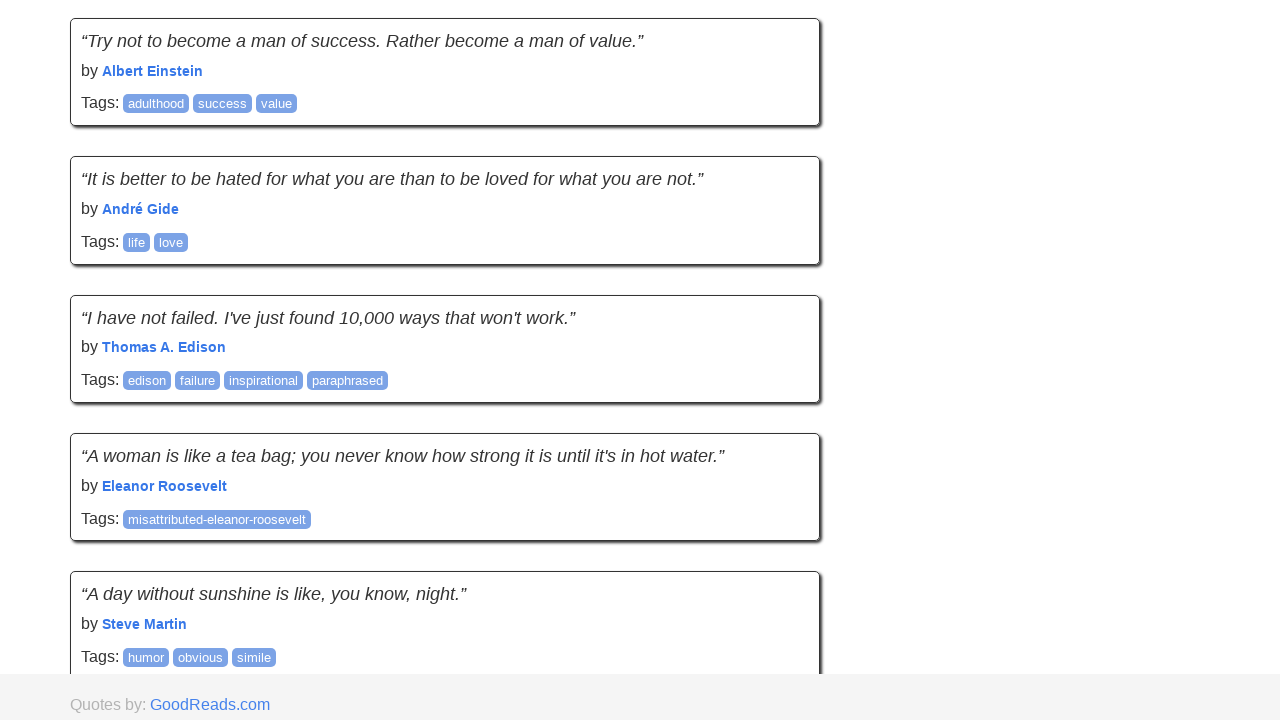

Recorded page height before scroll: 1605
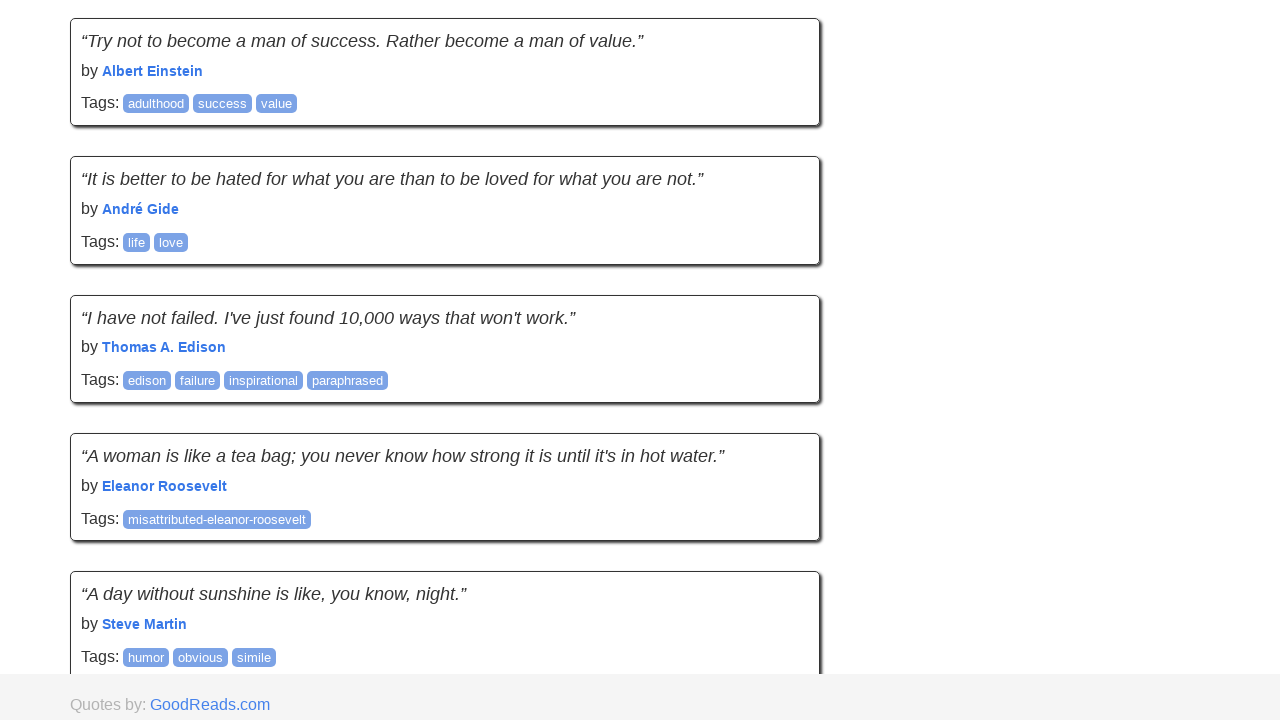

Performed mouse wheel scroll down (895px)
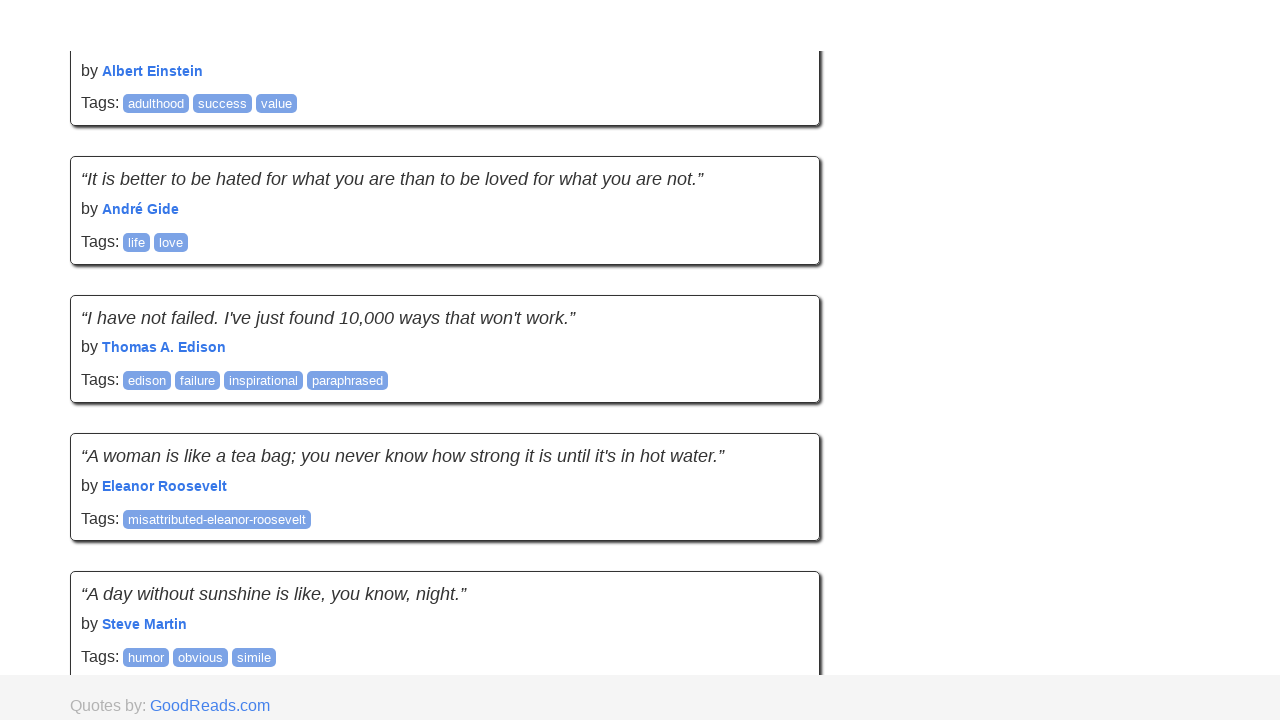

Paused for 2 seconds to simulate human behavior
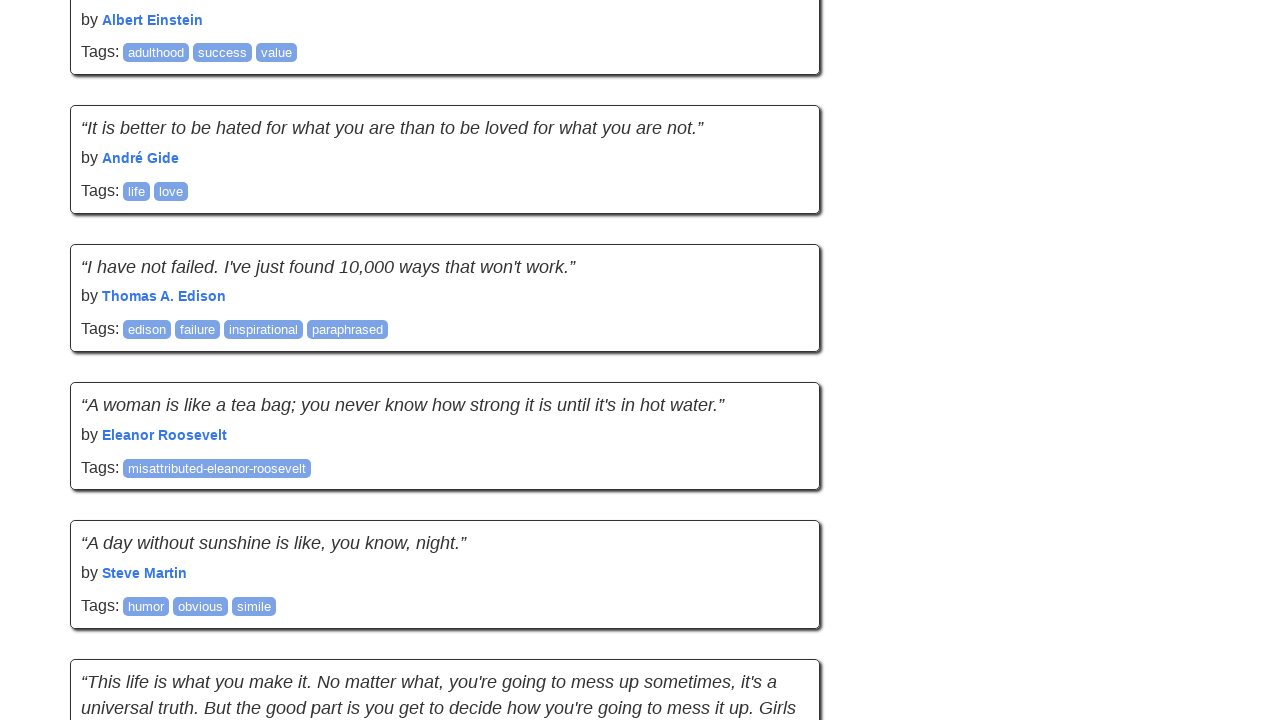

Recorded scroll position after scroll: 946
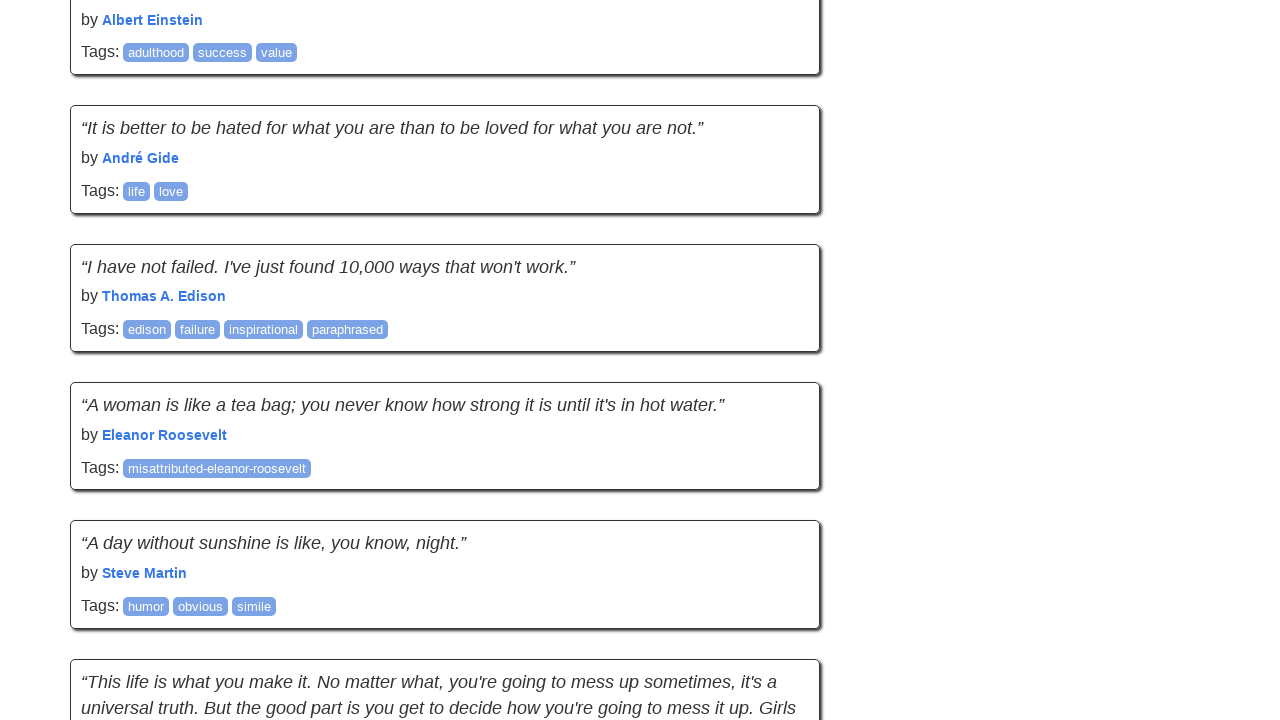

Recorded page height after scroll: 3554
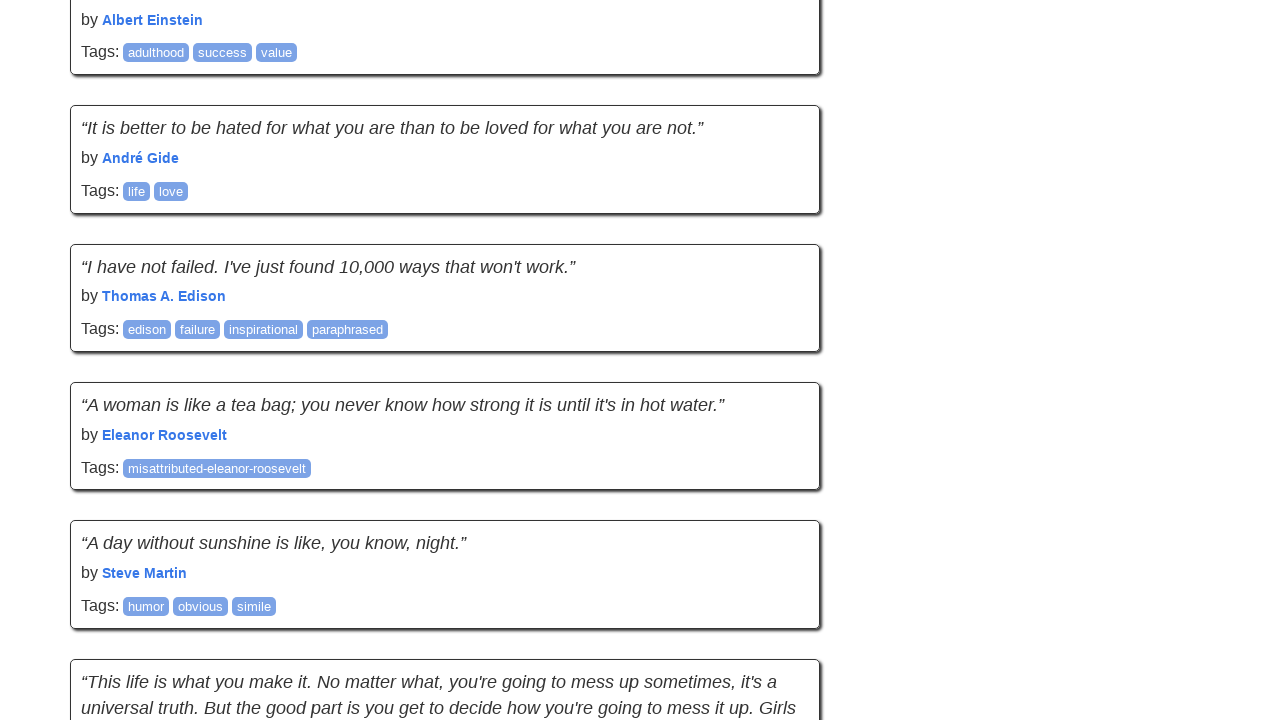

Scrolling attempt 2 of 20
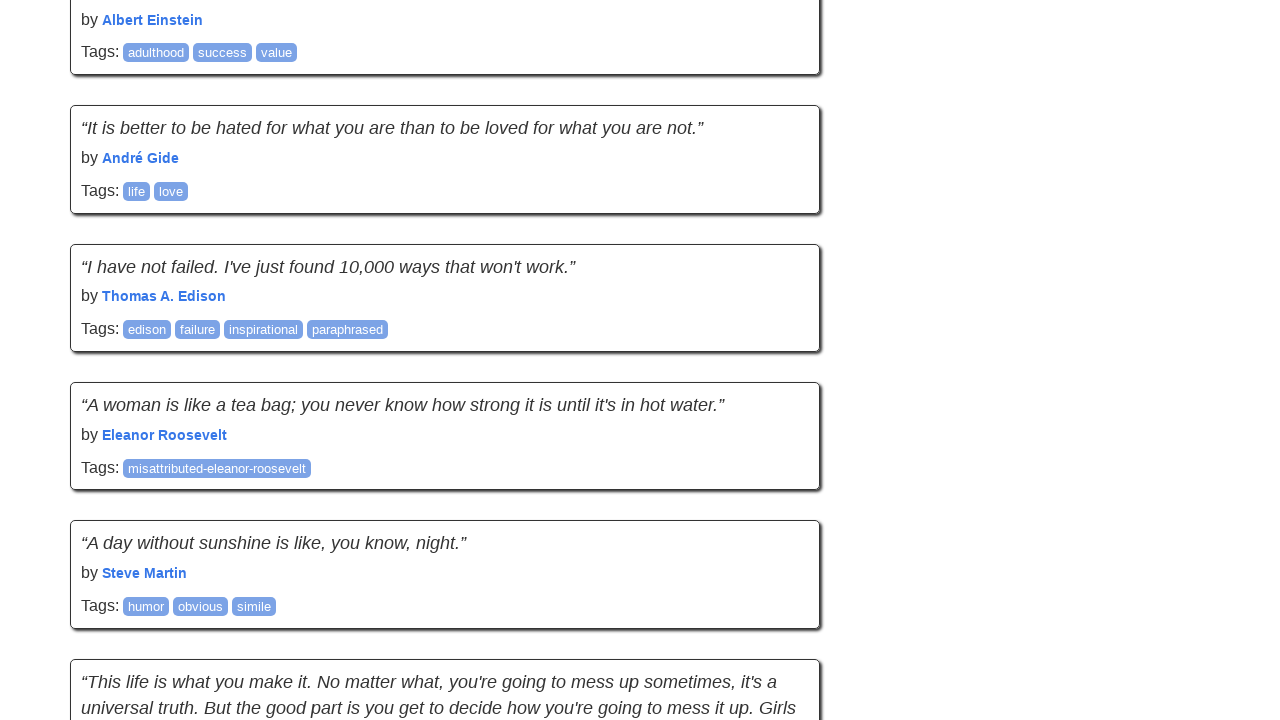

Counted quotes on page: 20
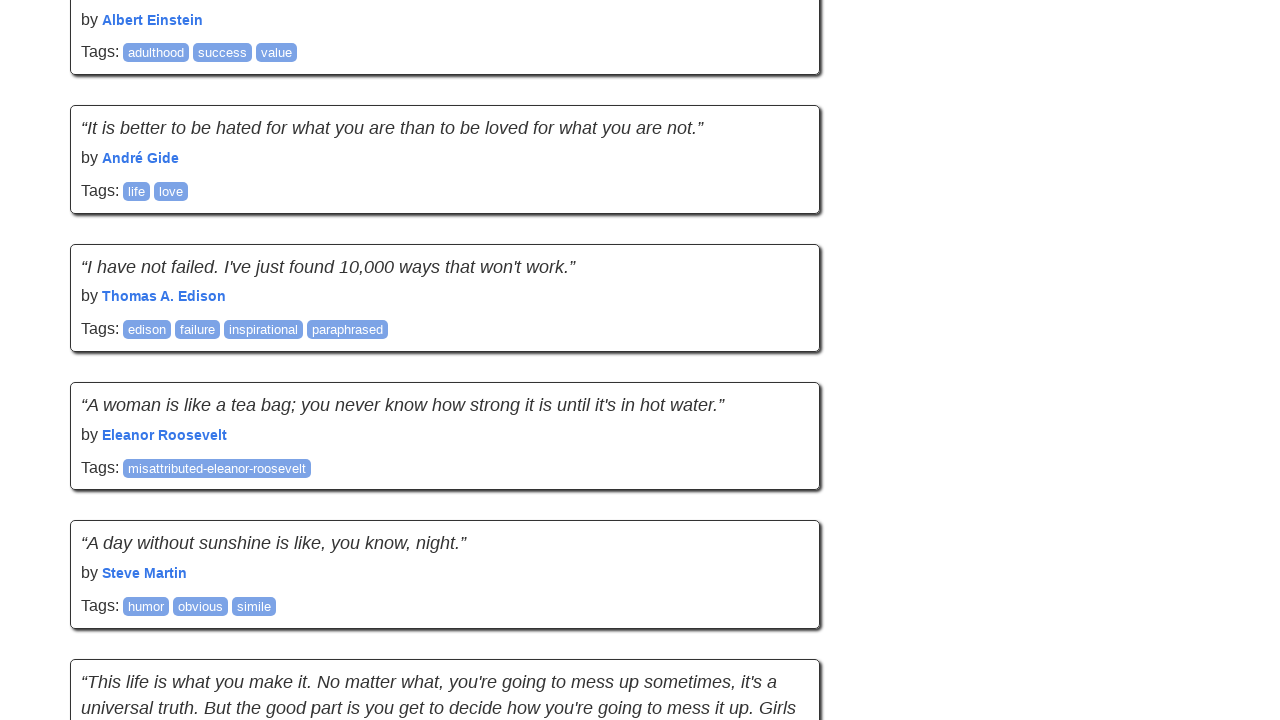

New quotes loaded! Updated quote count to 20. Reset failure counter.
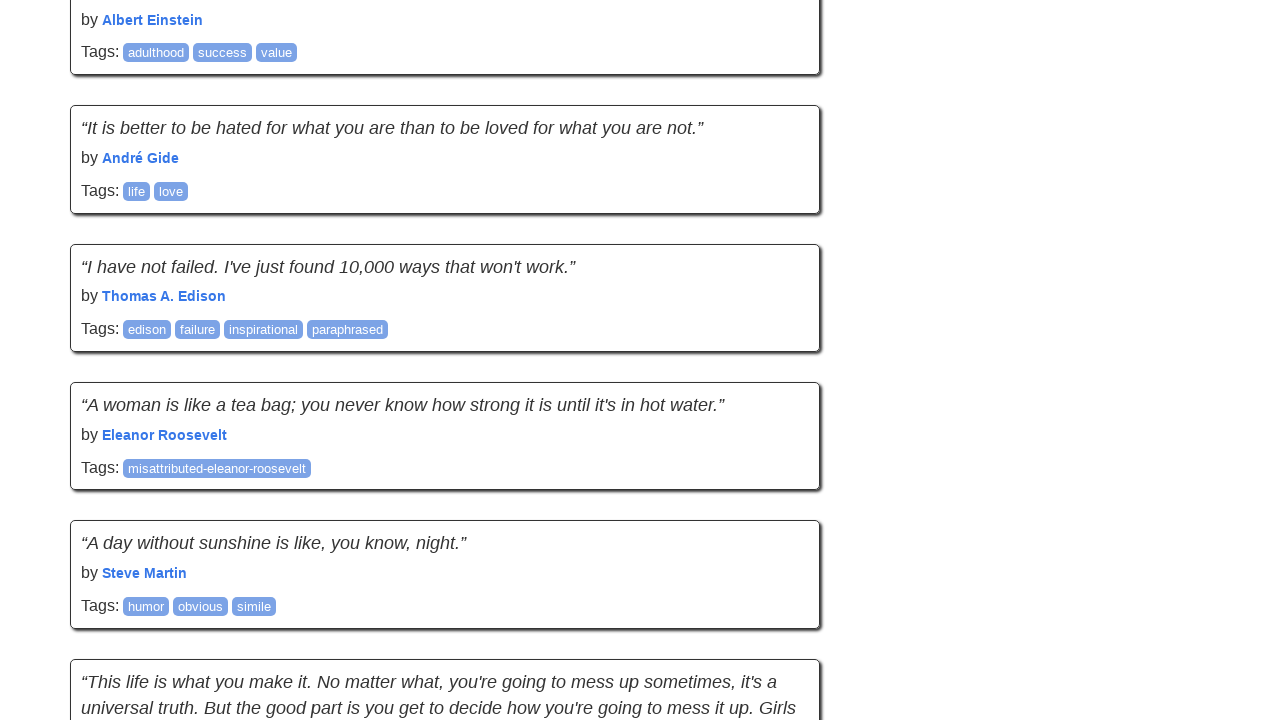

Network idle state reached
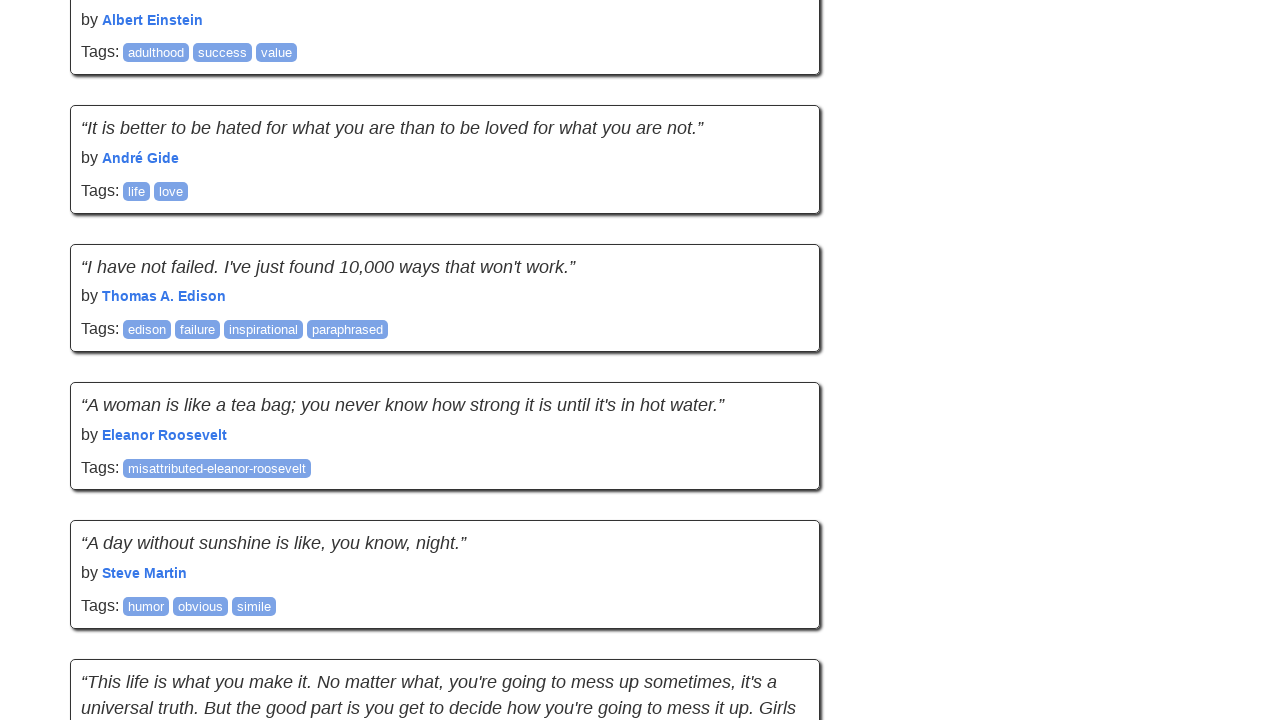

Recorded scroll position before scroll: 946
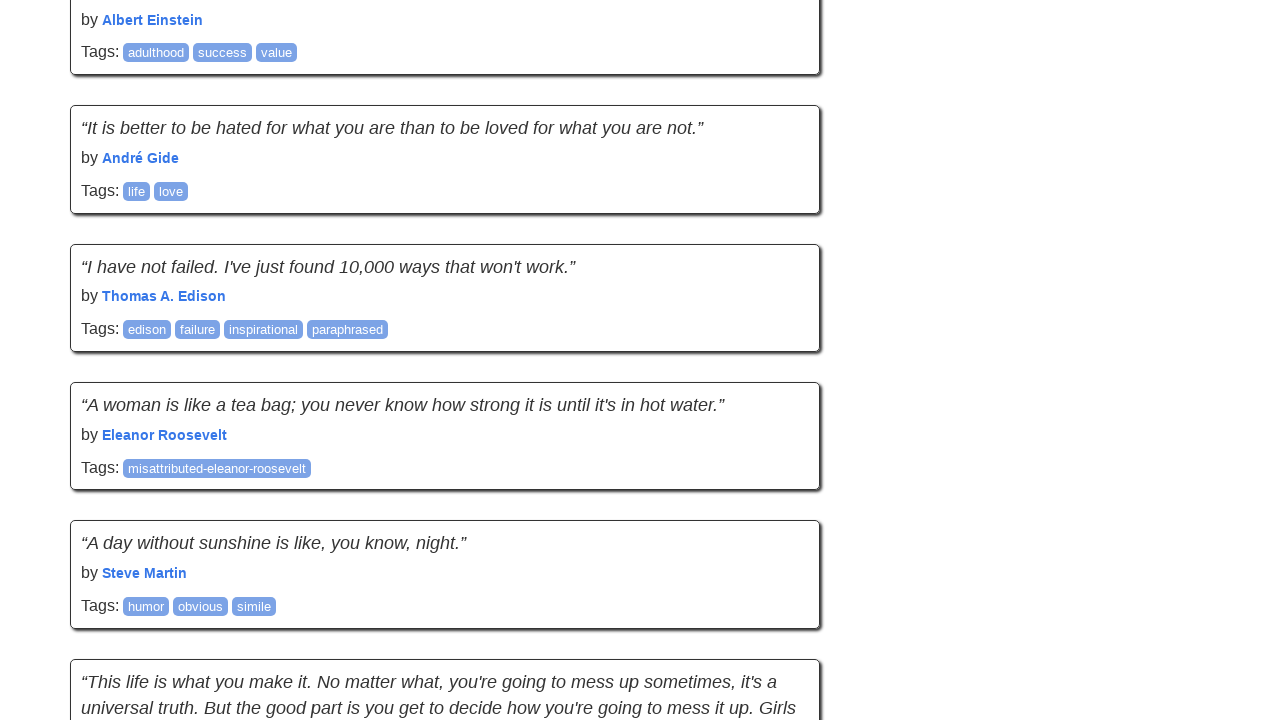

Recorded page height before scroll: 3554
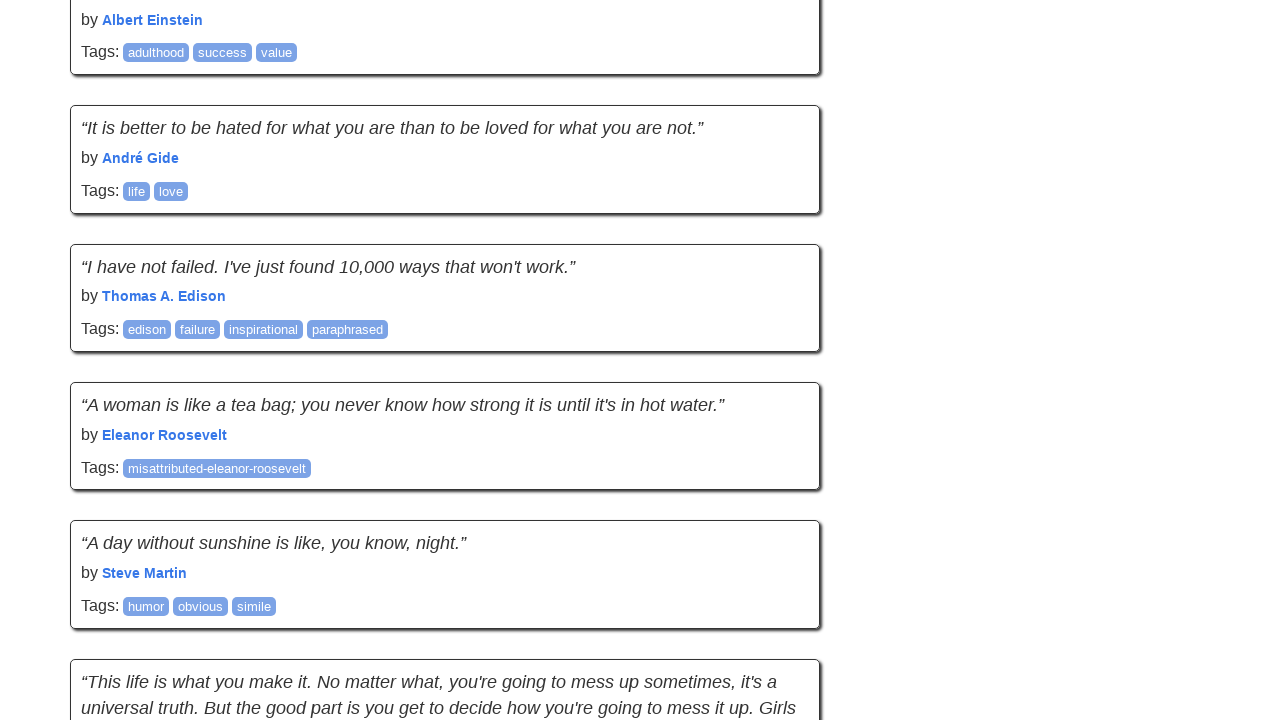

Performed mouse wheel scroll down (895px)
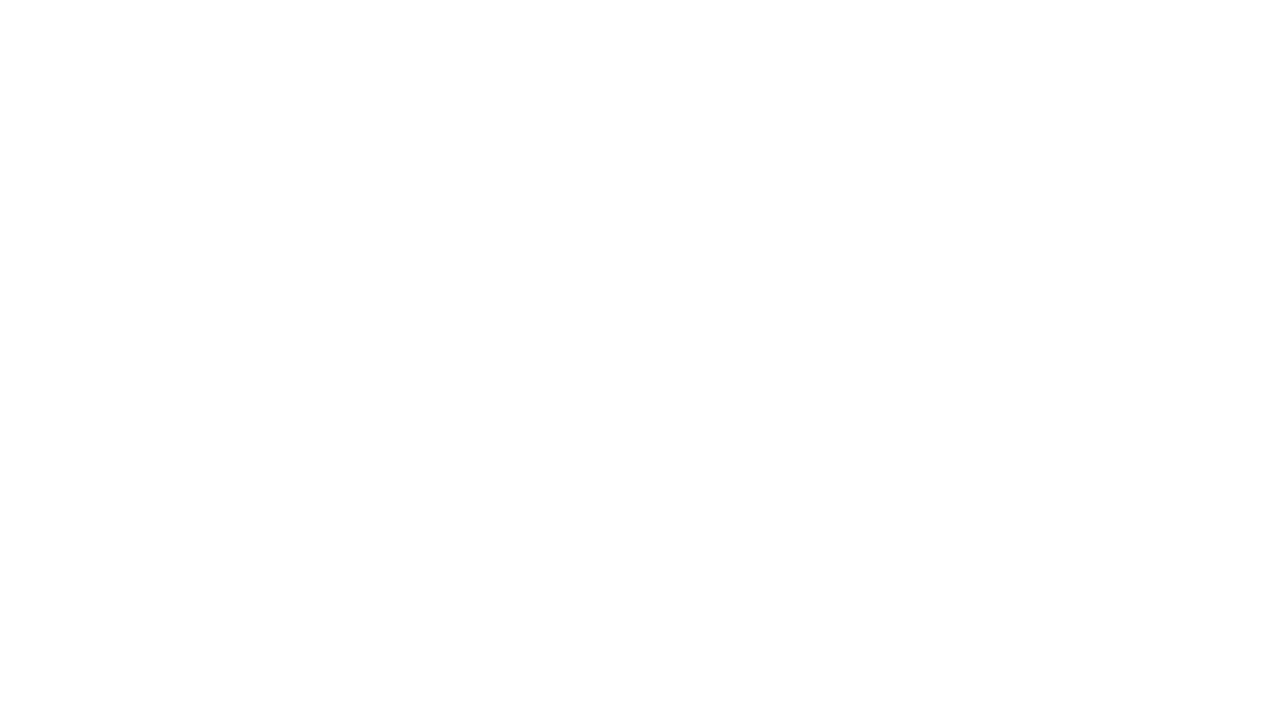

Paused for 2 seconds to simulate human behavior
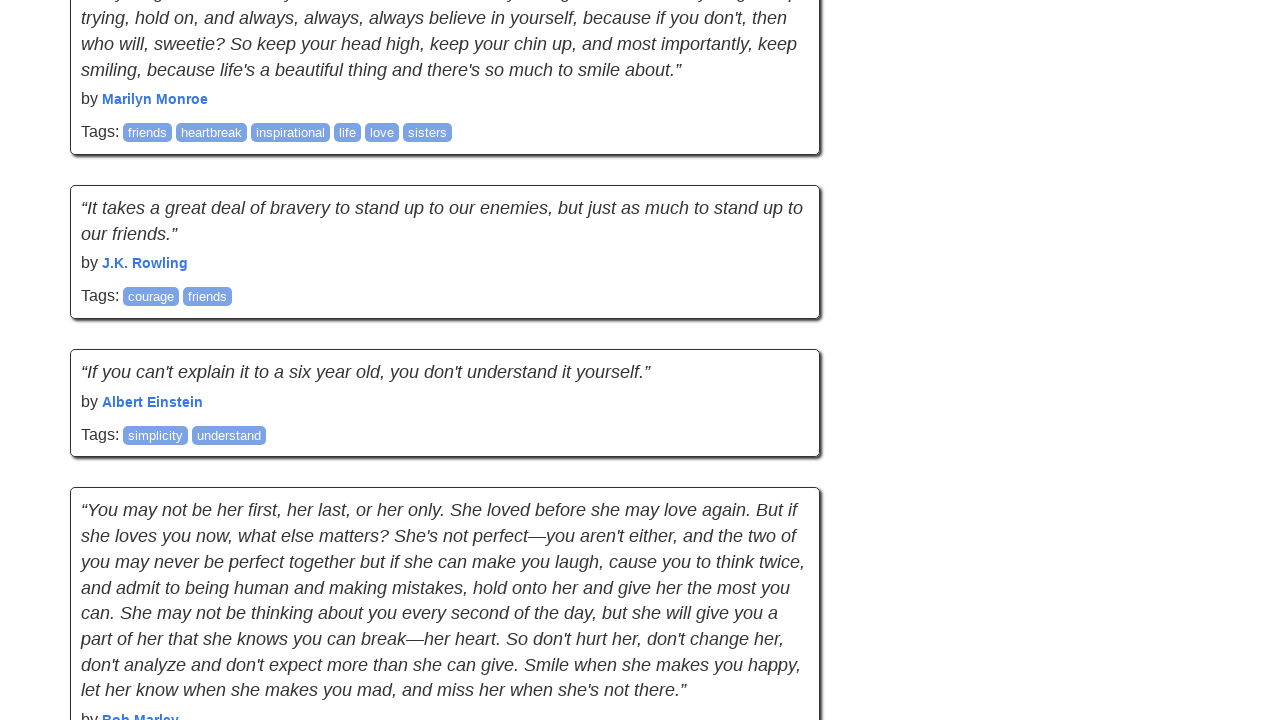

Recorded scroll position after scroll: 1841
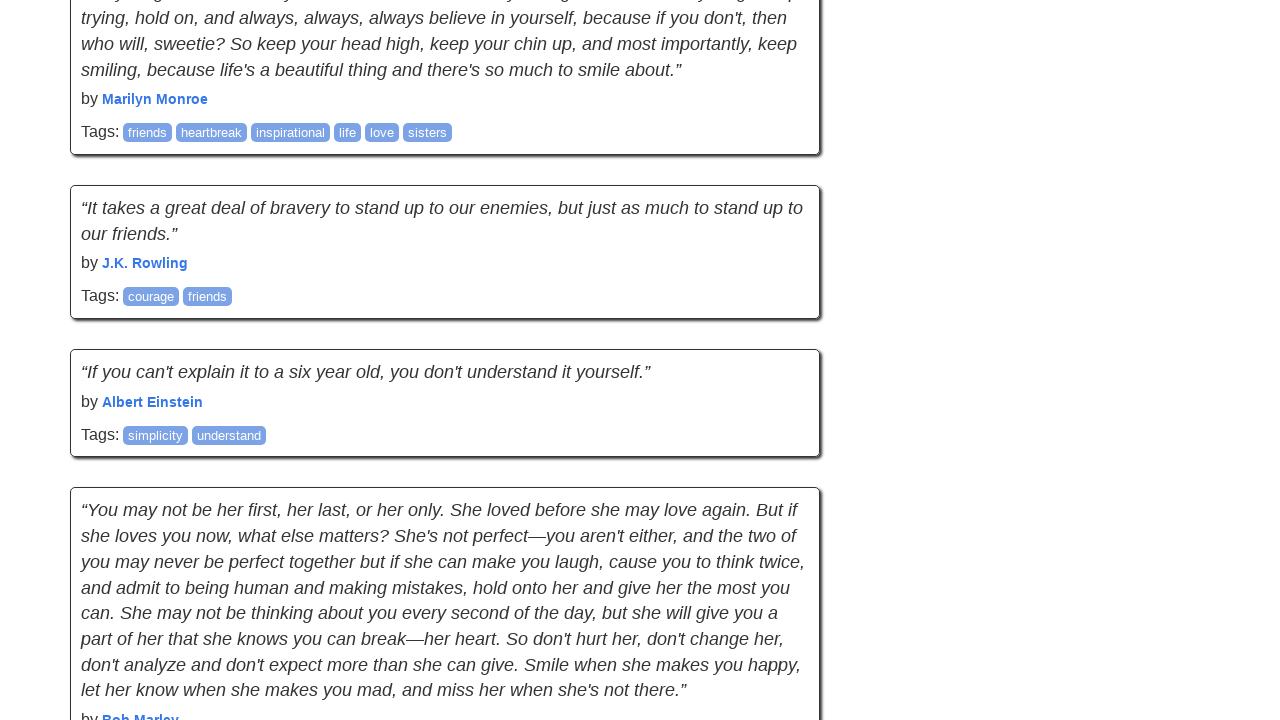

Recorded page height after scroll: 3554
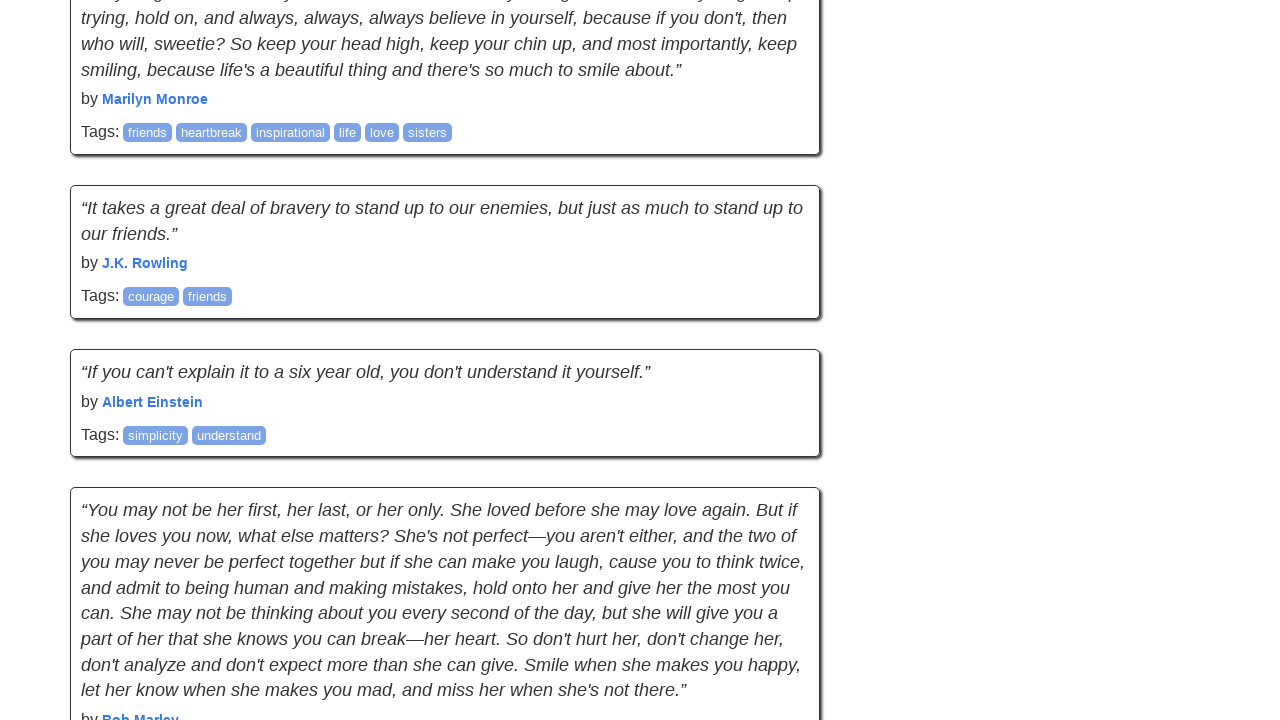

Scrolling attempt 3 of 20
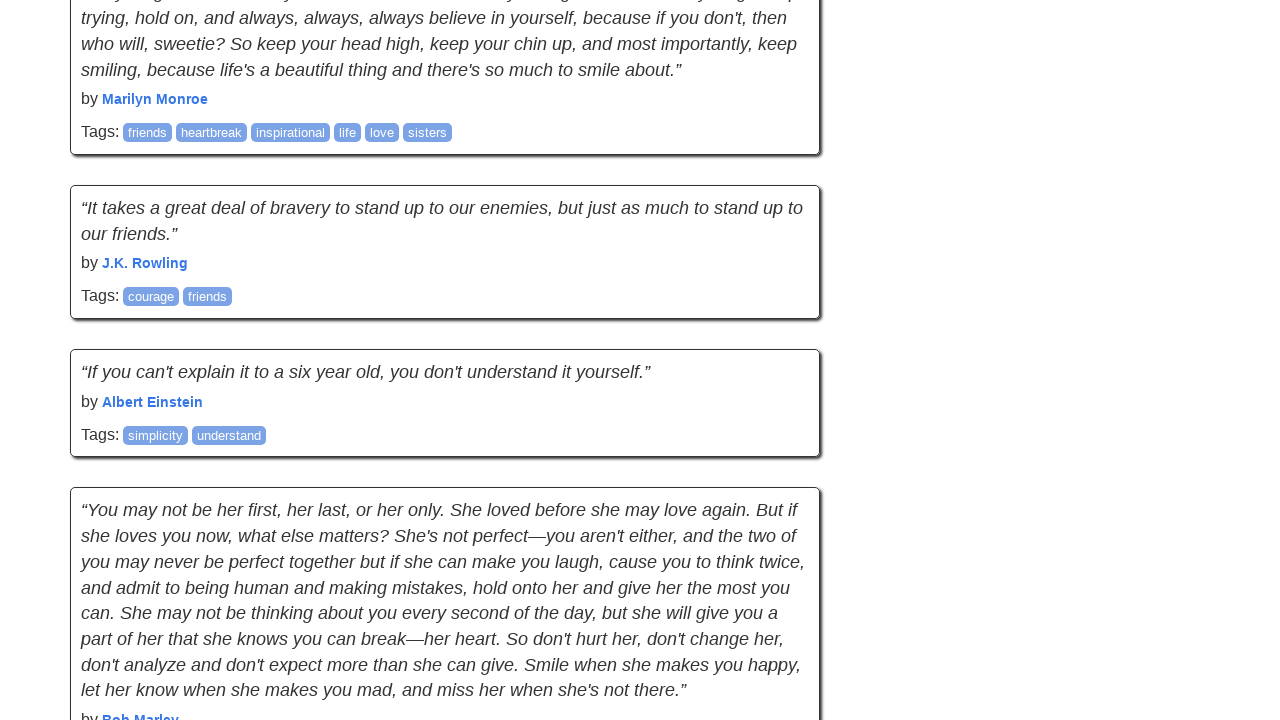

Counted quotes on page: 20
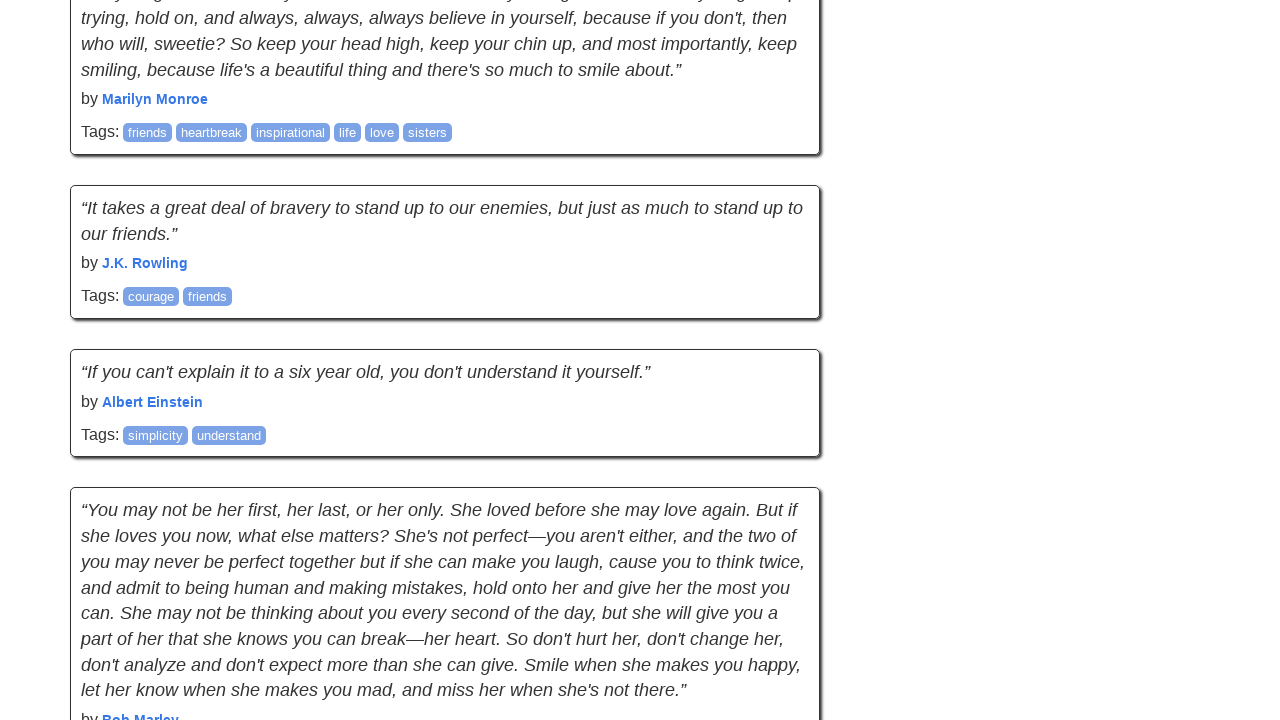

No new quotes loaded. Failure count: 1/5
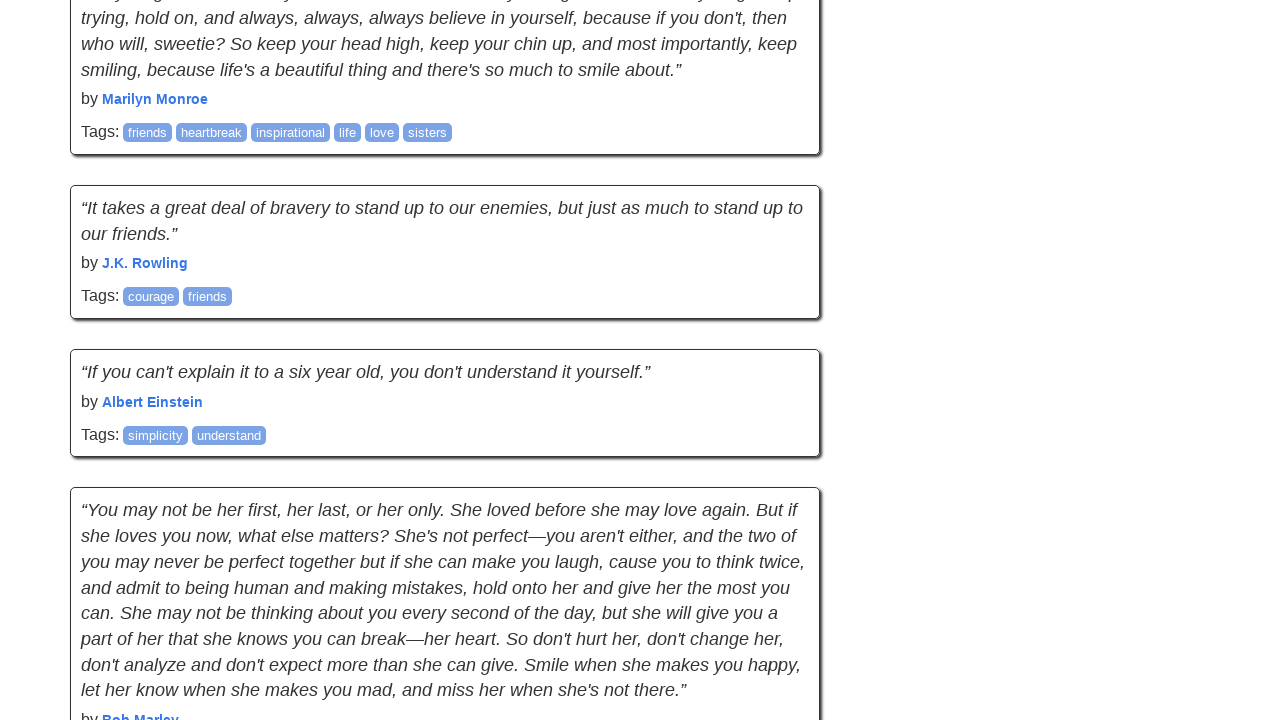

Network idle state reached
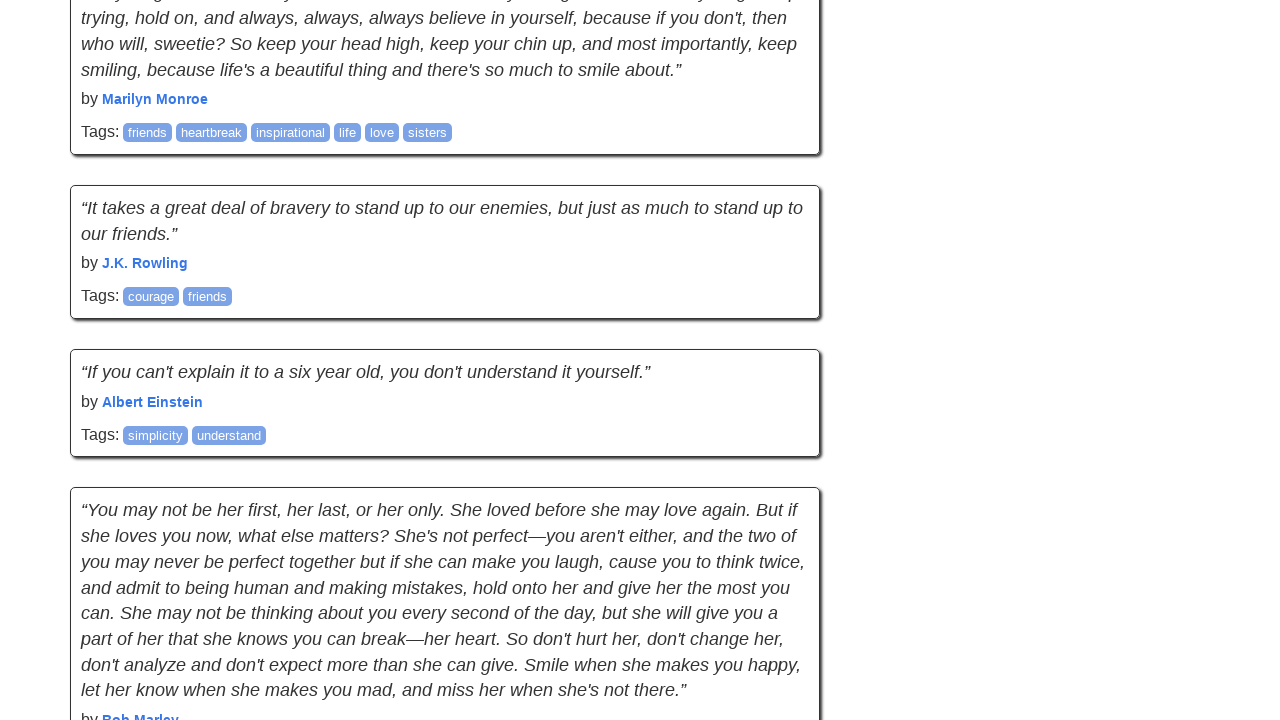

Recorded scroll position before scroll: 1841
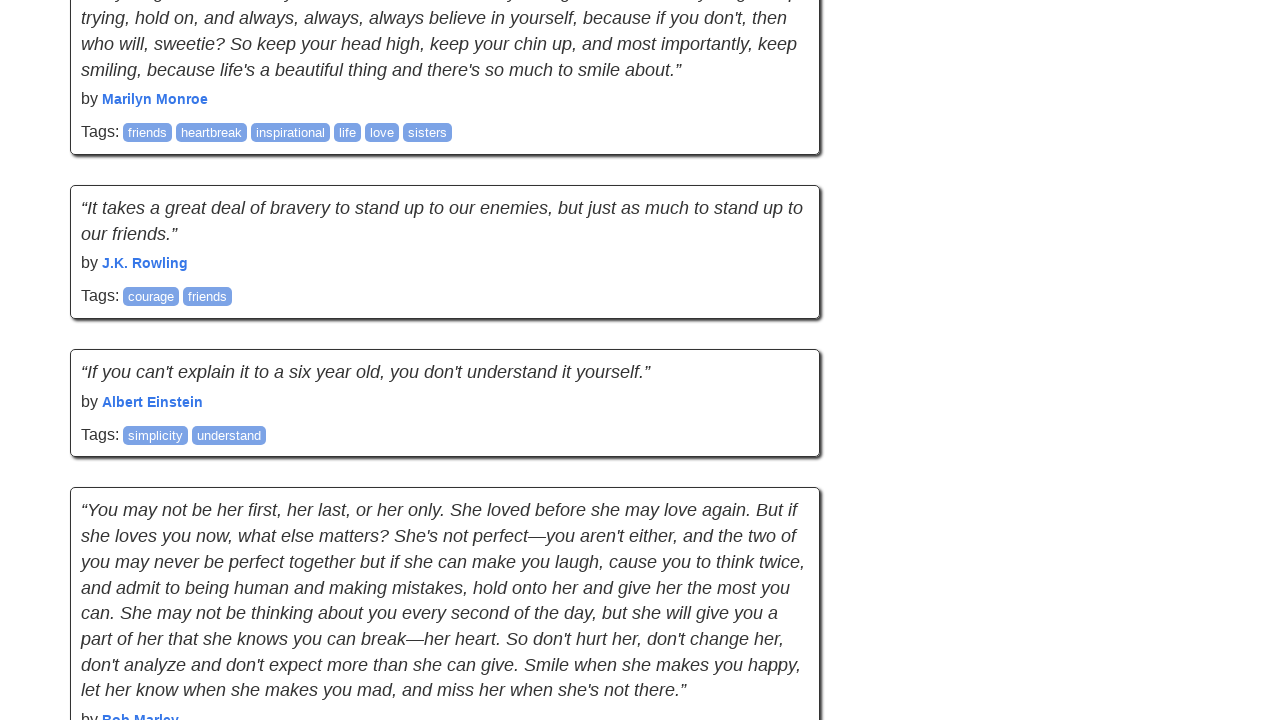

Recorded page height before scroll: 3554
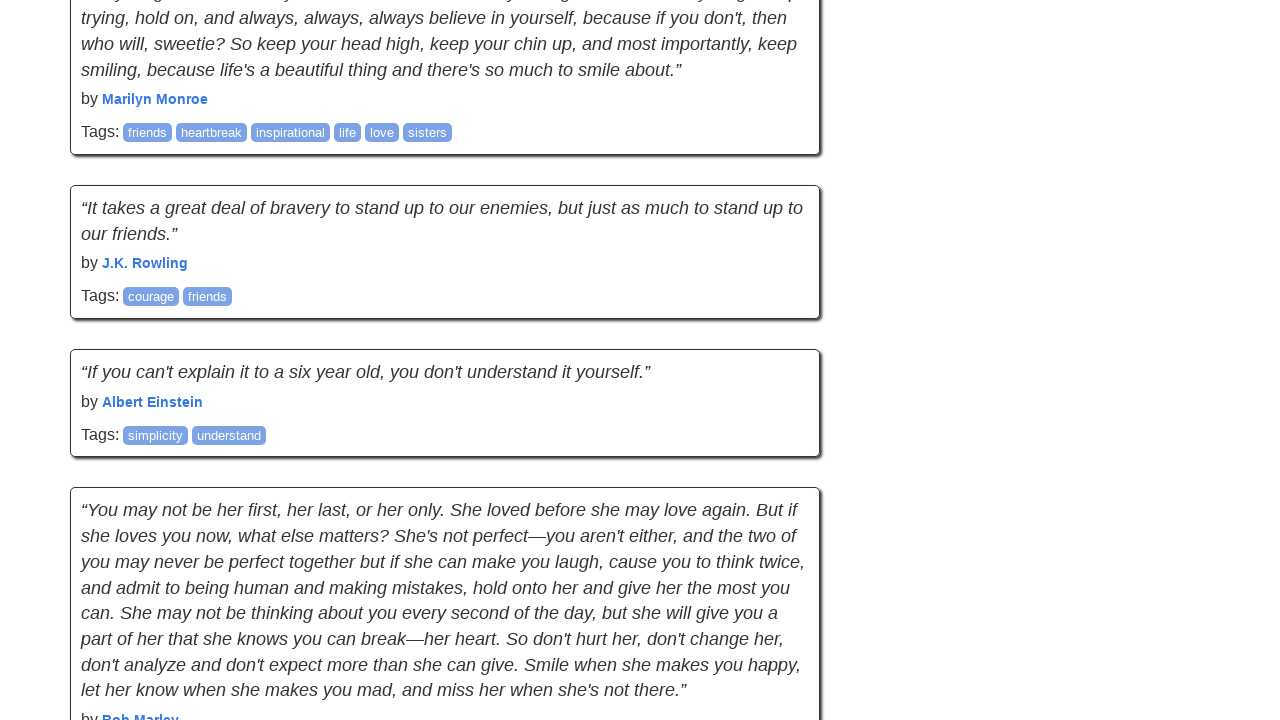

Performed mouse wheel scroll down (895px)
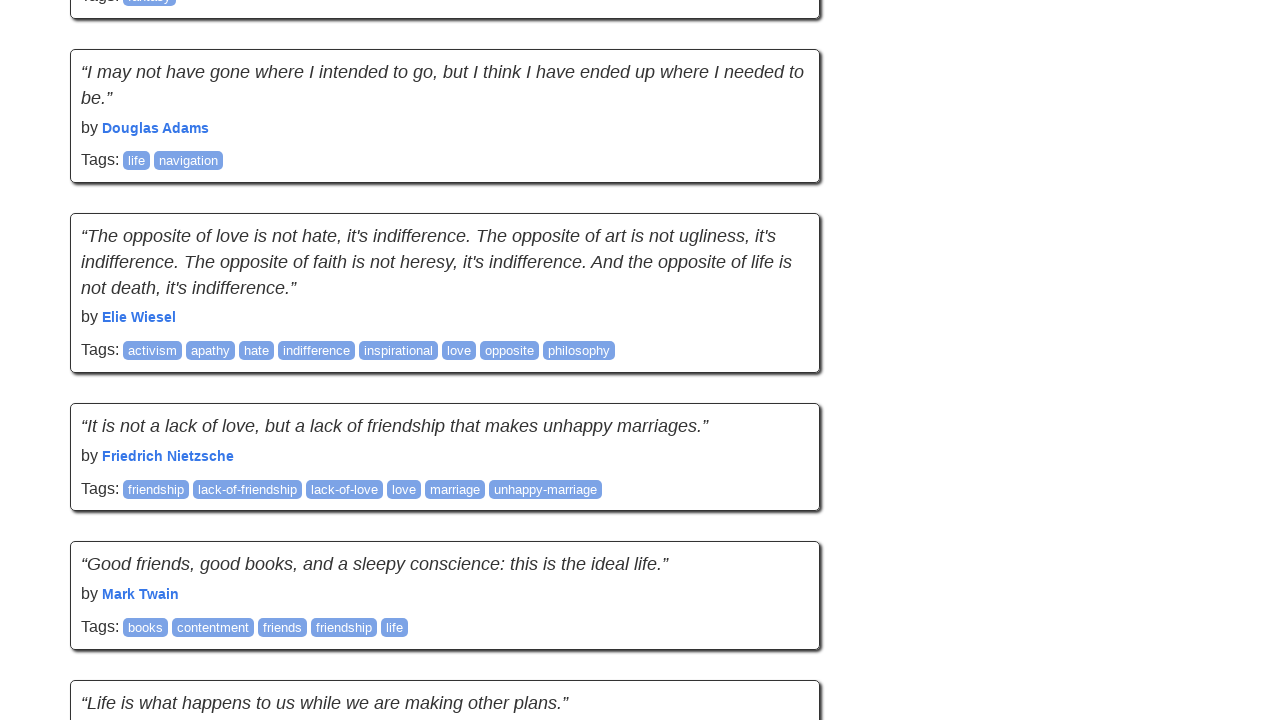

Paused for 2 seconds to simulate human behavior
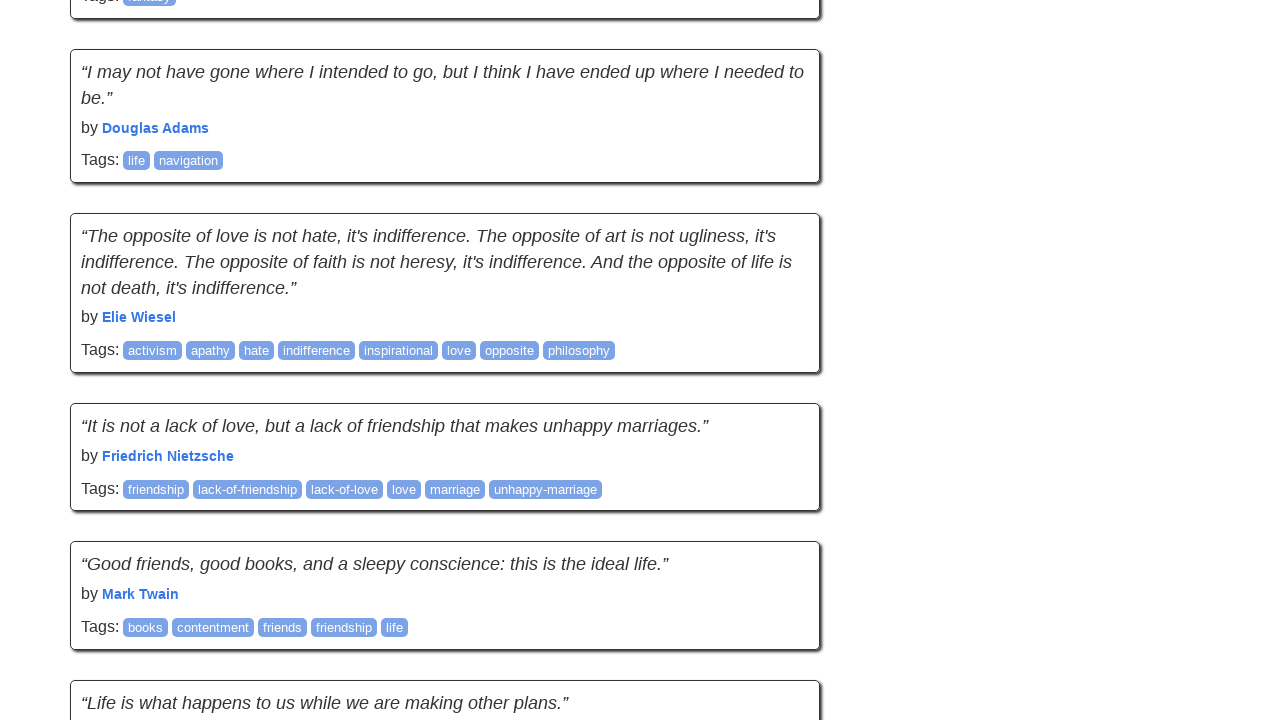

Recorded scroll position after scroll: 2736
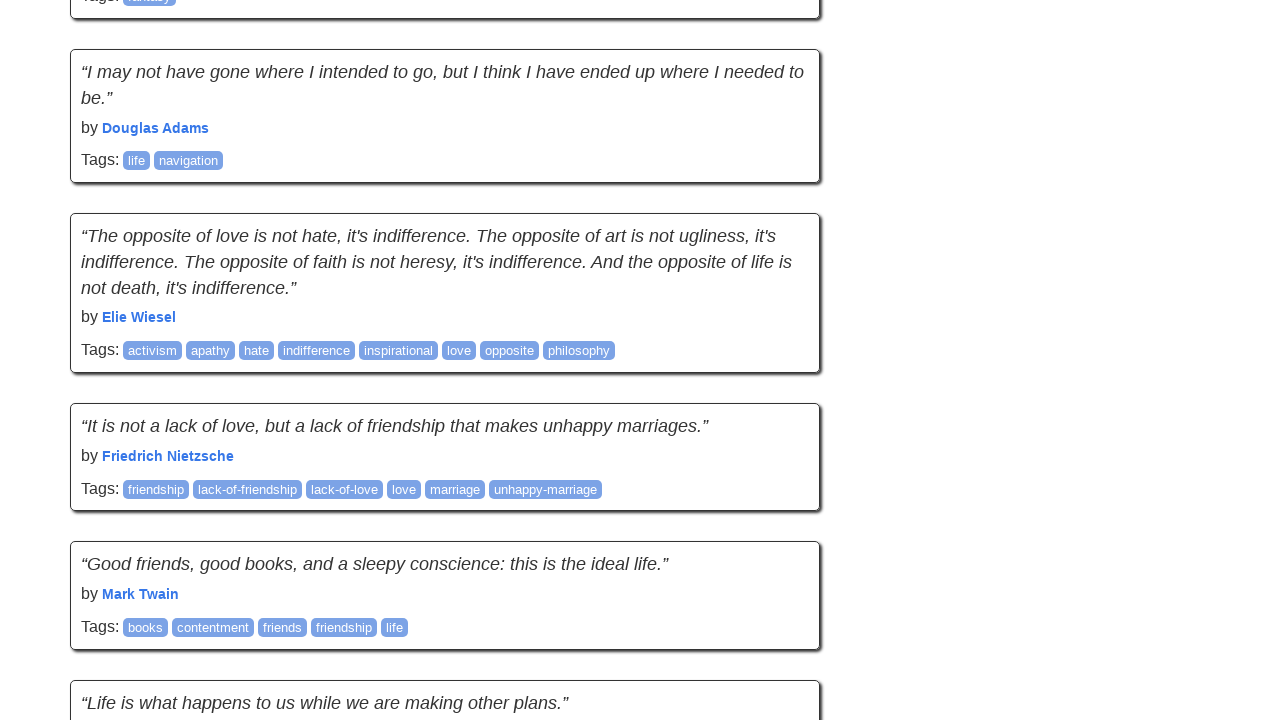

Recorded page height after scroll: 3554
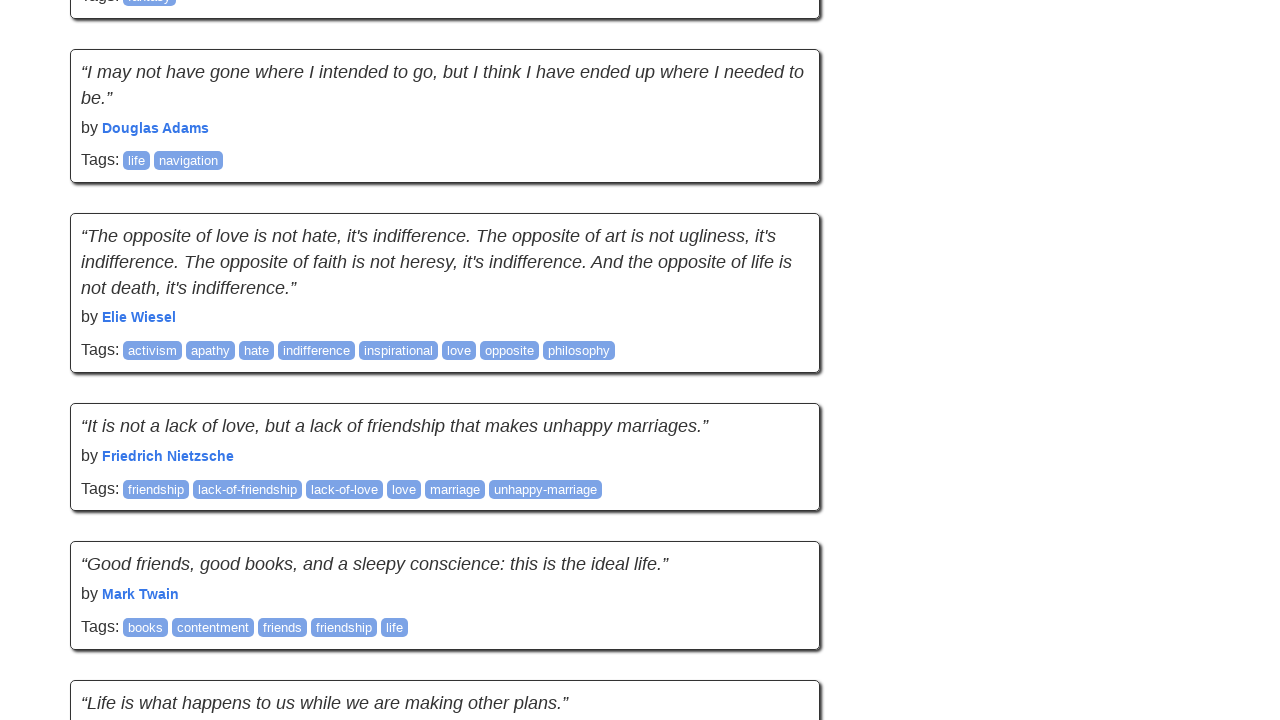

Scrolling attempt 4 of 20
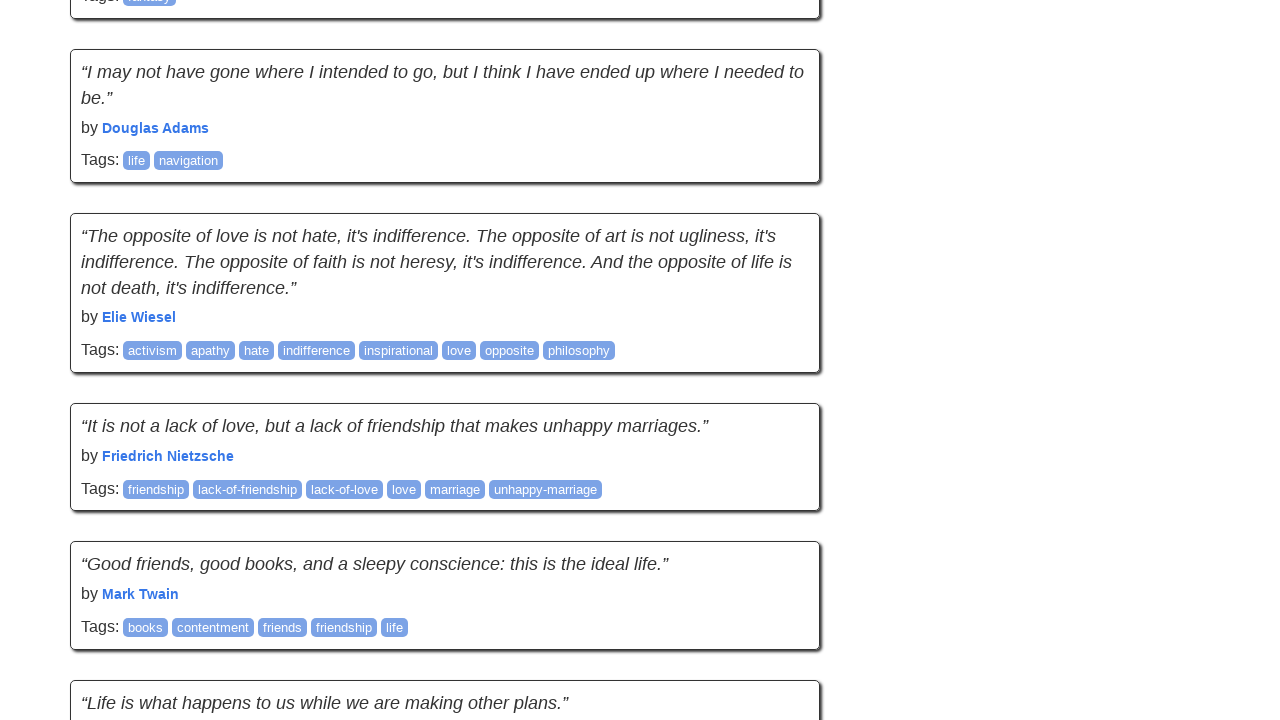

Counted quotes on page: 20
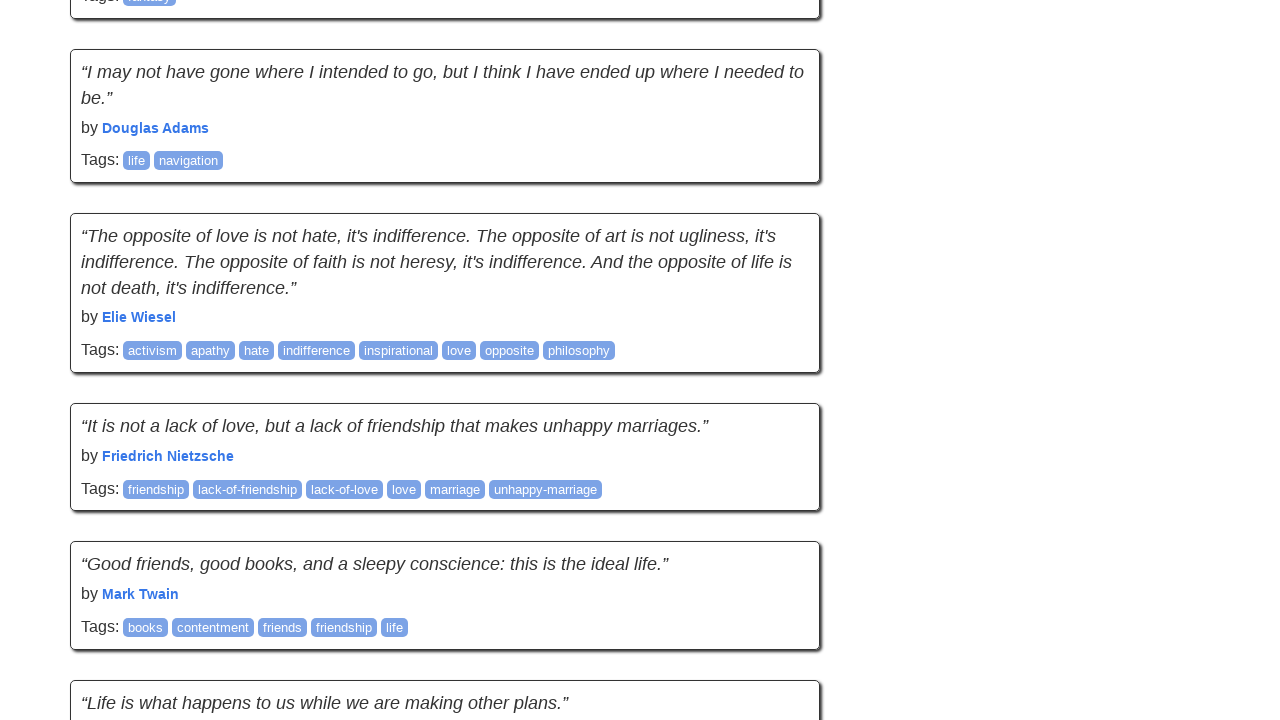

No new quotes loaded. Failure count: 2/5
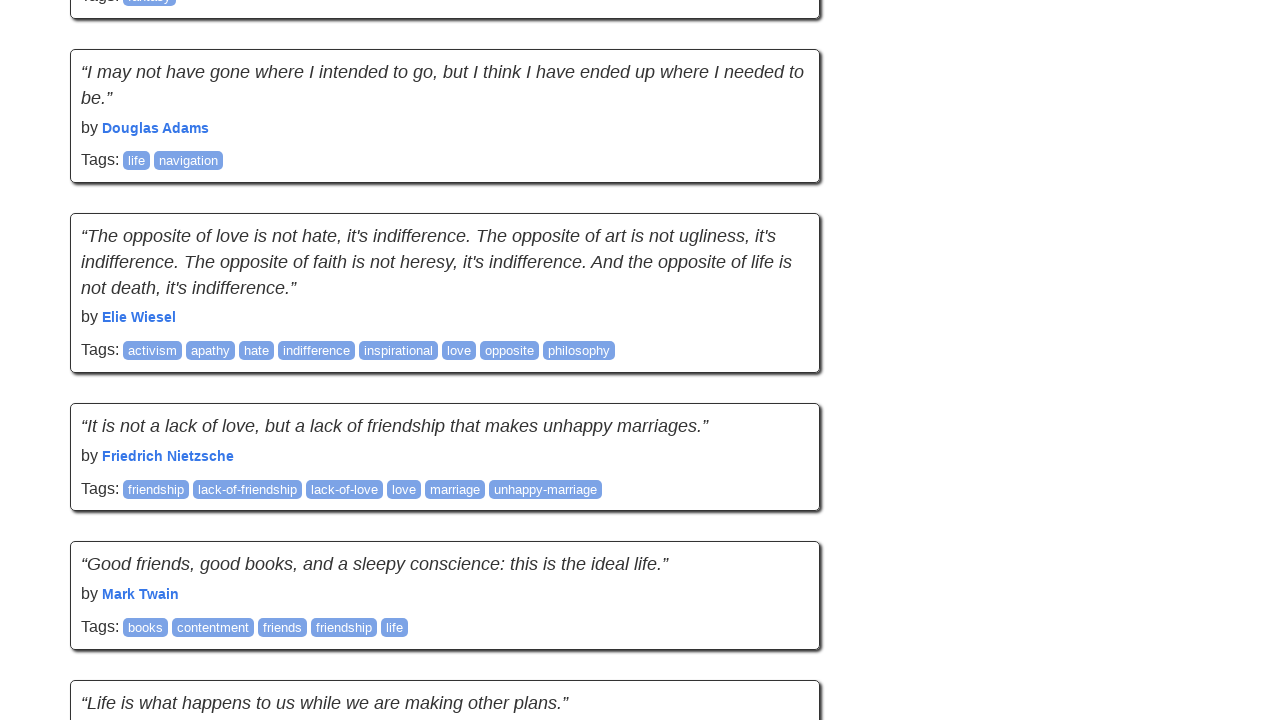

Network idle state reached
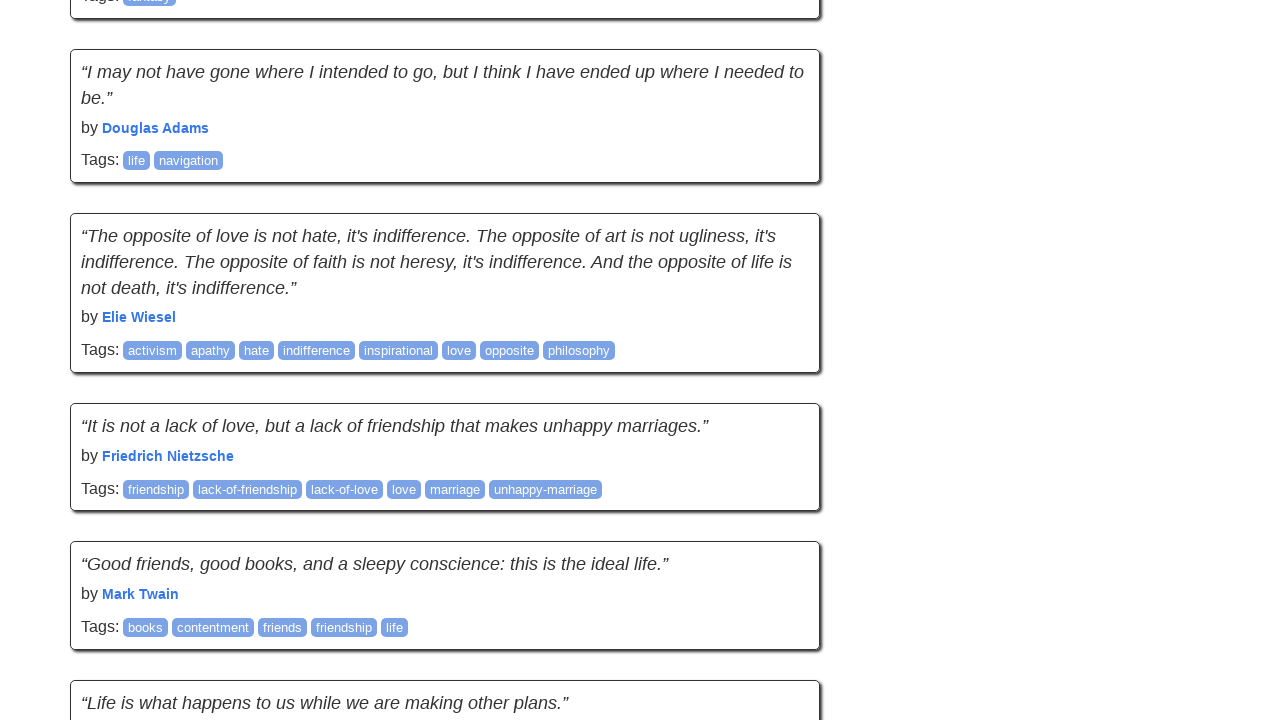

Recorded scroll position before scroll: 2736
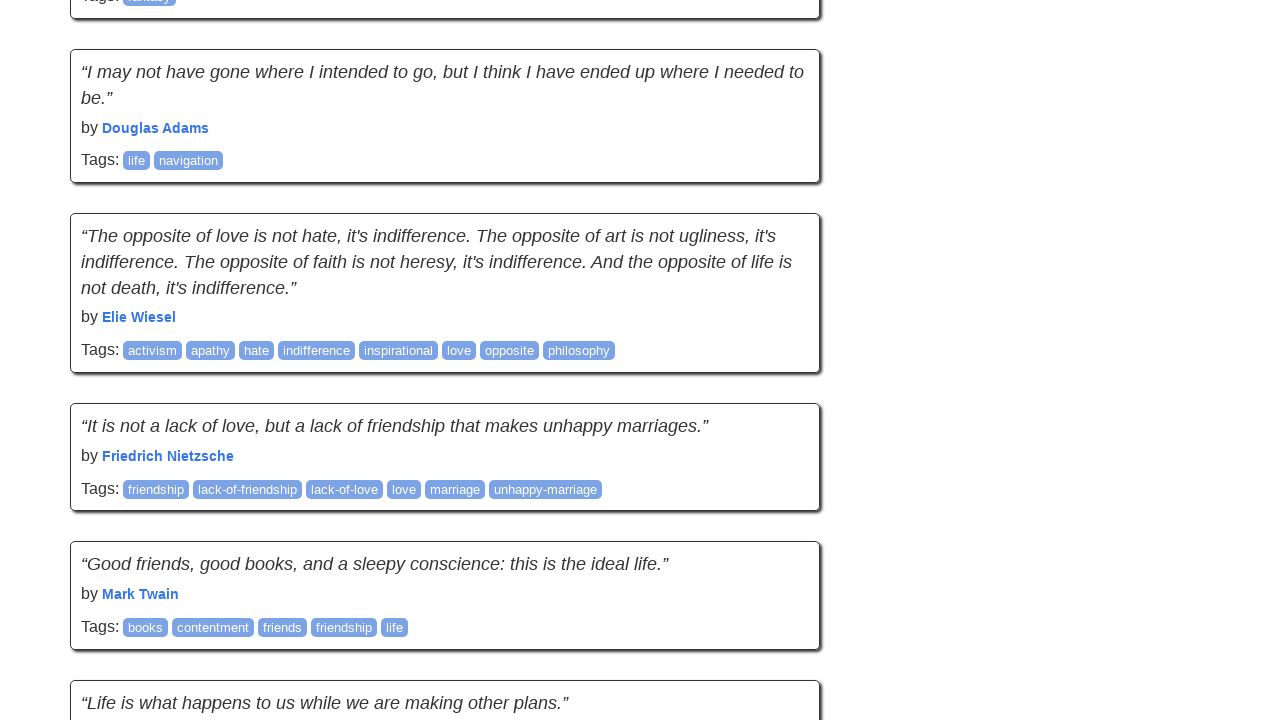

Recorded page height before scroll: 3554
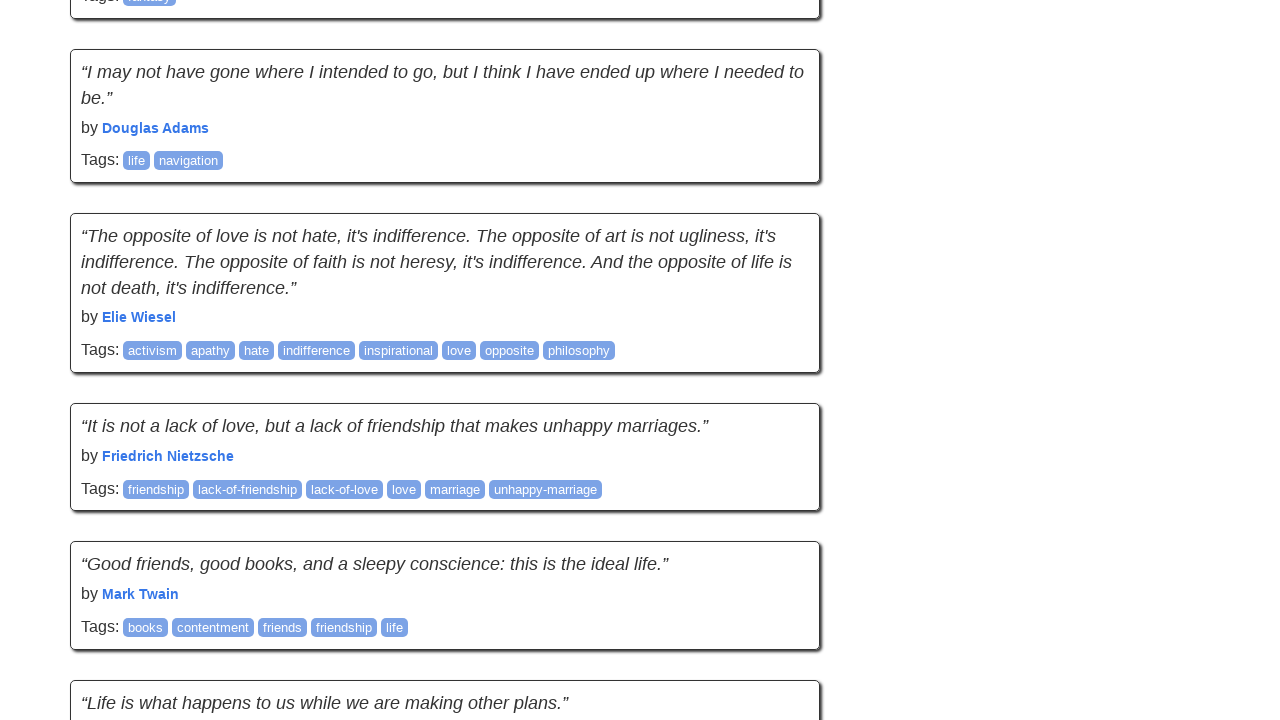

Performed mouse wheel scroll down (895px)
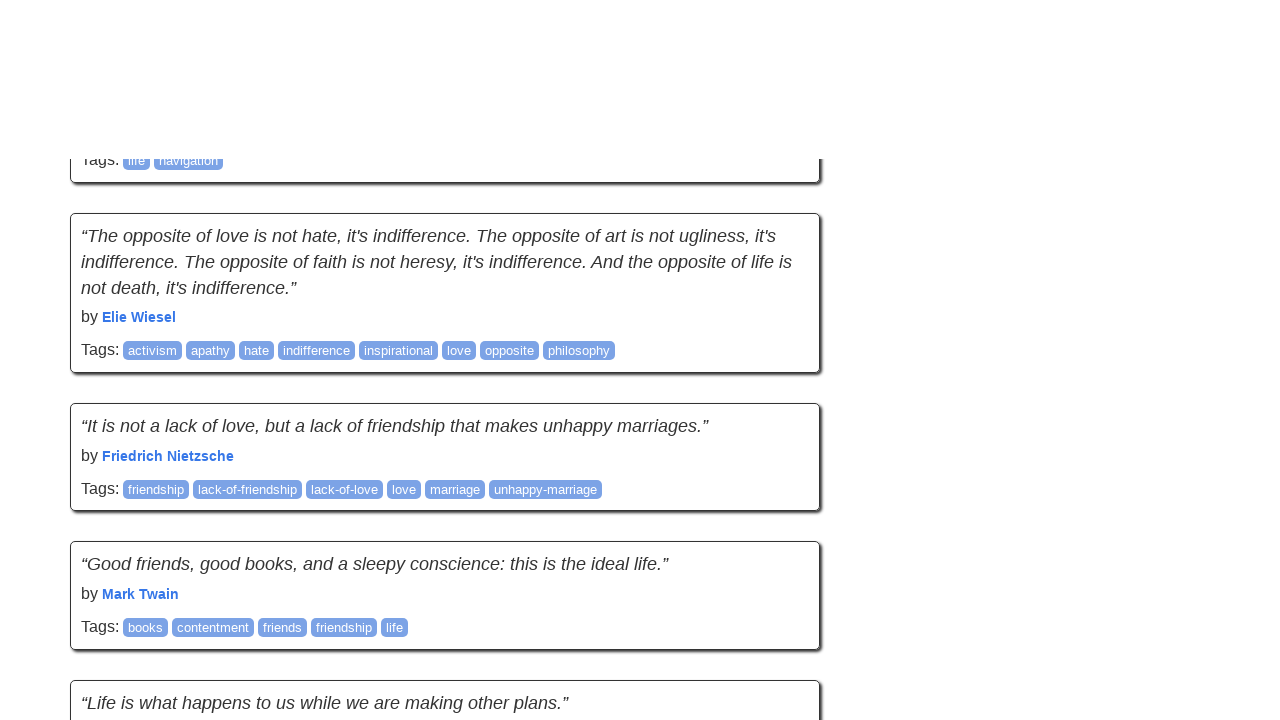

Paused for 2 seconds to simulate human behavior
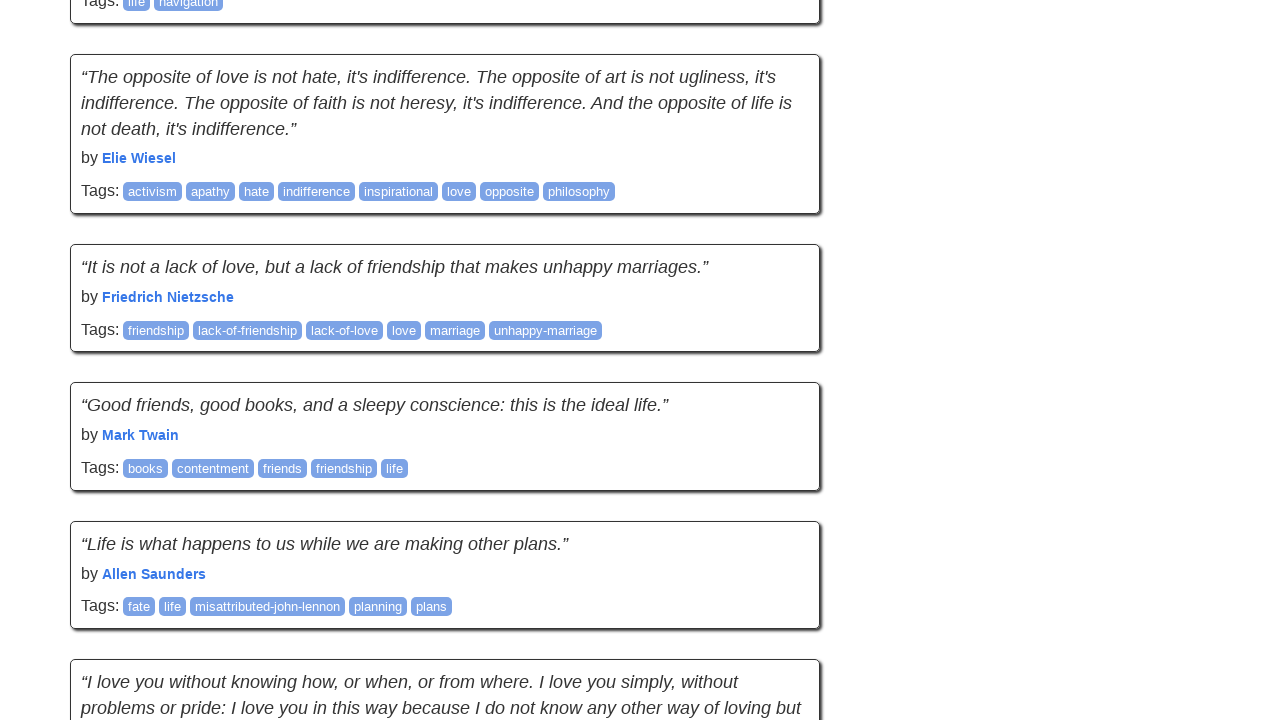

Recorded scroll position after scroll: 2895
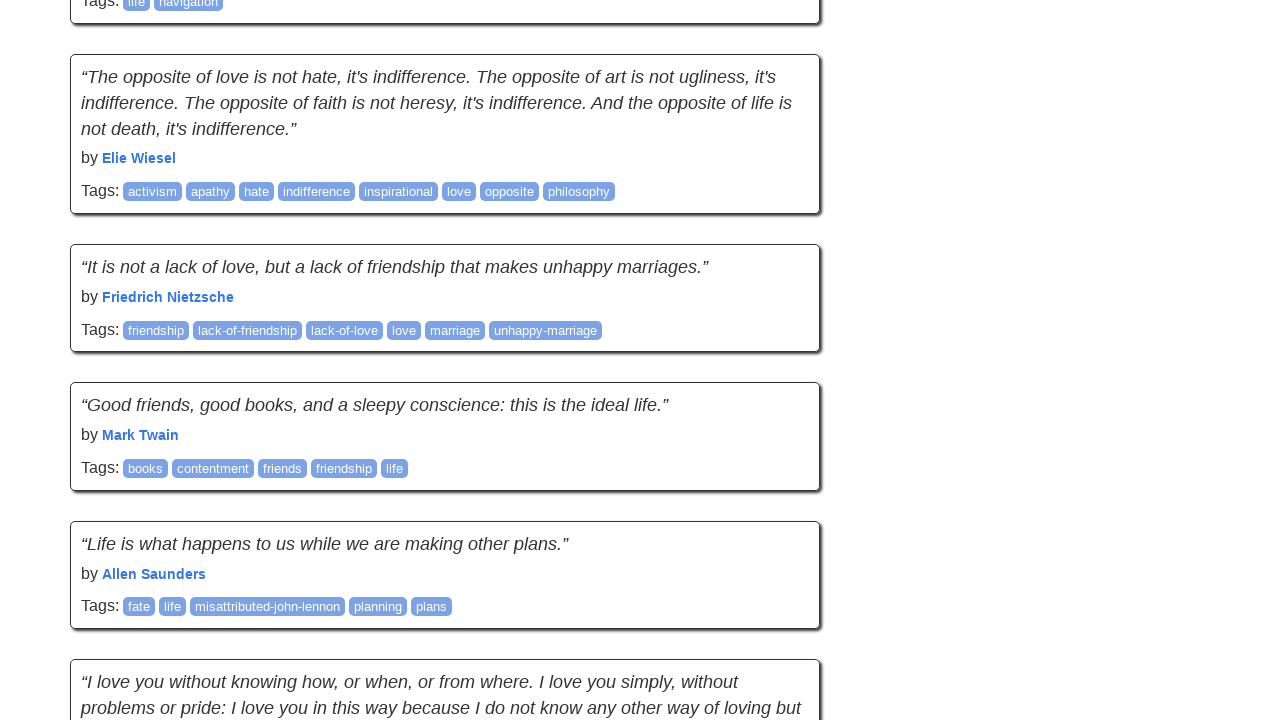

Recorded page height after scroll: 5118
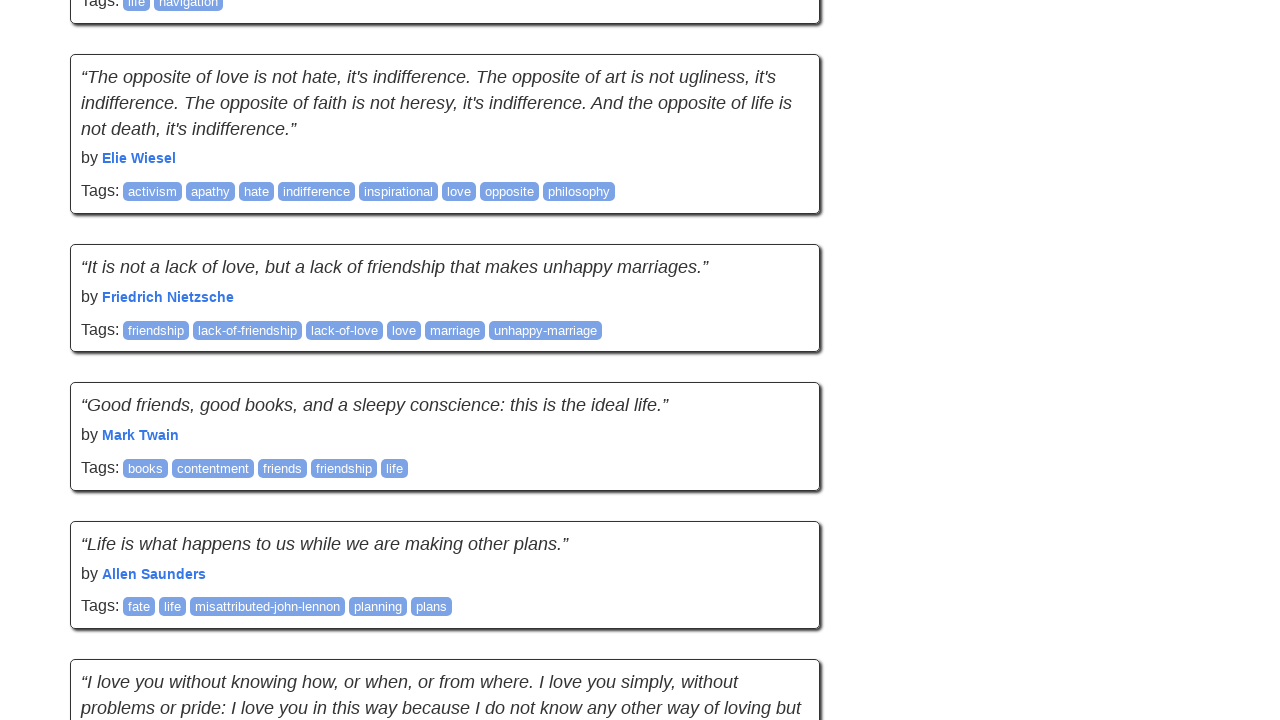

Scrolling attempt 5 of 20
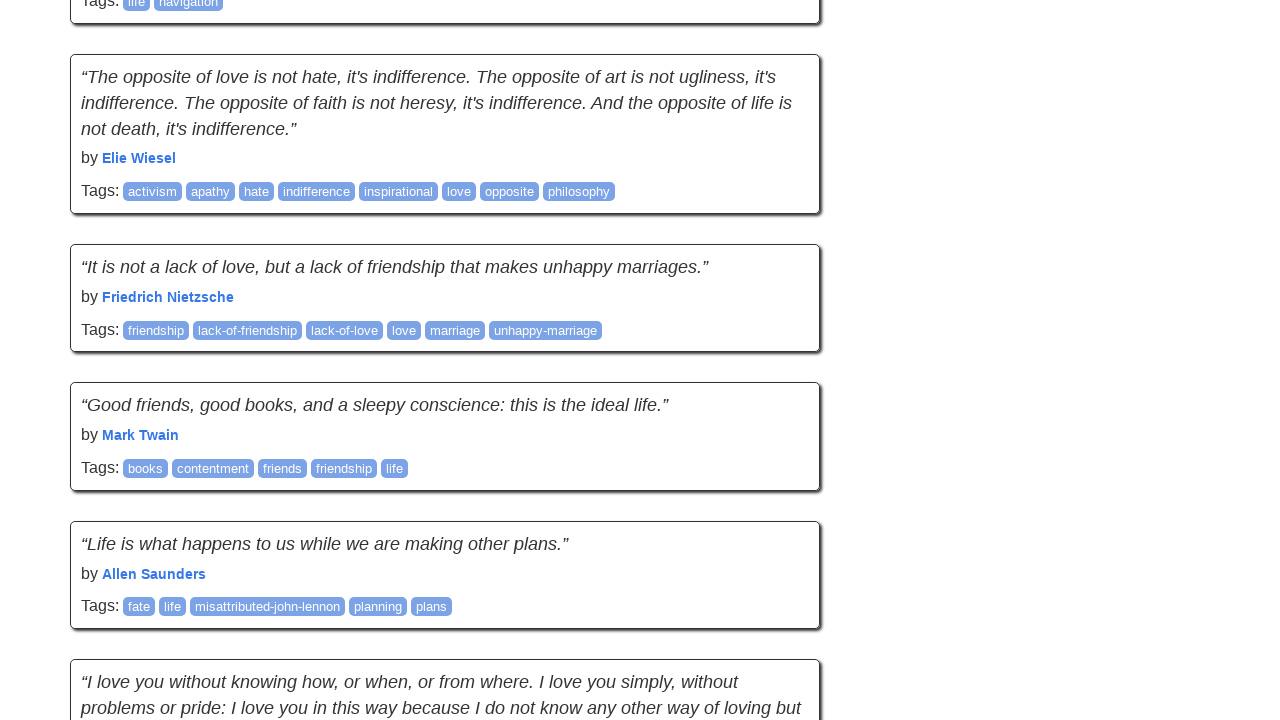

Counted quotes on page: 30
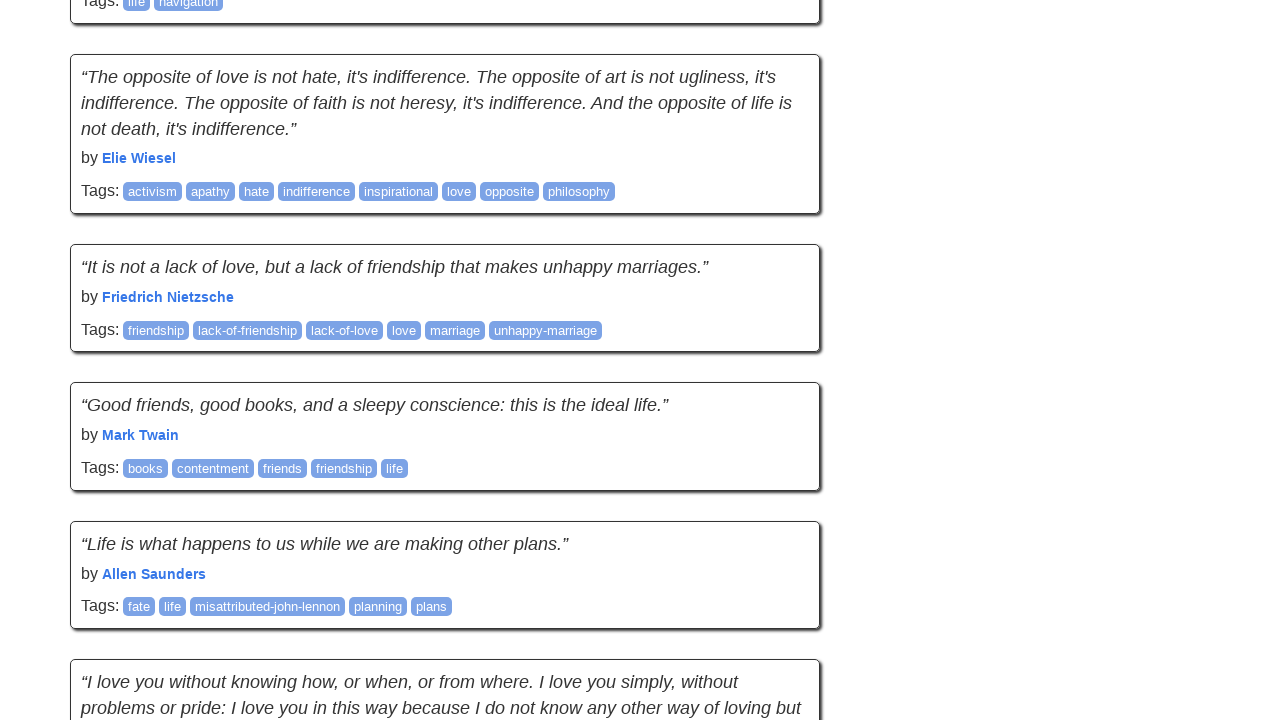

New quotes loaded! Updated quote count to 30. Reset failure counter.
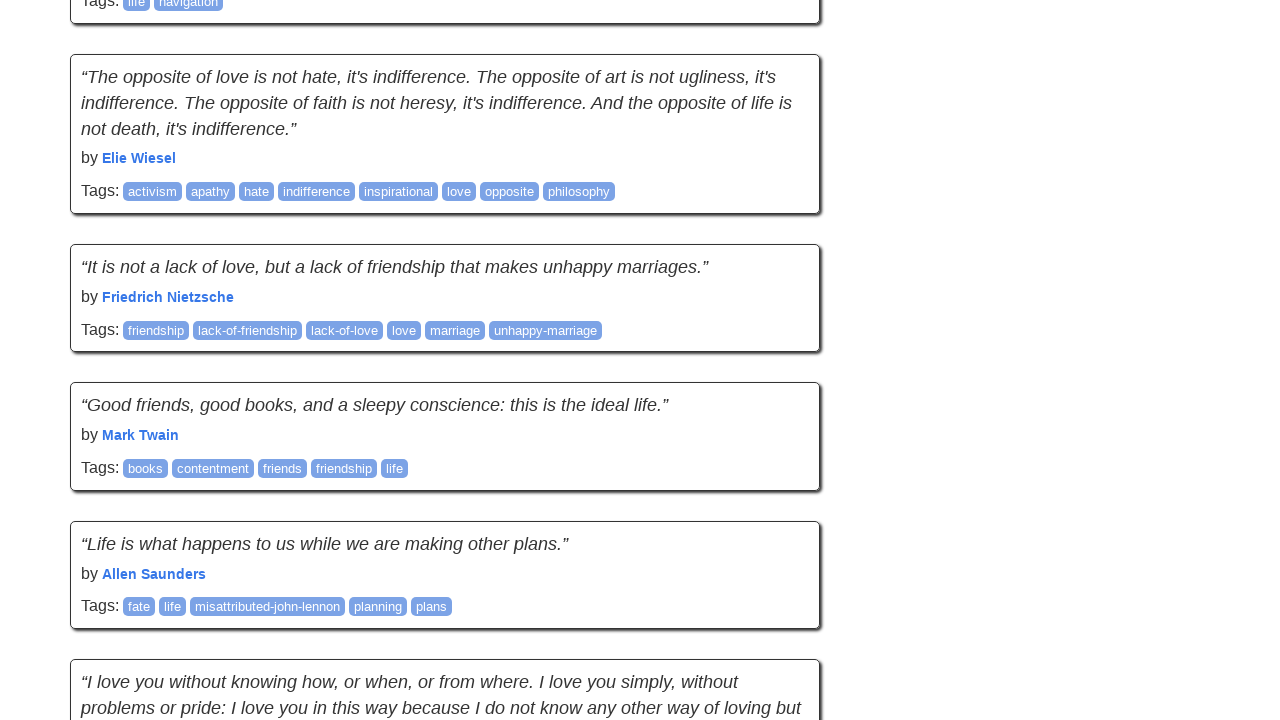

Network idle state reached
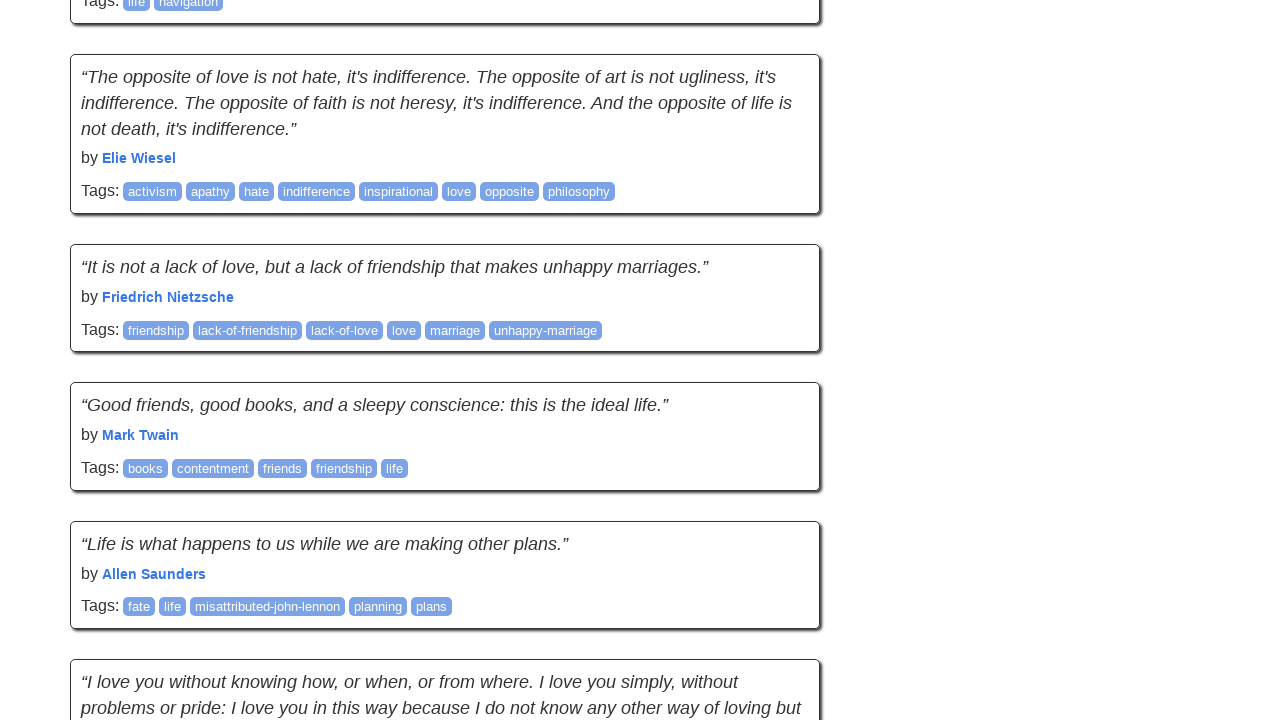

Recorded scroll position before scroll: 2895
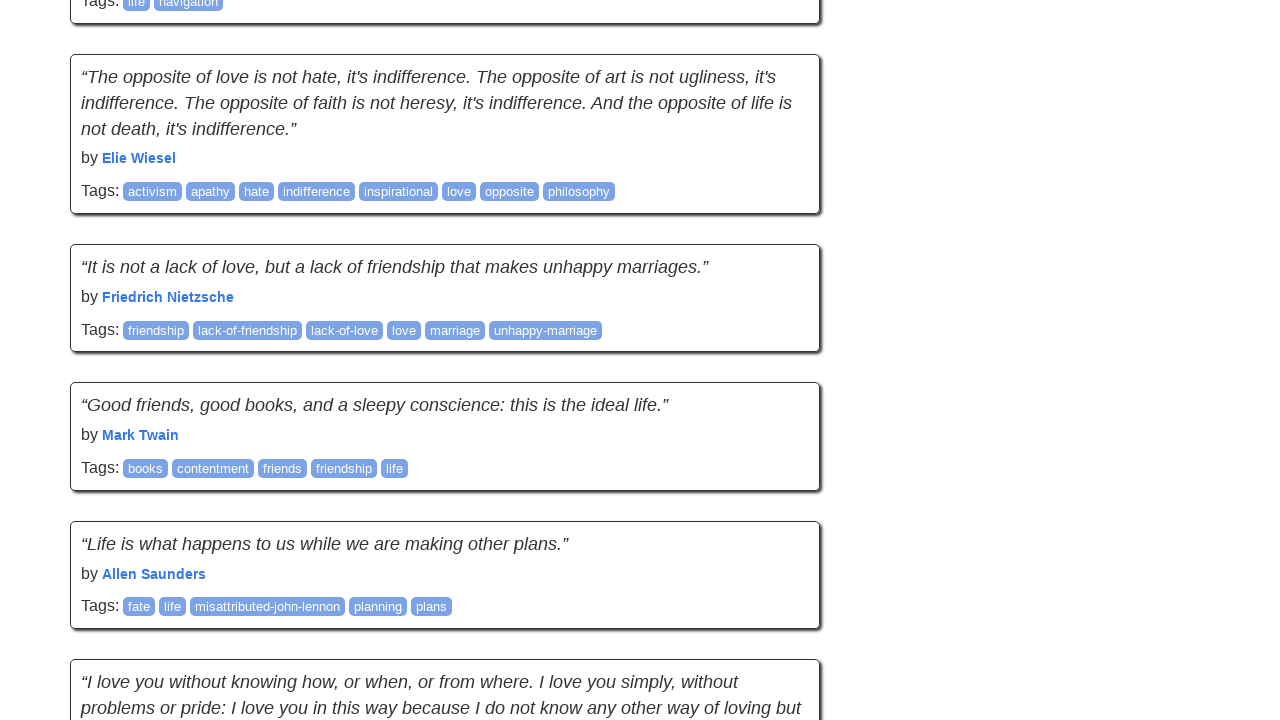

Recorded page height before scroll: 5118
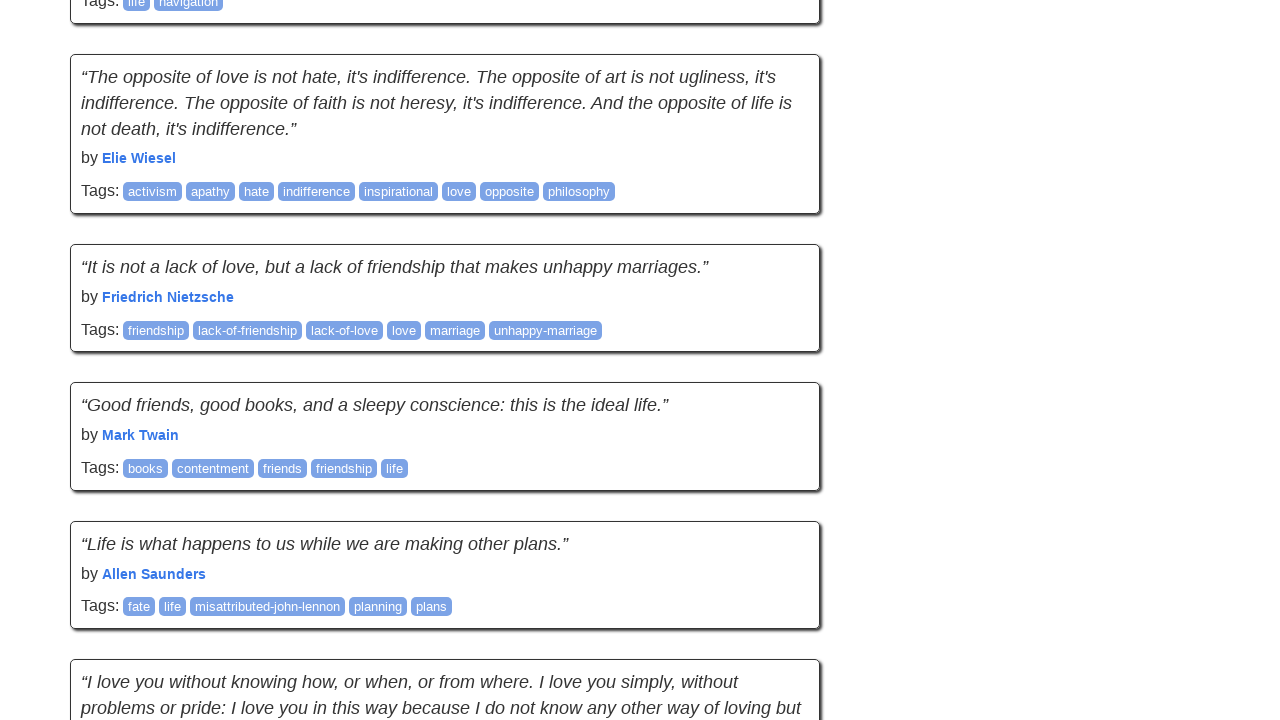

Performed mouse wheel scroll down (895px)
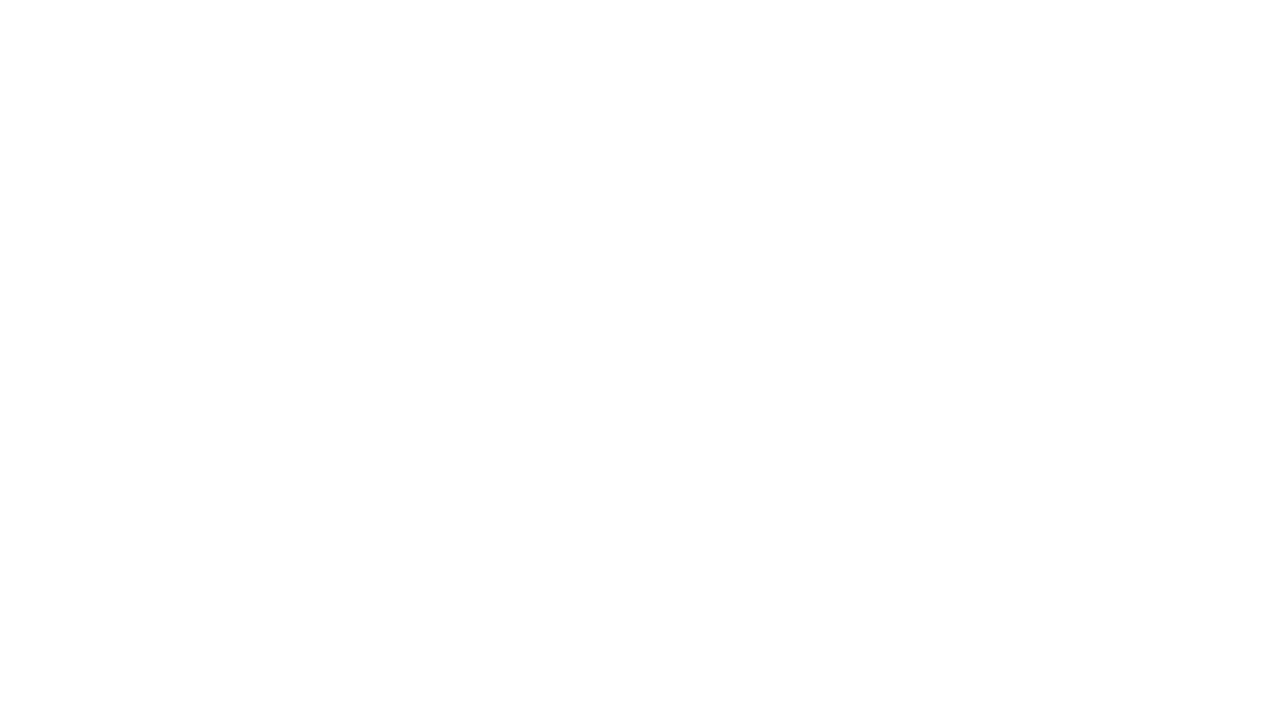

Paused for 2 seconds to simulate human behavior
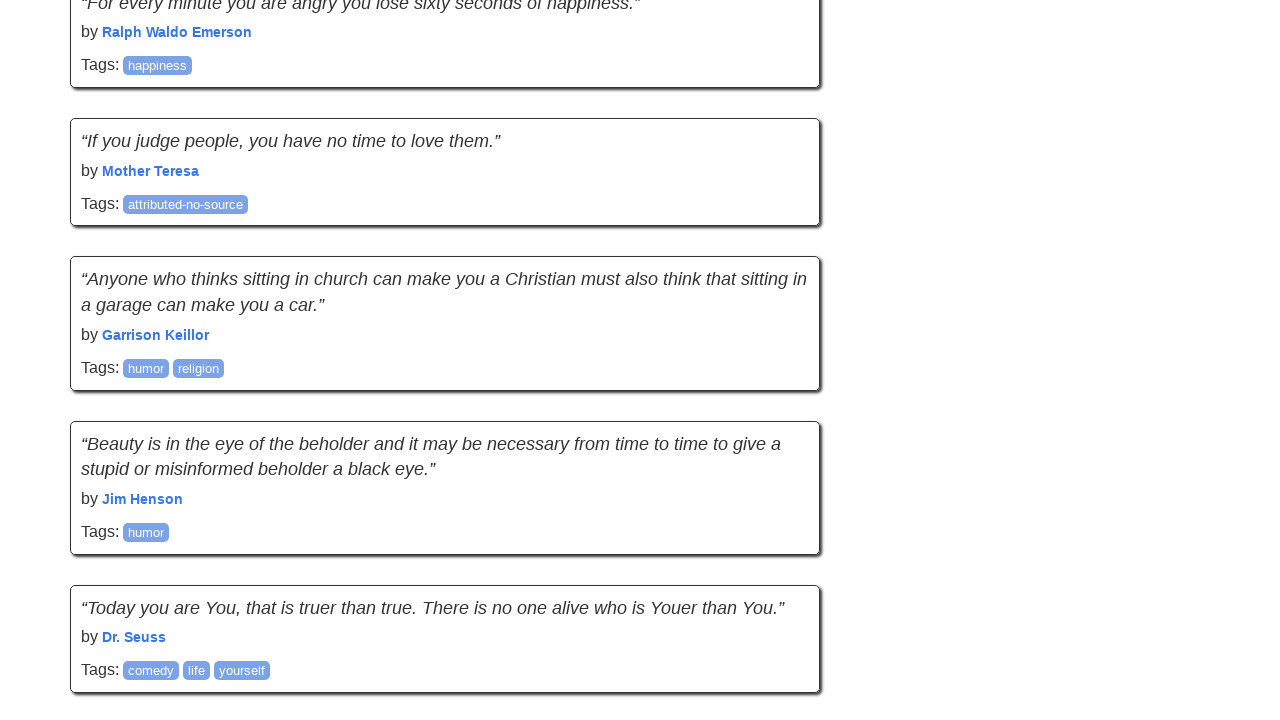

Recorded scroll position after scroll: 3790
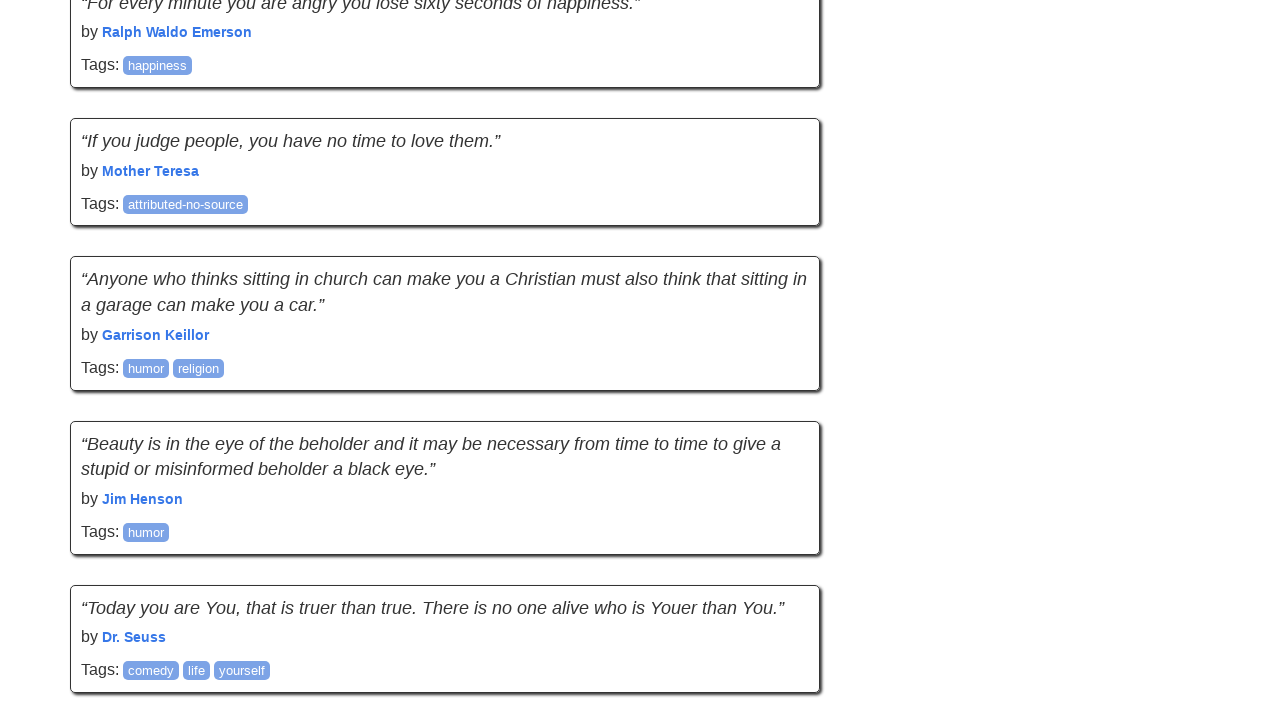

Recorded page height after scroll: 5118
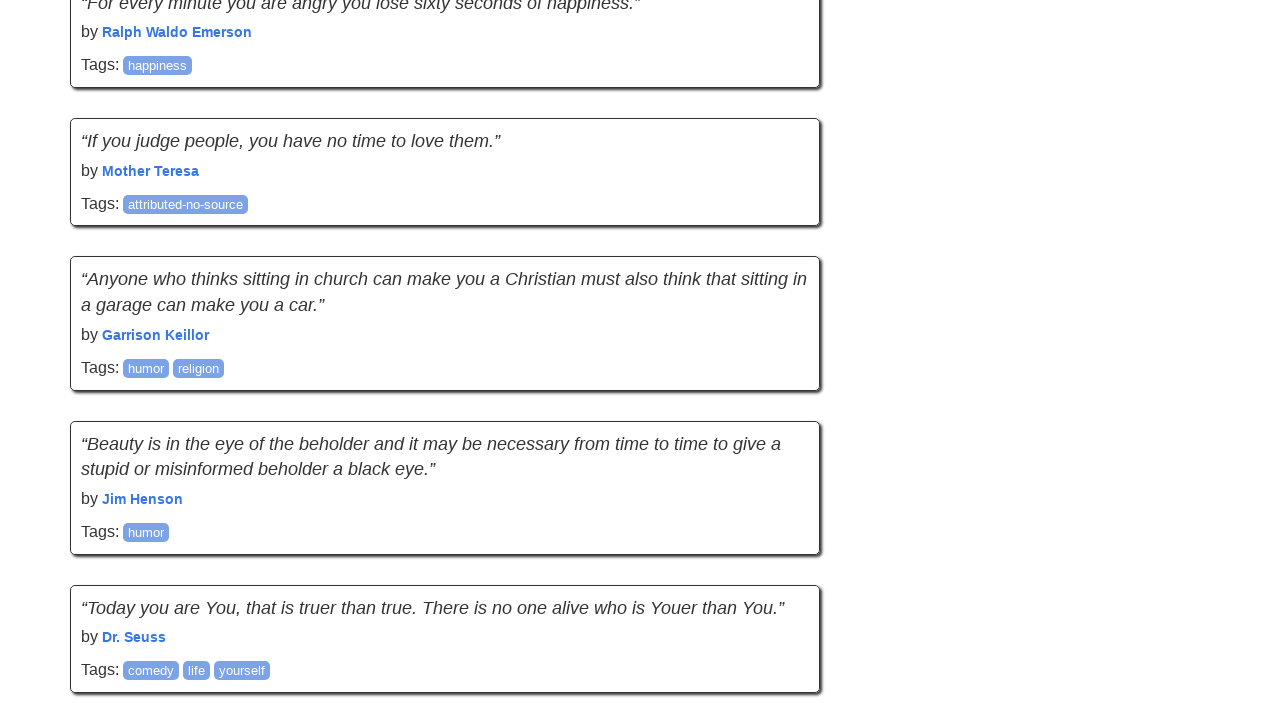

Scrolling attempt 6 of 20
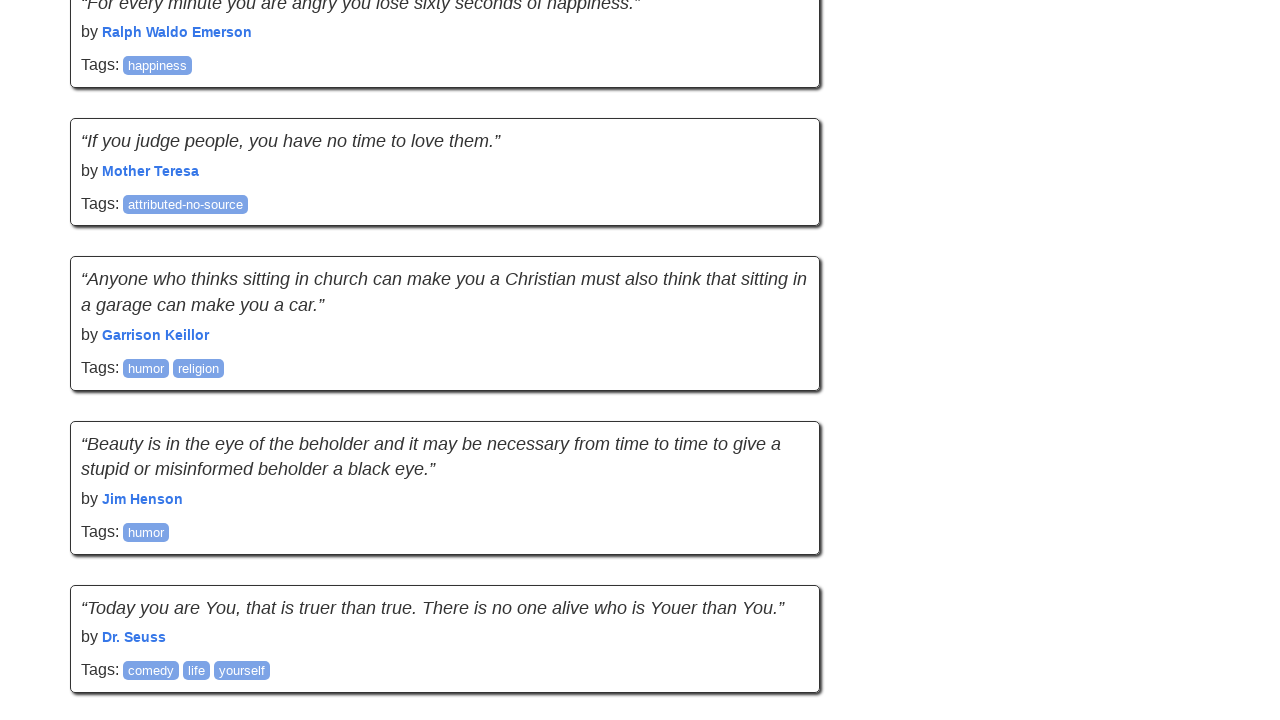

Counted quotes on page: 30
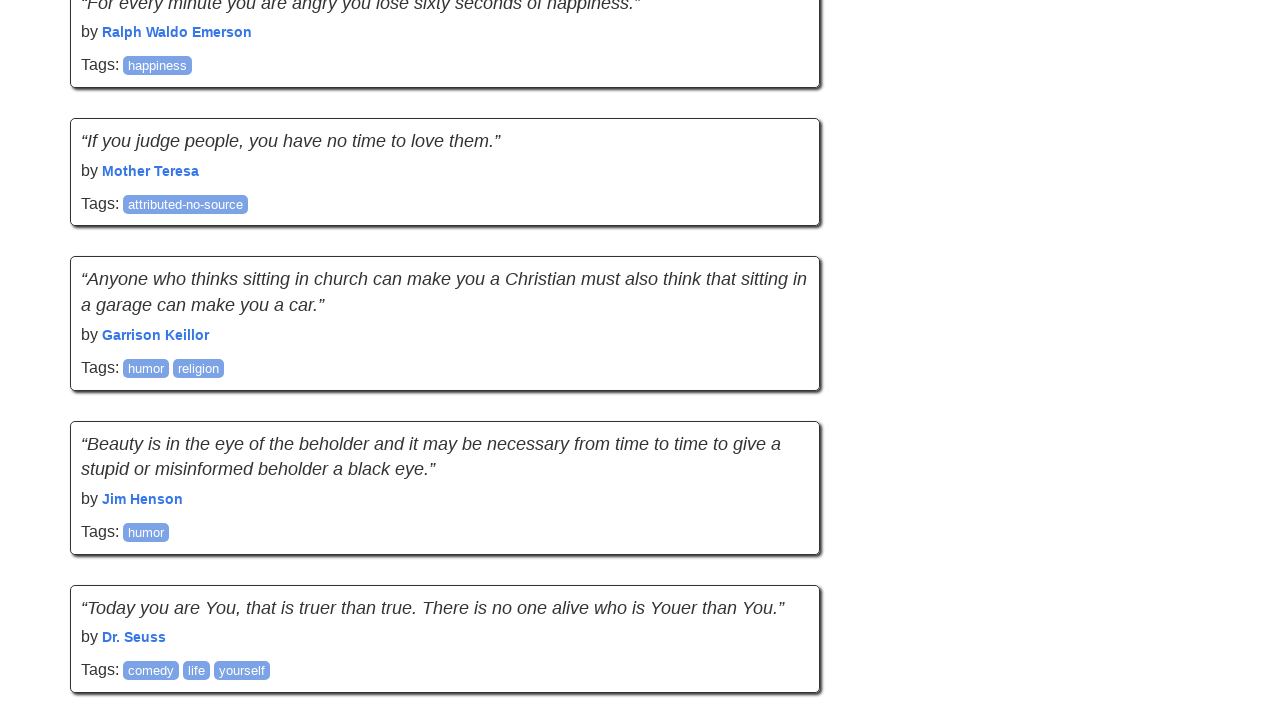

No new quotes loaded. Failure count: 1/5
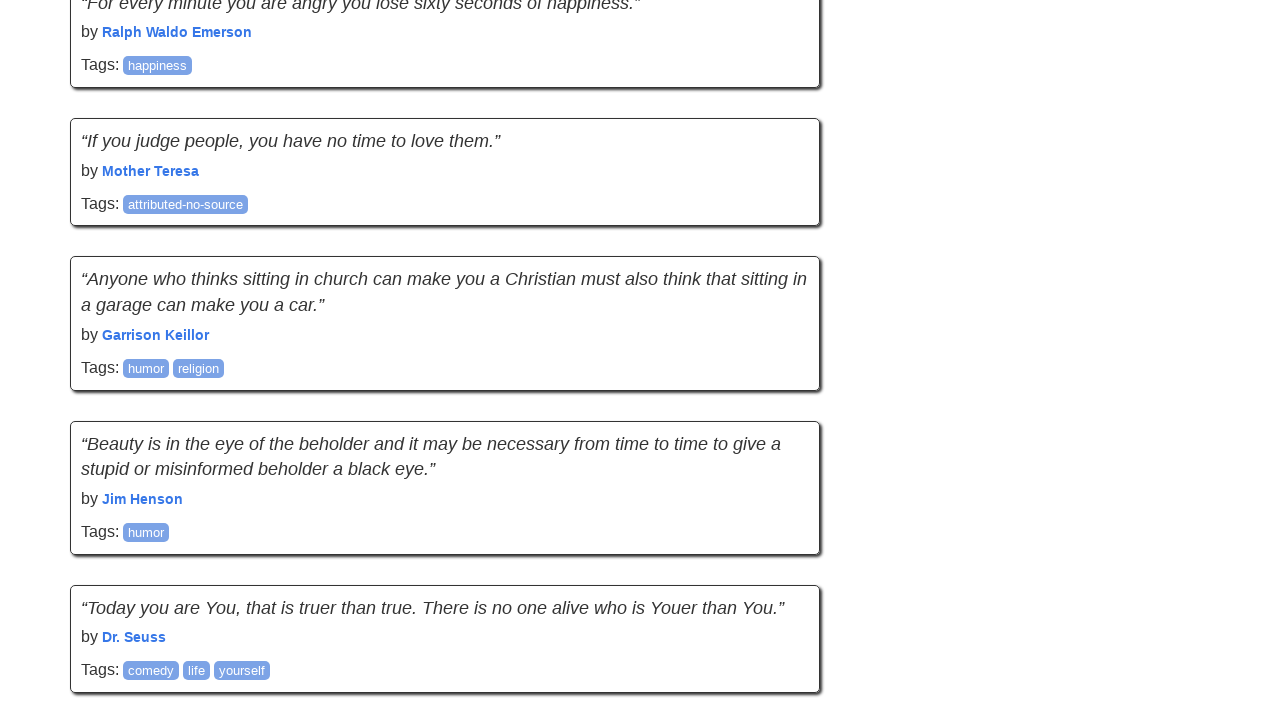

Network idle state reached
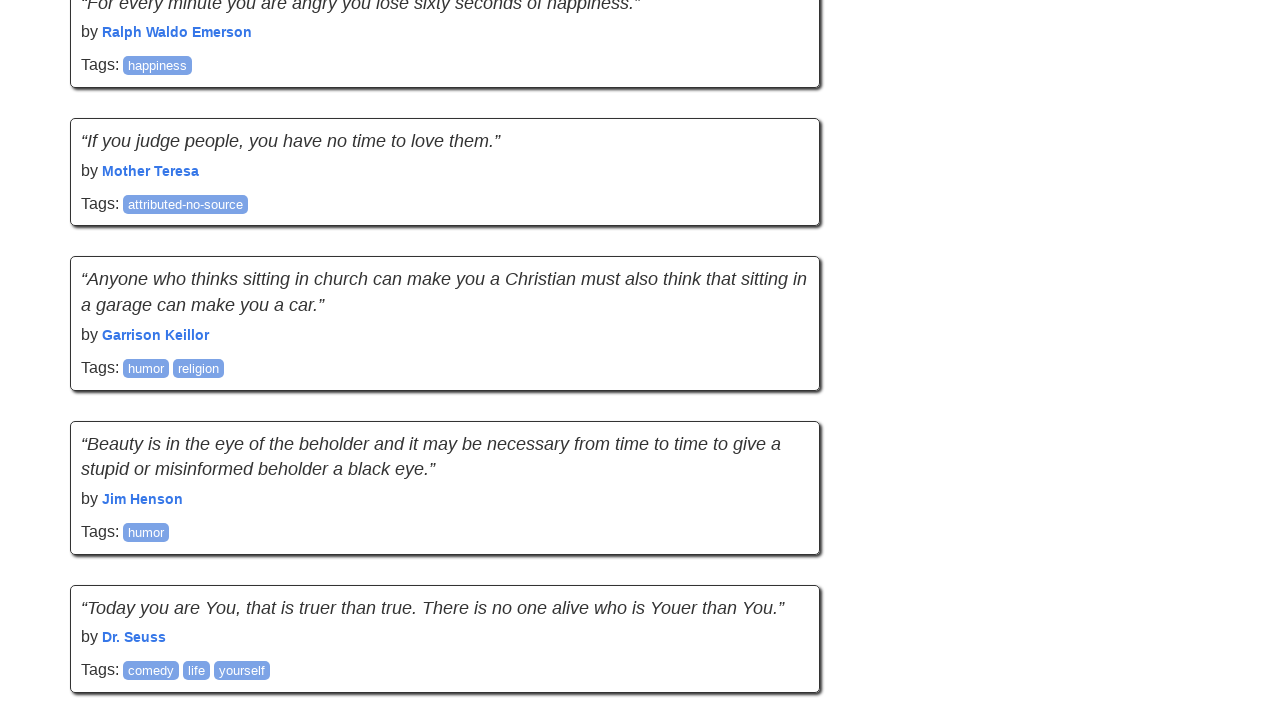

Recorded scroll position before scroll: 3790
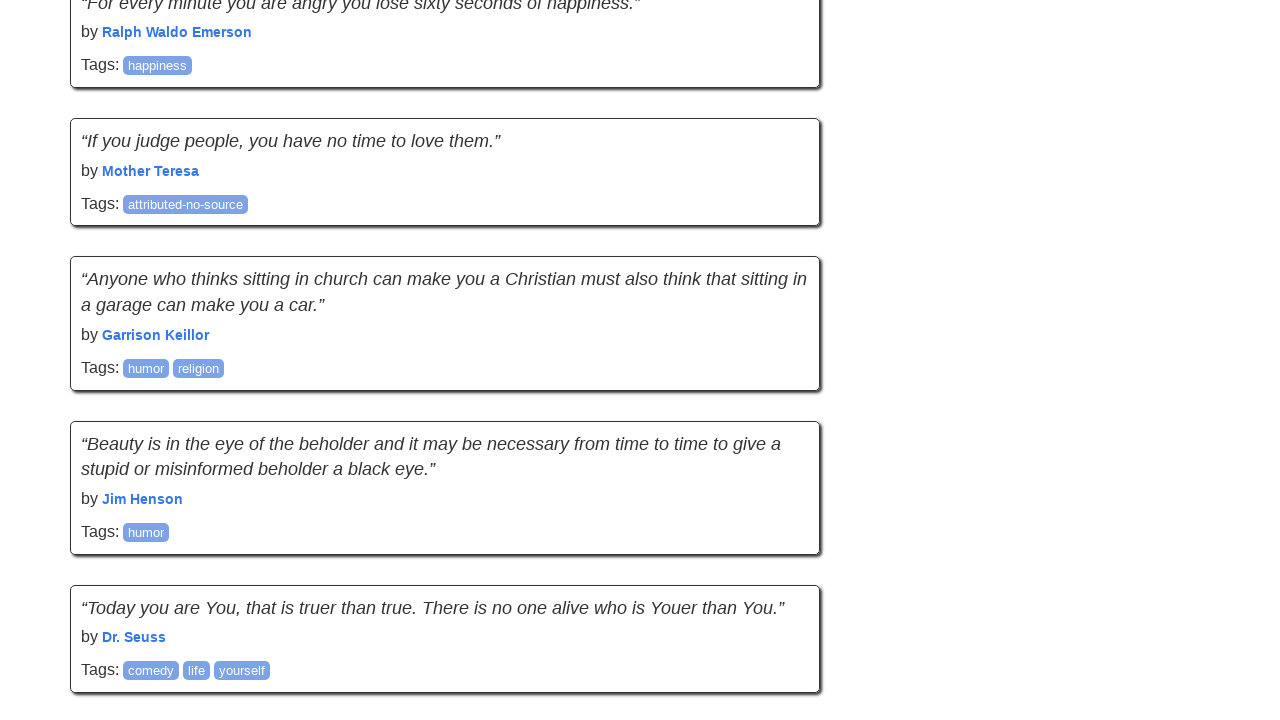

Recorded page height before scroll: 5118
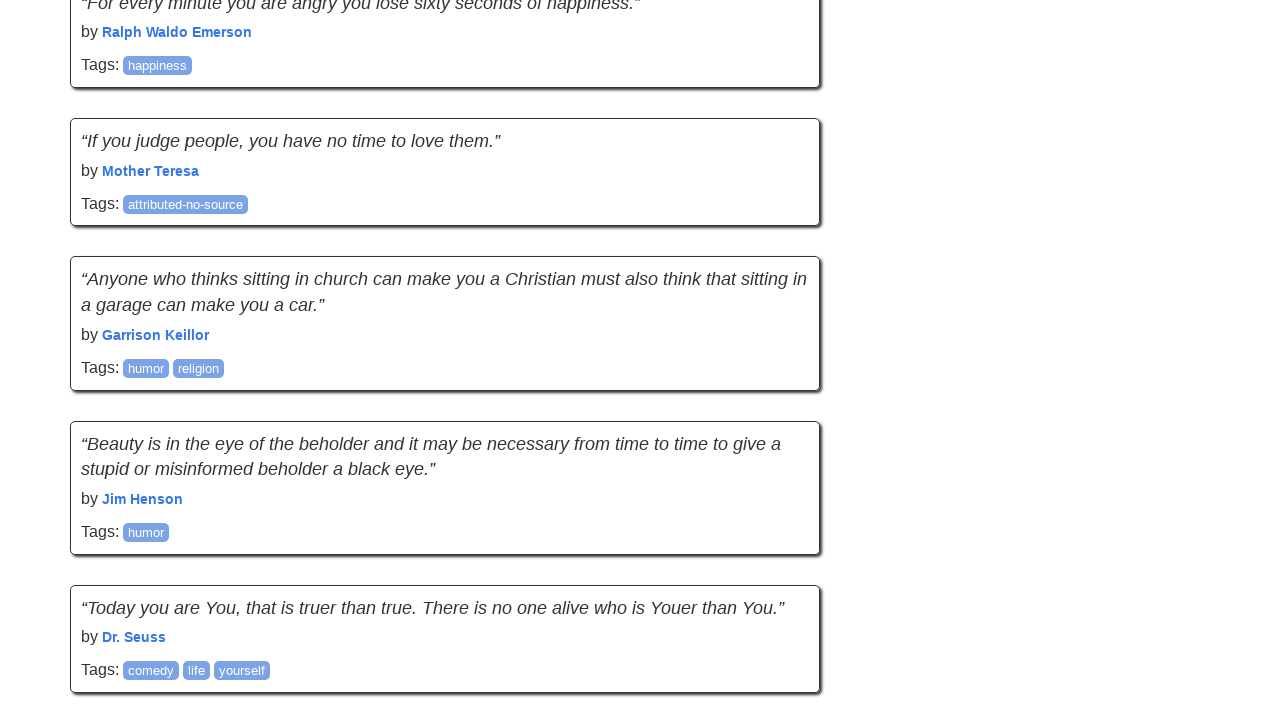

Performed mouse wheel scroll down (895px)
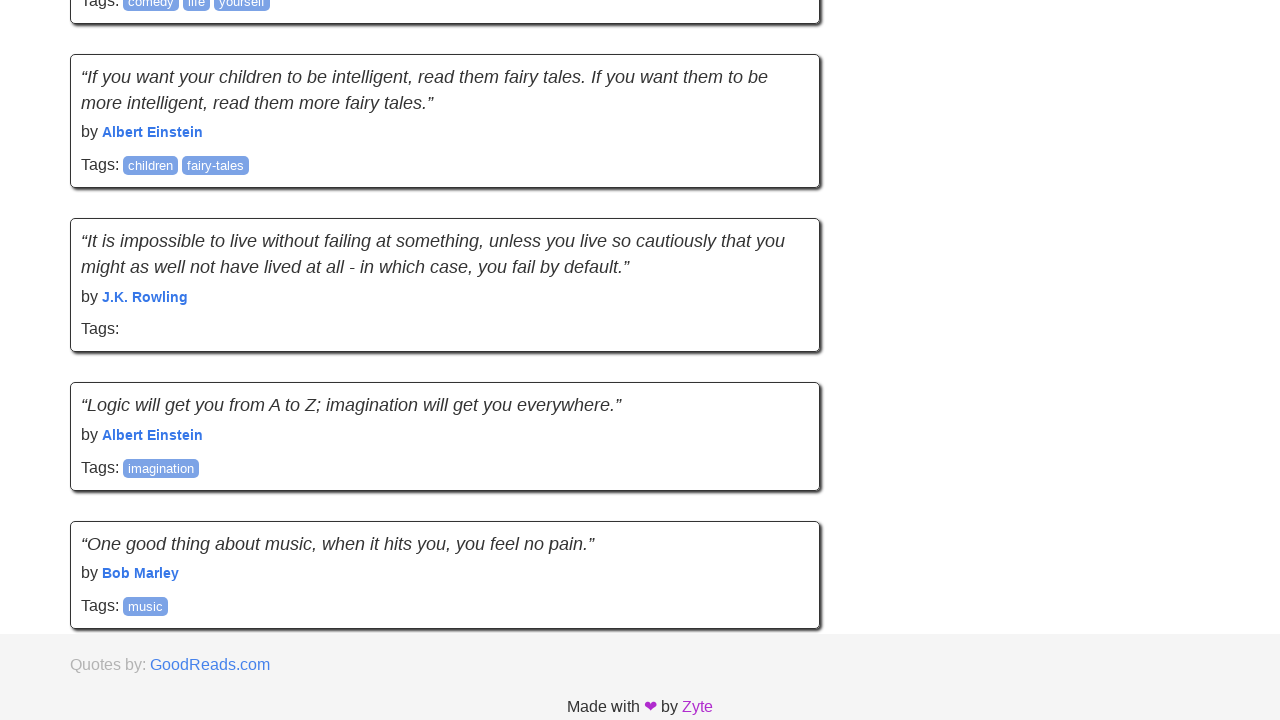

Paused for 2 seconds to simulate human behavior
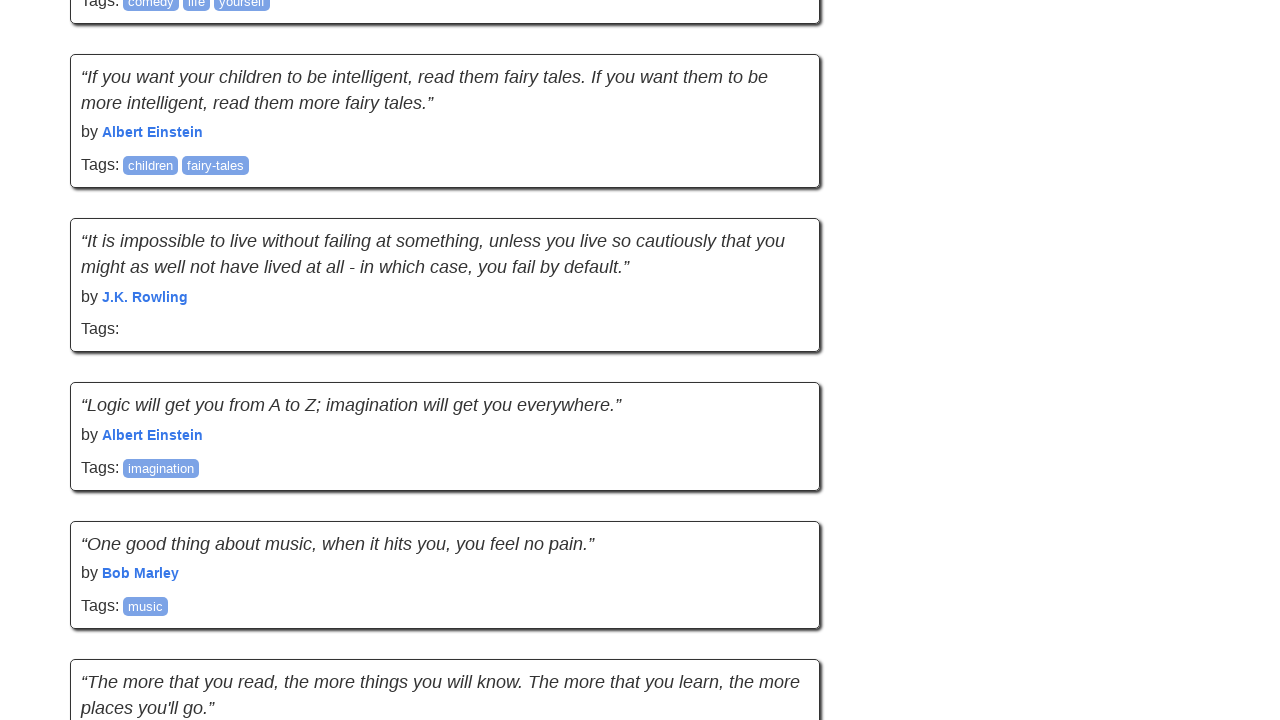

Recorded scroll position after scroll: 4459
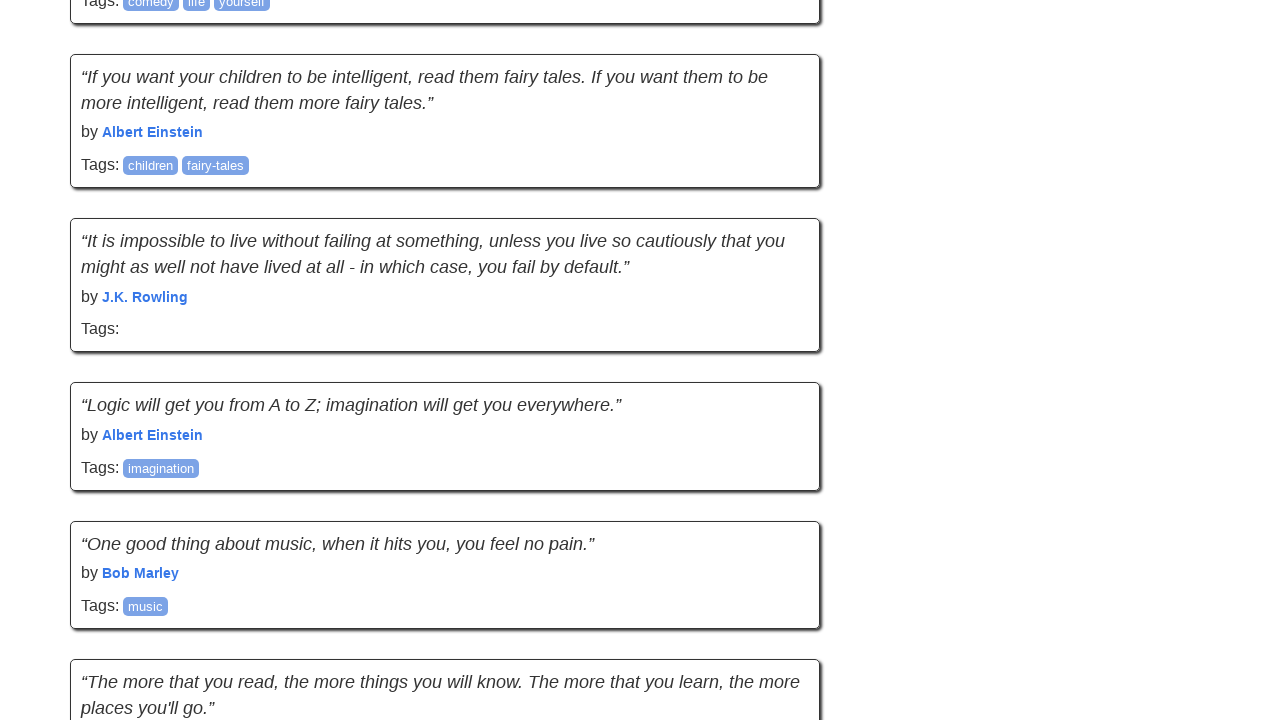

Recorded page height after scroll: 6553
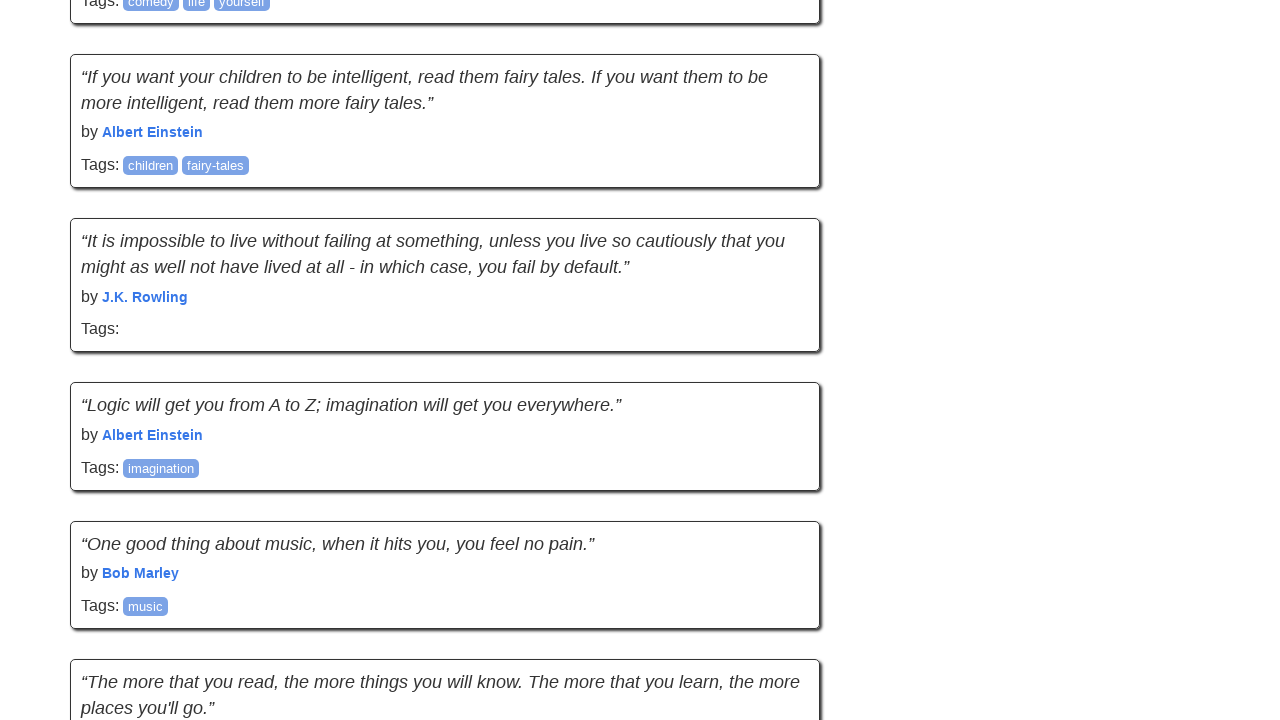

Scrolling attempt 7 of 20
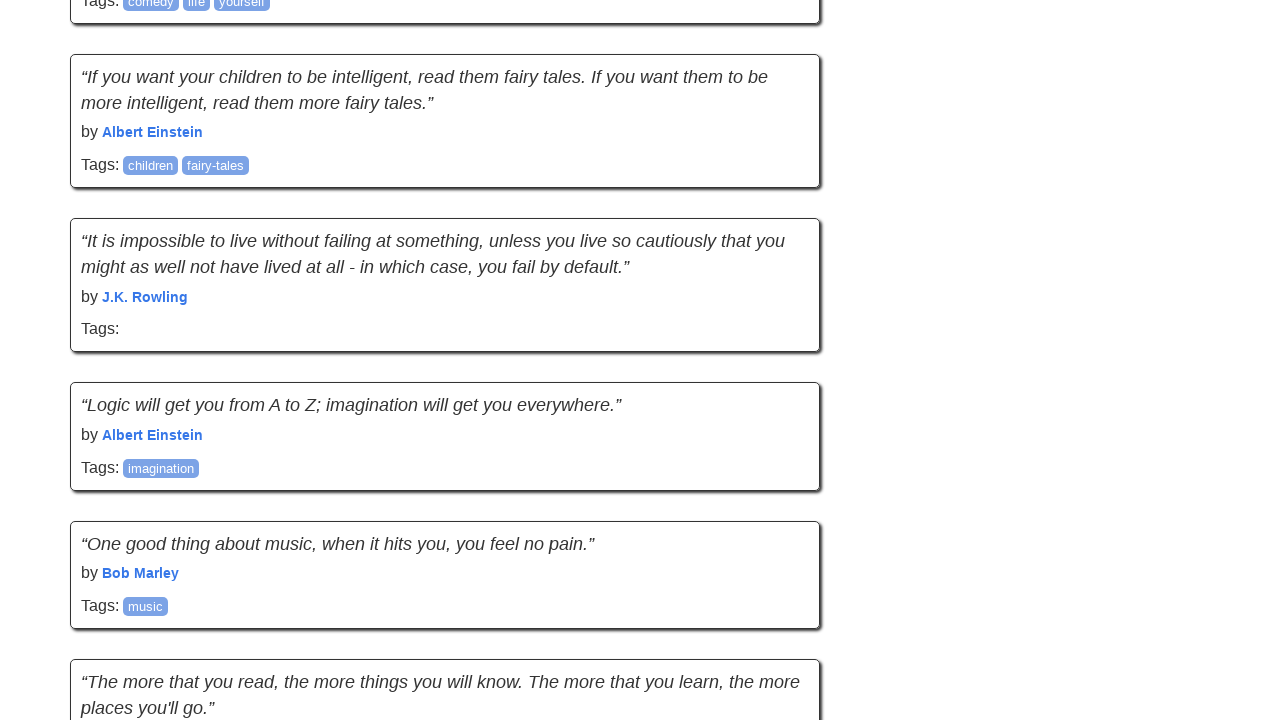

Counted quotes on page: 40
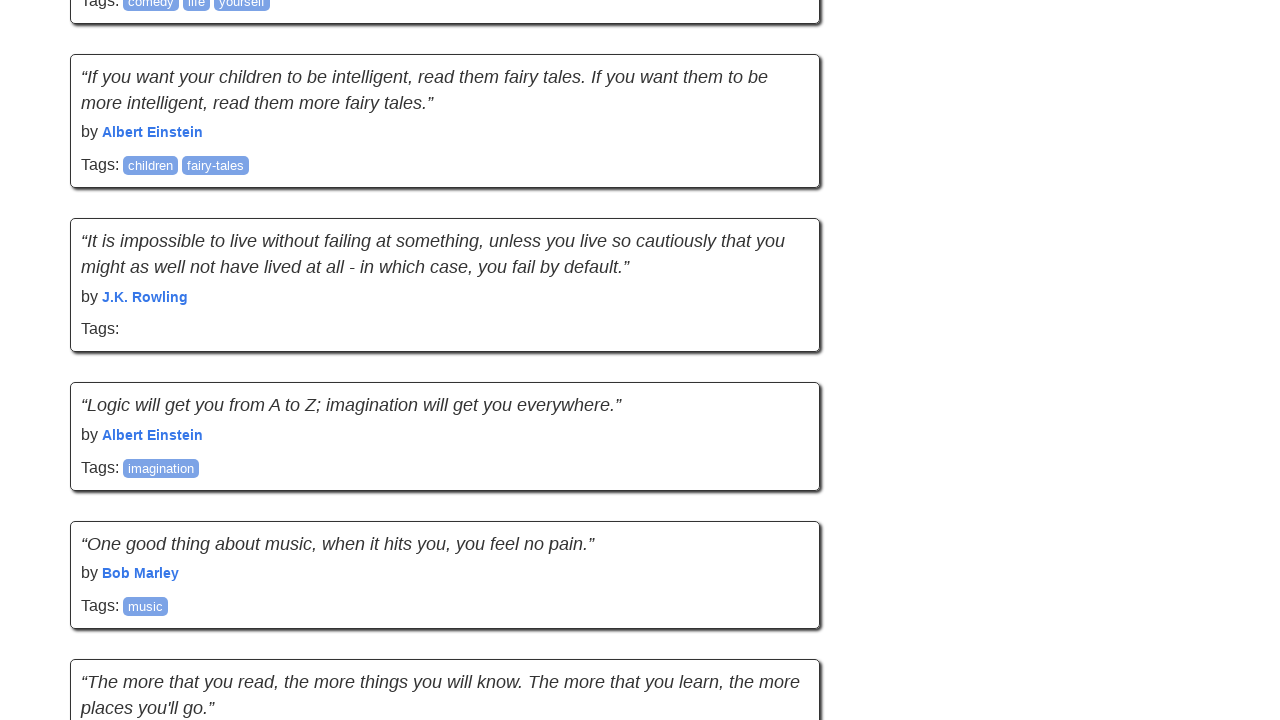

New quotes loaded! Updated quote count to 40. Reset failure counter.
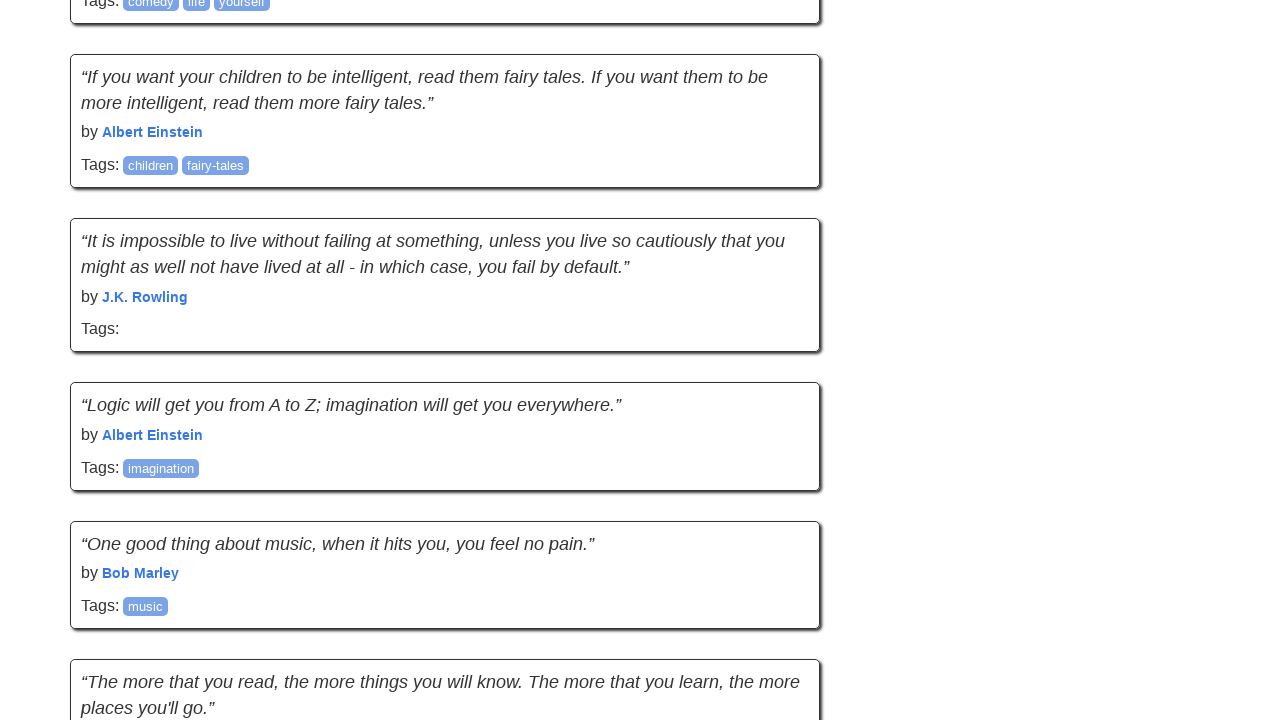

Network idle state reached
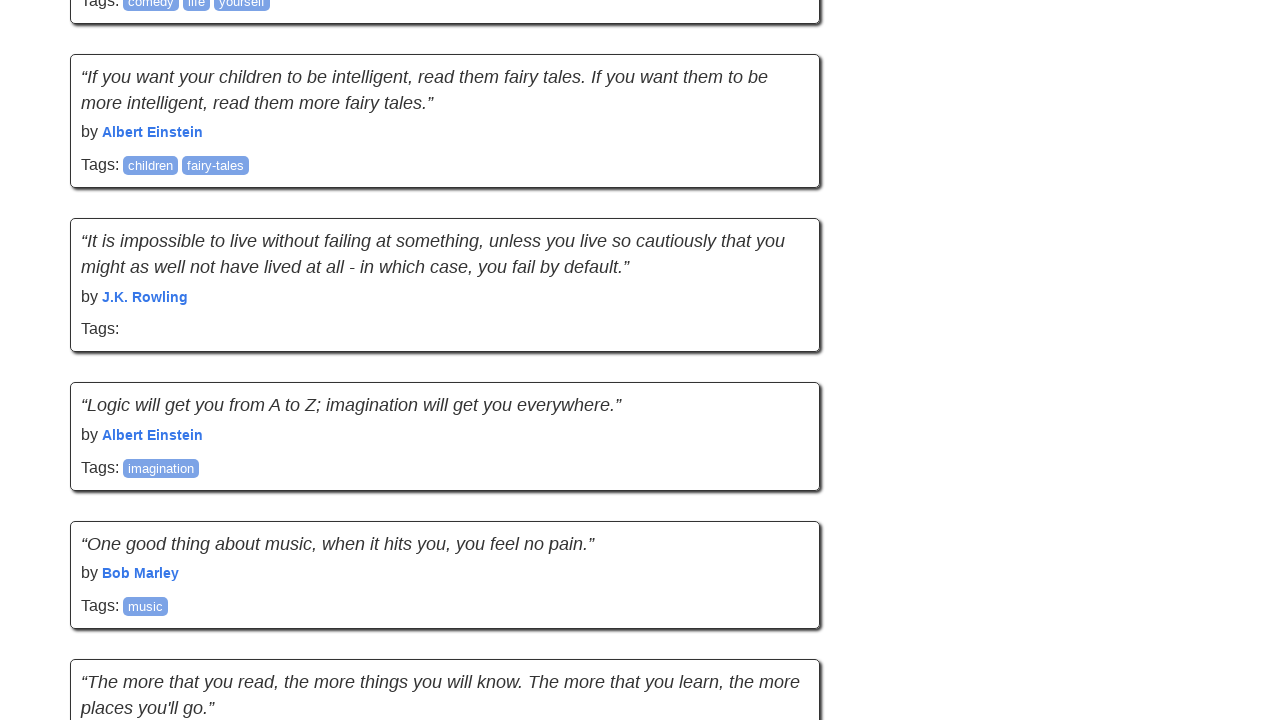

Recorded scroll position before scroll: 4459
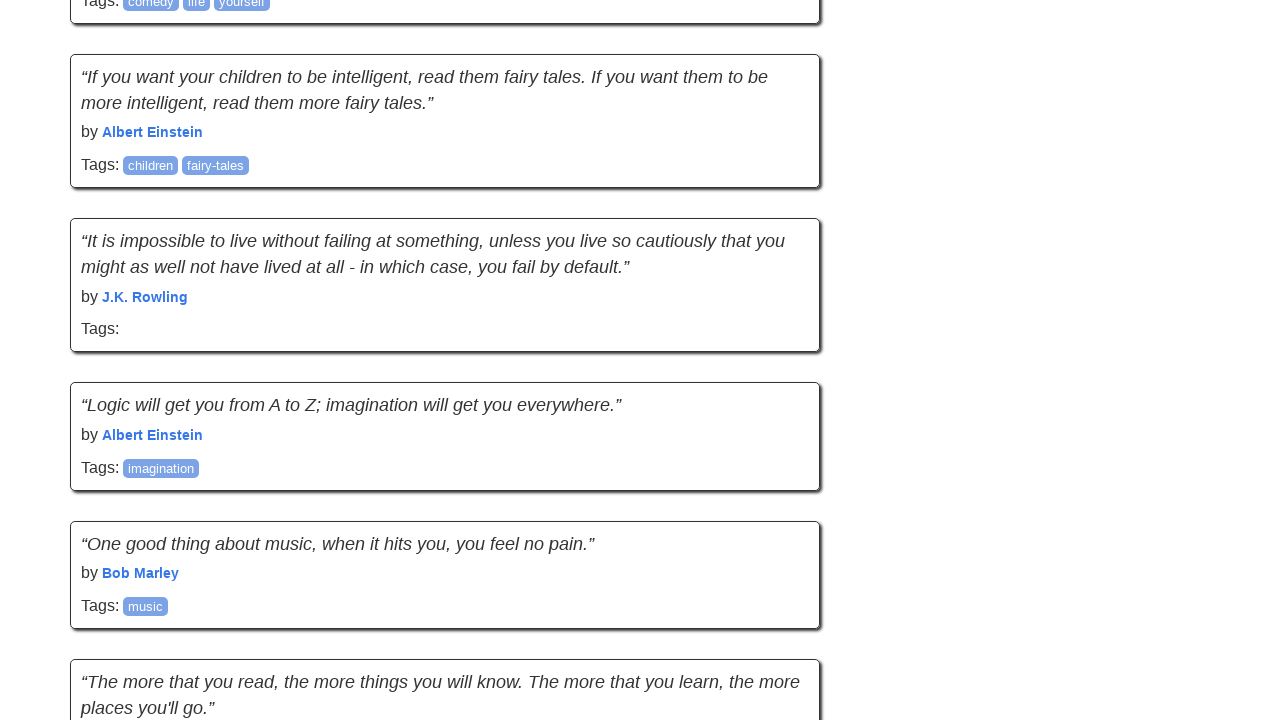

Recorded page height before scroll: 6553
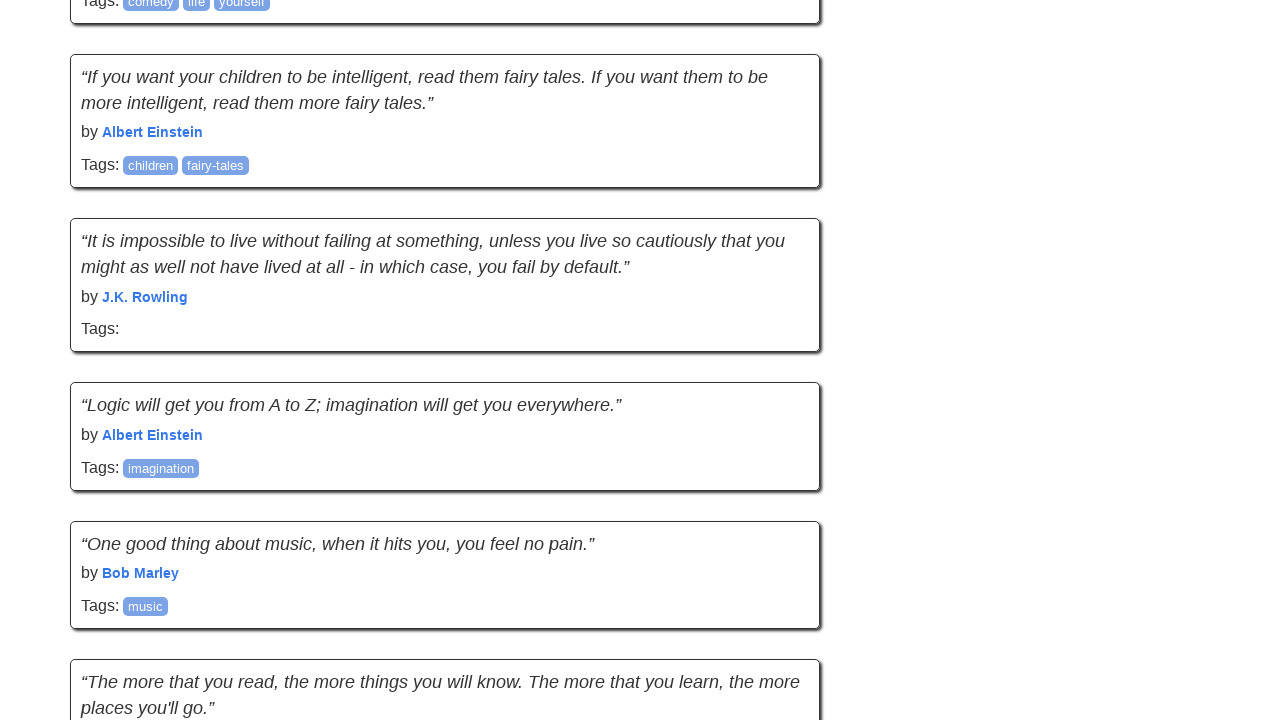

Performed mouse wheel scroll down (895px)
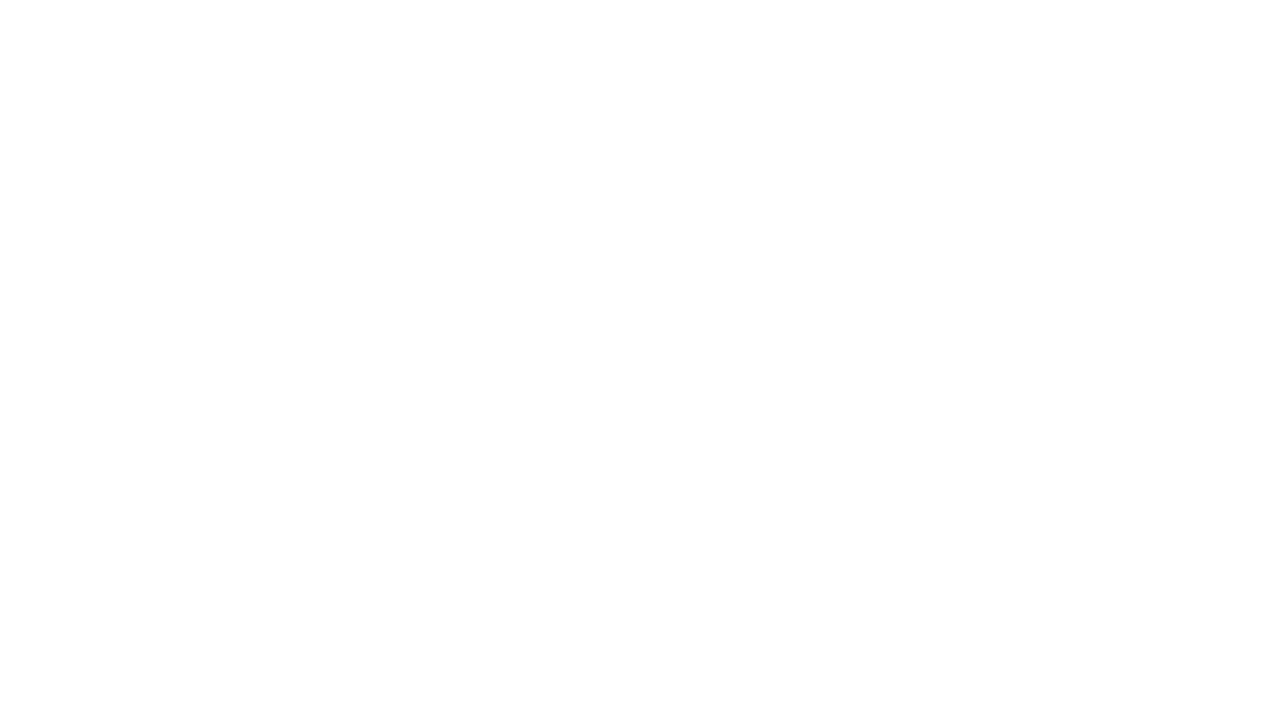

Paused for 2 seconds to simulate human behavior
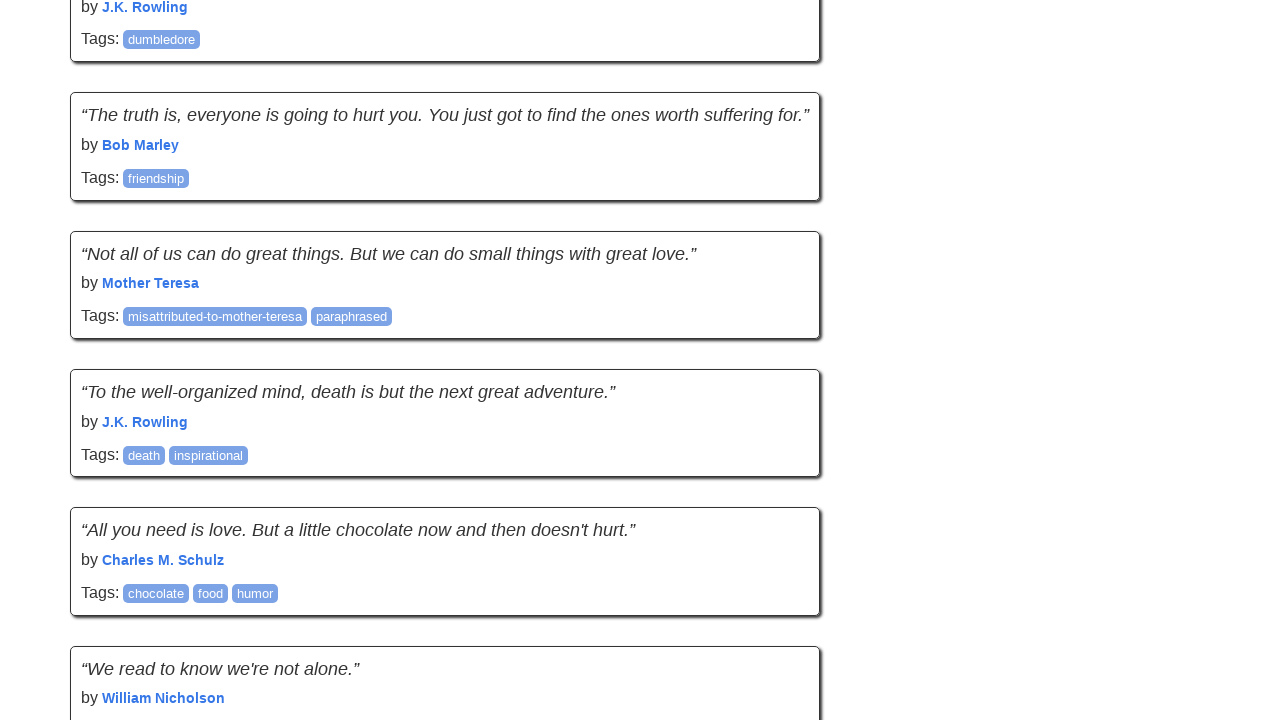

Recorded scroll position after scroll: 5354
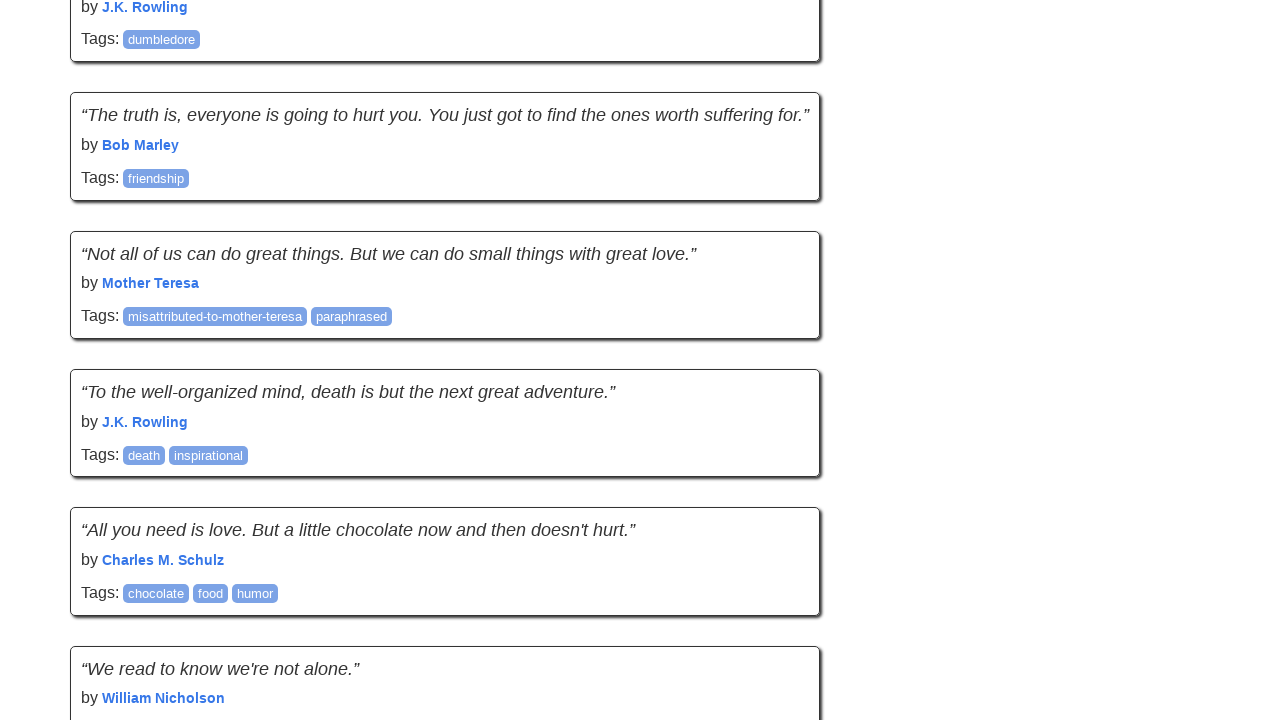

Recorded page height after scroll: 6553
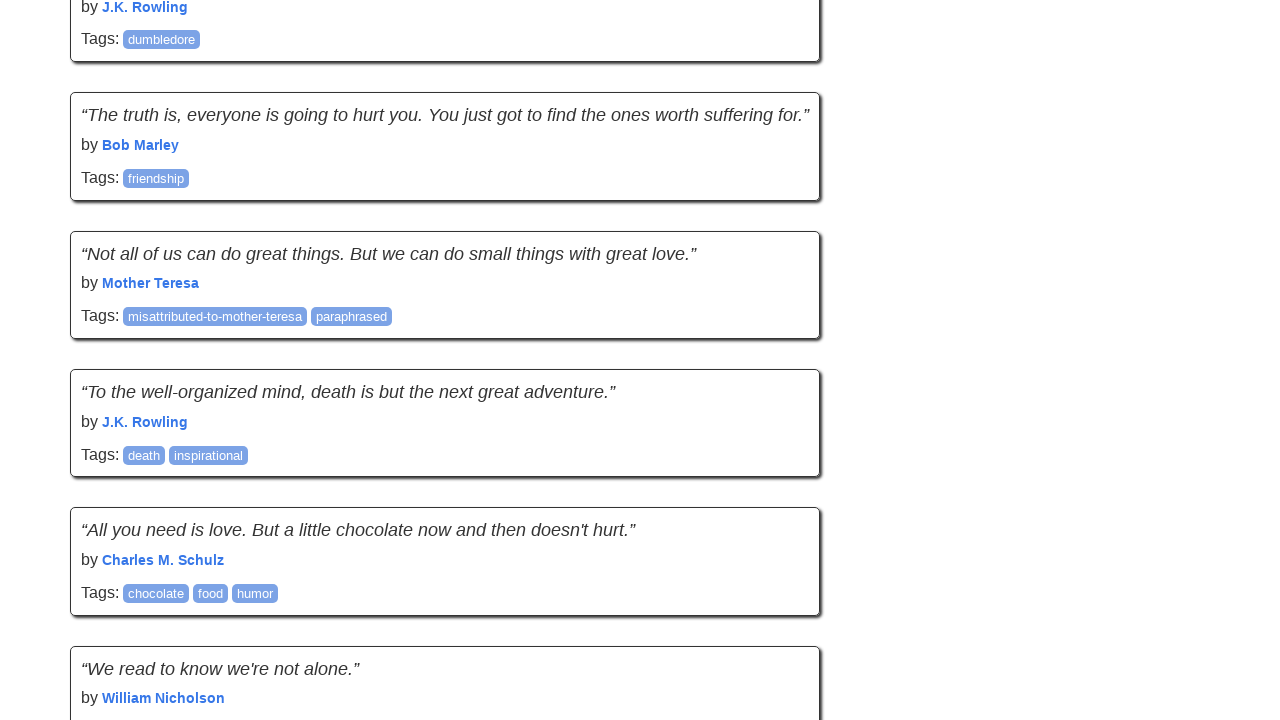

Scrolling attempt 8 of 20
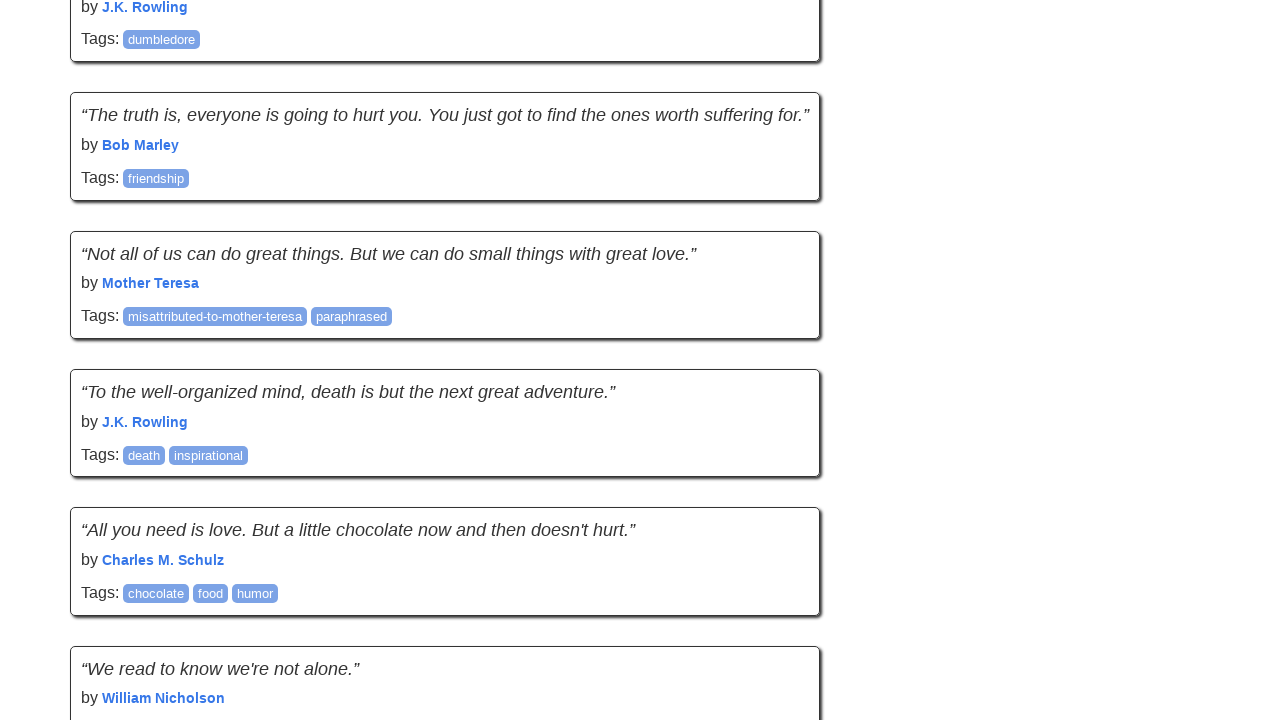

Counted quotes on page: 40
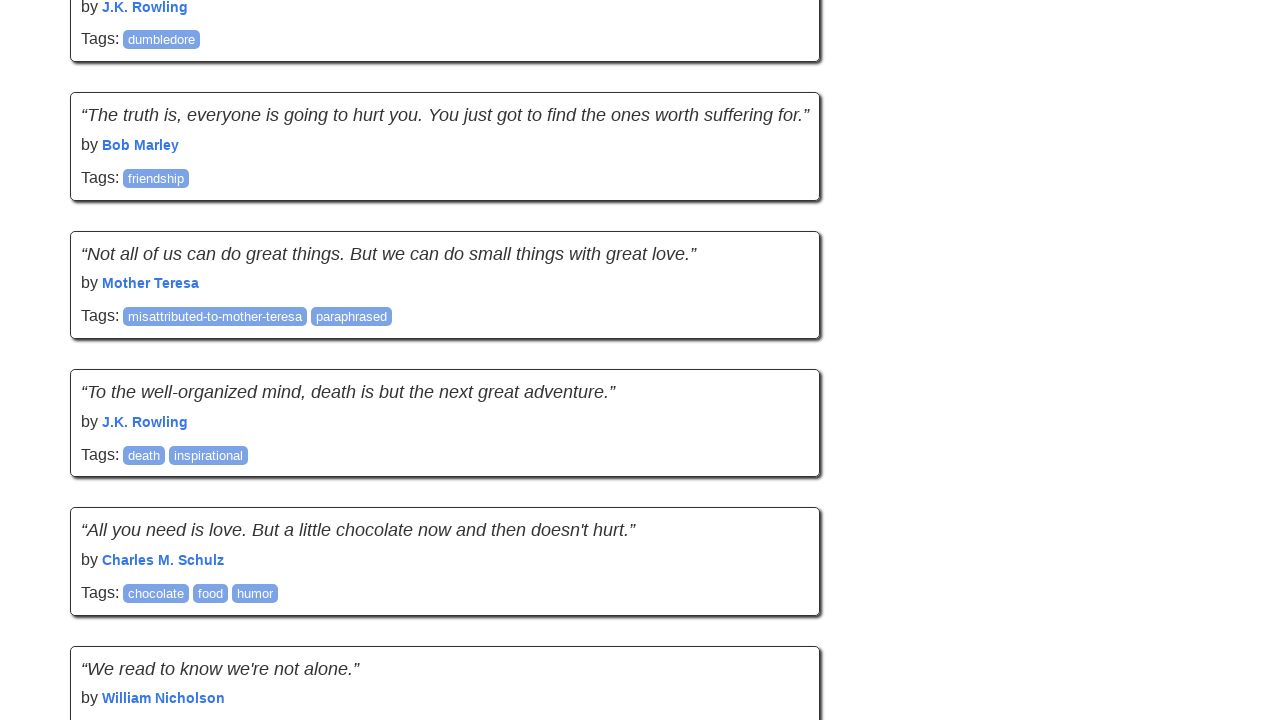

No new quotes loaded. Failure count: 1/5
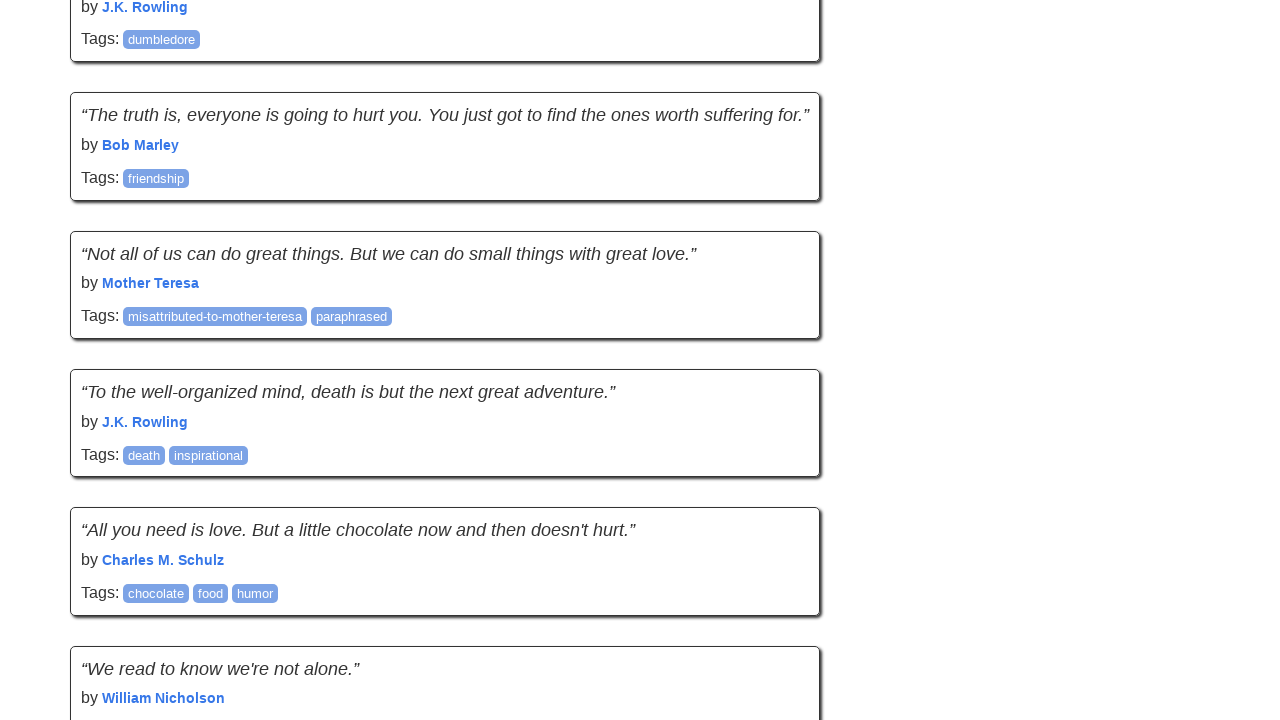

Network idle state reached
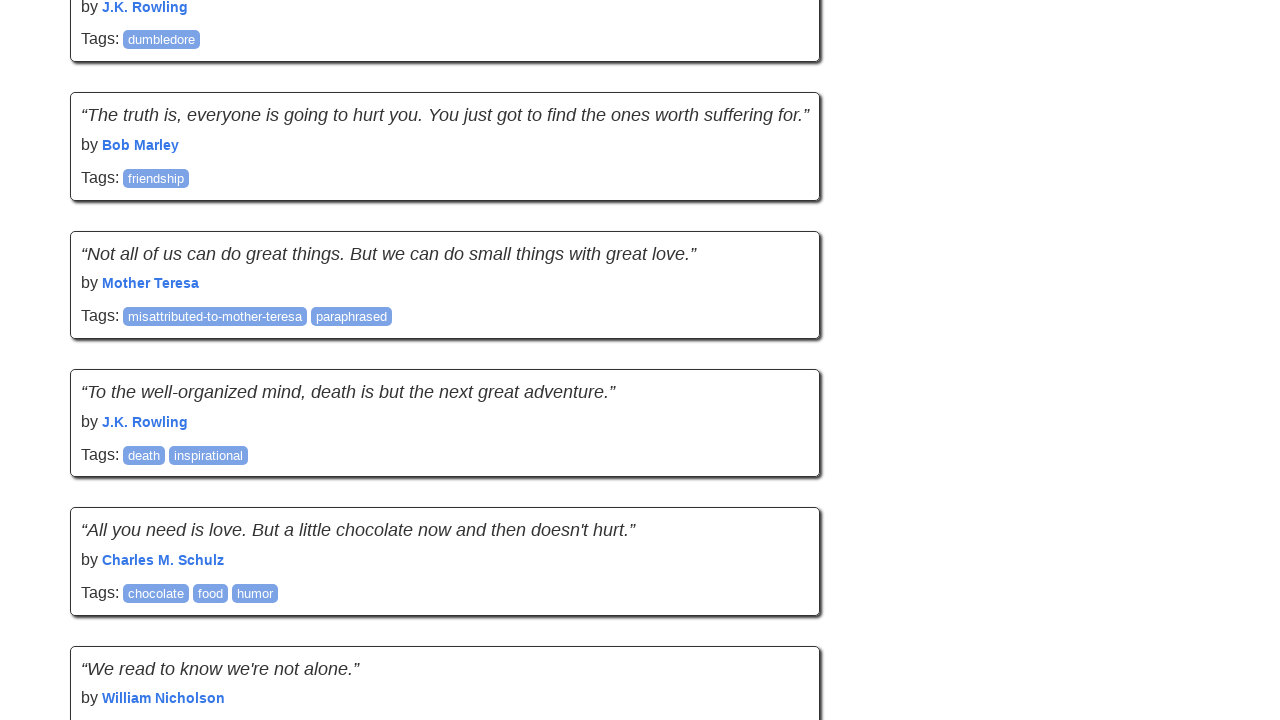

Recorded scroll position before scroll: 5354
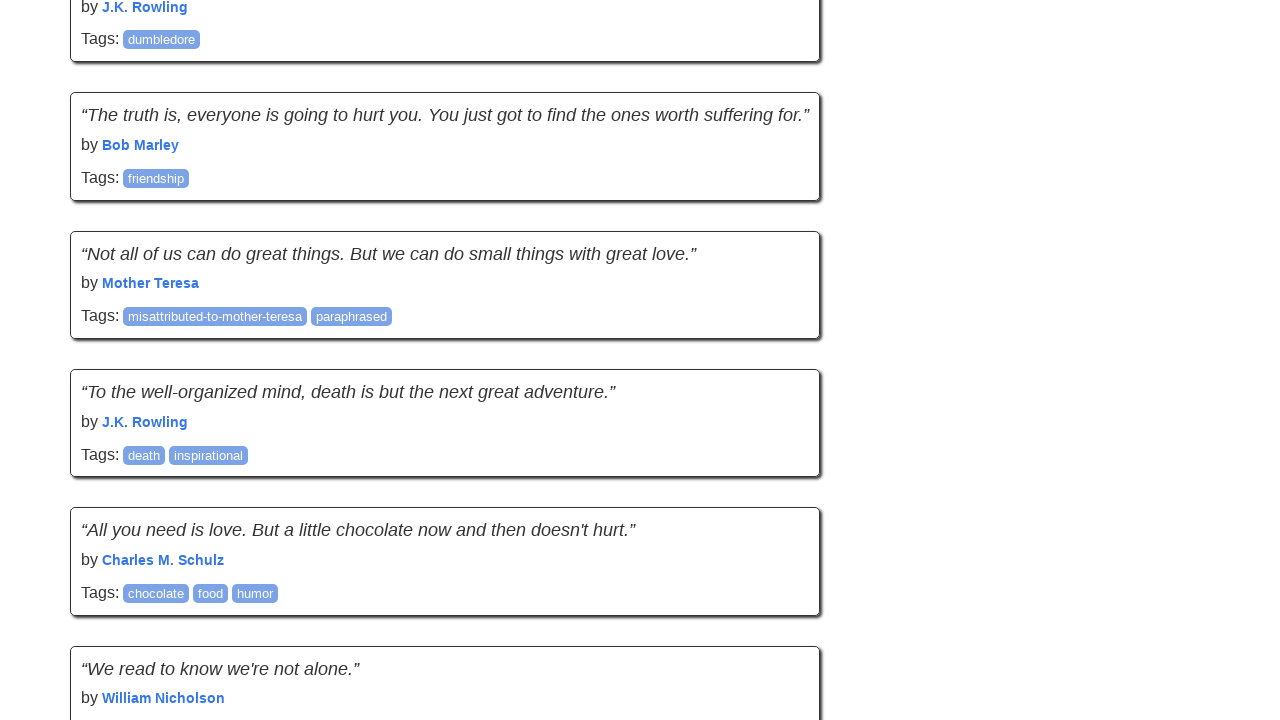

Recorded page height before scroll: 6553
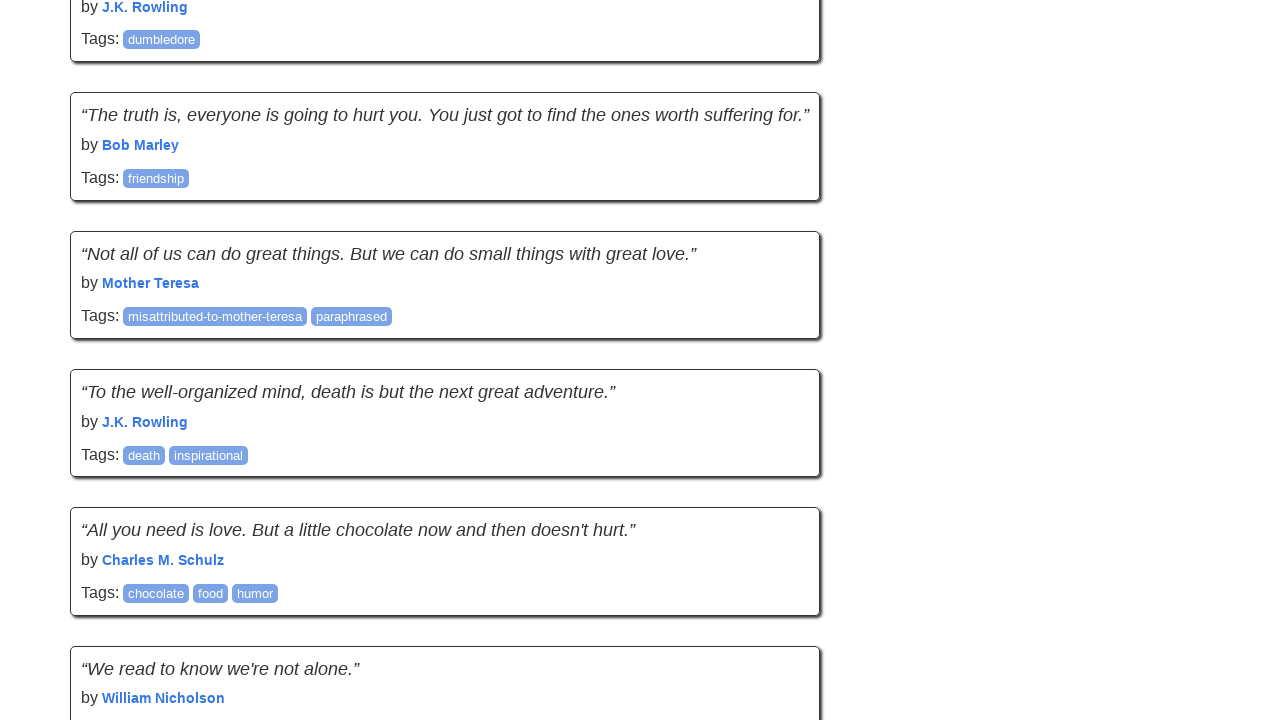

Performed mouse wheel scroll down (895px)
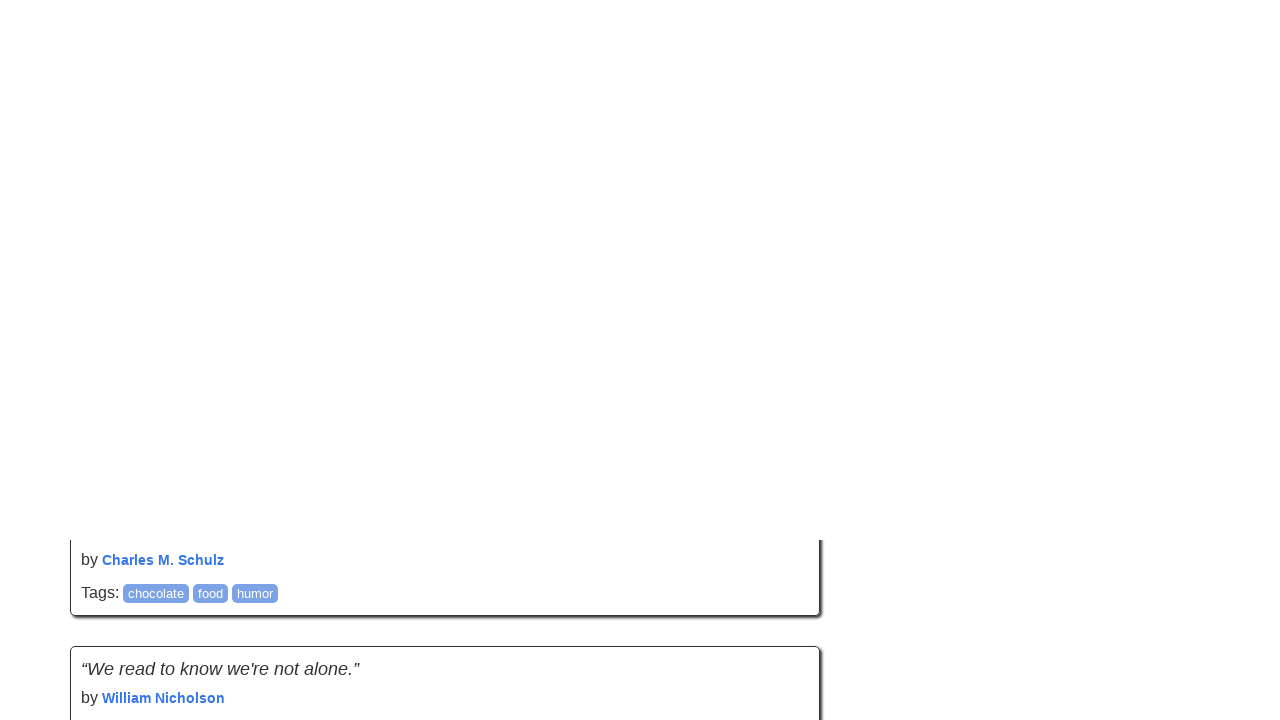

Paused for 2 seconds to simulate human behavior
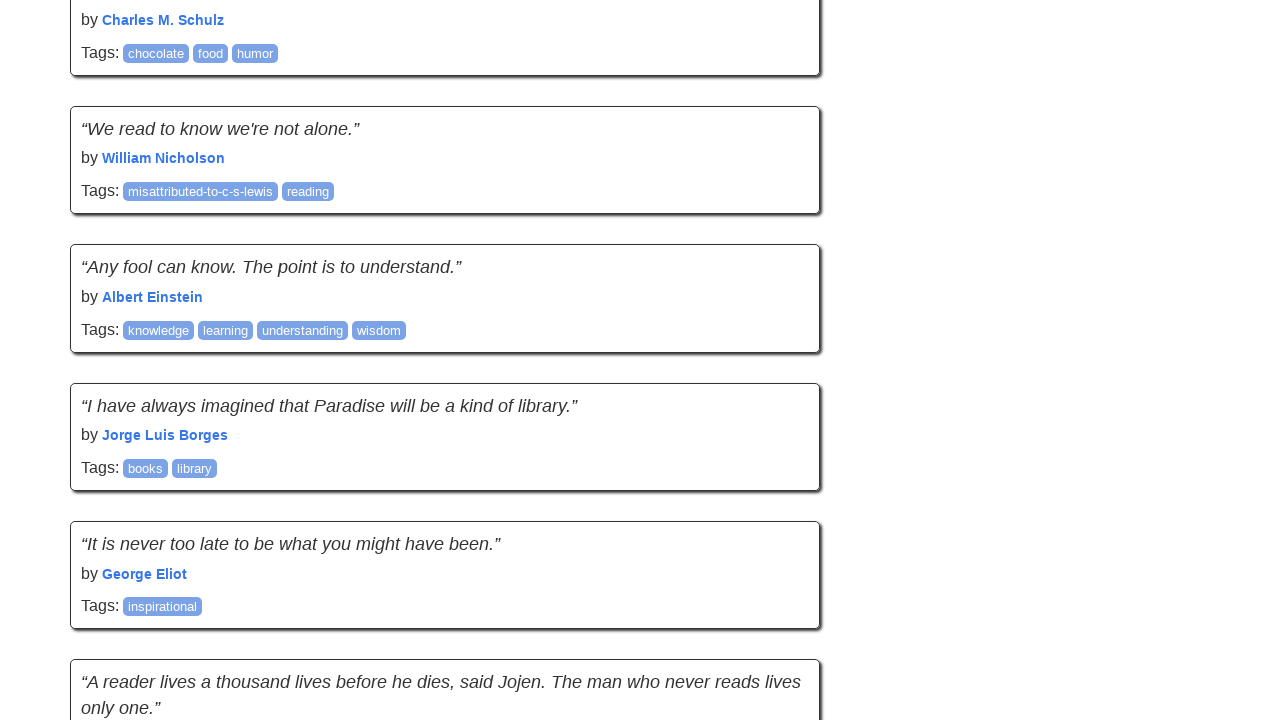

Recorded scroll position after scroll: 5894
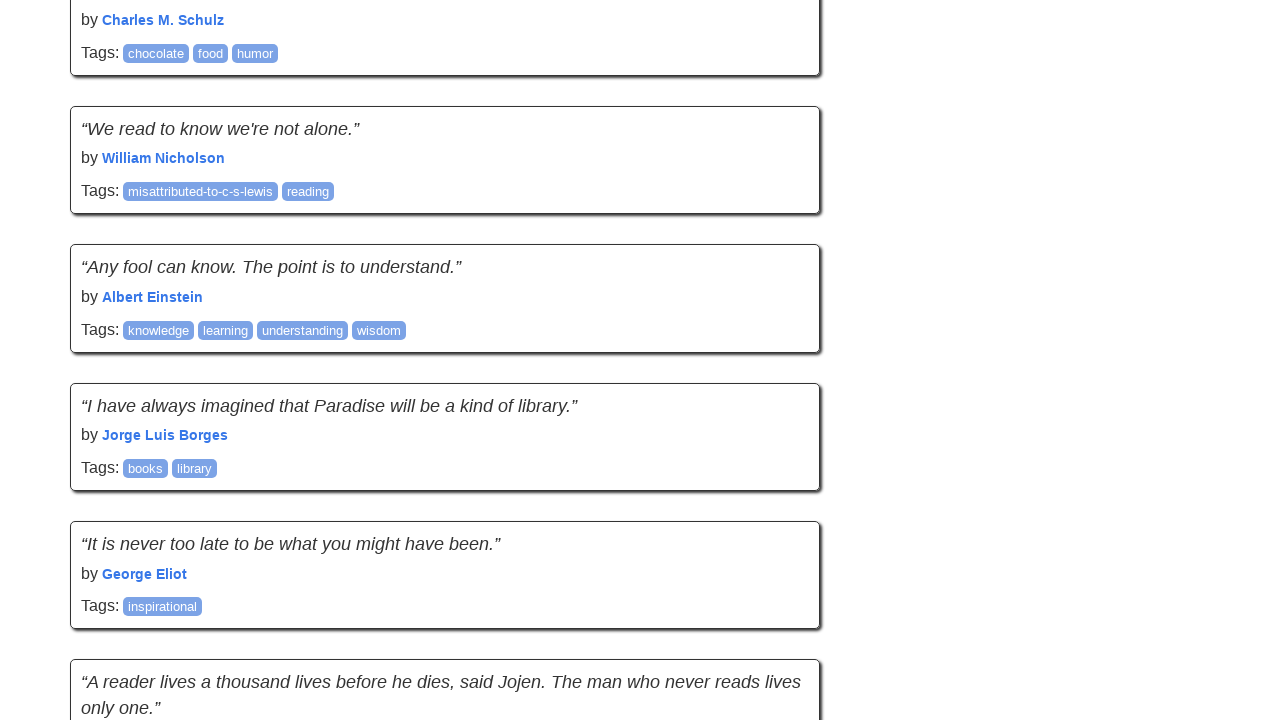

Recorded page height after scroll: 8040
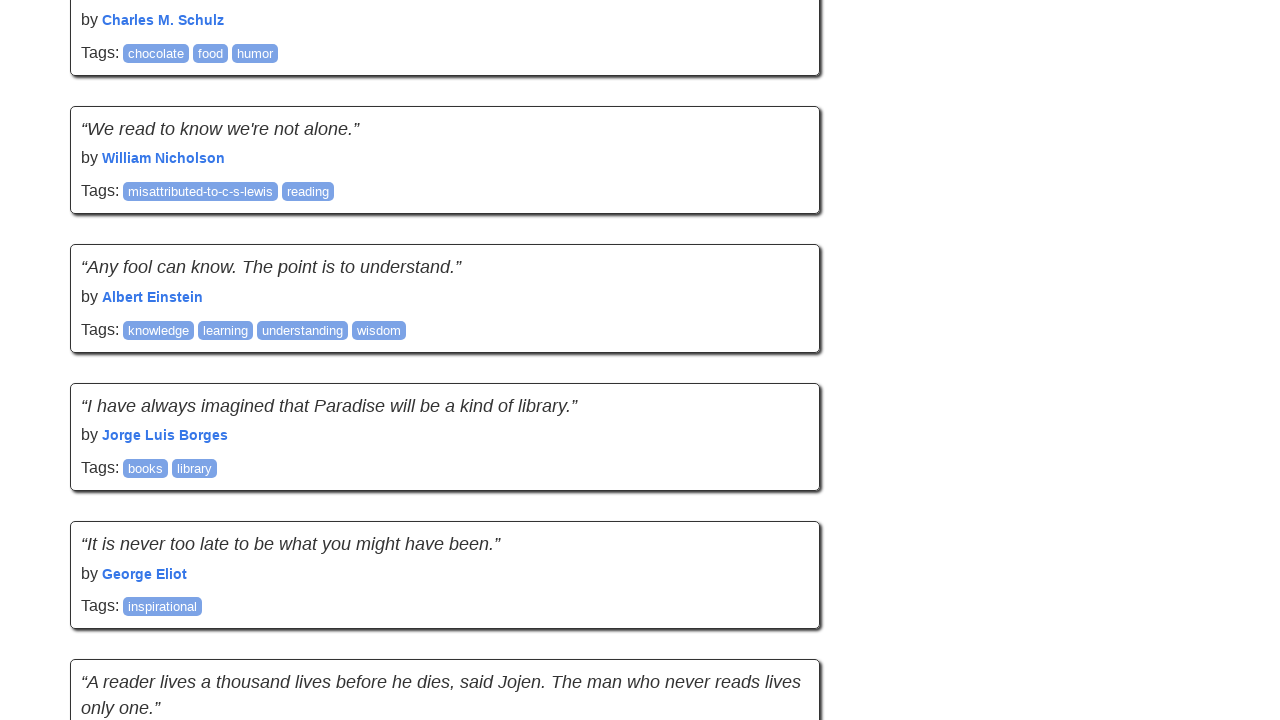

Scrolling attempt 9 of 20
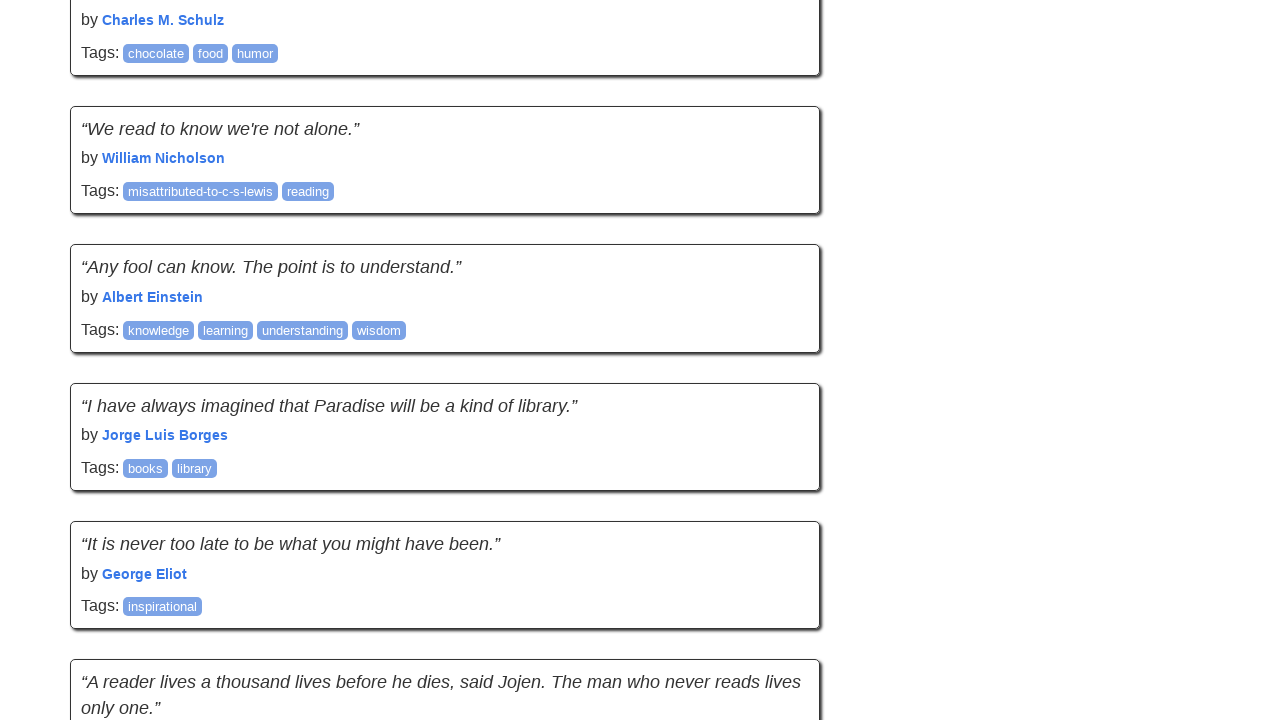

Counted quotes on page: 50
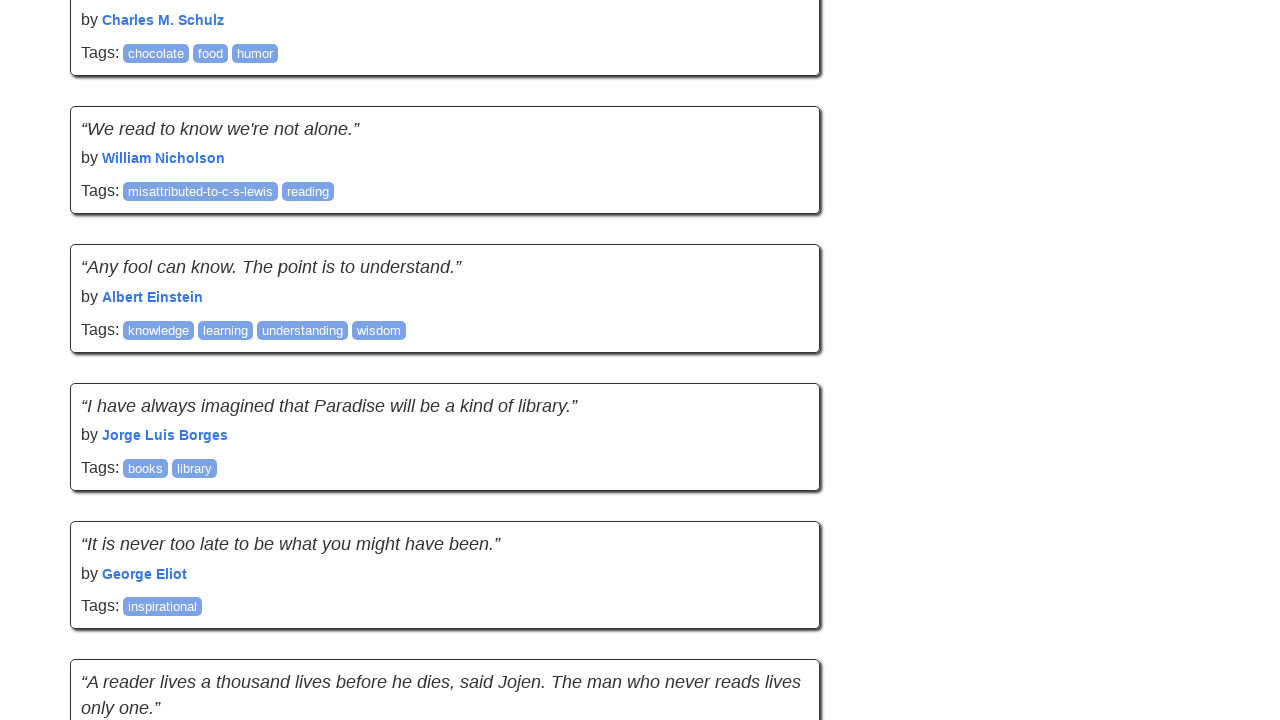

New quotes loaded! Updated quote count to 50. Reset failure counter.
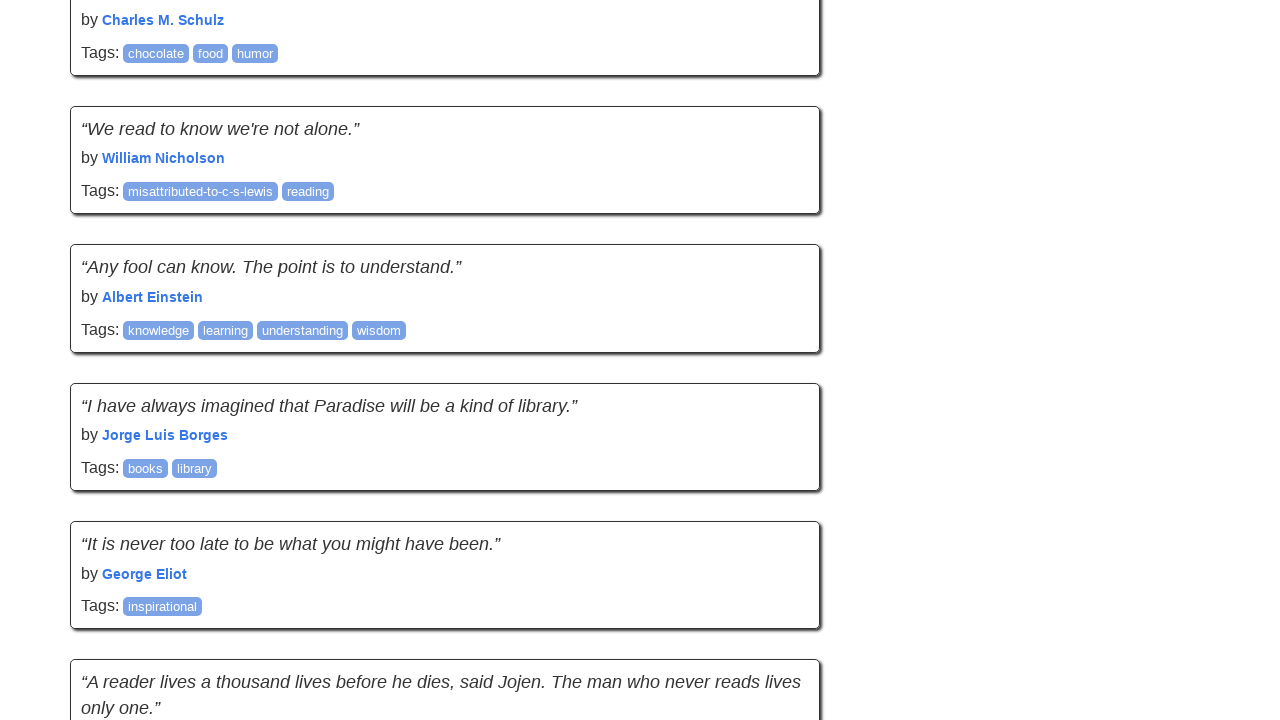

Network idle state reached
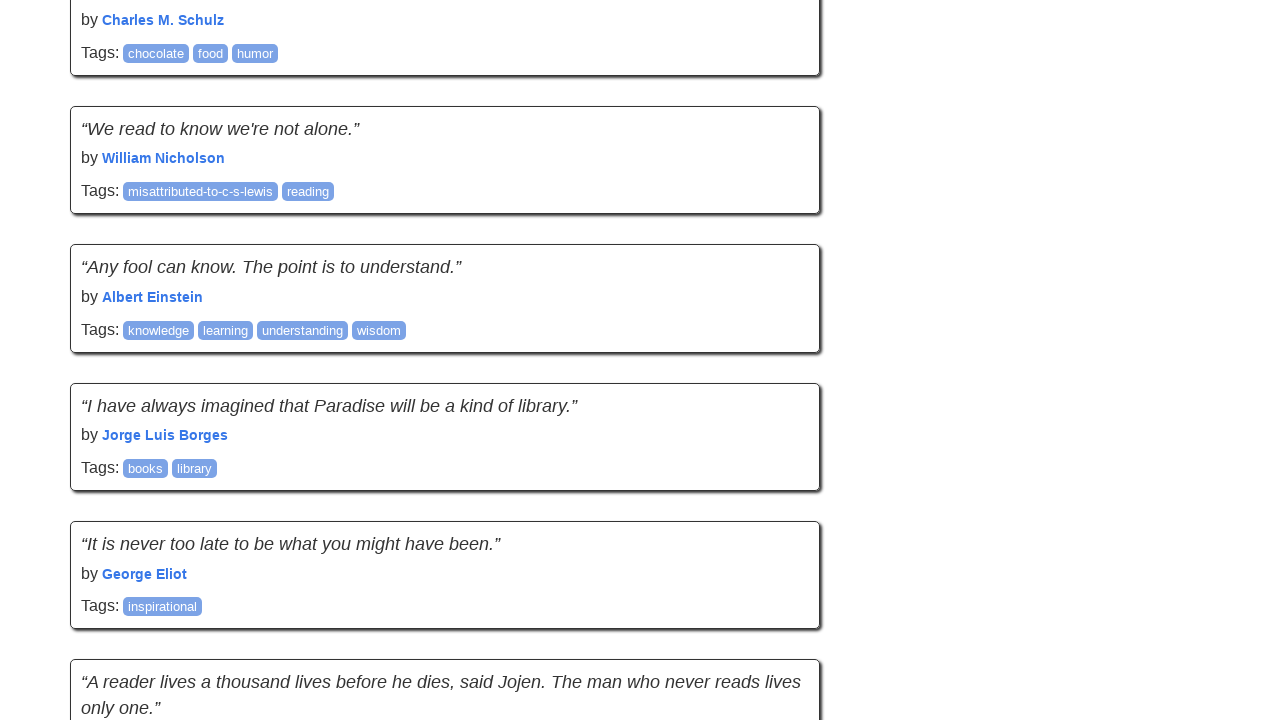

Recorded scroll position before scroll: 5894
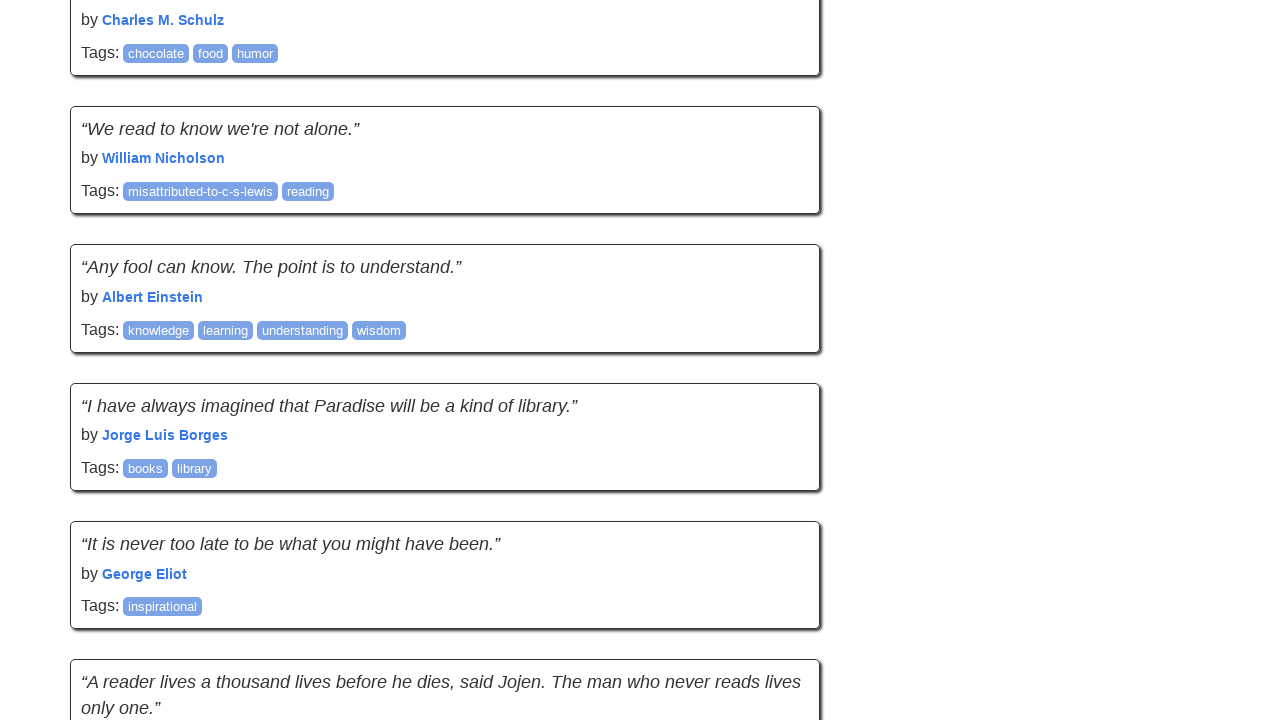

Recorded page height before scroll: 8040
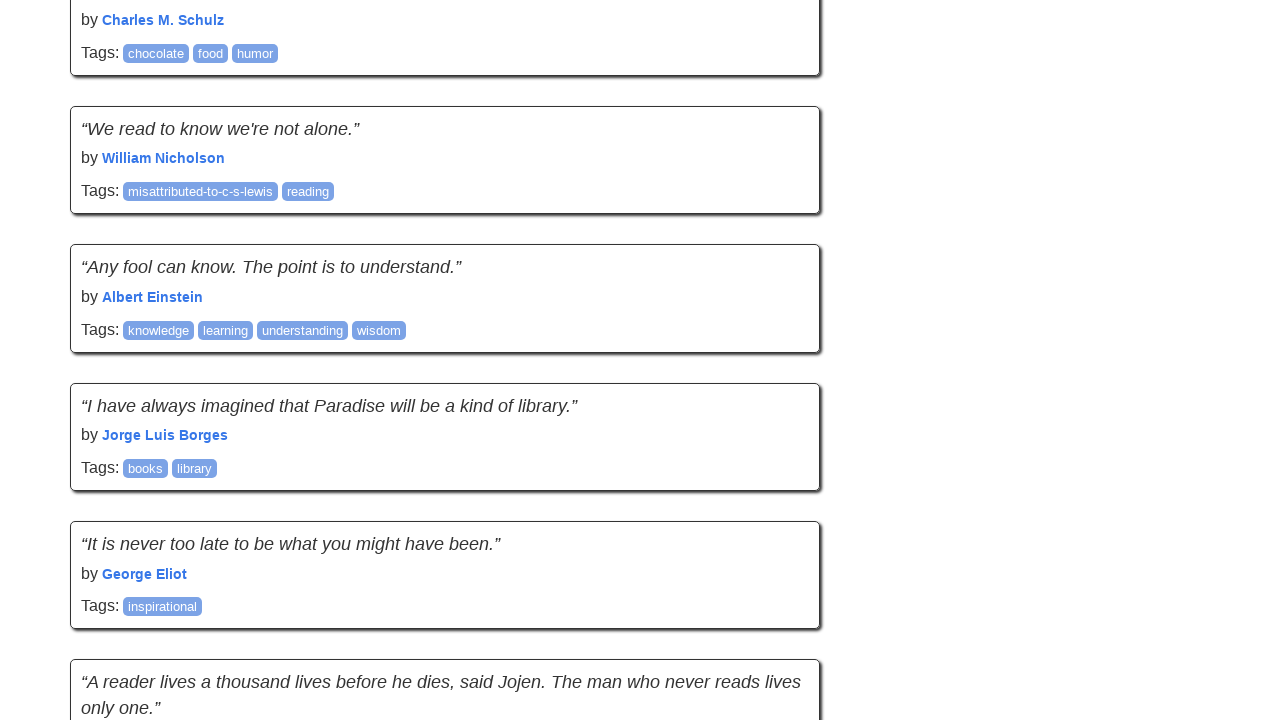

Performed mouse wheel scroll down (895px)
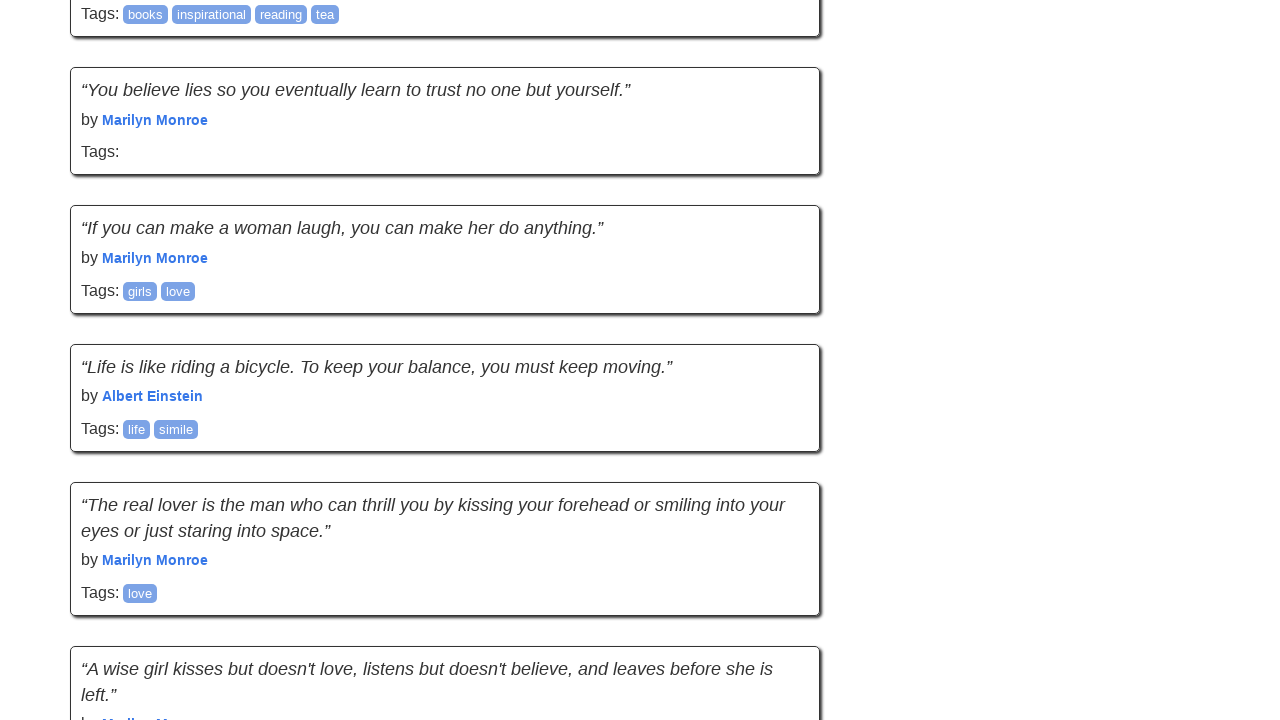

Paused for 2 seconds to simulate human behavior
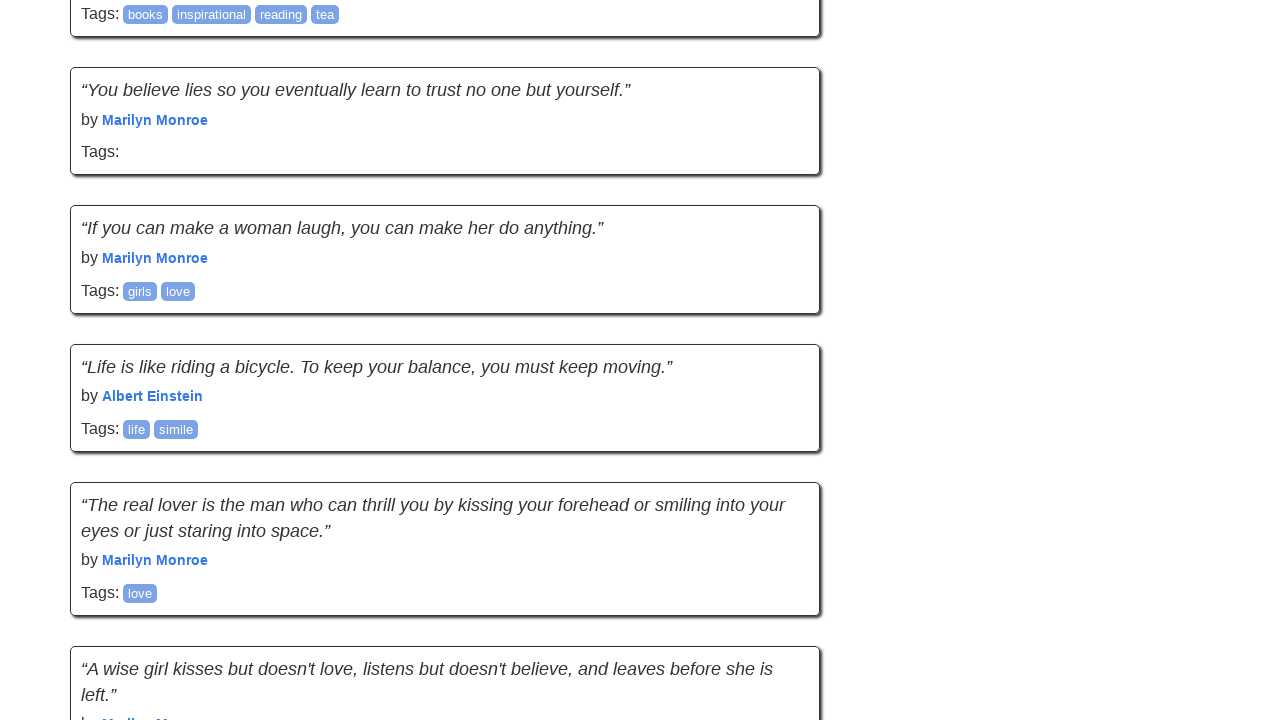

Recorded scroll position after scroll: 6789
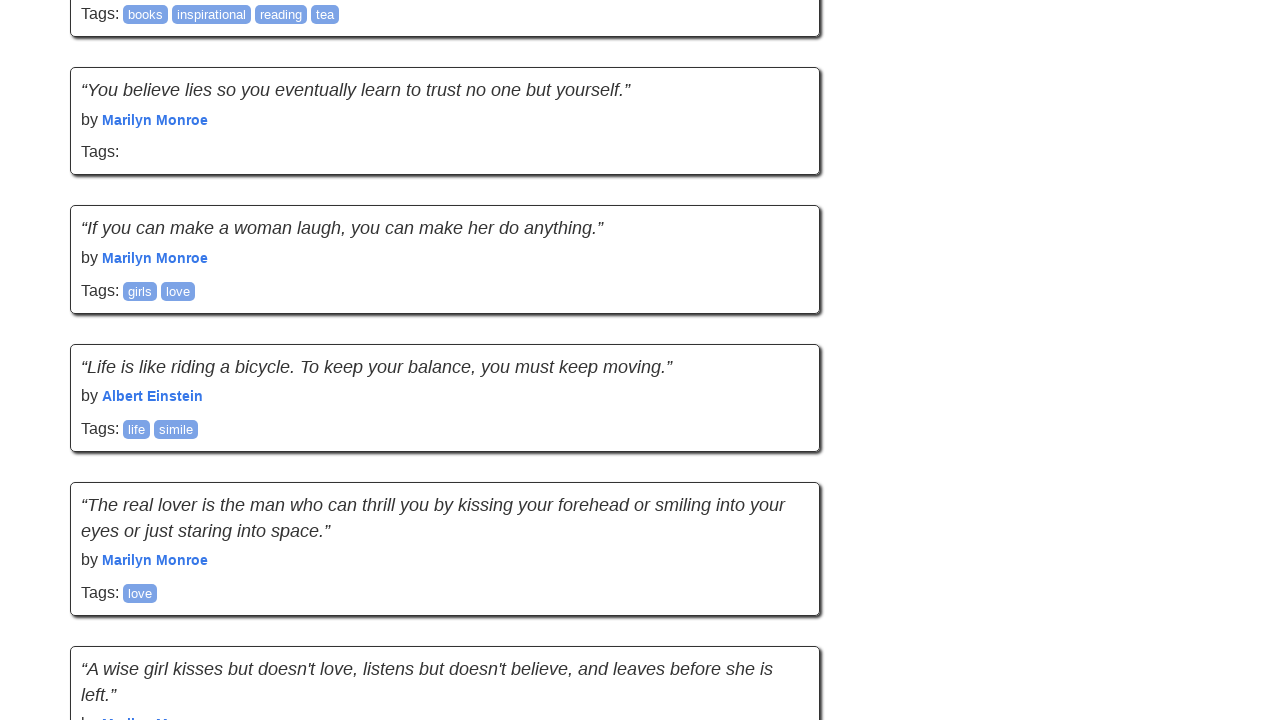

Recorded page height after scroll: 8040
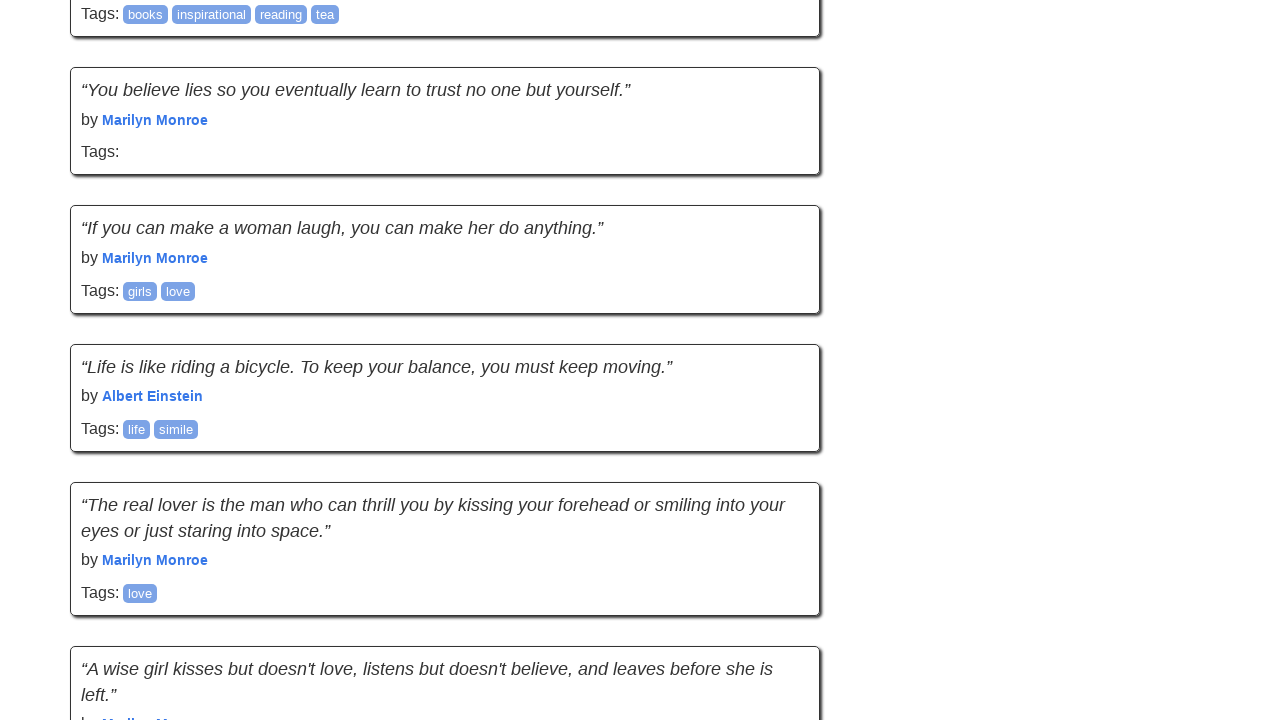

Scrolling attempt 10 of 20
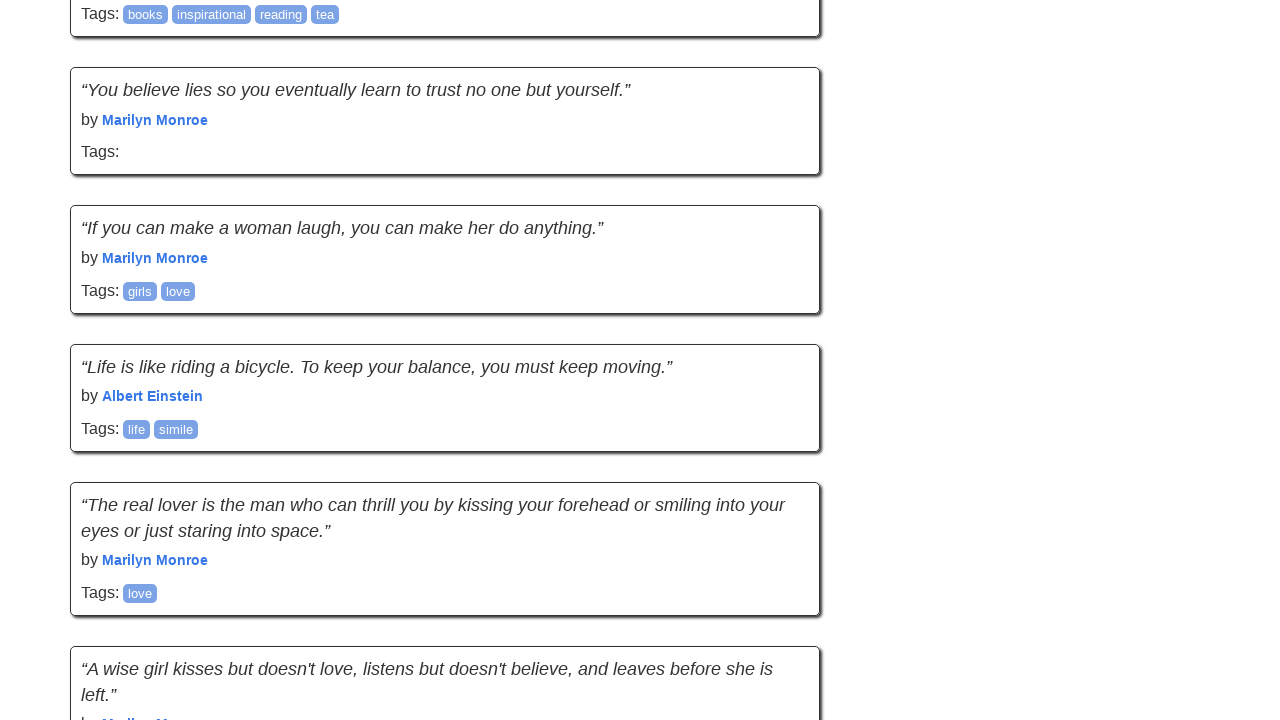

Counted quotes on page: 50
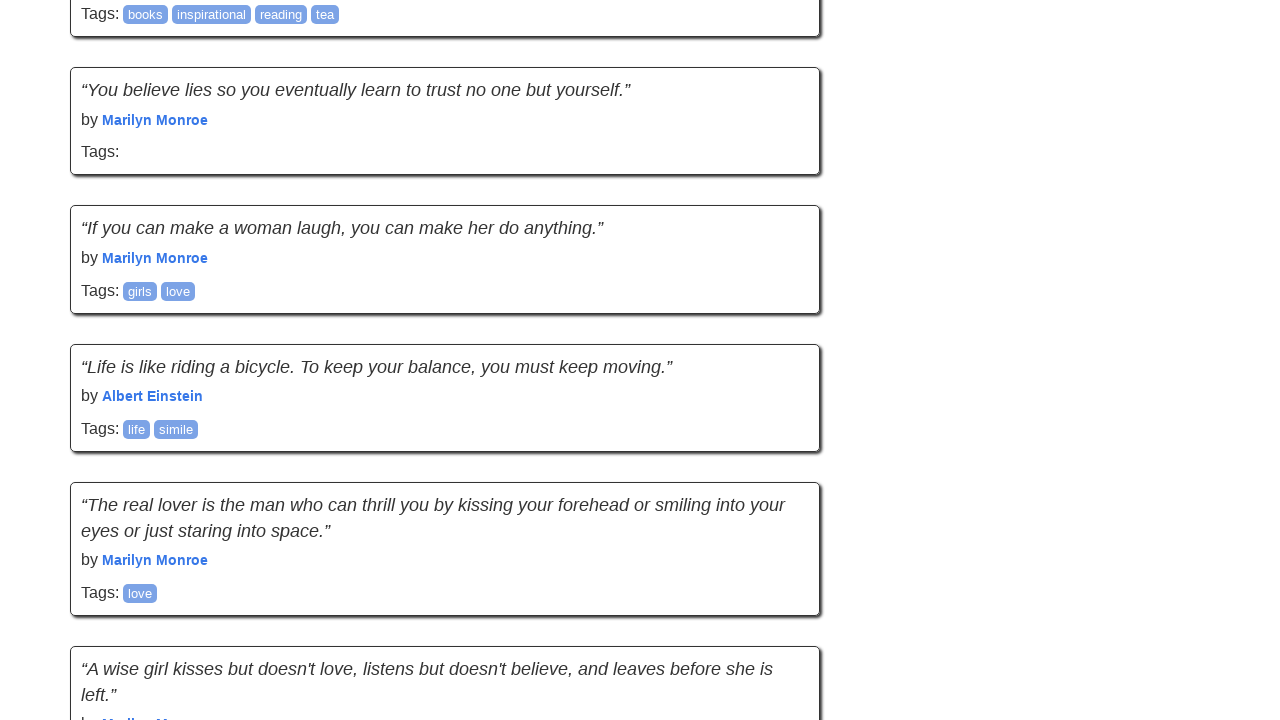

No new quotes loaded. Failure count: 1/5
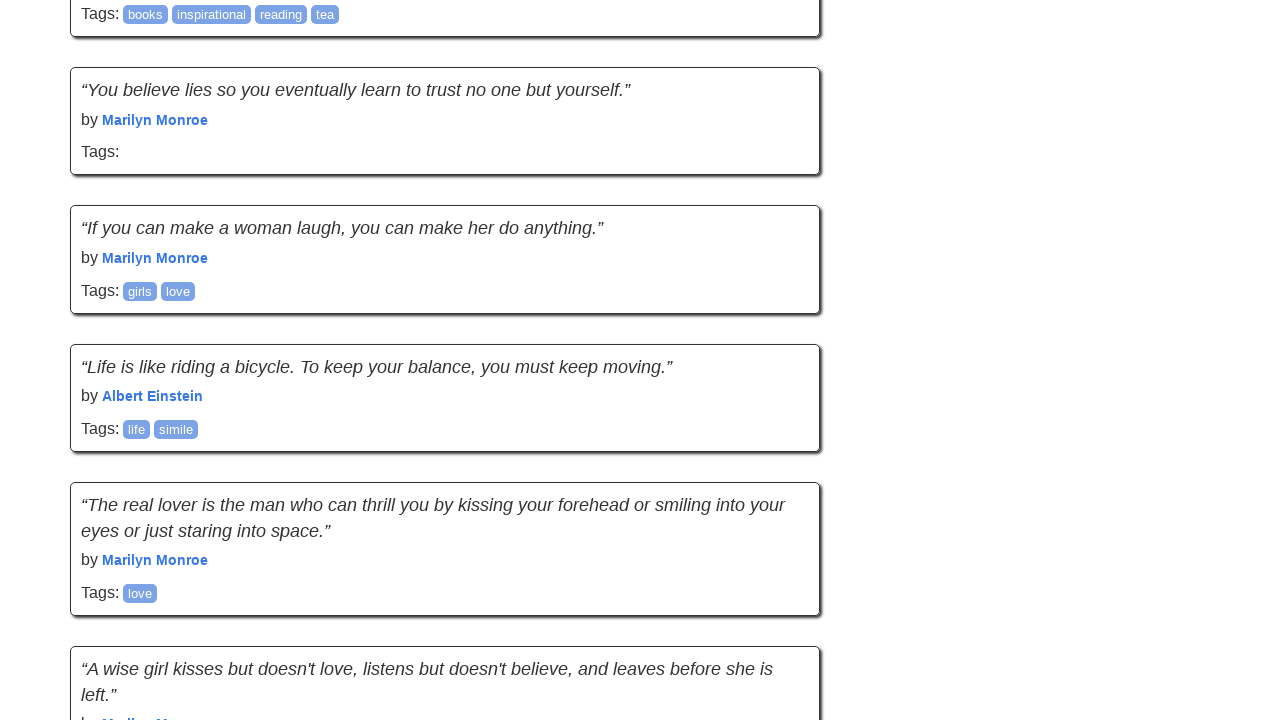

Network idle state reached
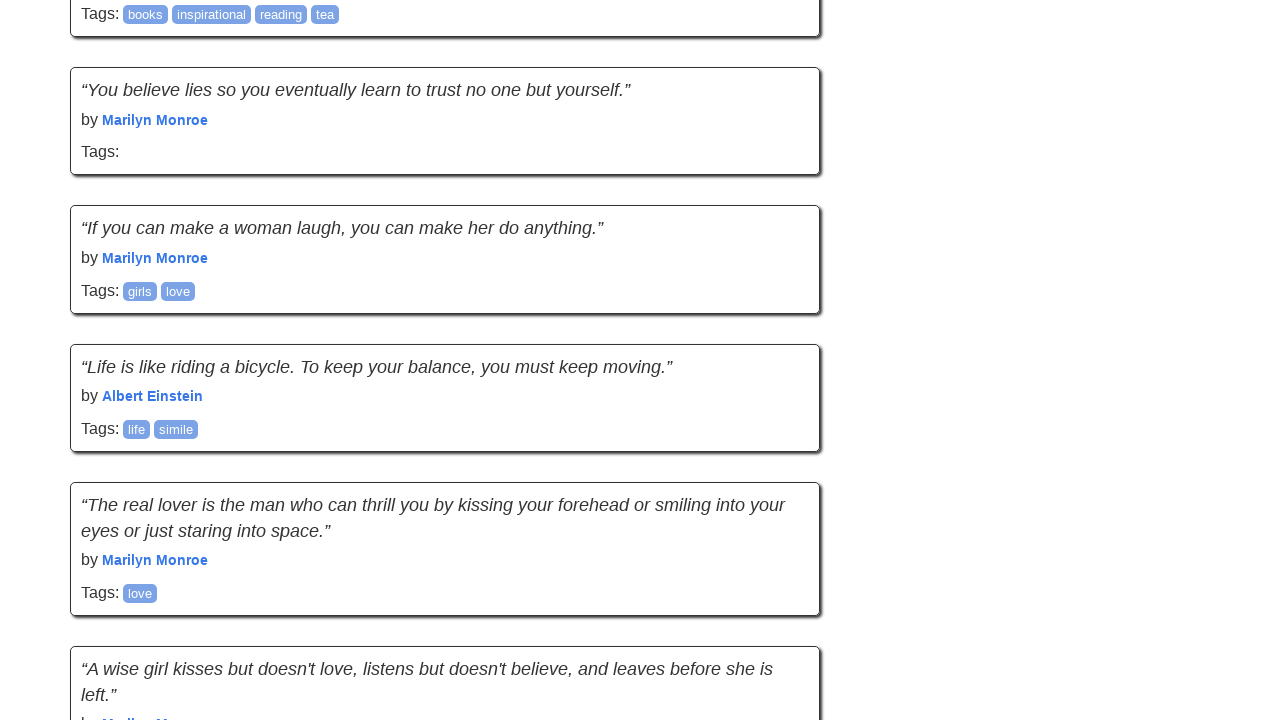

Recorded scroll position before scroll: 6789
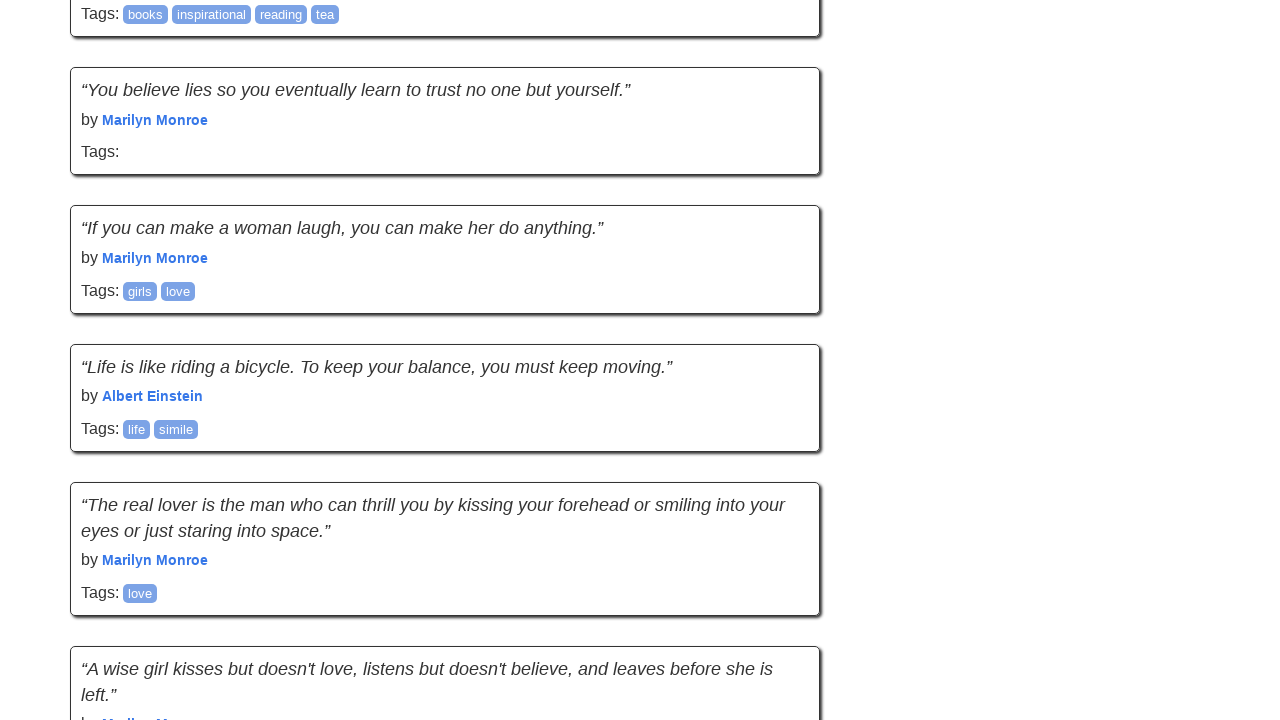

Recorded page height before scroll: 8040
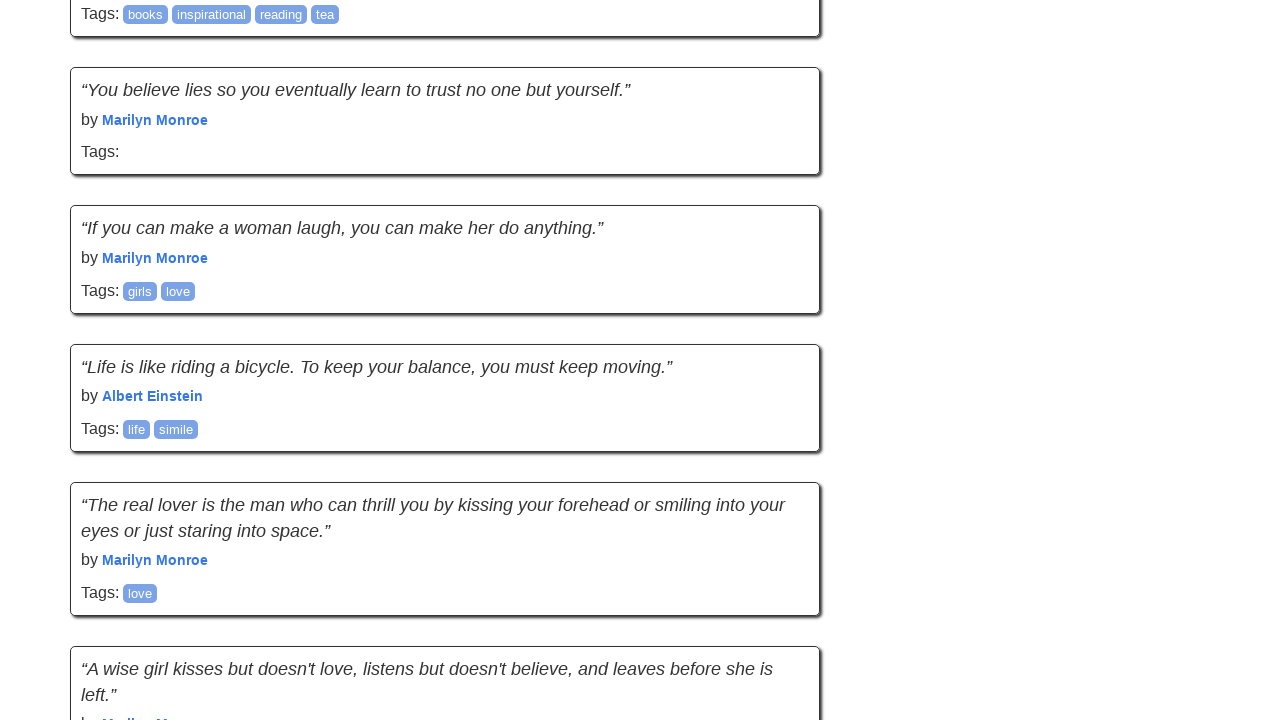

Performed mouse wheel scroll down (895px)
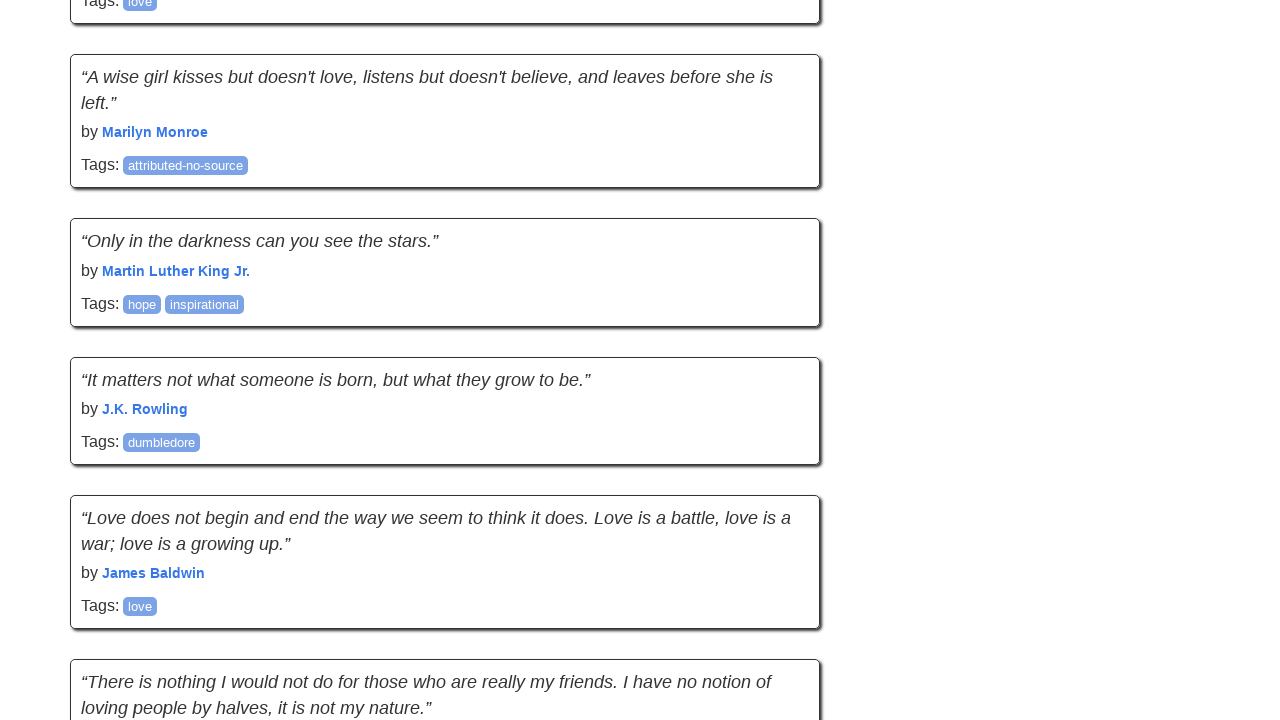

Paused for 2 seconds to simulate human behavior
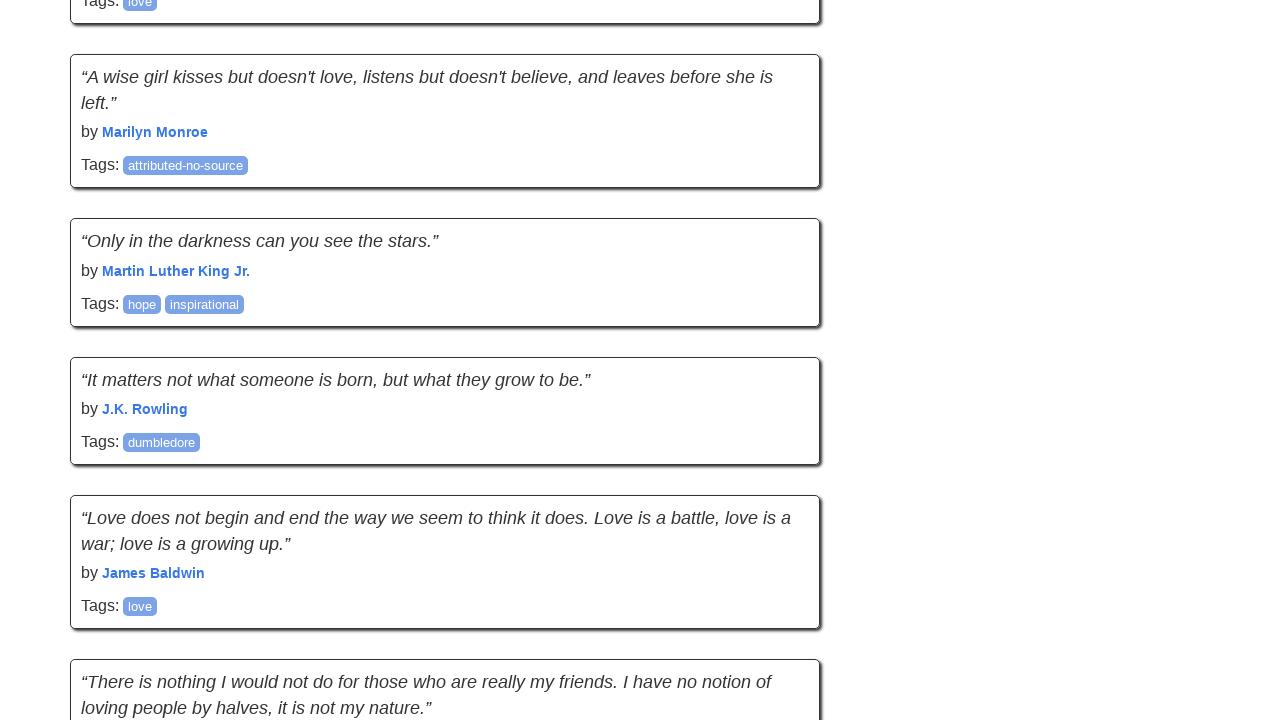

Recorded scroll position after scroll: 7381
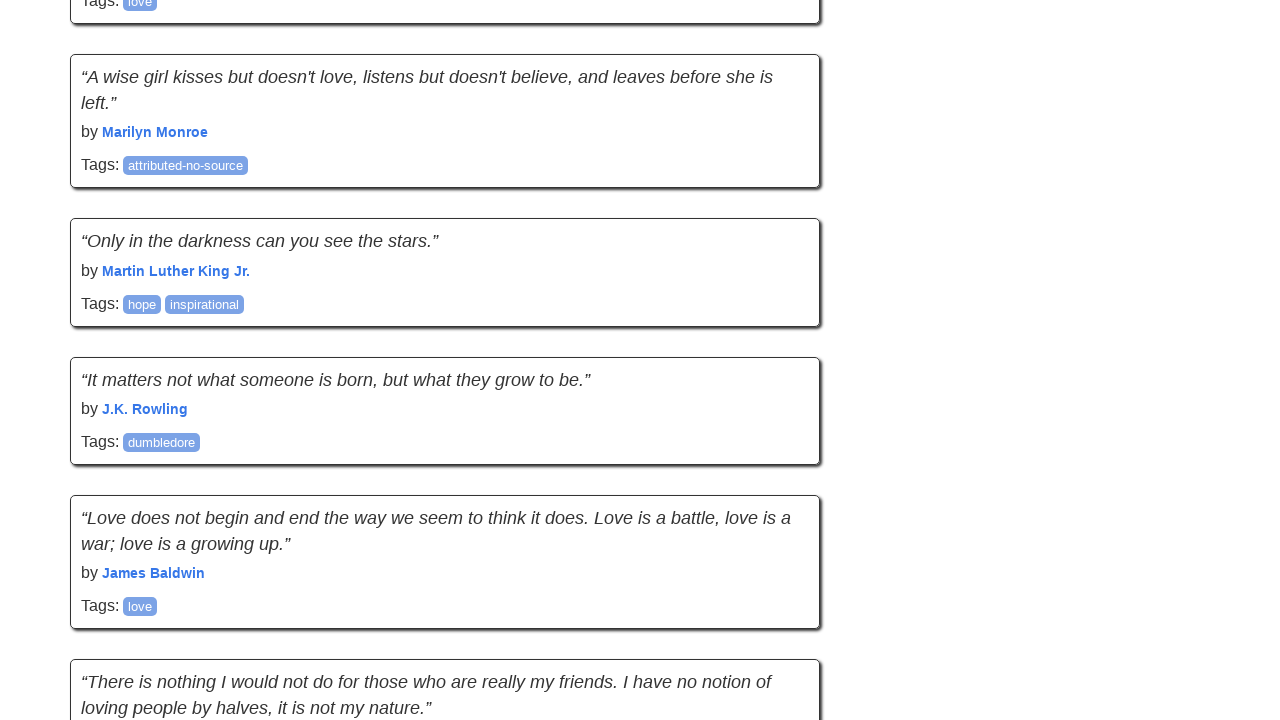

Recorded page height after scroll: 9552
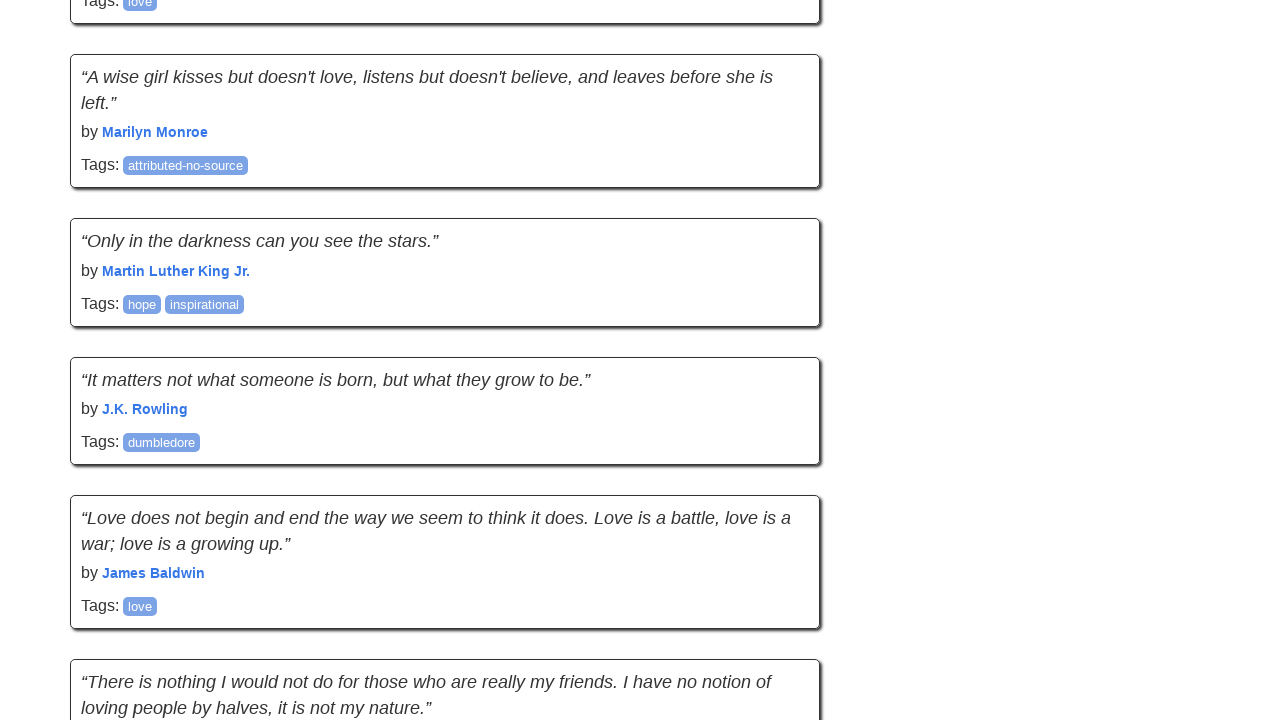

Scrolling attempt 11 of 20
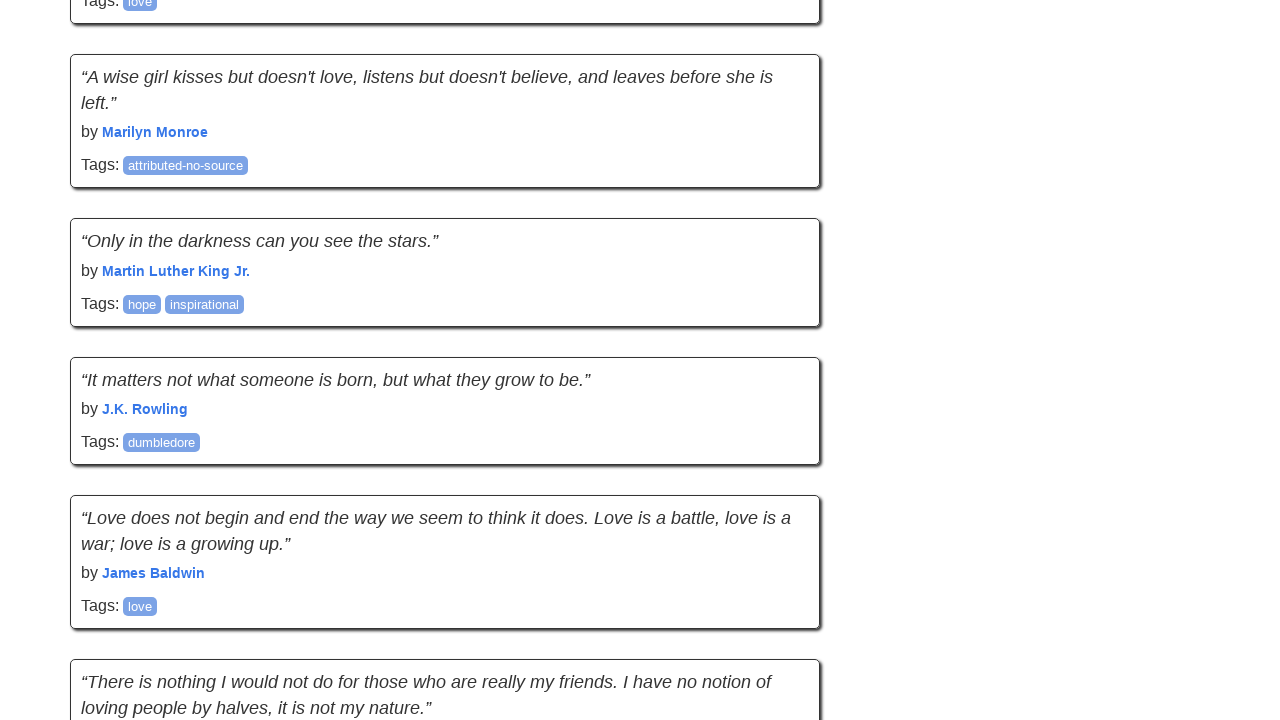

Counted quotes on page: 60
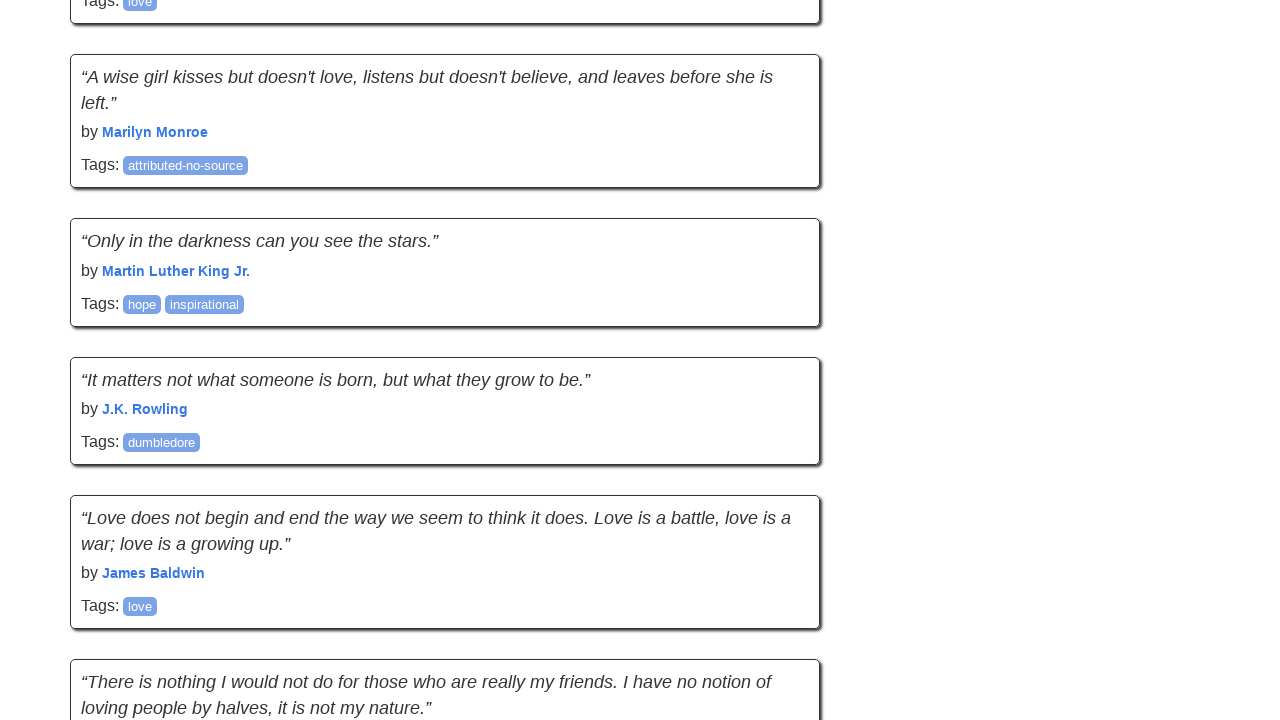

New quotes loaded! Updated quote count to 60. Reset failure counter.
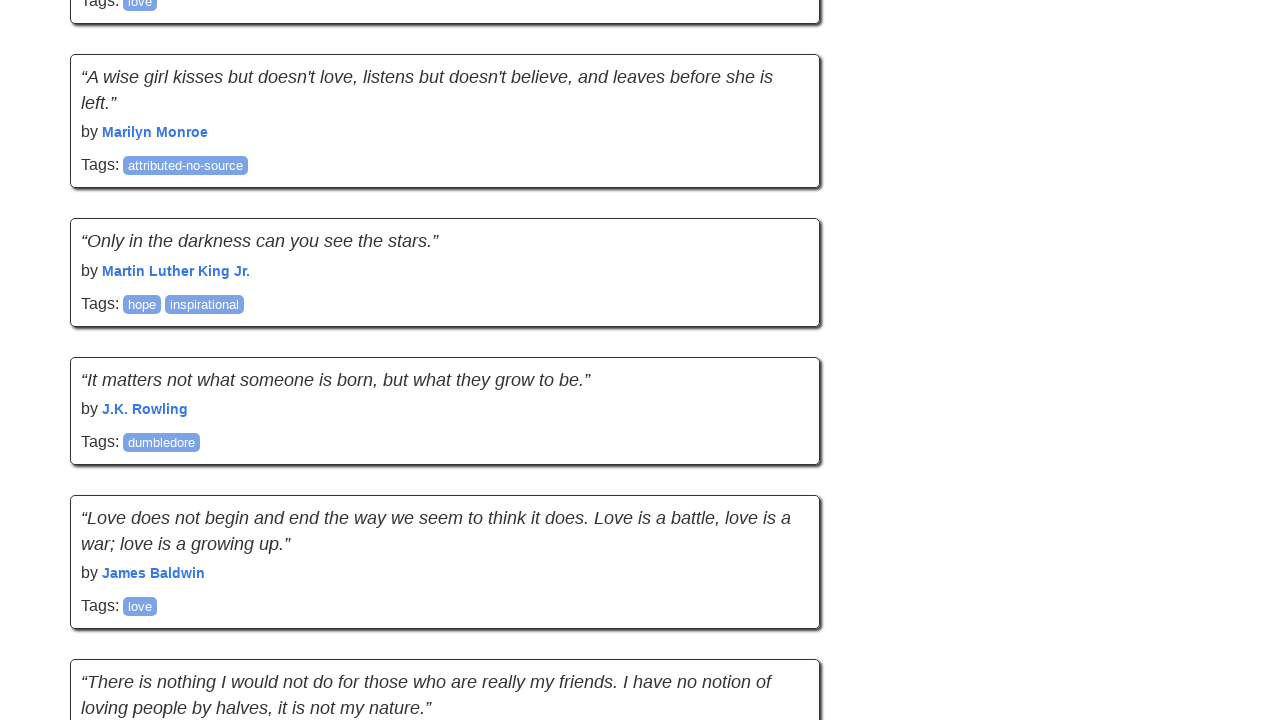

Network idle state reached
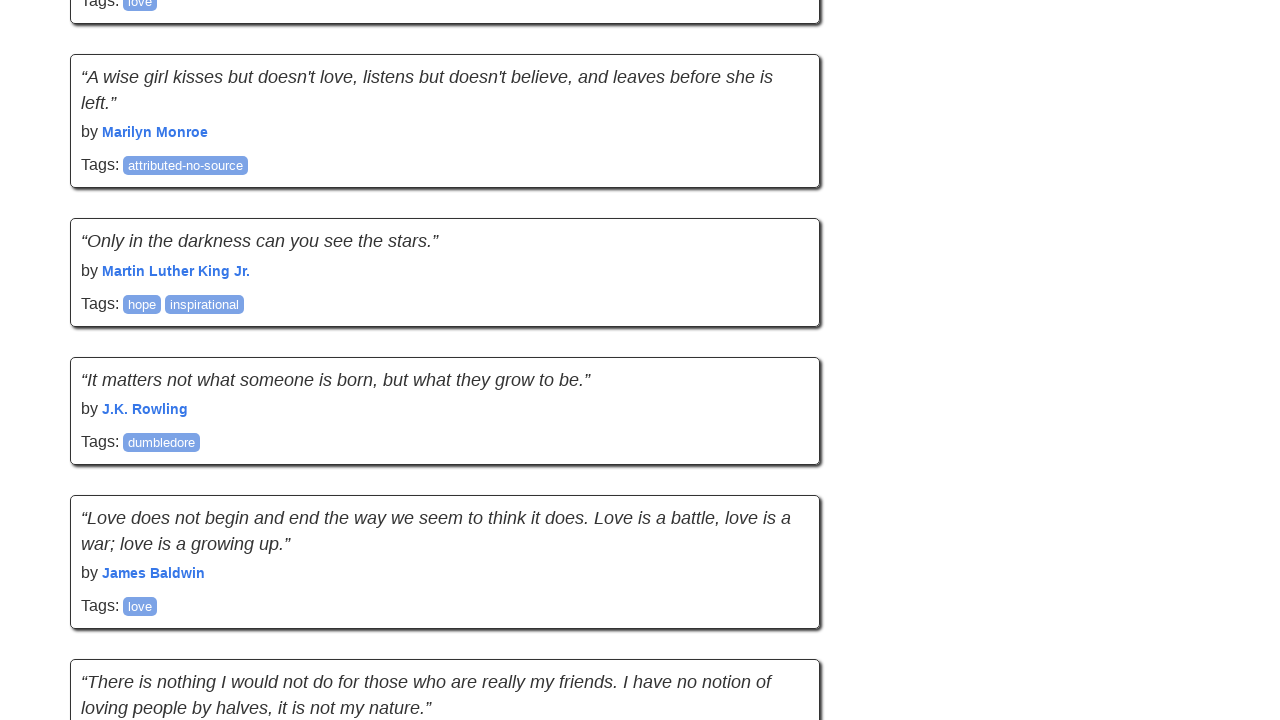

Recorded scroll position before scroll: 7381
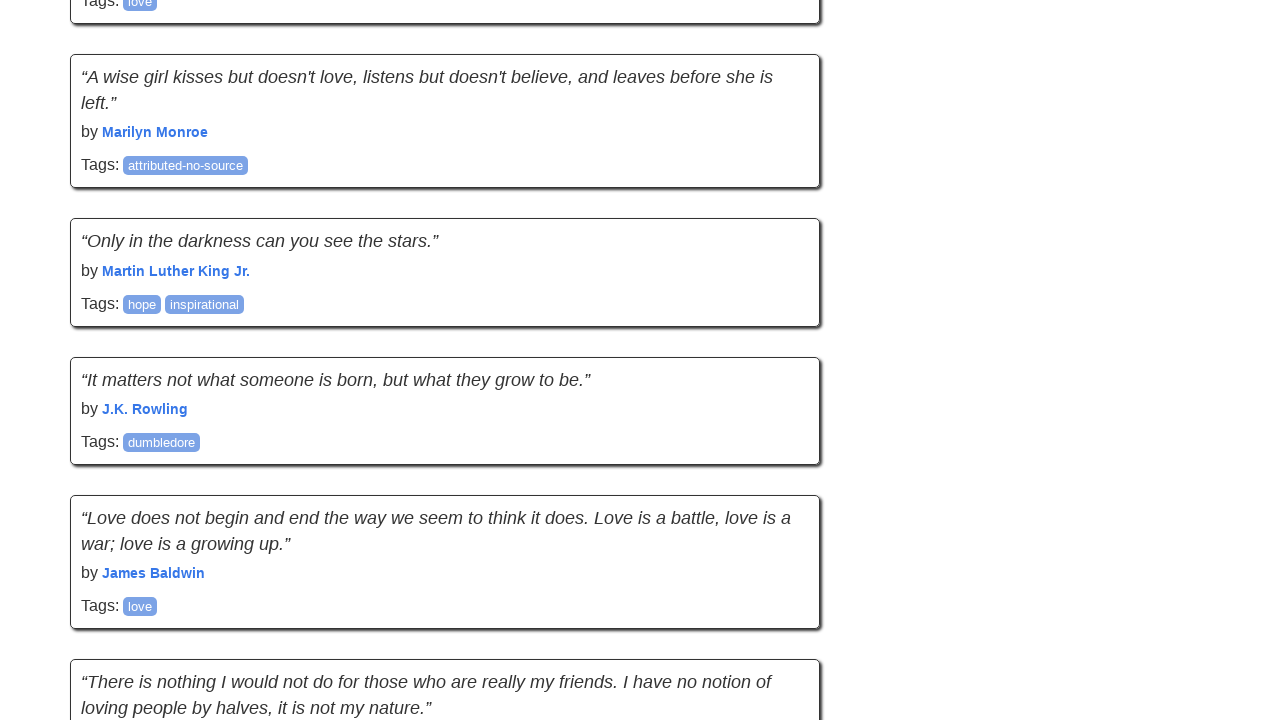

Recorded page height before scroll: 9552
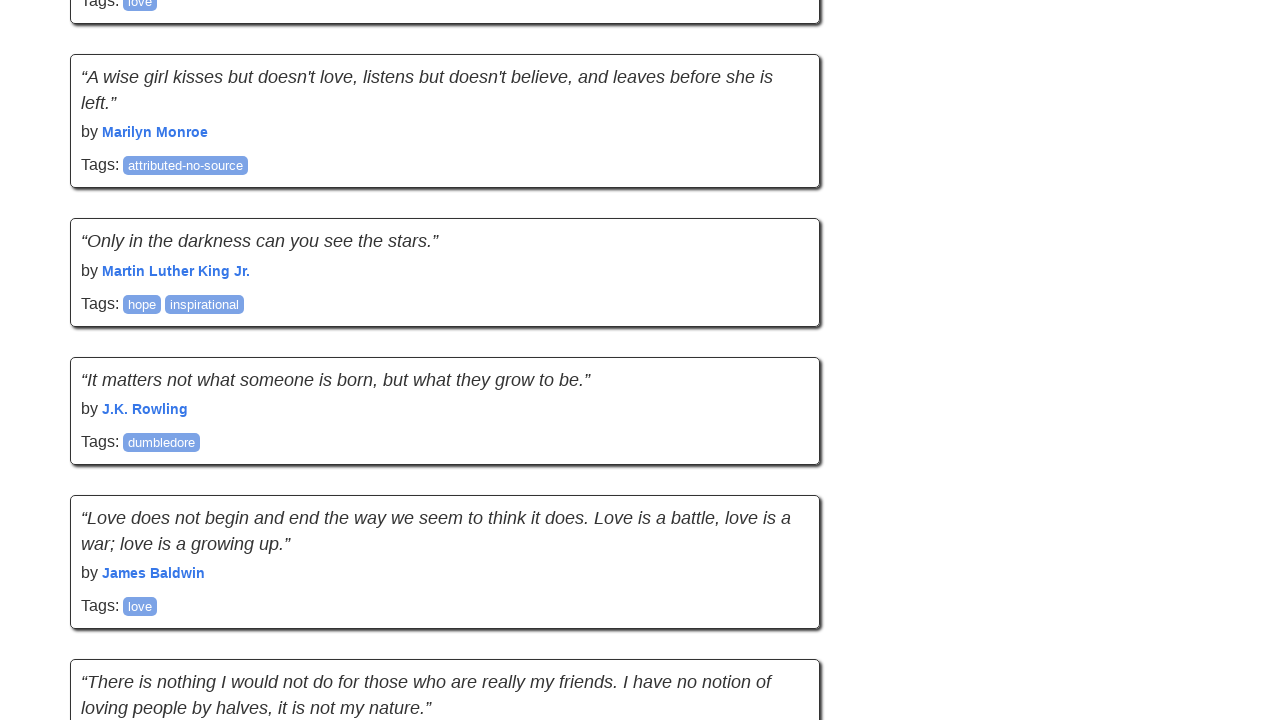

Performed mouse wheel scroll down (895px)
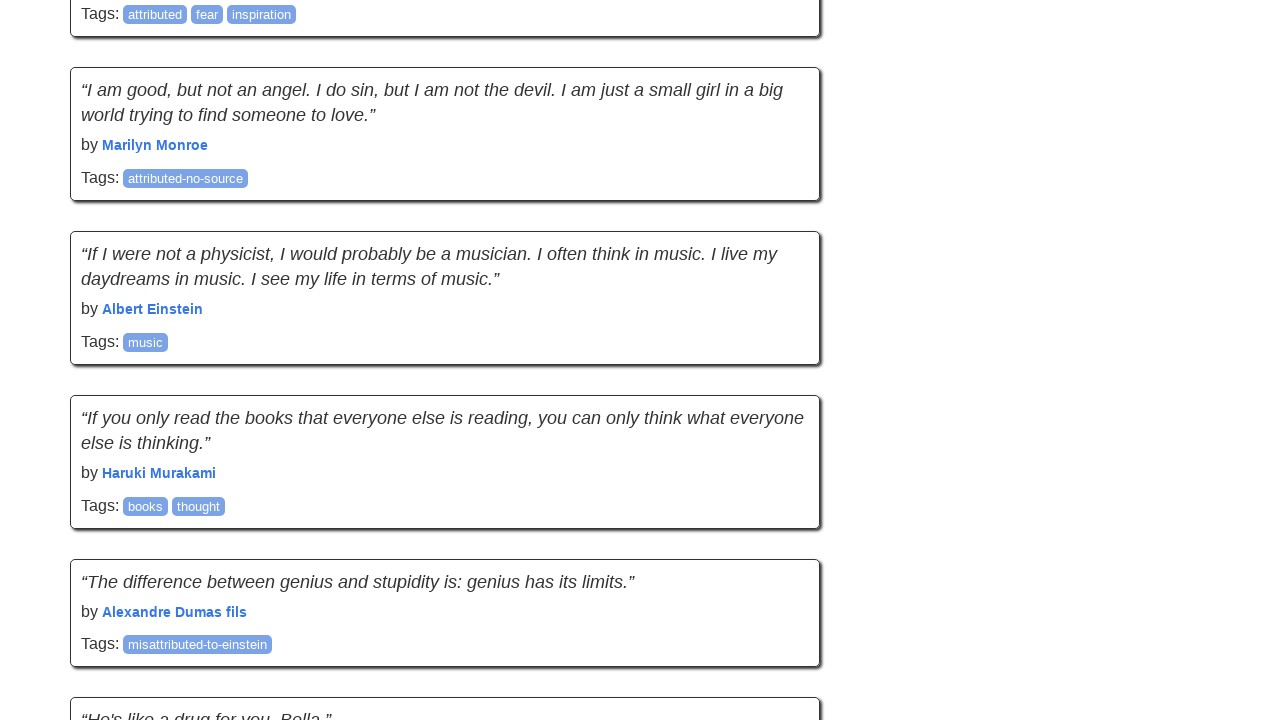

Paused for 2 seconds to simulate human behavior
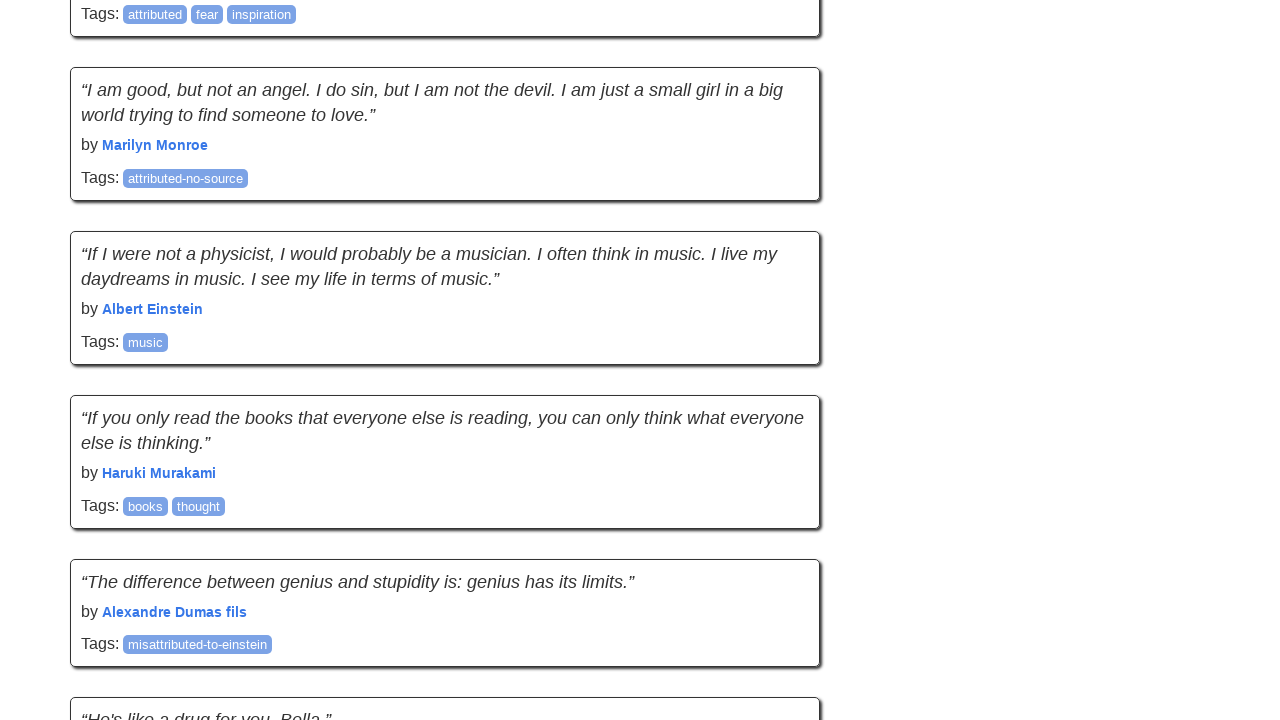

Recorded scroll position after scroll: 8276
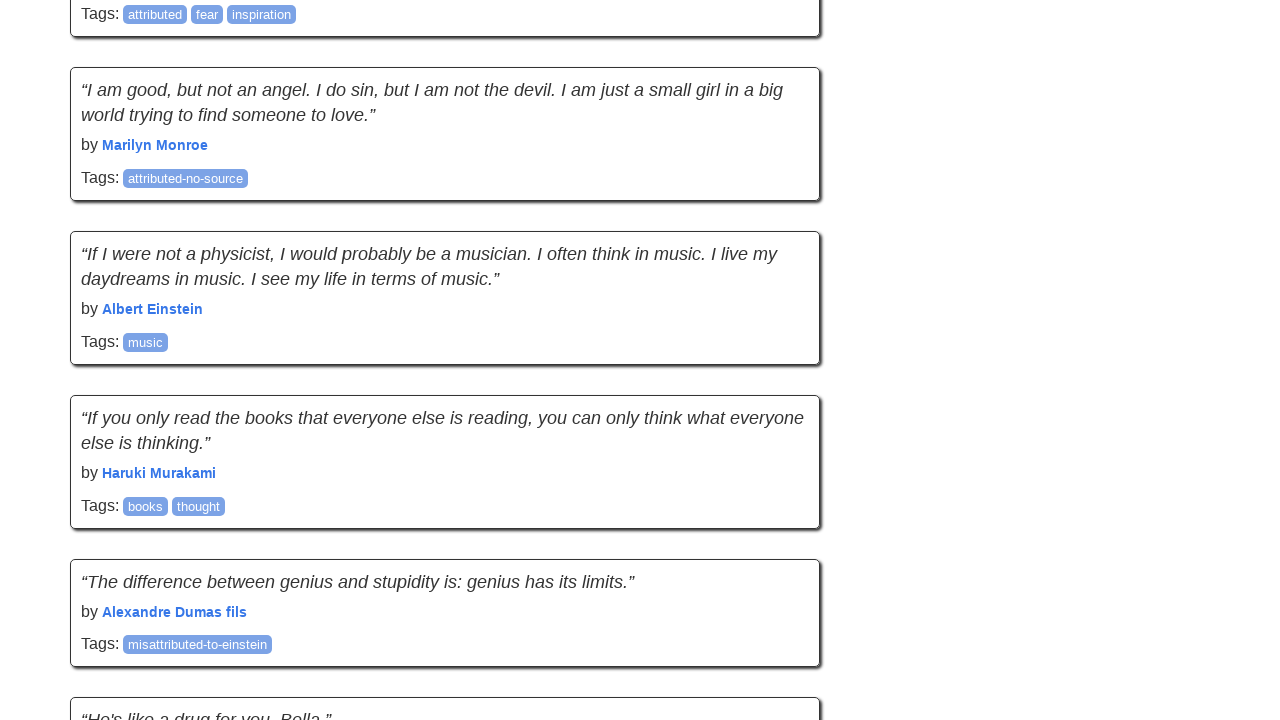

Recorded page height after scroll: 9552
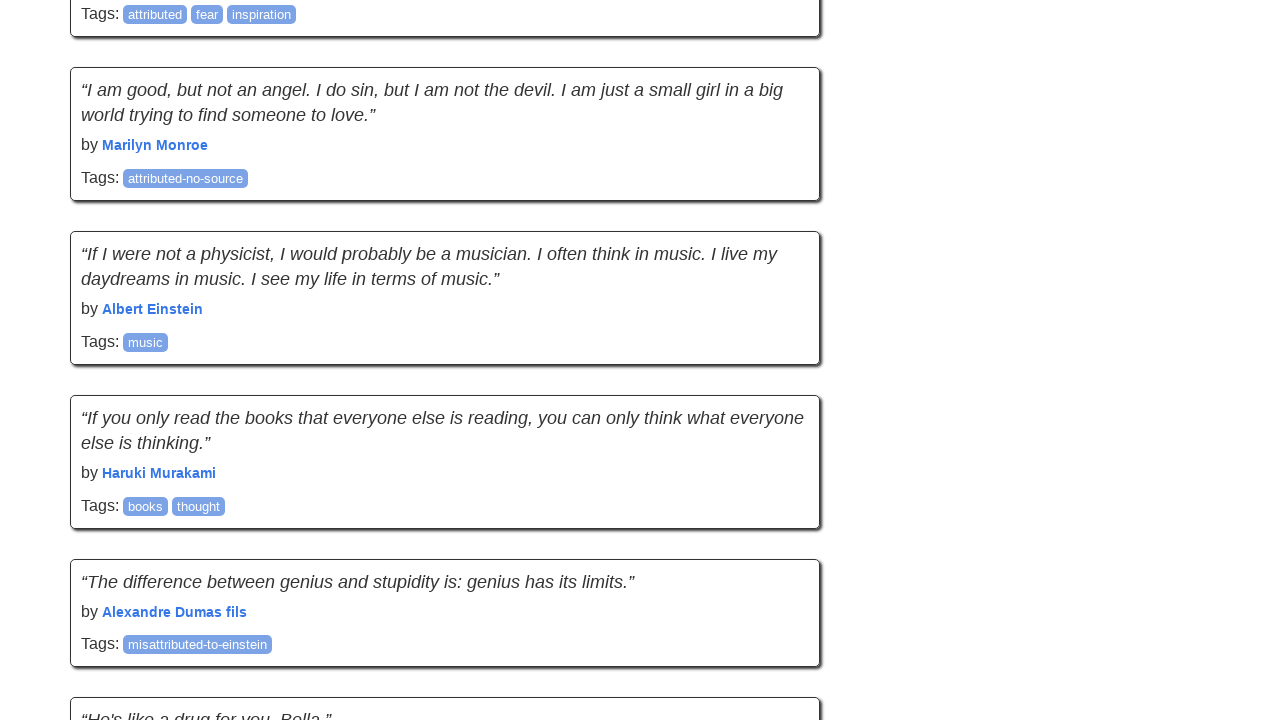

Scrolling attempt 12 of 20
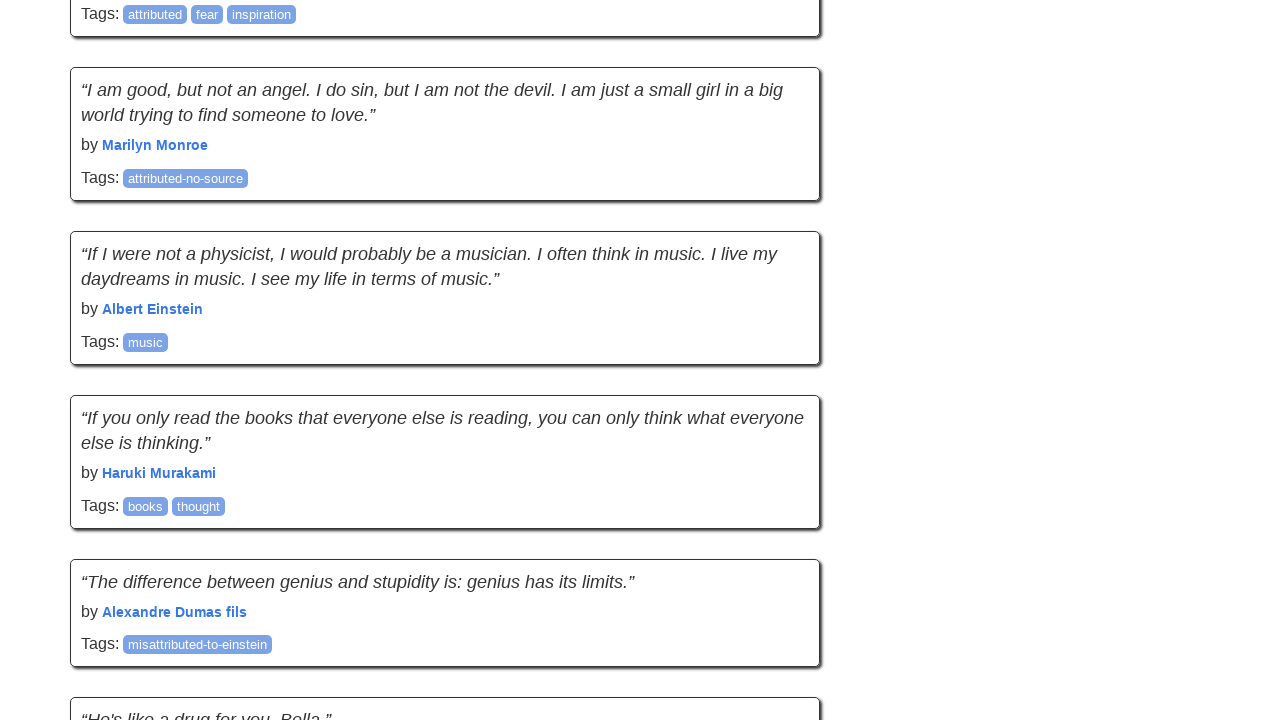

Counted quotes on page: 60
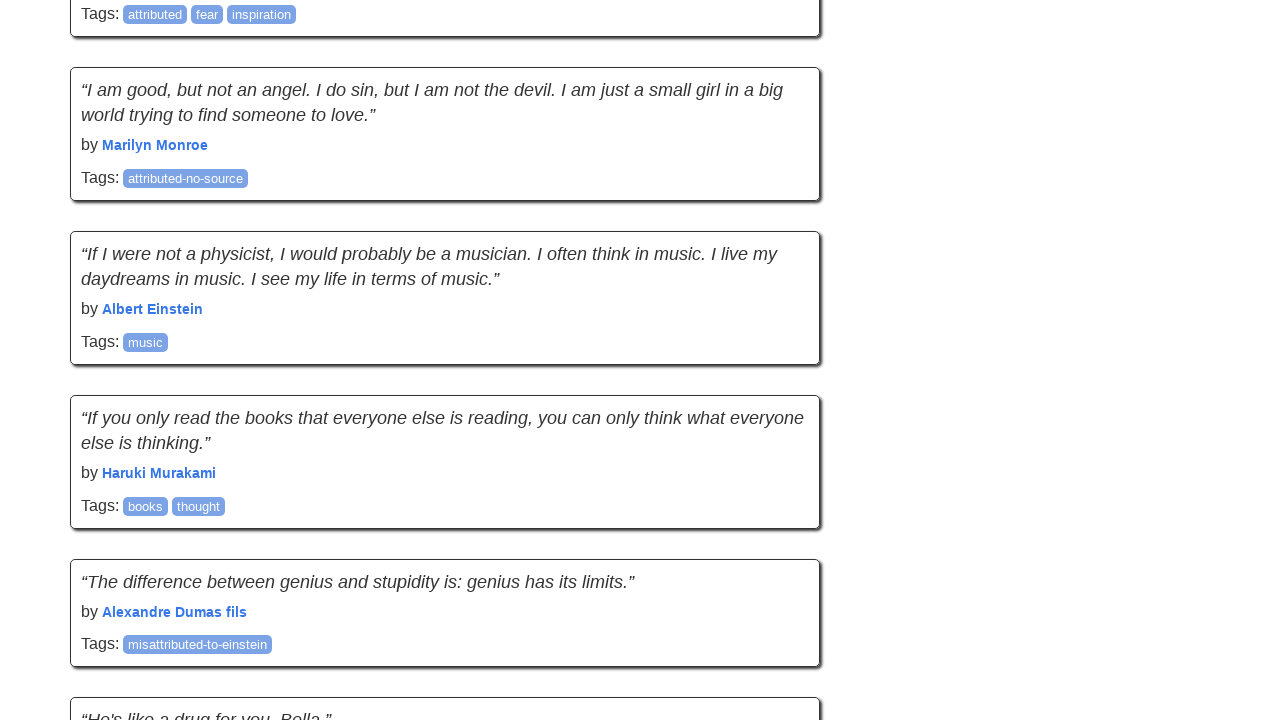

No new quotes loaded. Failure count: 1/5
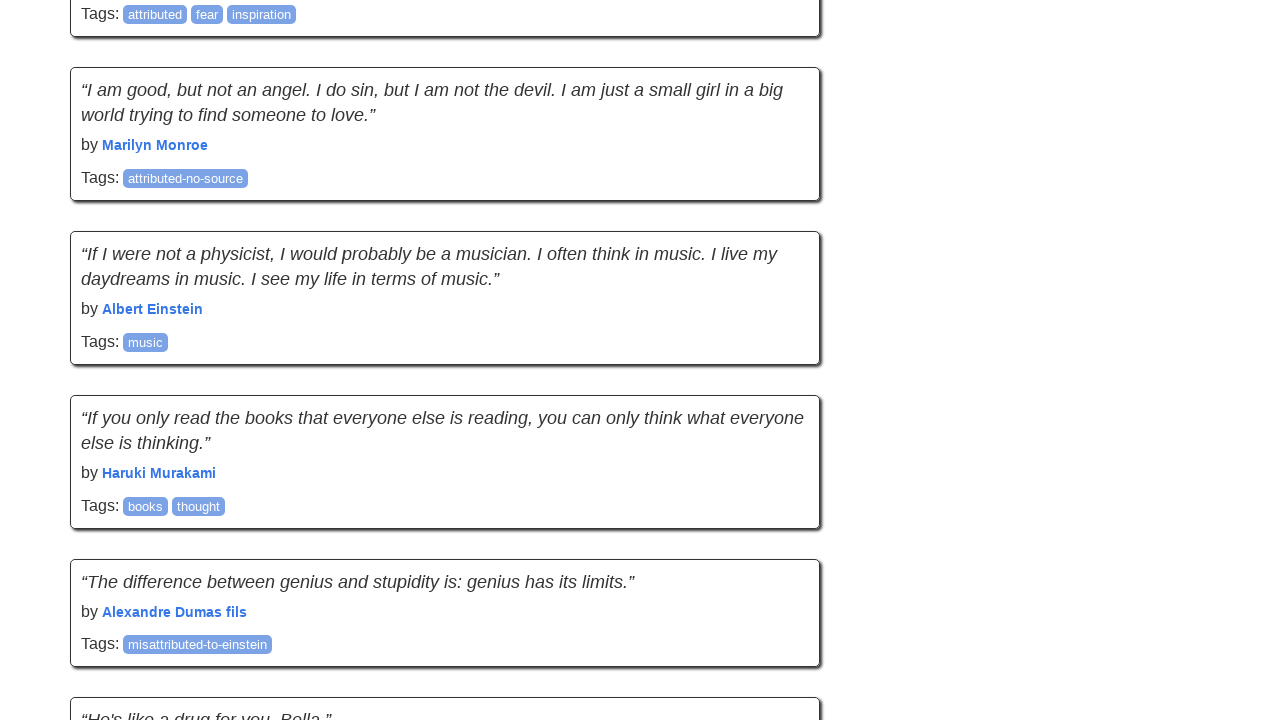

Network idle state reached
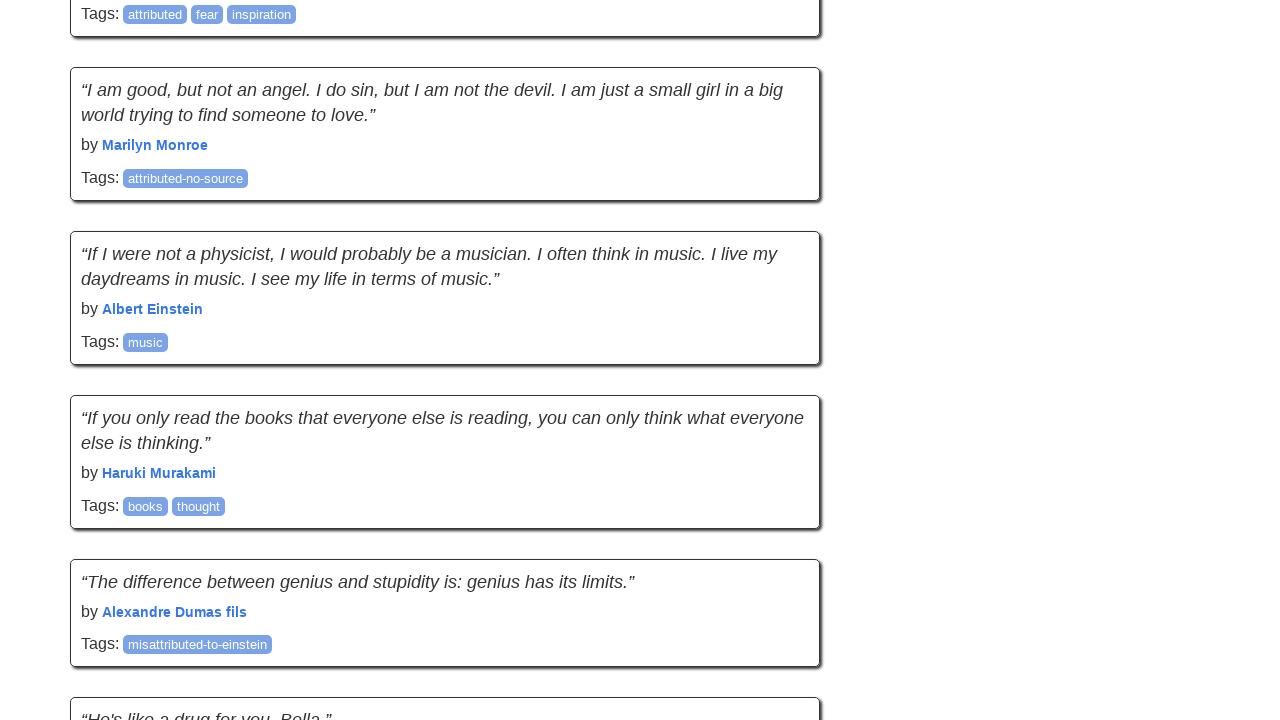

Recorded scroll position before scroll: 8276
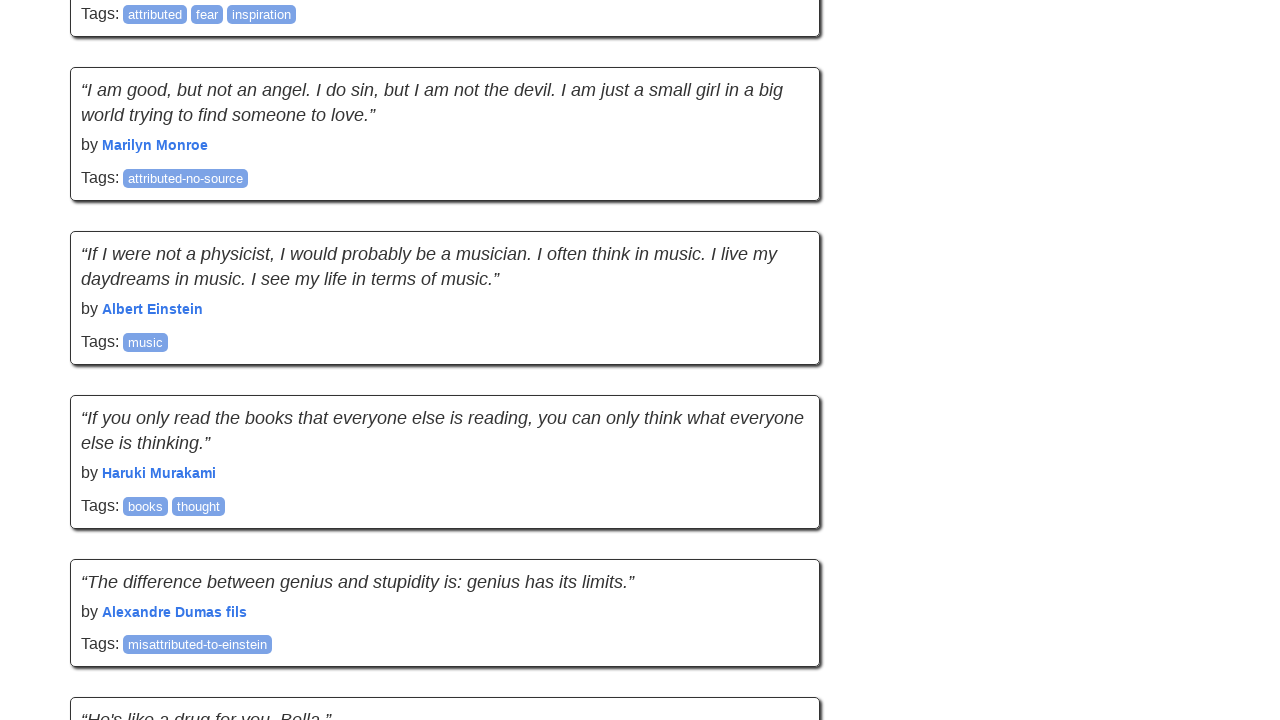

Recorded page height before scroll: 9552
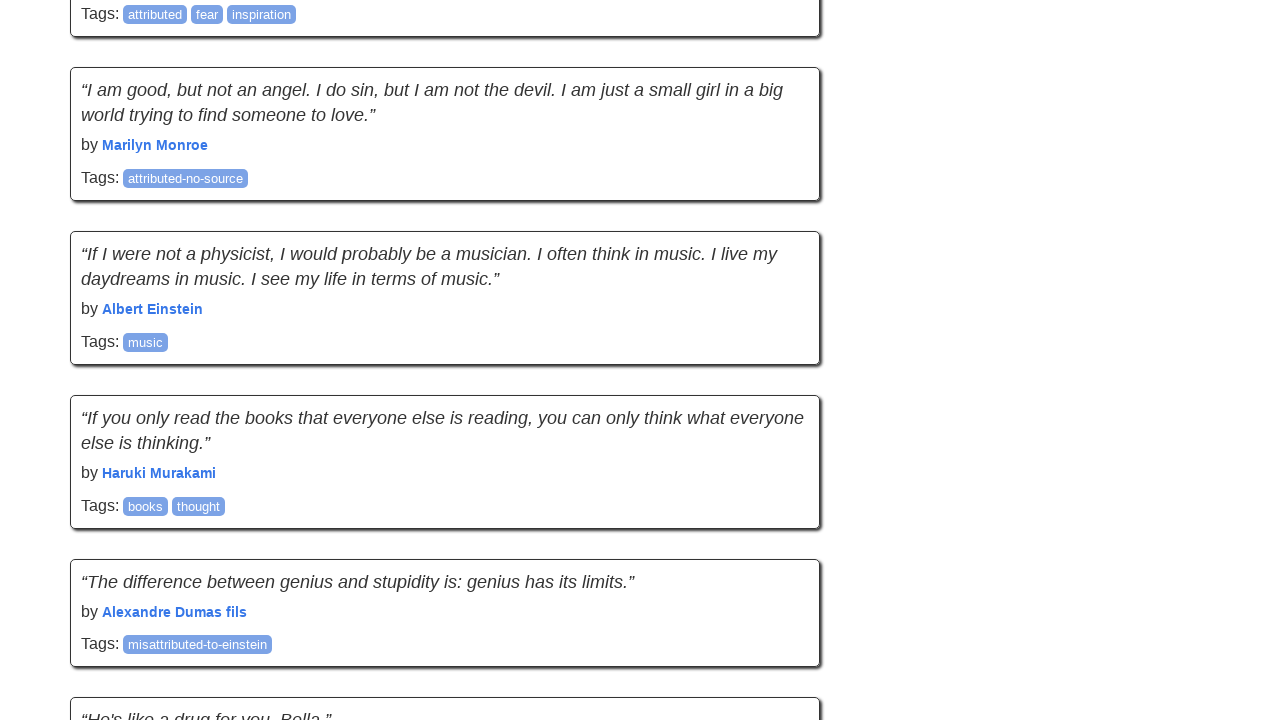

Performed mouse wheel scroll down (895px)
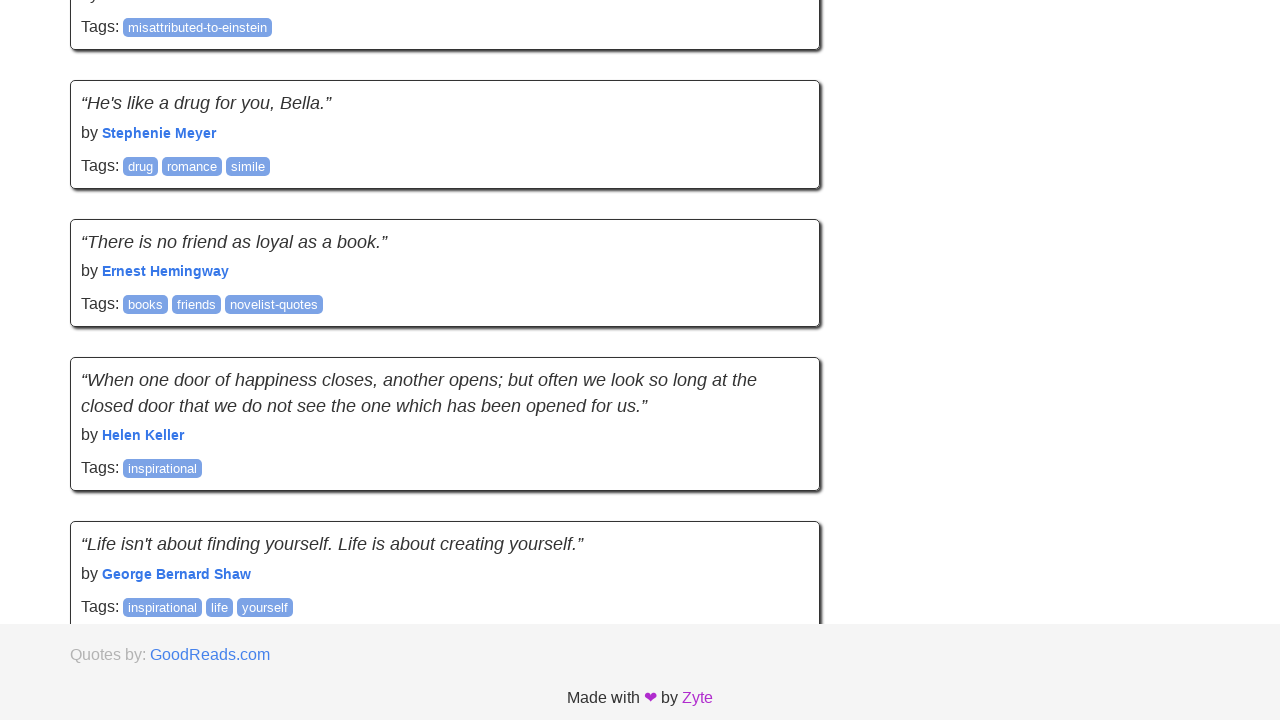

Paused for 2 seconds to simulate human behavior
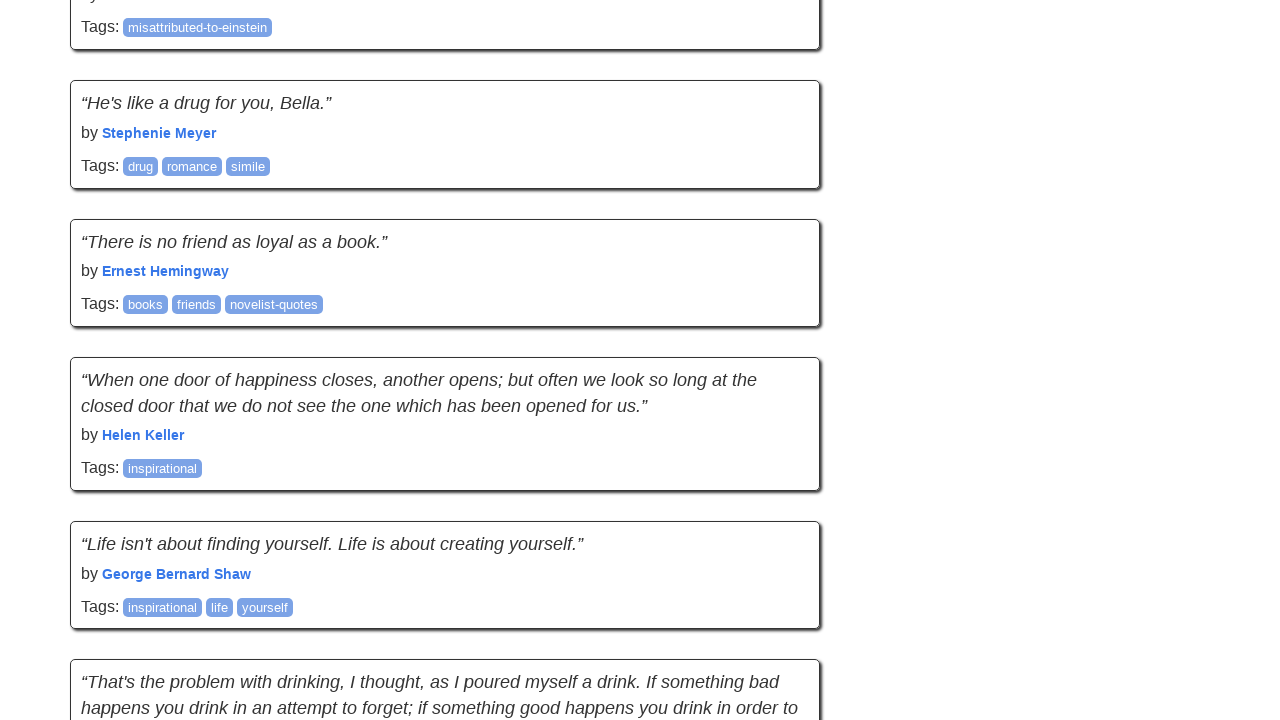

Recorded scroll position after scroll: 8893
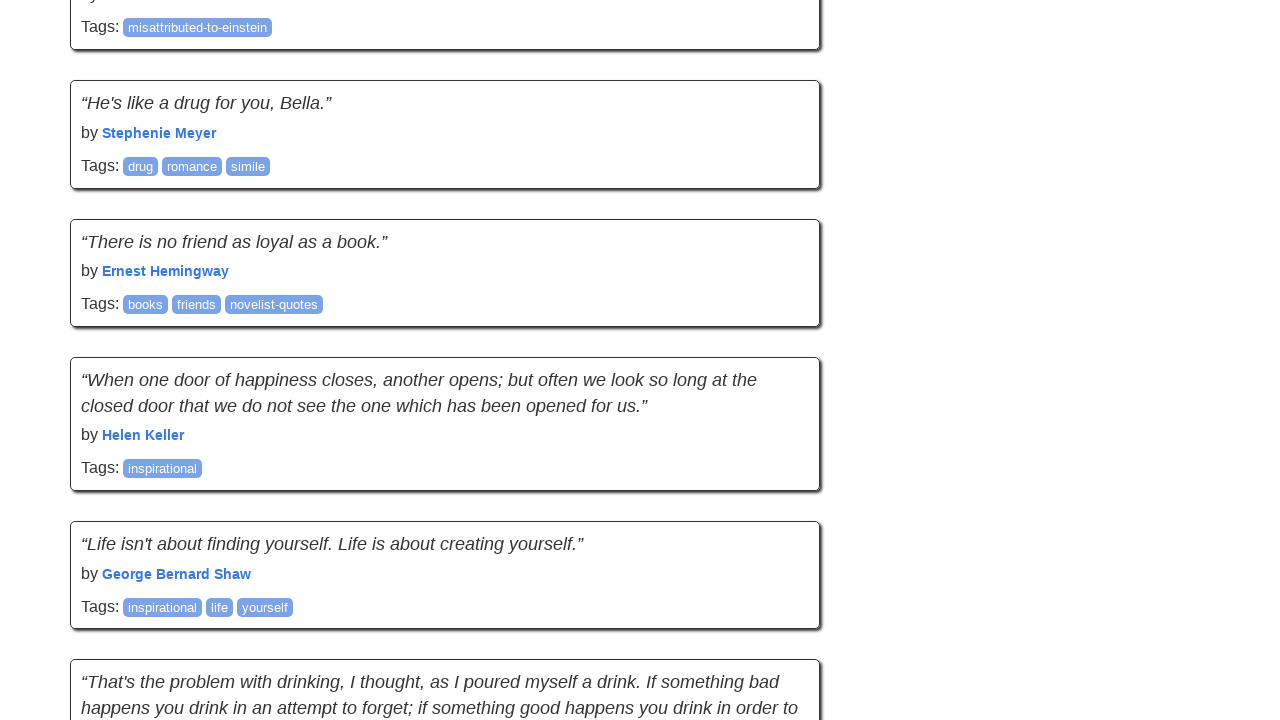

Recorded page height after scroll: 11219
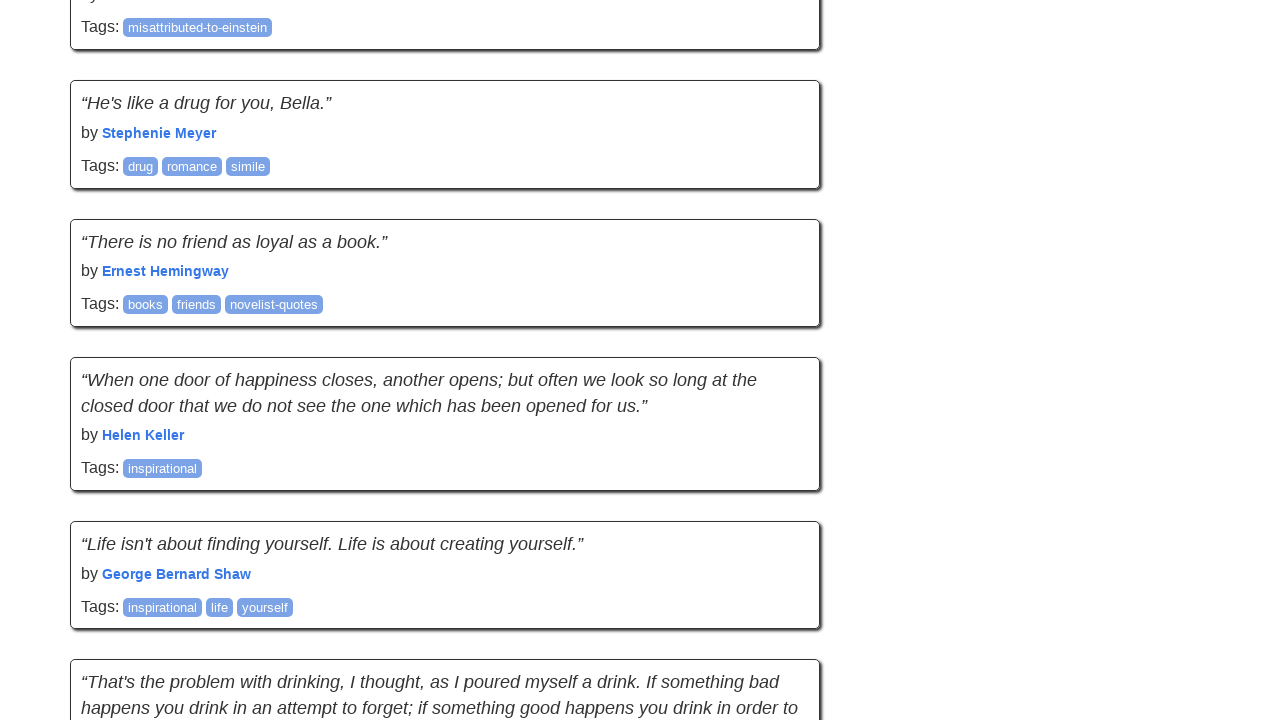

Scrolling attempt 13 of 20
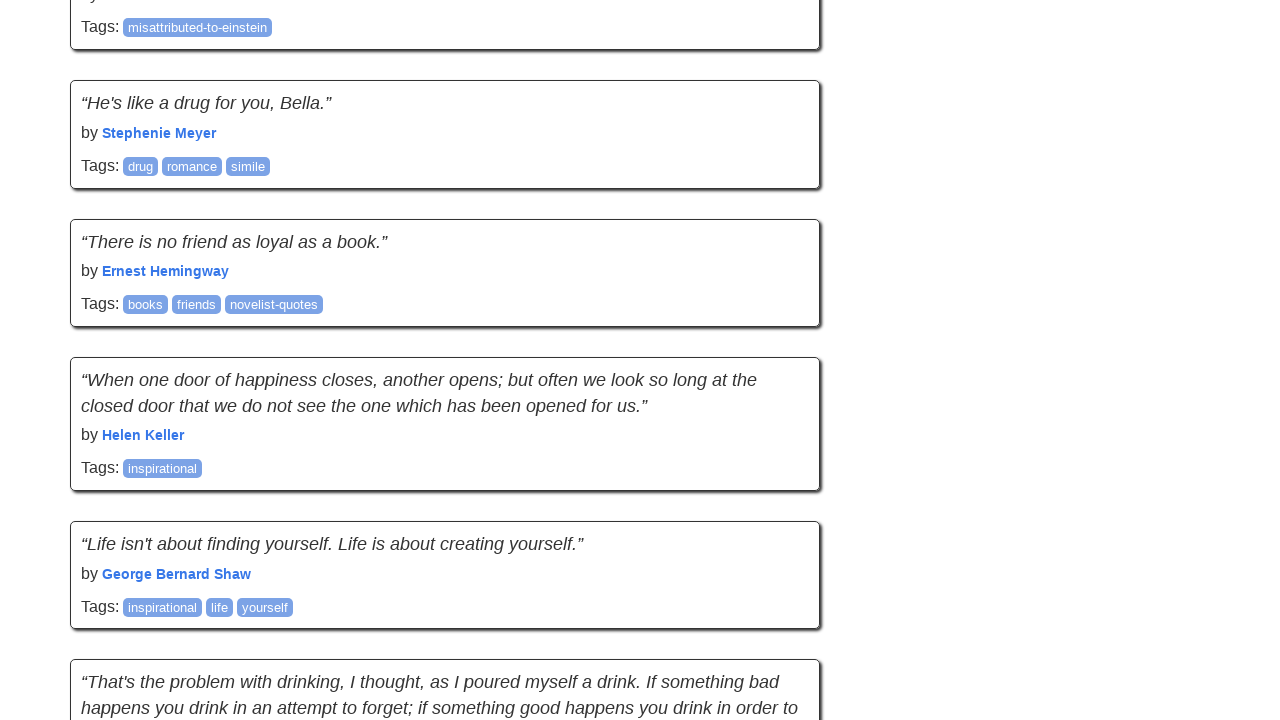

Counted quotes on page: 70
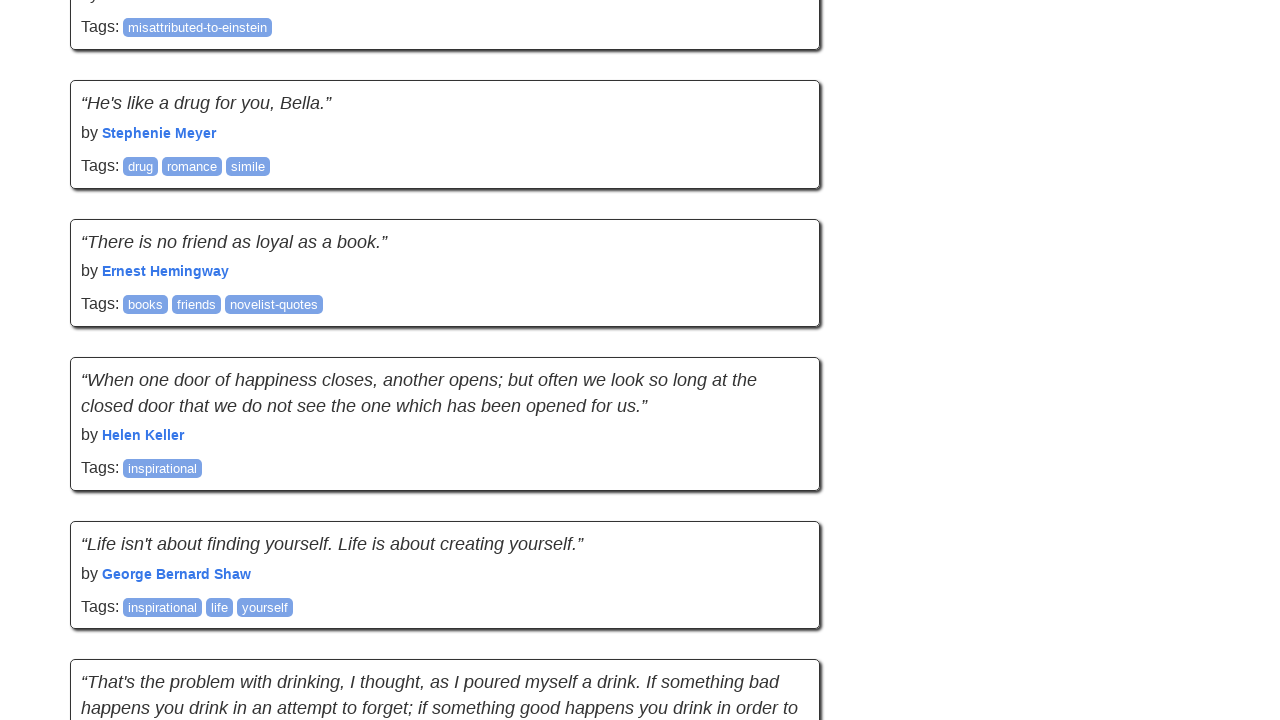

New quotes loaded! Updated quote count to 70. Reset failure counter.
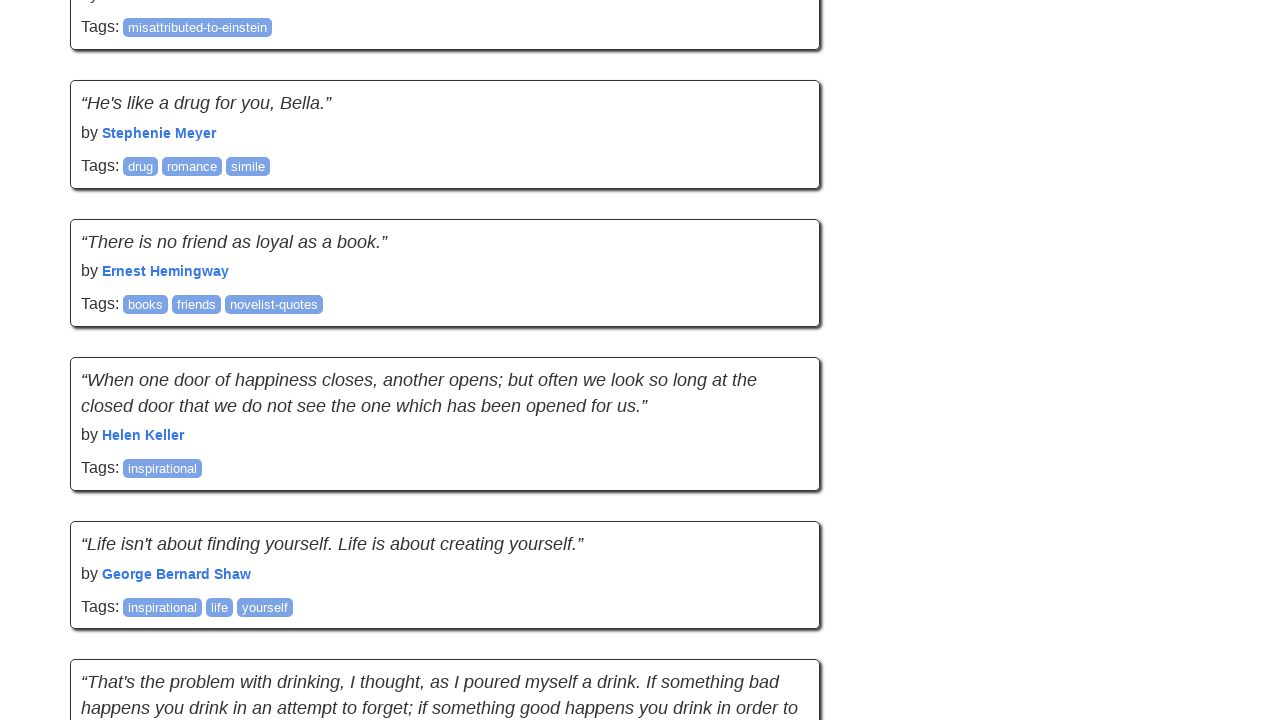

Network idle state reached
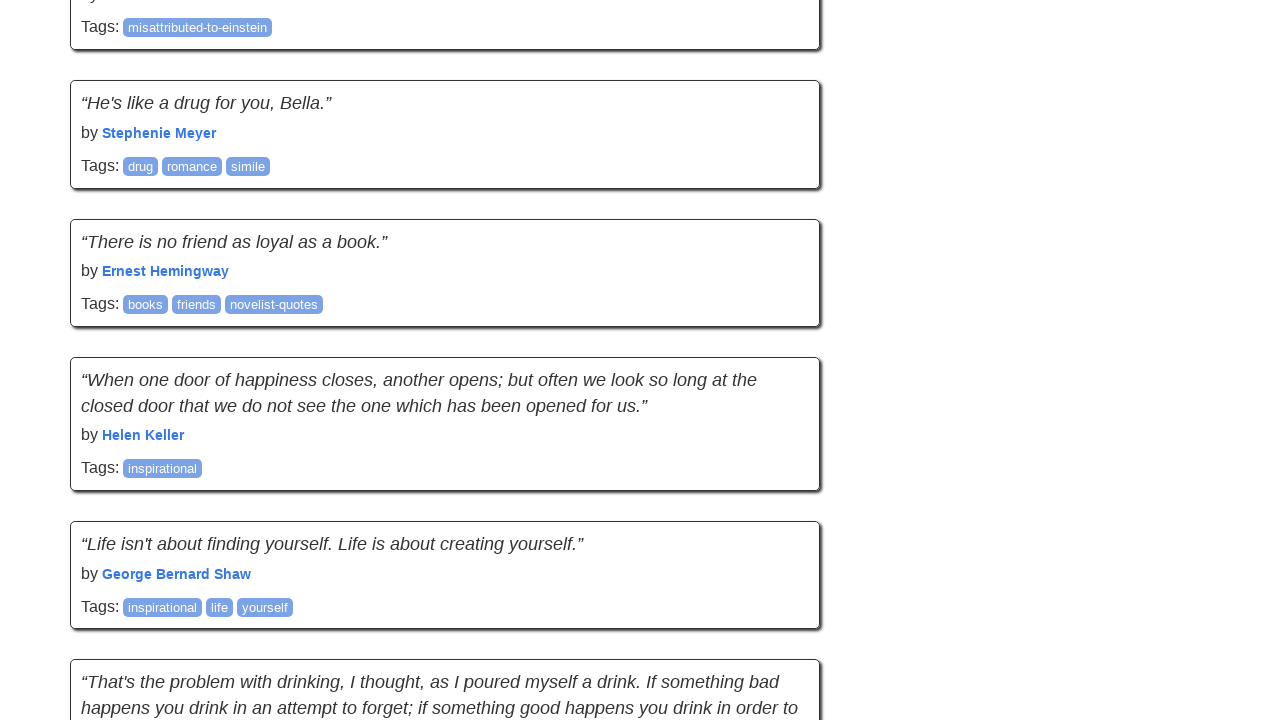

Recorded scroll position before scroll: 8893
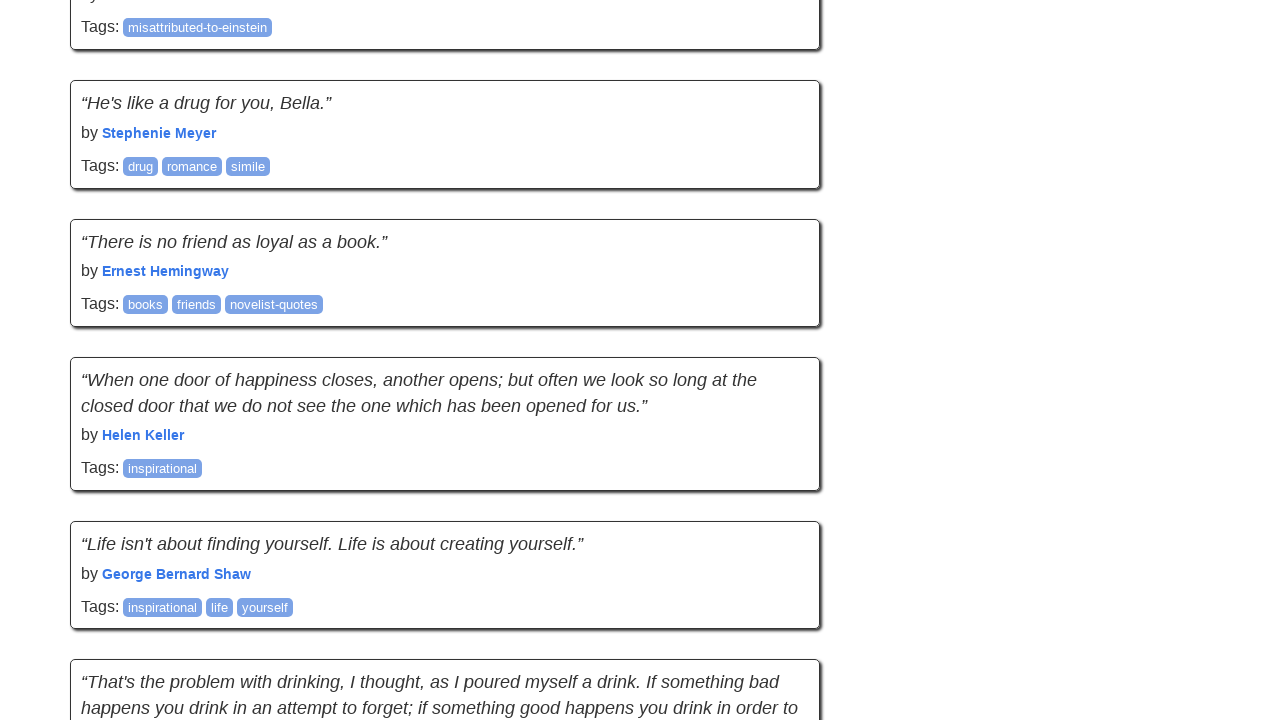

Recorded page height before scroll: 11219
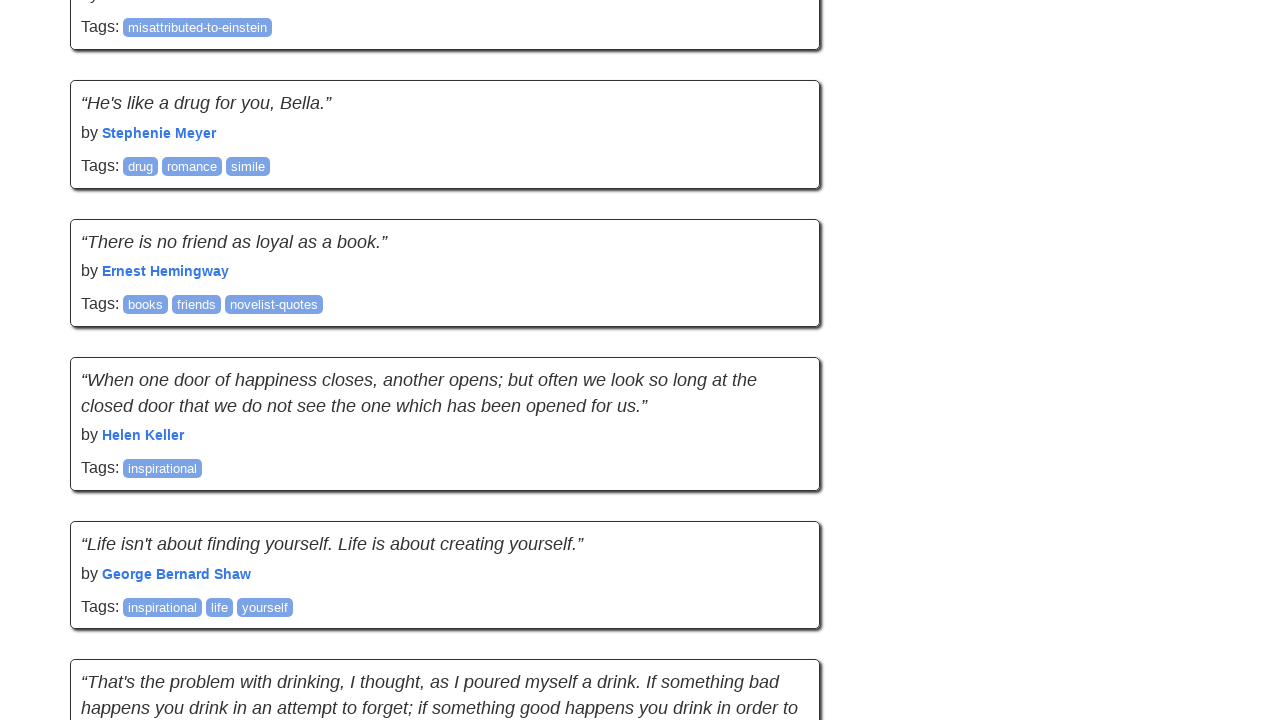

Performed mouse wheel scroll down (895px)
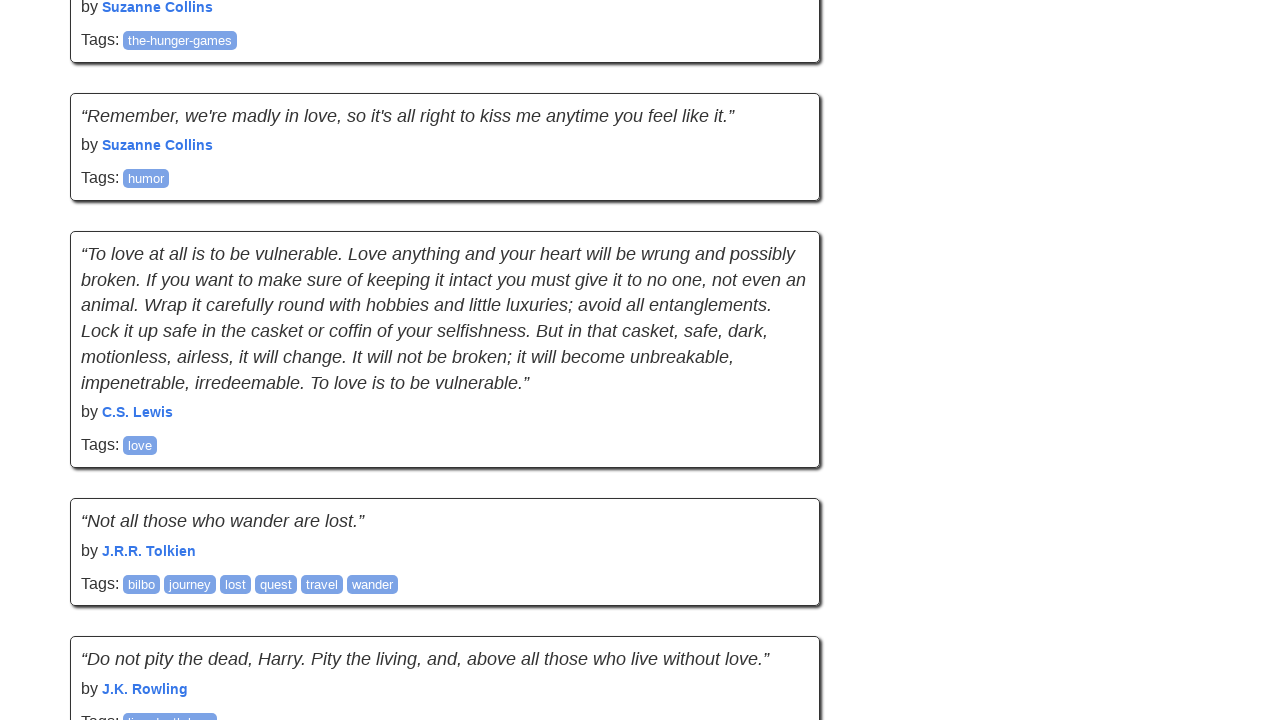

Paused for 2 seconds to simulate human behavior
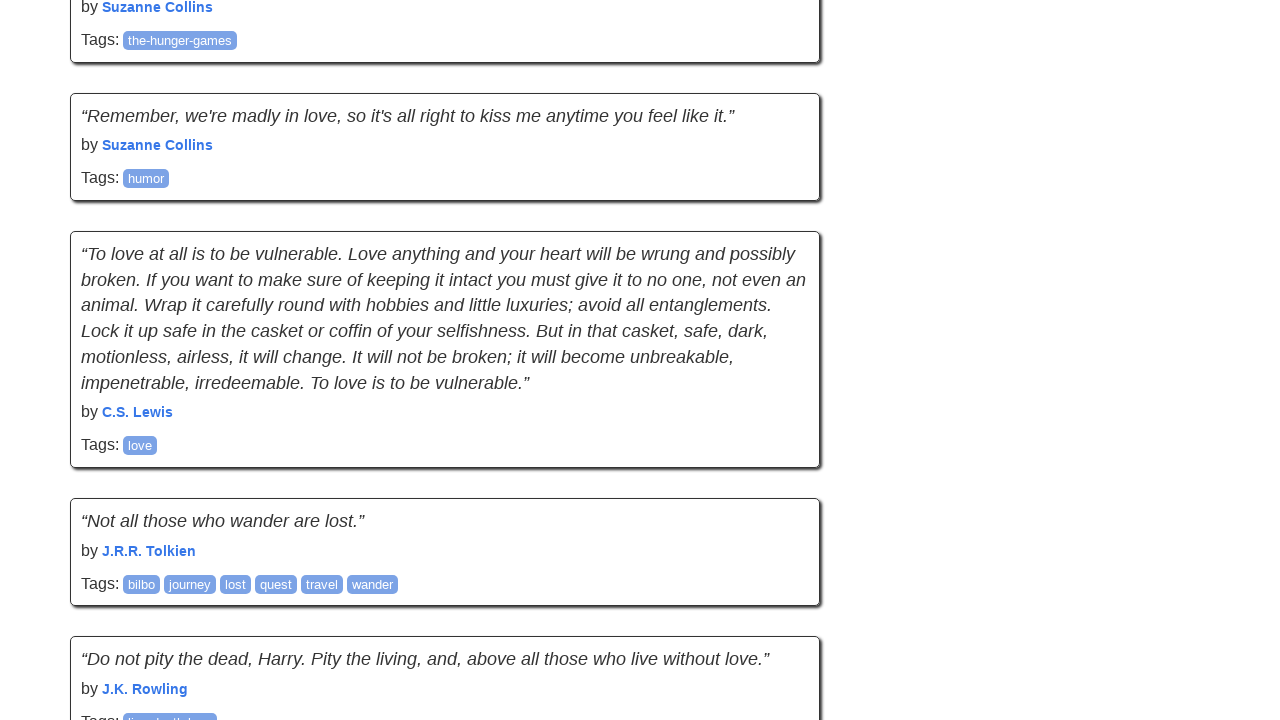

Recorded scroll position after scroll: 9788
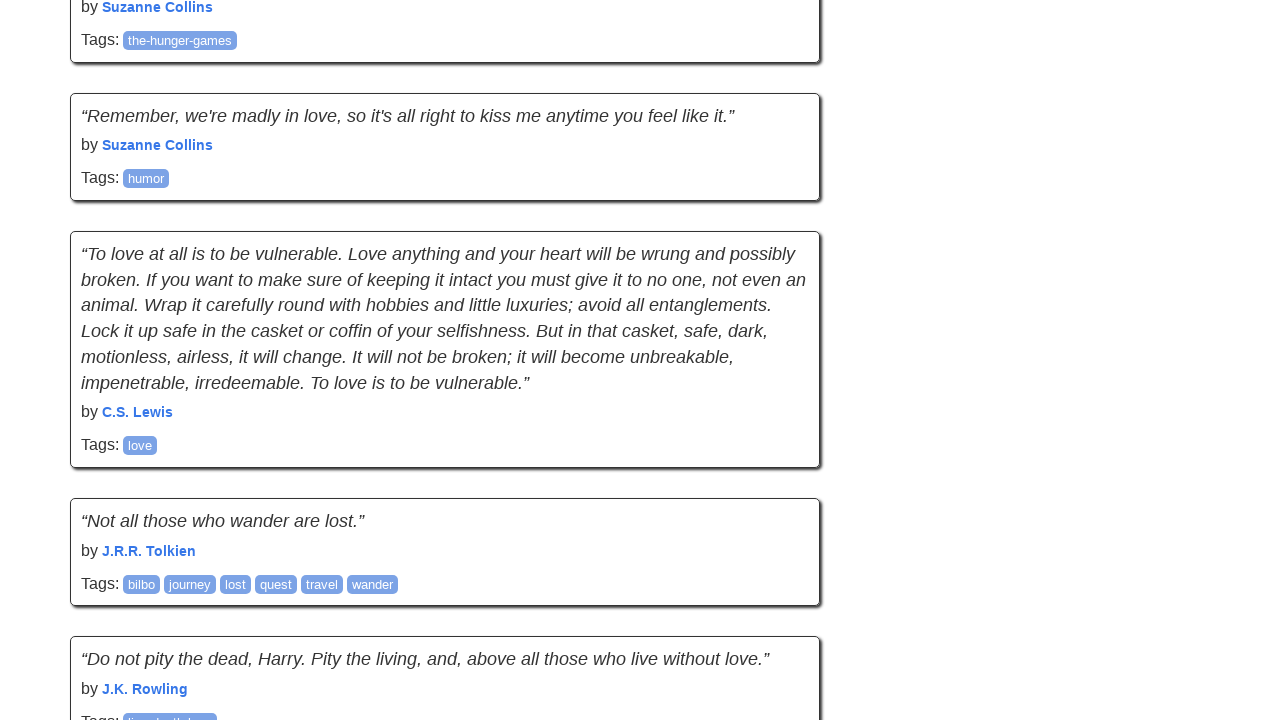

Recorded page height after scroll: 11219
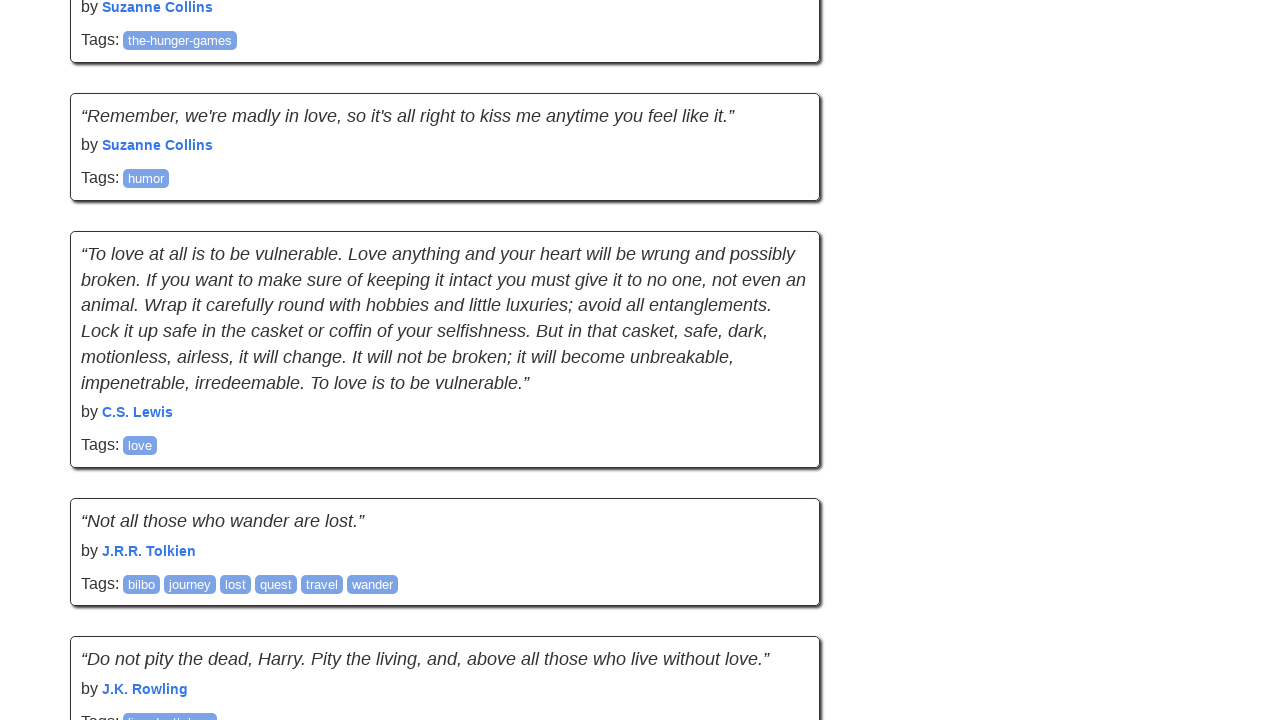

Scrolling attempt 14 of 20
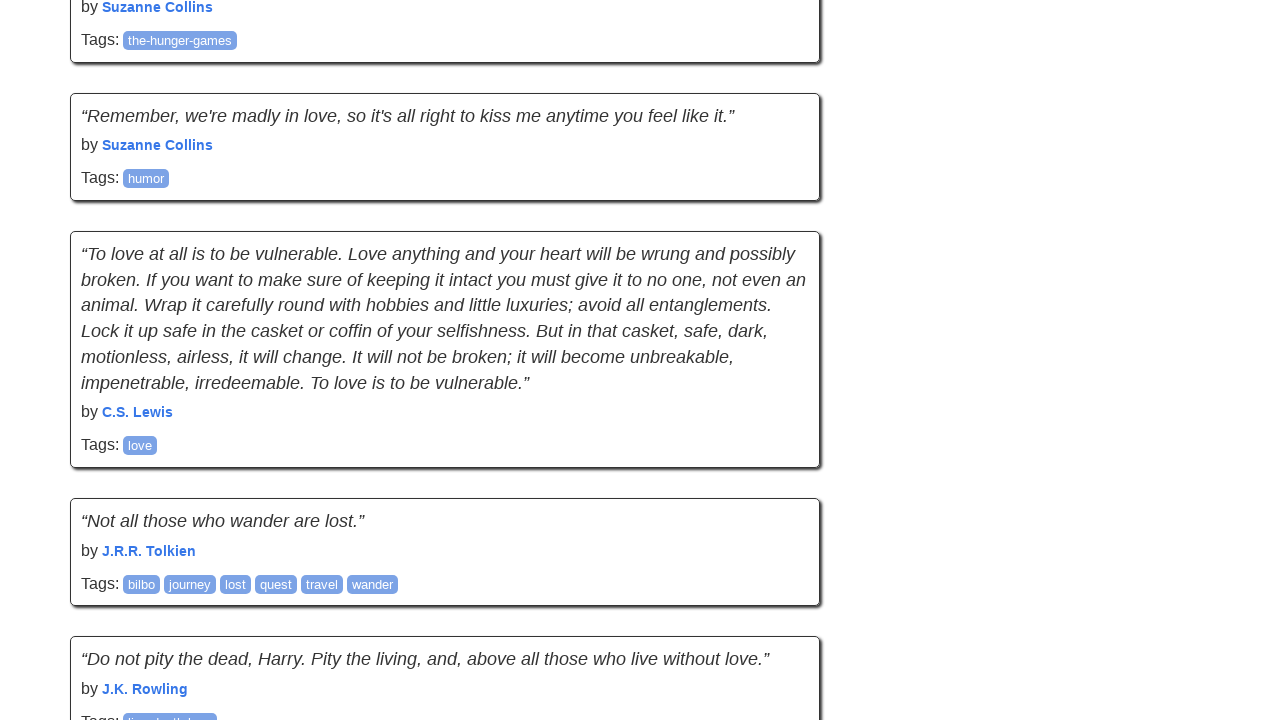

Counted quotes on page: 70
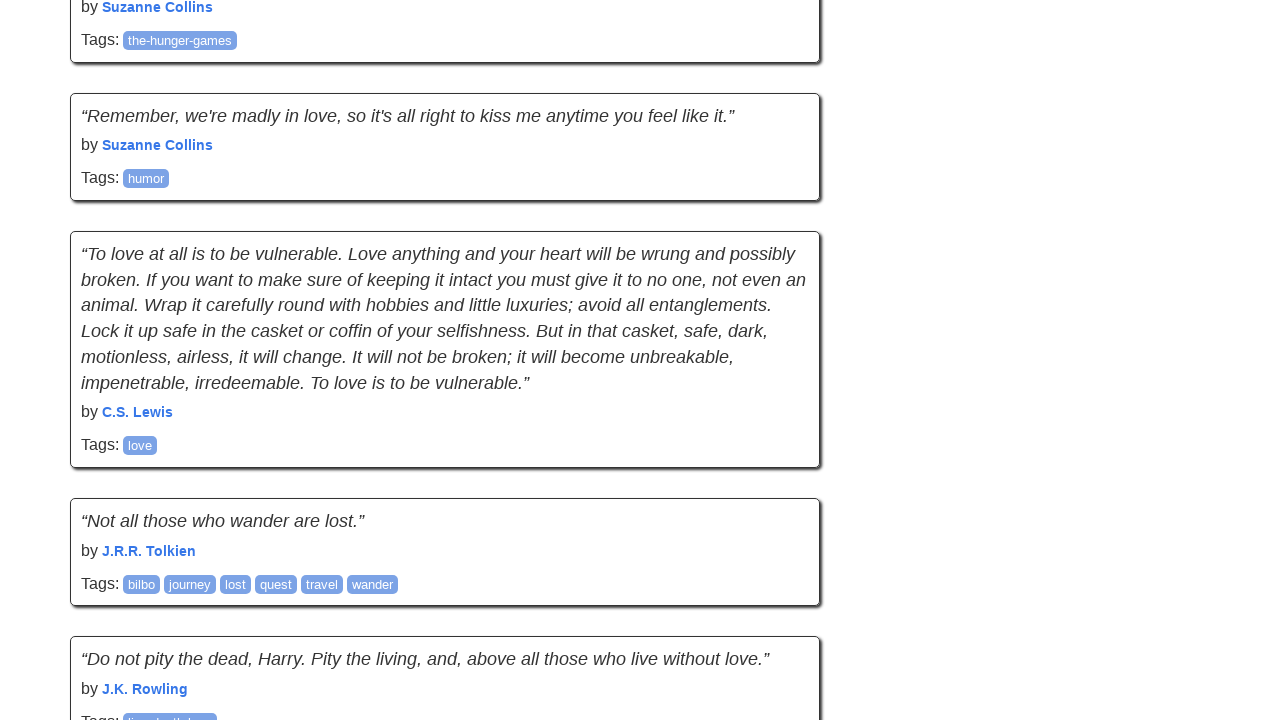

No new quotes loaded. Failure count: 1/5
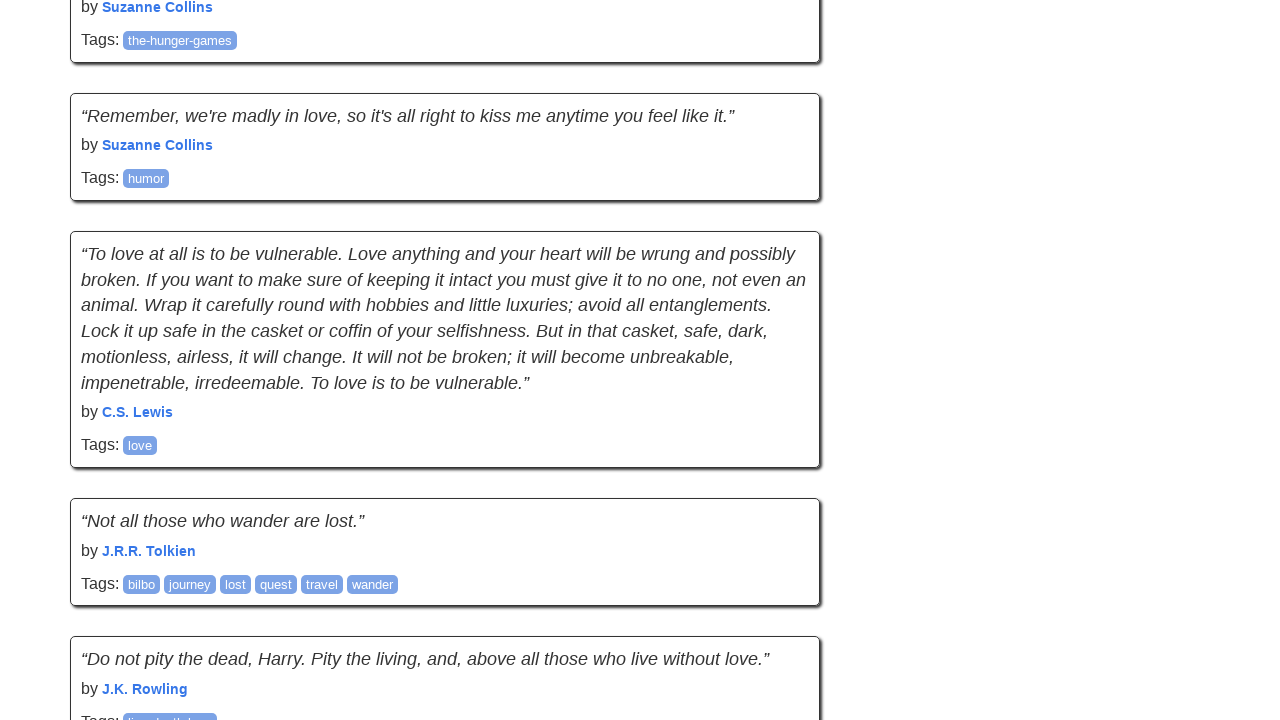

Network idle state reached
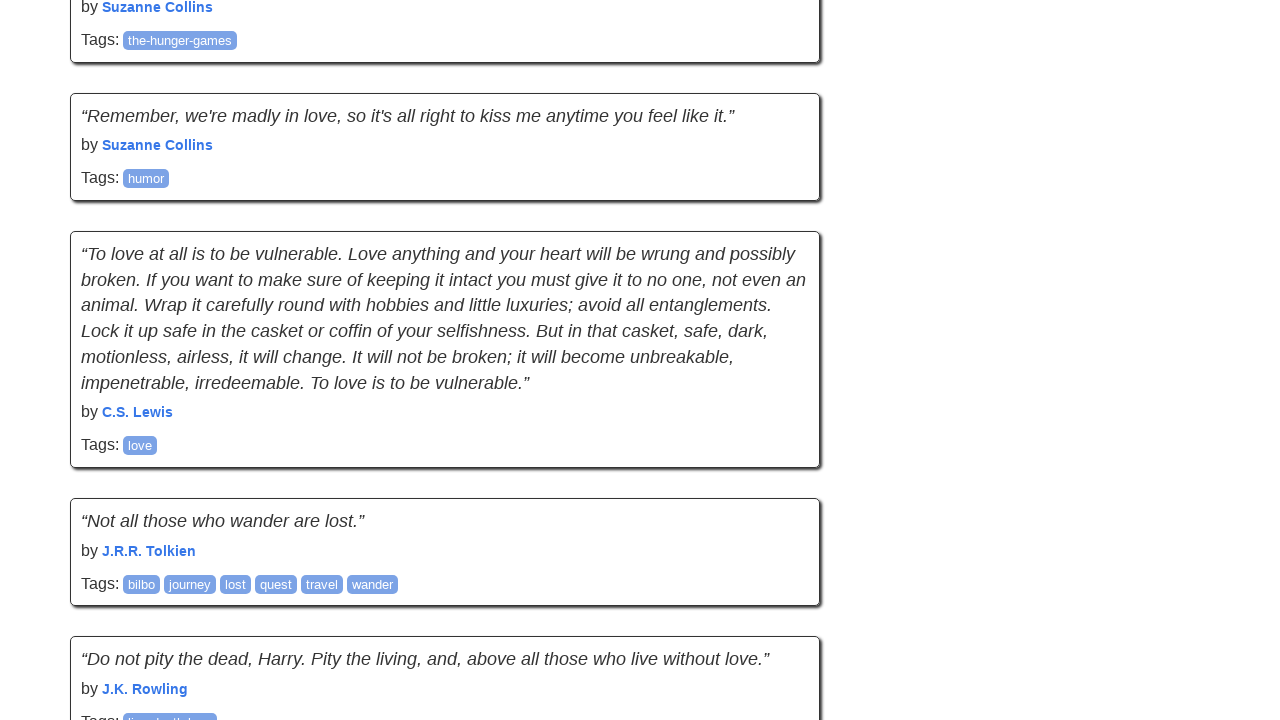

Recorded scroll position before scroll: 9788
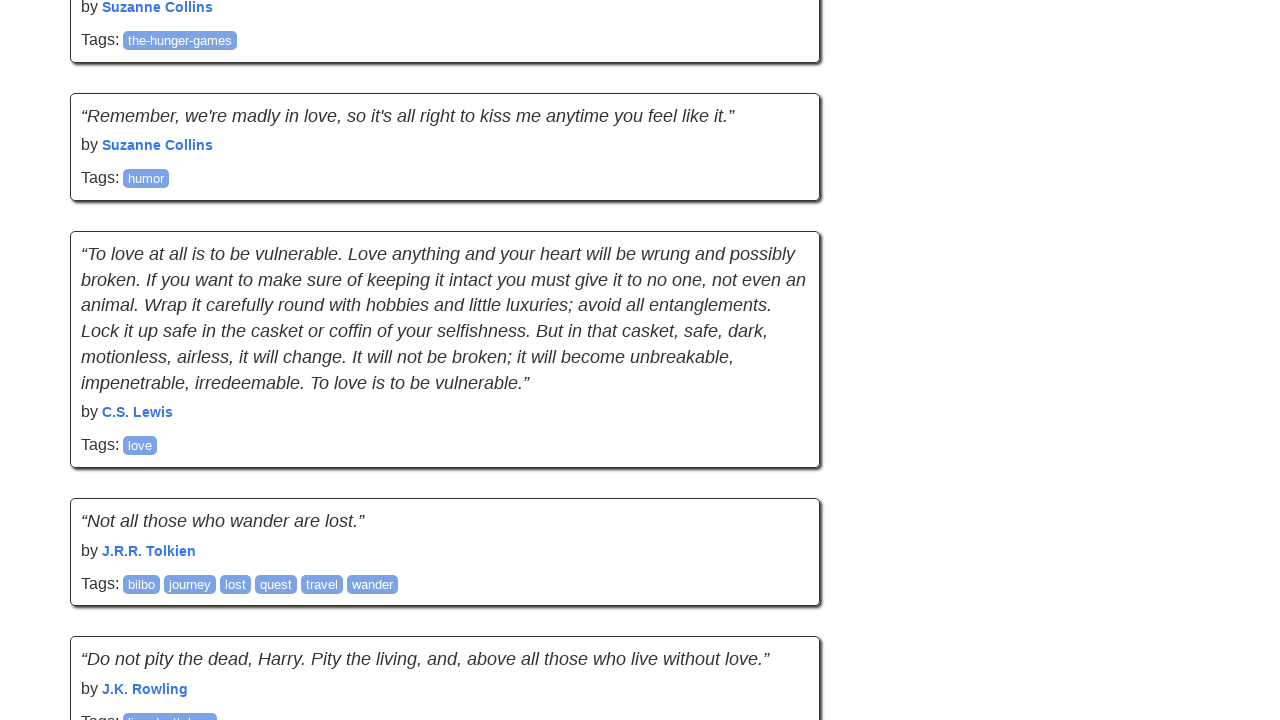

Recorded page height before scroll: 11219
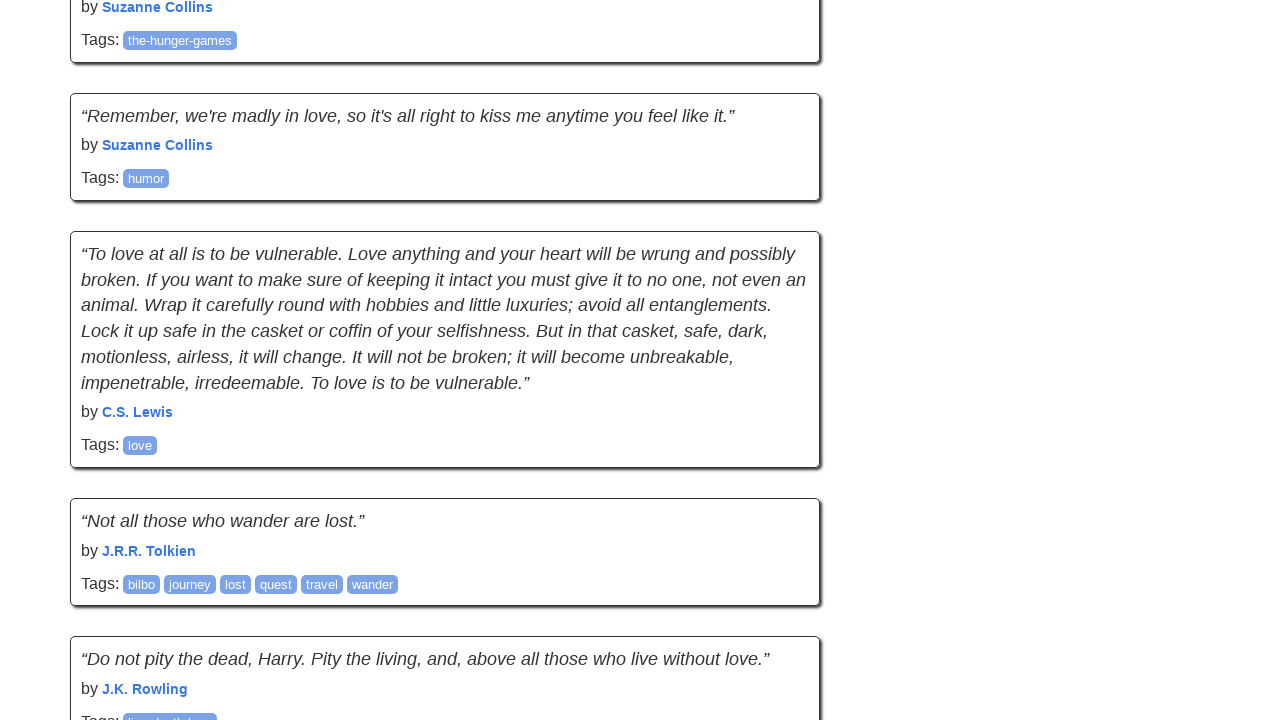

Performed mouse wheel scroll down (895px)
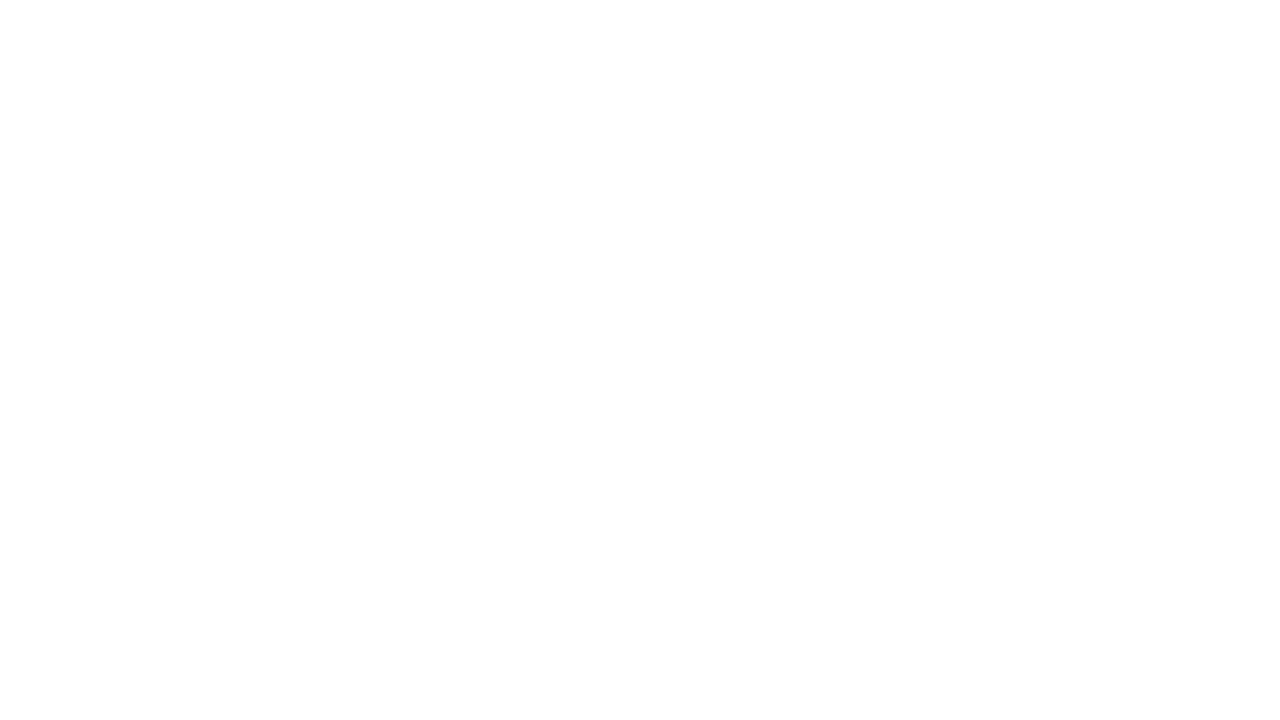

Paused for 2 seconds to simulate human behavior
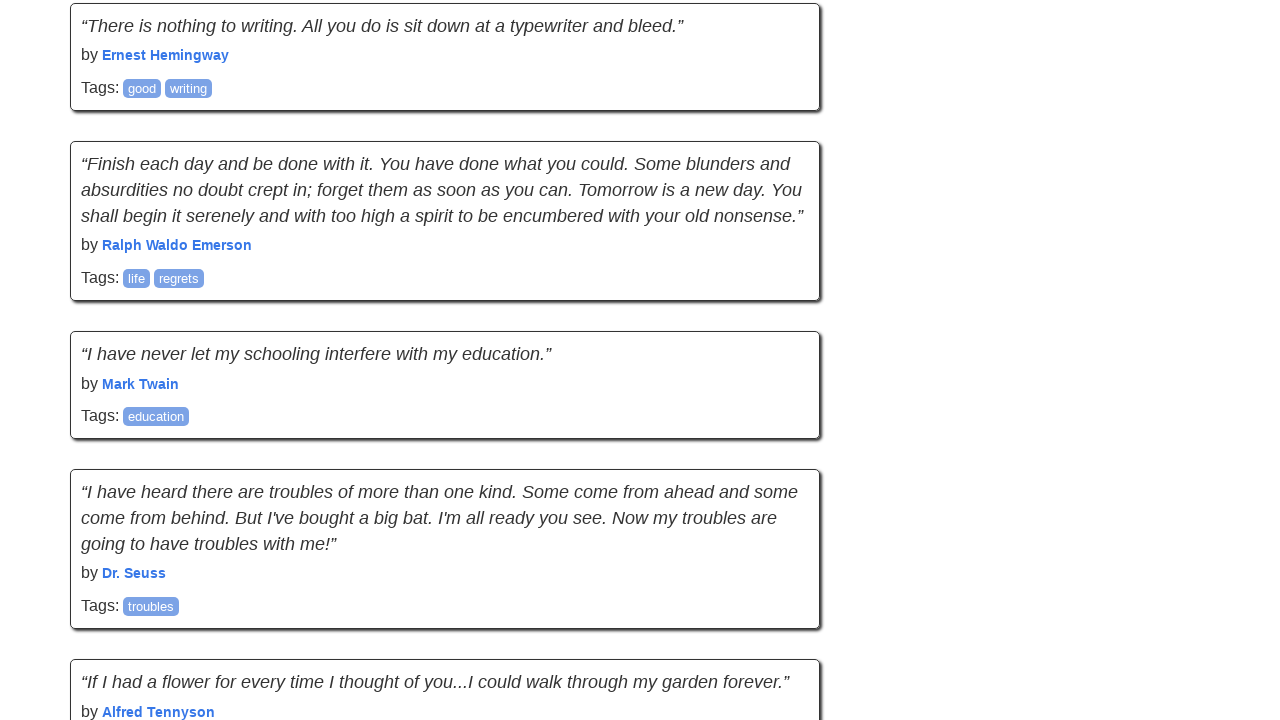

Recorded scroll position after scroll: 10560
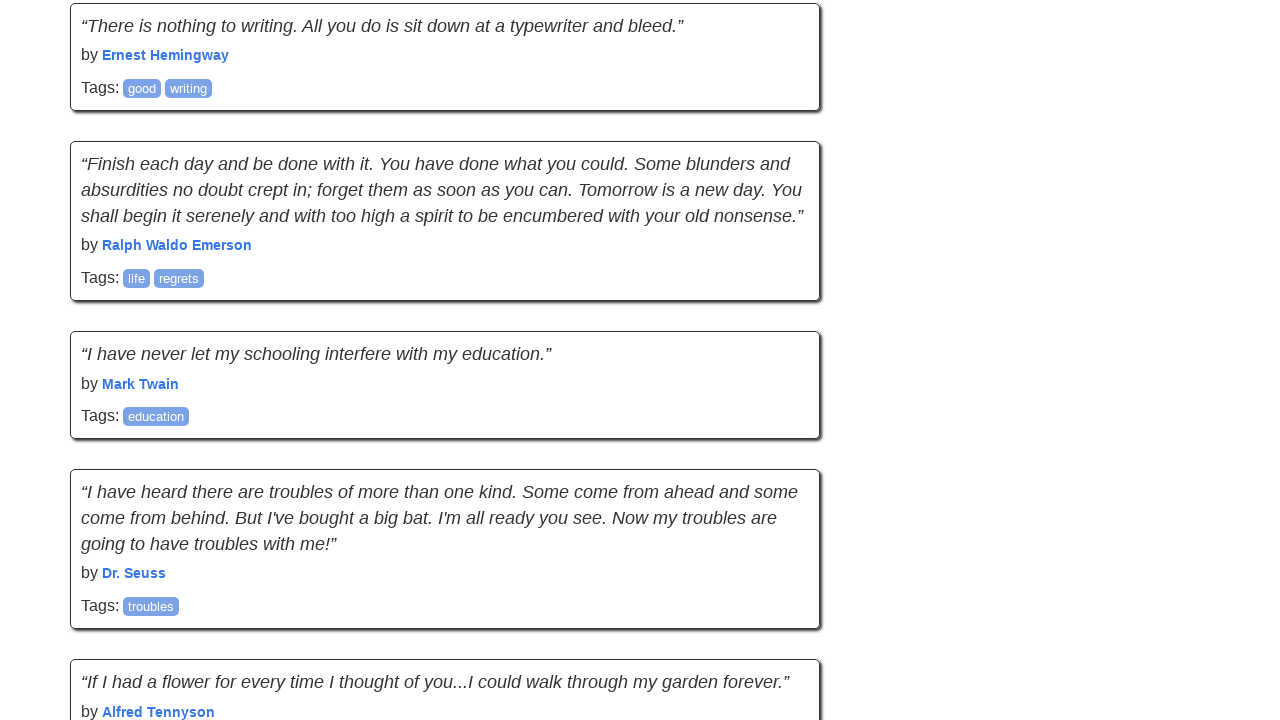

Recorded page height after scroll: 12732
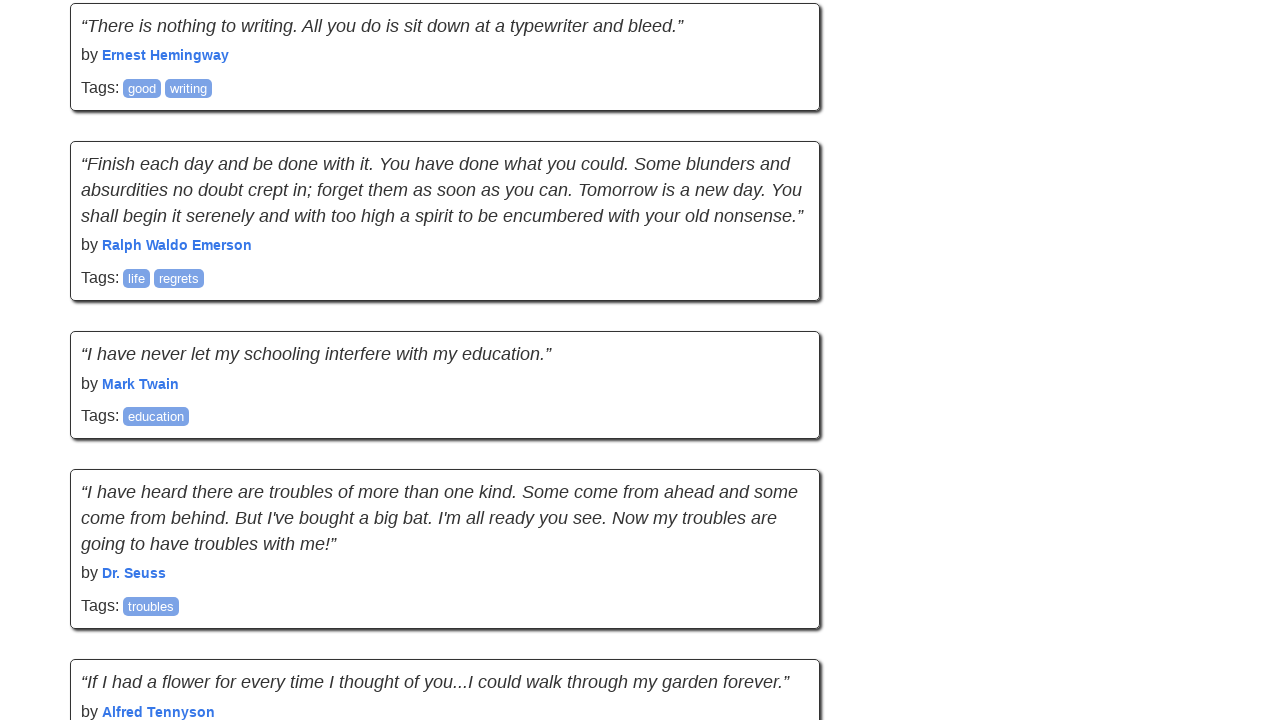

Scrolling attempt 15 of 20
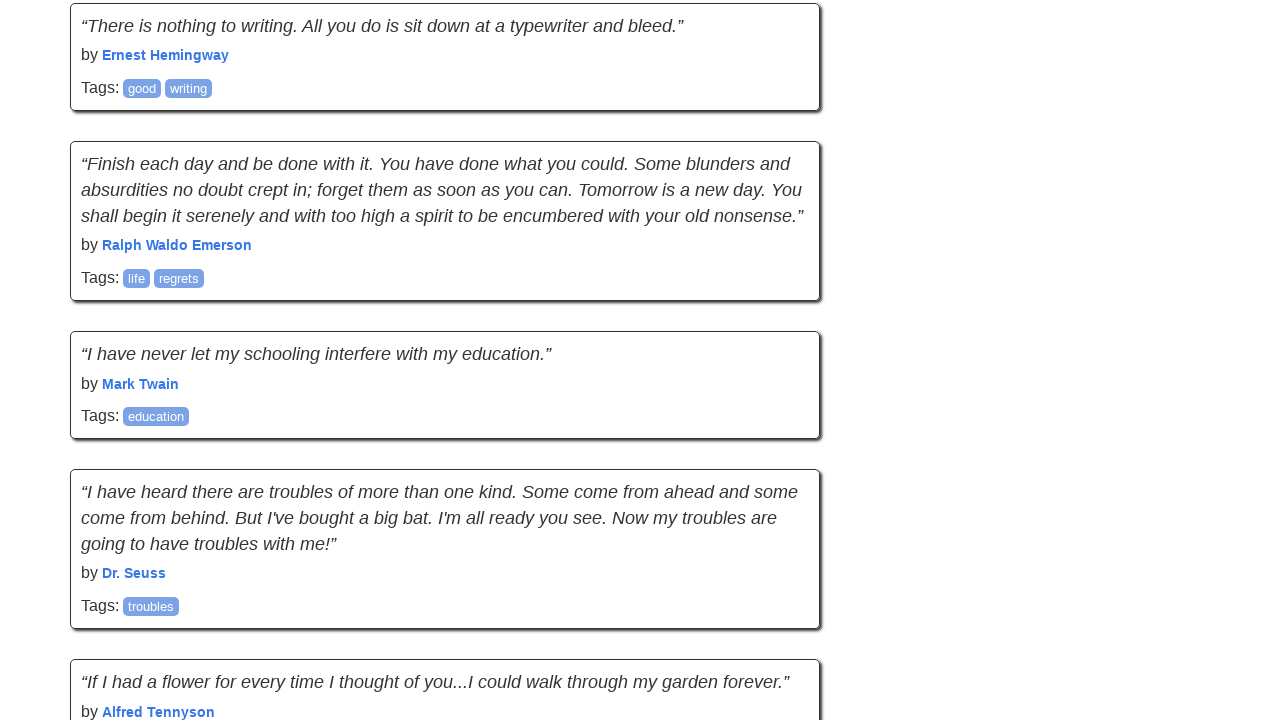

Counted quotes on page: 80
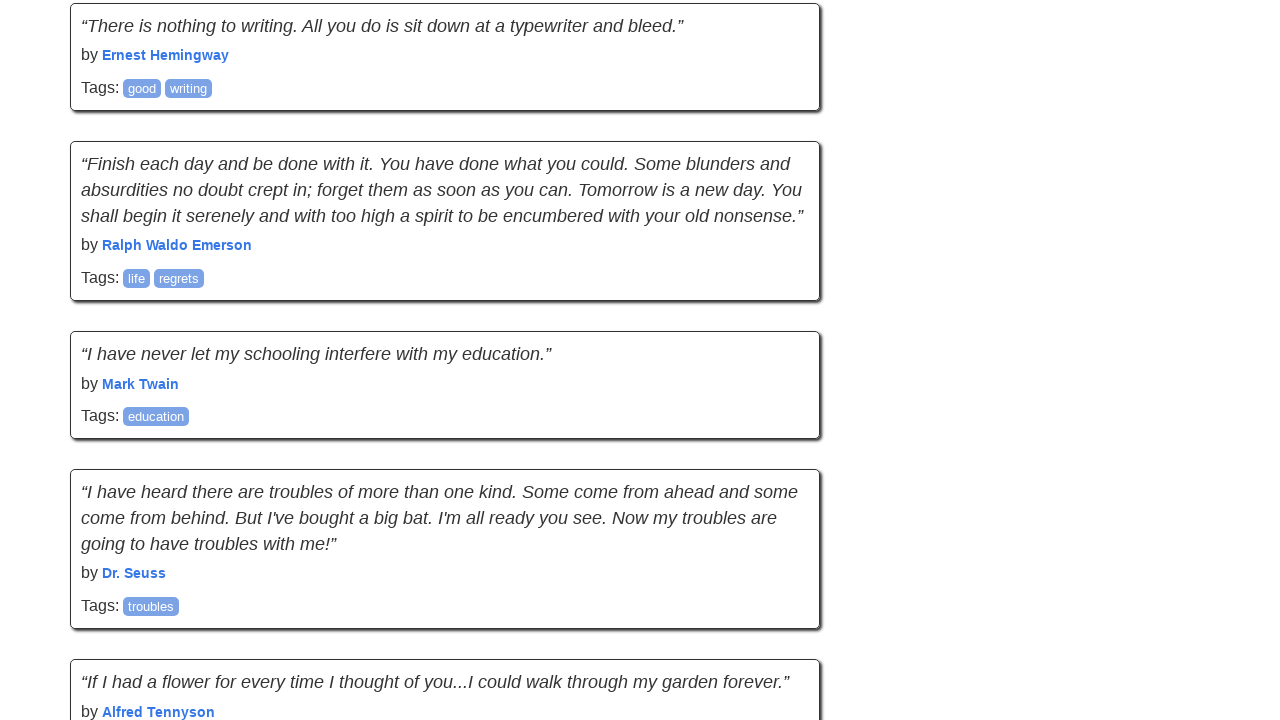

New quotes loaded! Updated quote count to 80. Reset failure counter.
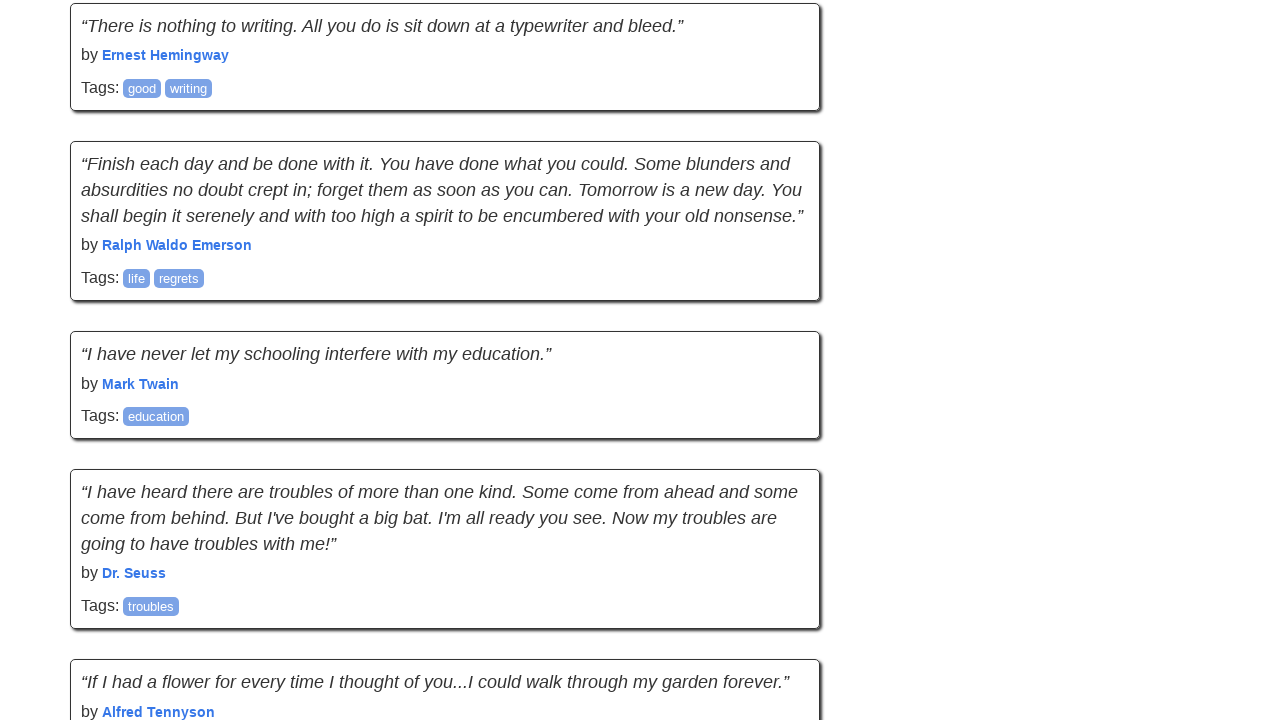

Network idle state reached
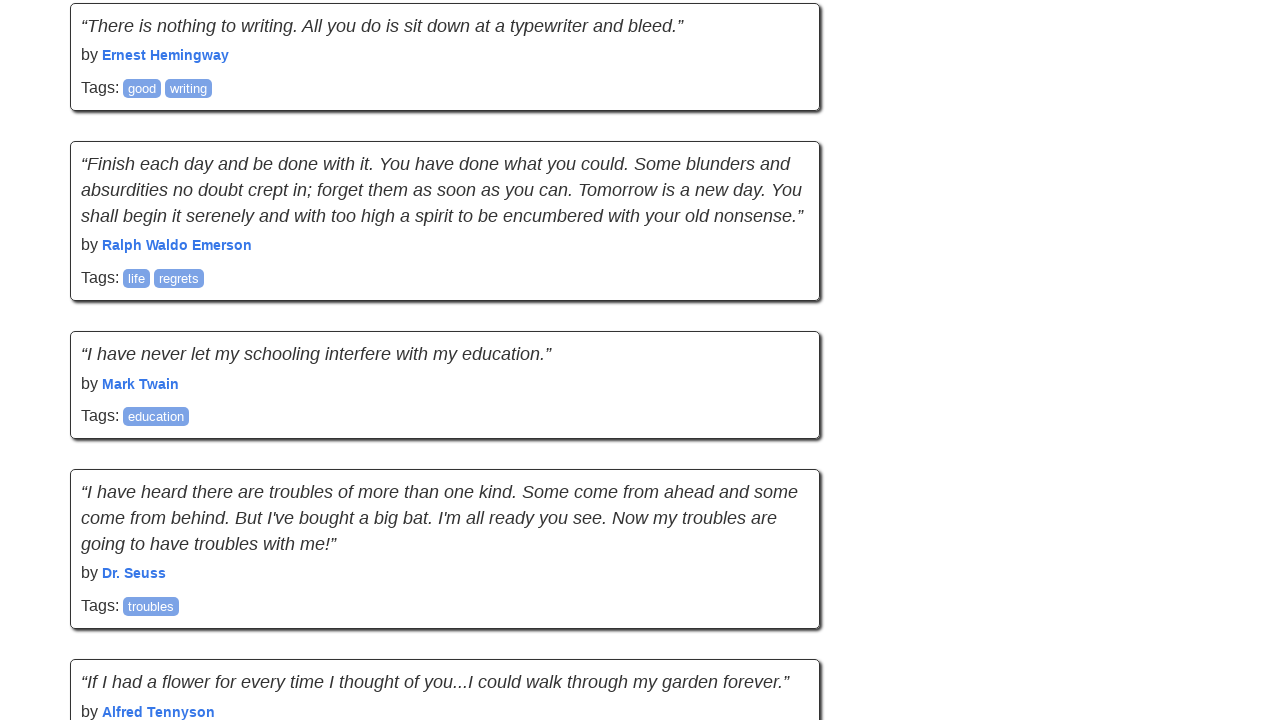

Recorded scroll position before scroll: 10560
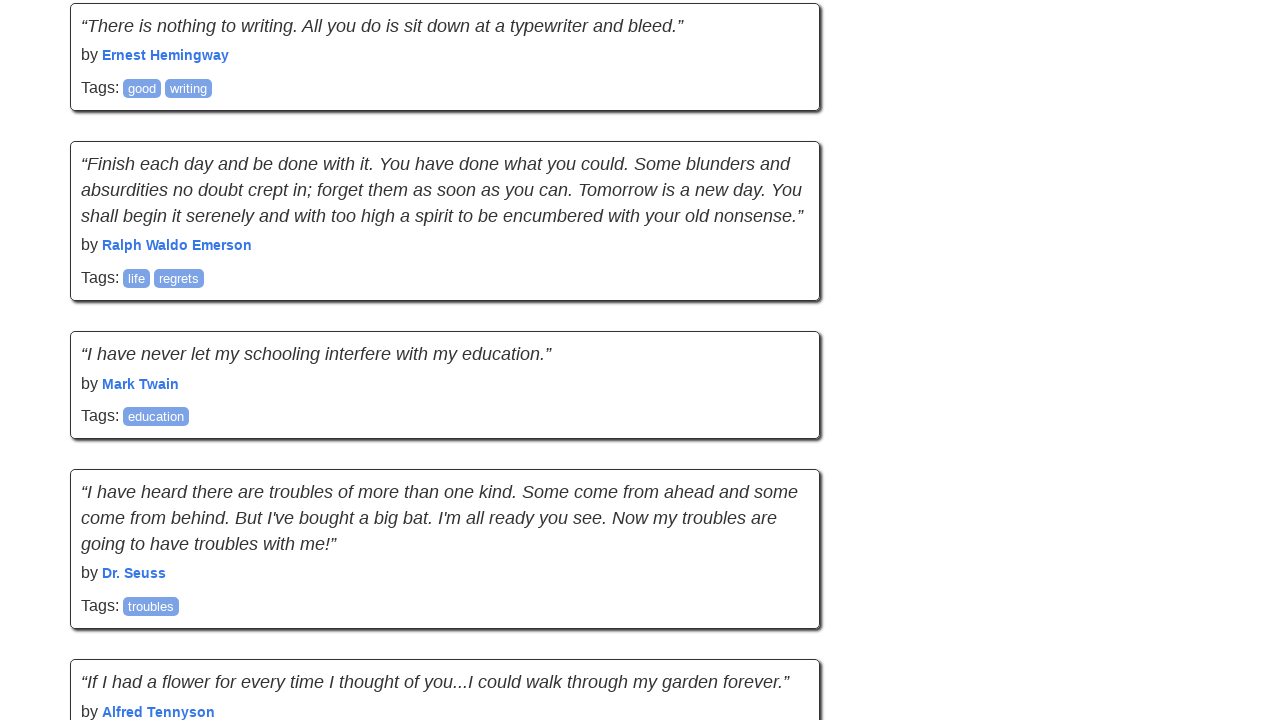

Recorded page height before scroll: 12732
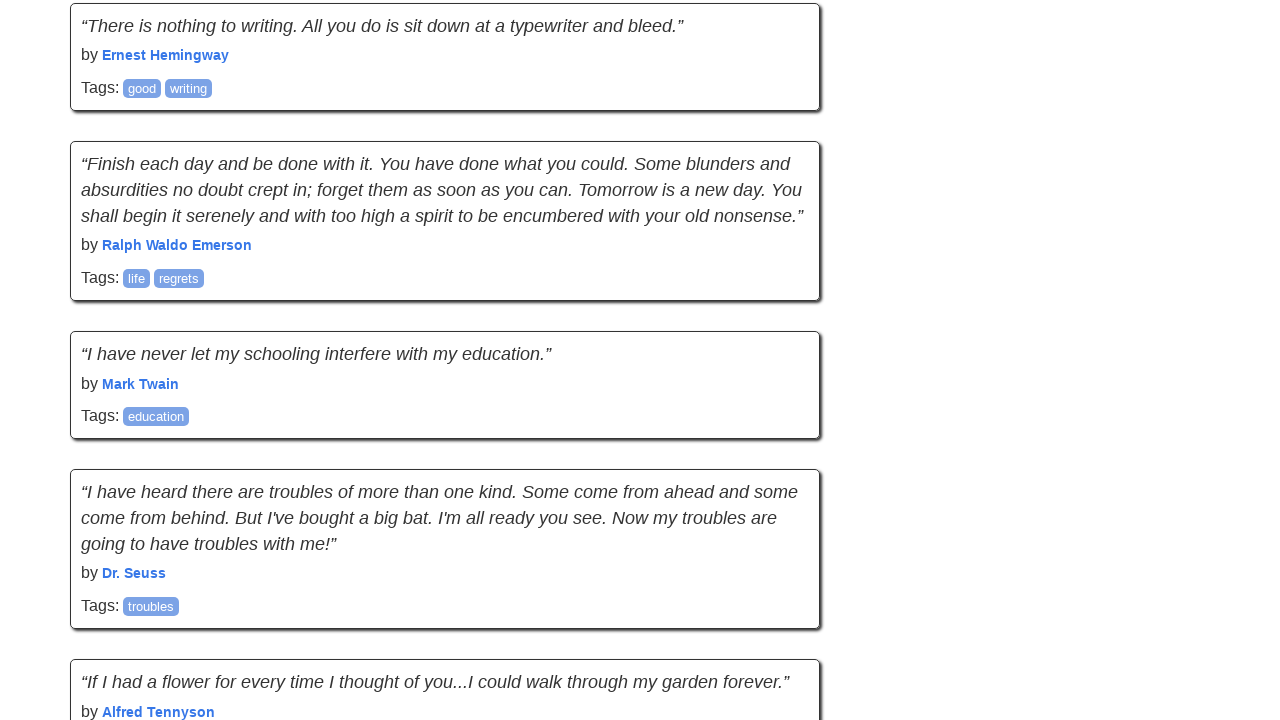

Performed mouse wheel scroll down (895px)
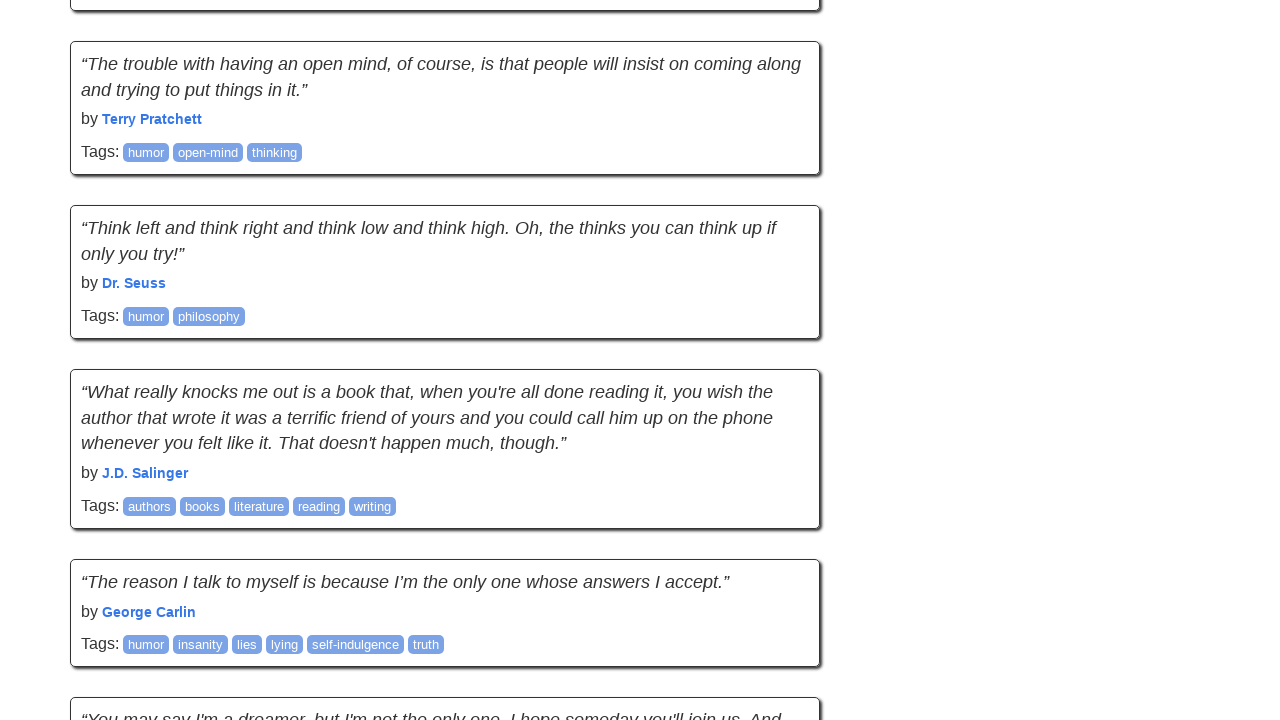

Paused for 2 seconds to simulate human behavior
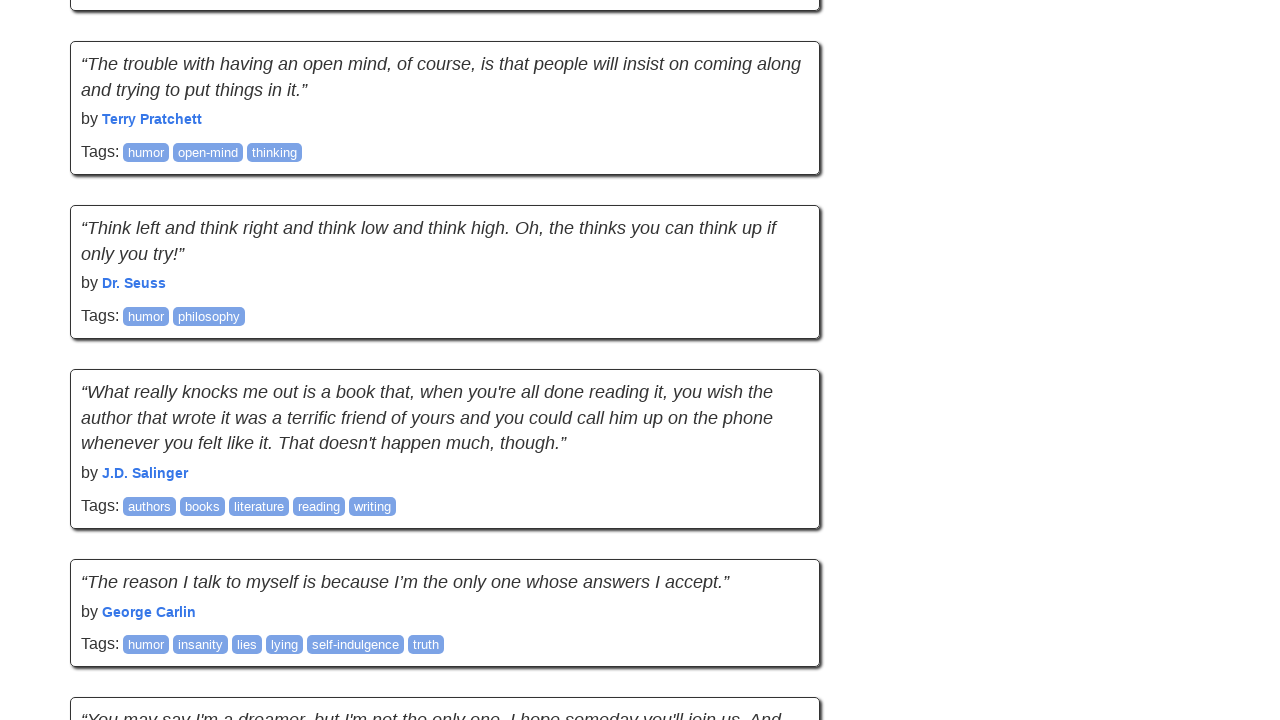

Recorded scroll position after scroll: 11455
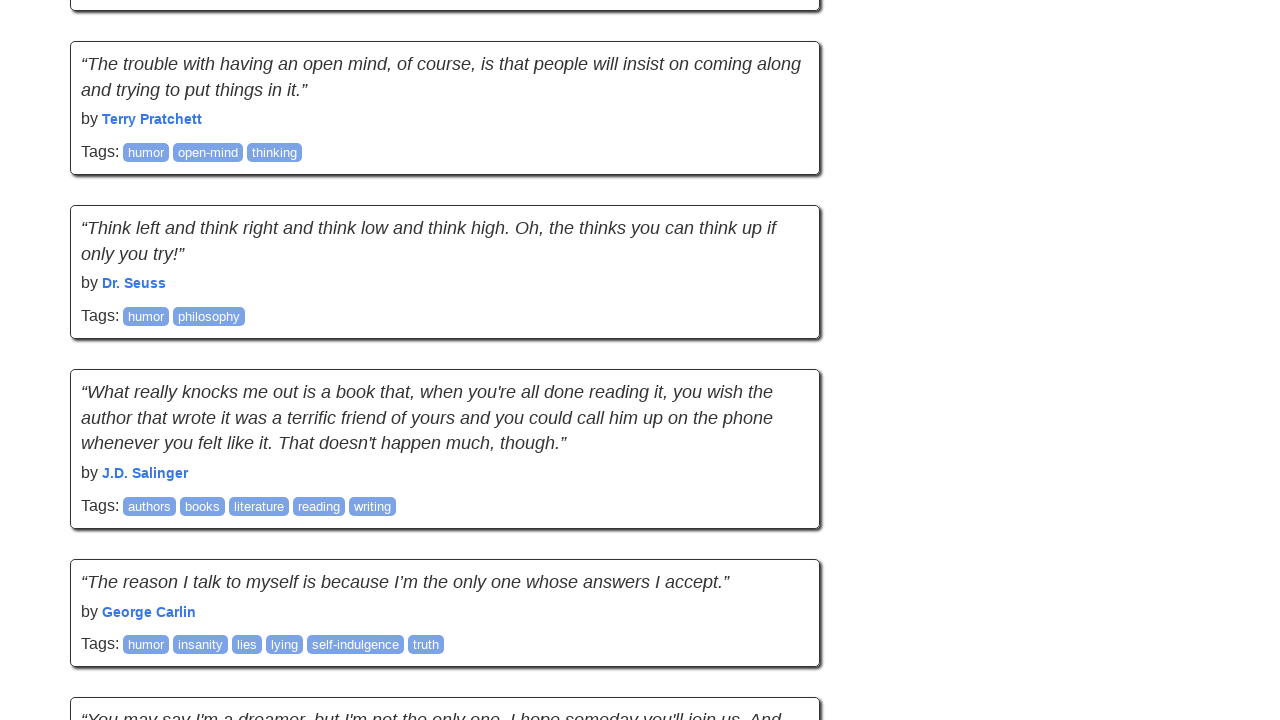

Recorded page height after scroll: 12732
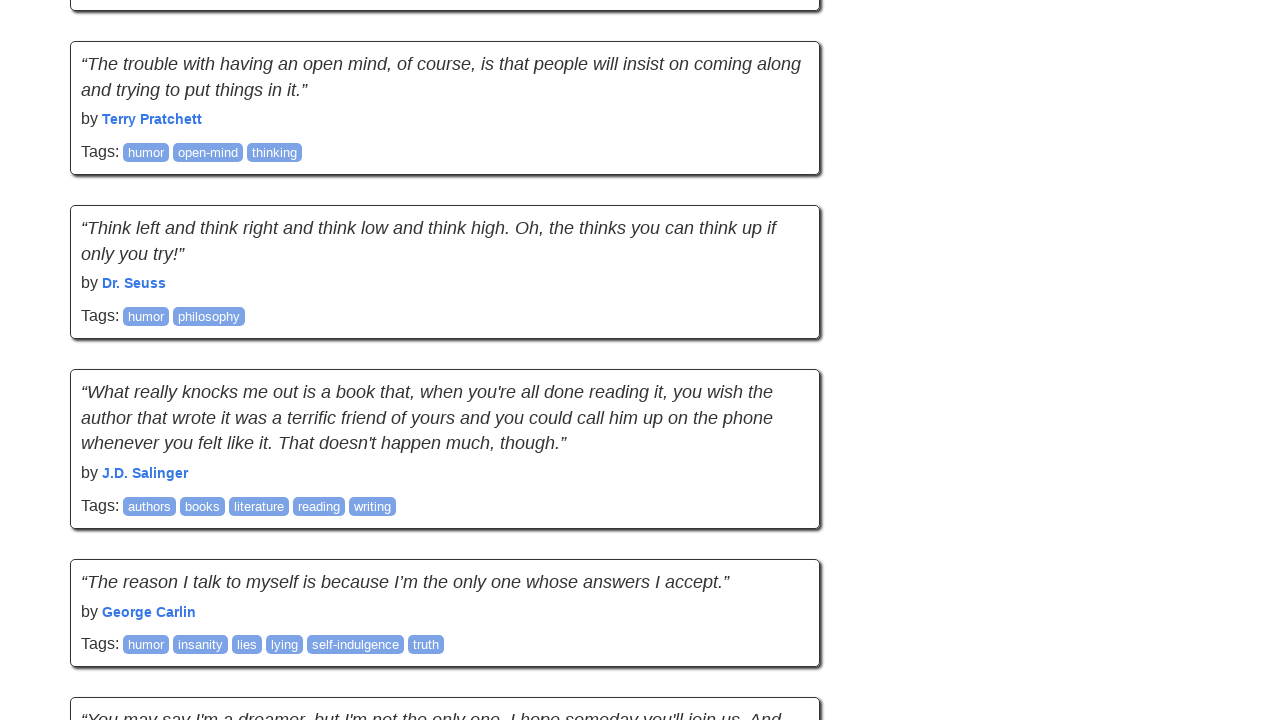

Scrolling attempt 16 of 20
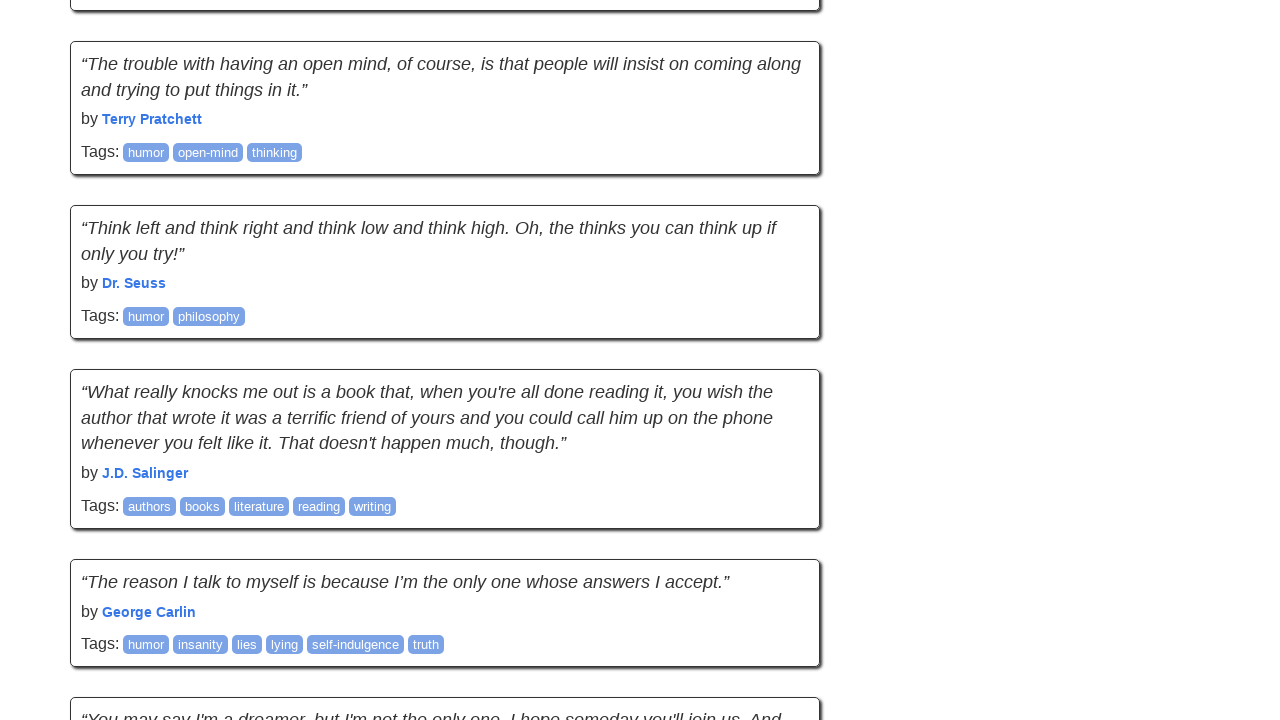

Counted quotes on page: 80
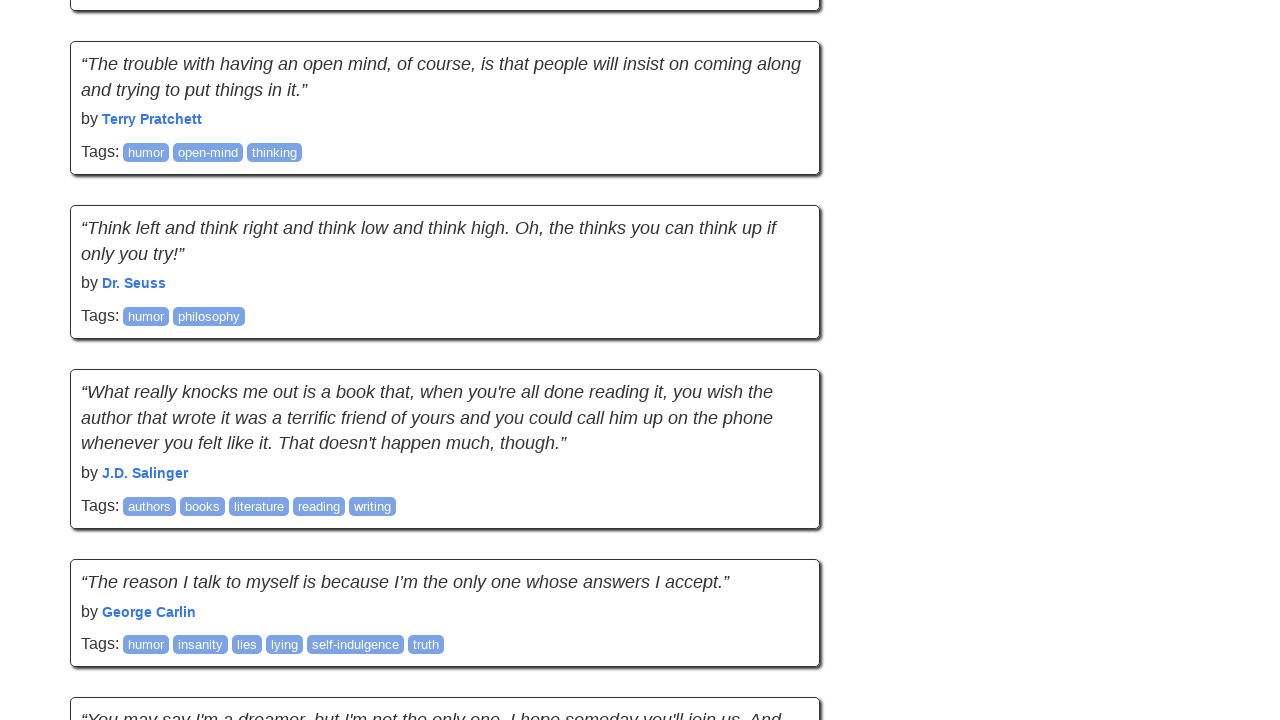

No new quotes loaded. Failure count: 1/5
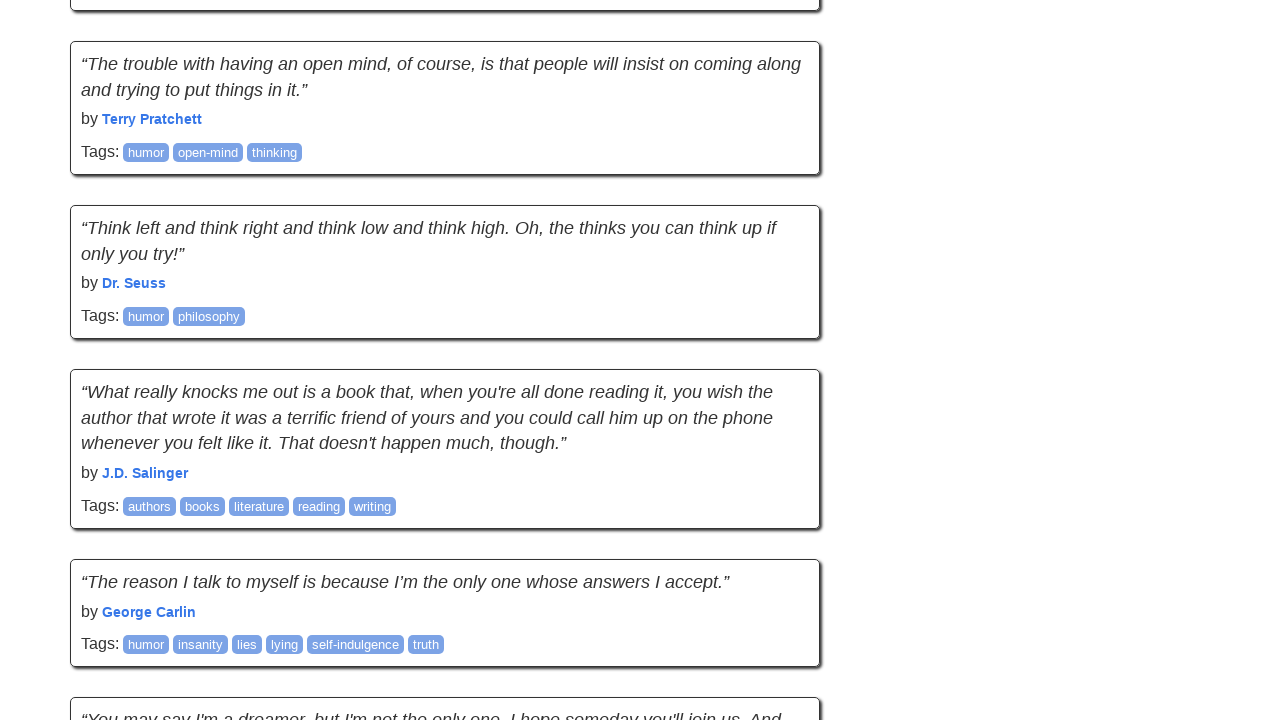

Network idle state reached
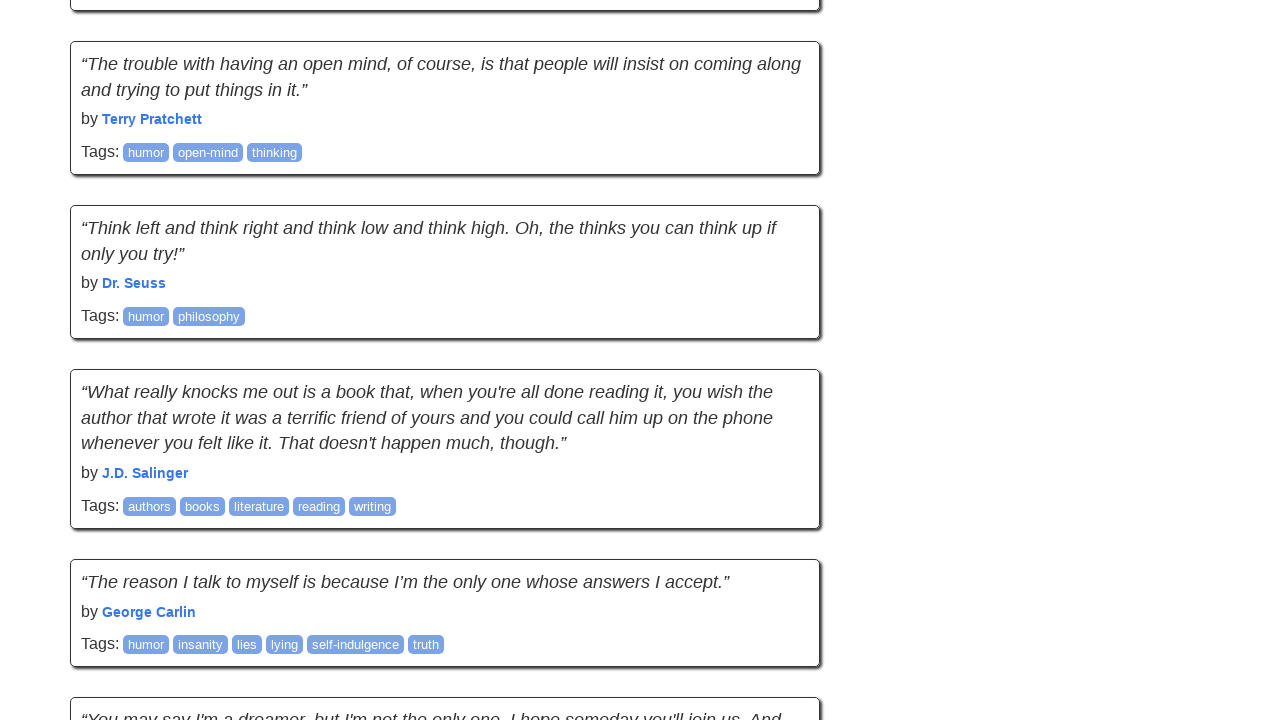

Recorded scroll position before scroll: 11455
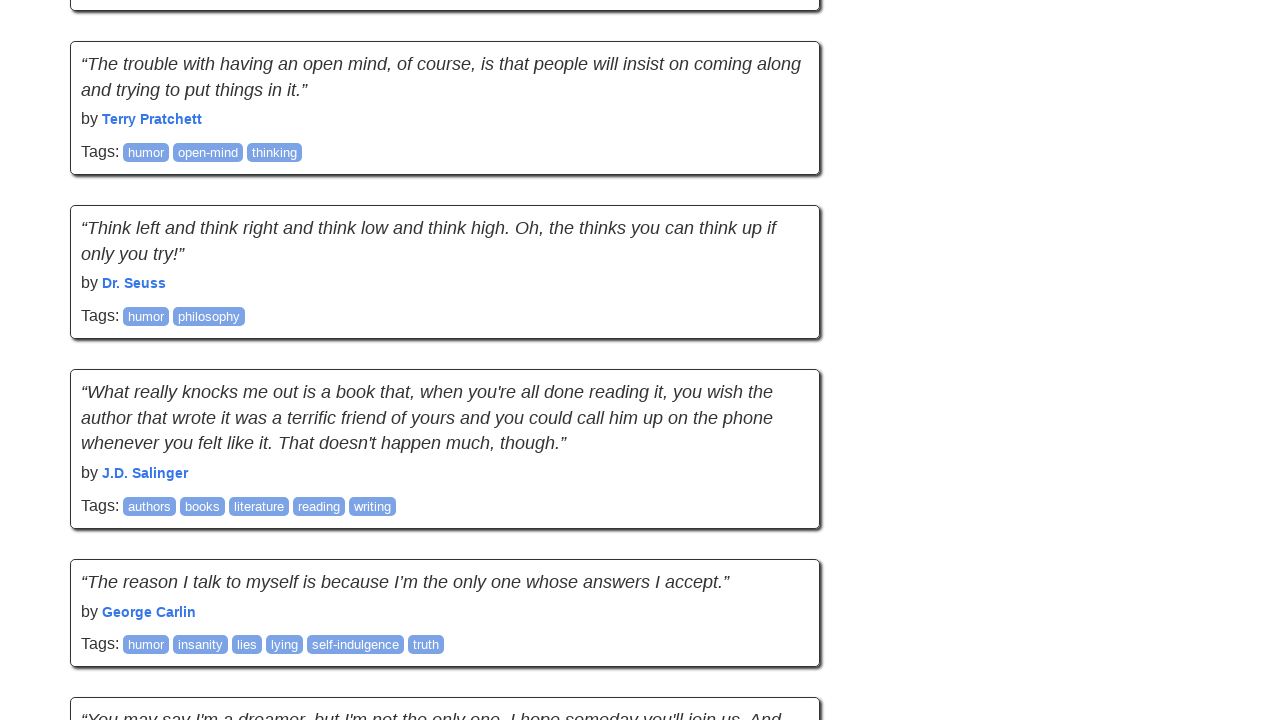

Recorded page height before scroll: 12732
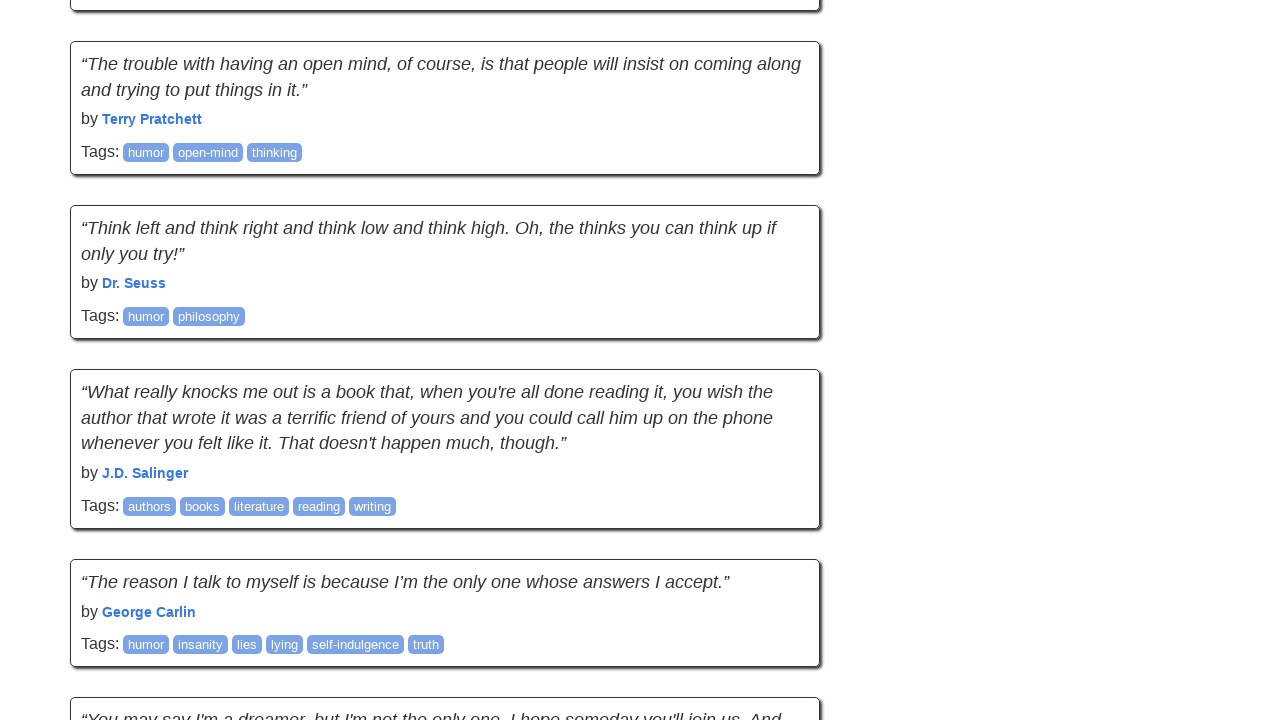

Performed mouse wheel scroll down (895px)
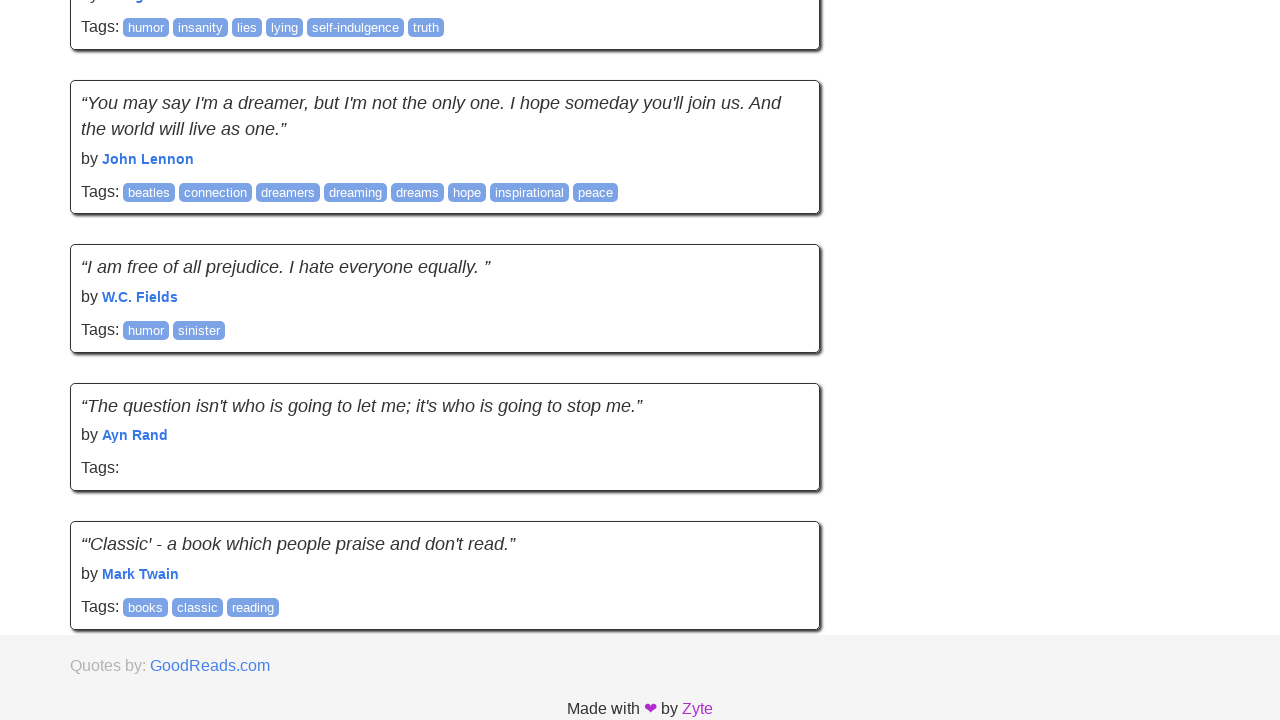

Paused for 2 seconds to simulate human behavior
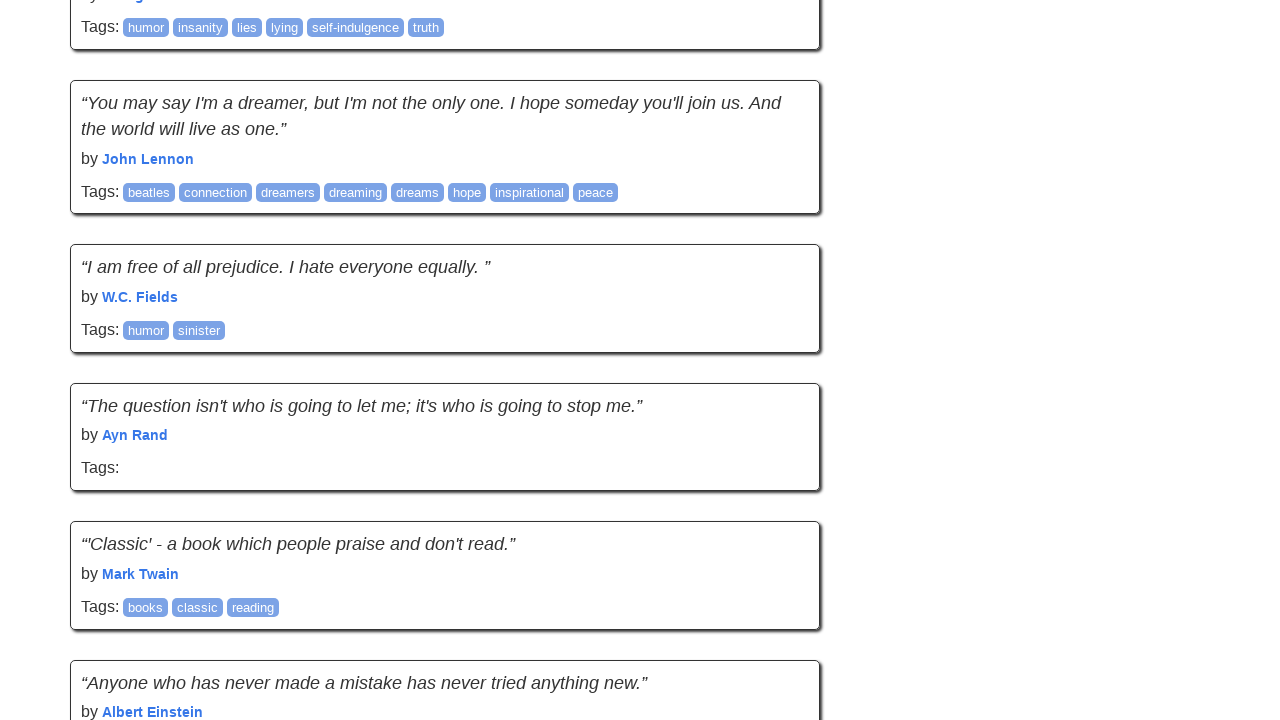

Recorded scroll position after scroll: 12072
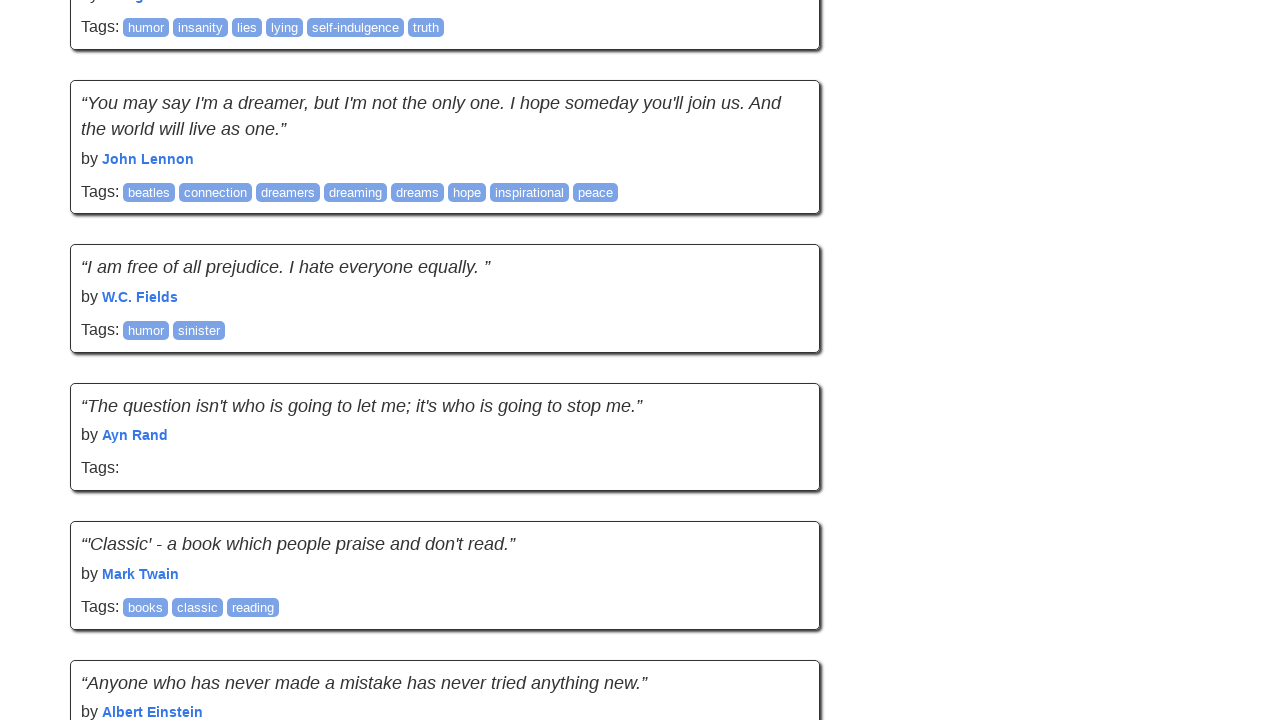

Recorded page height after scroll: 14398
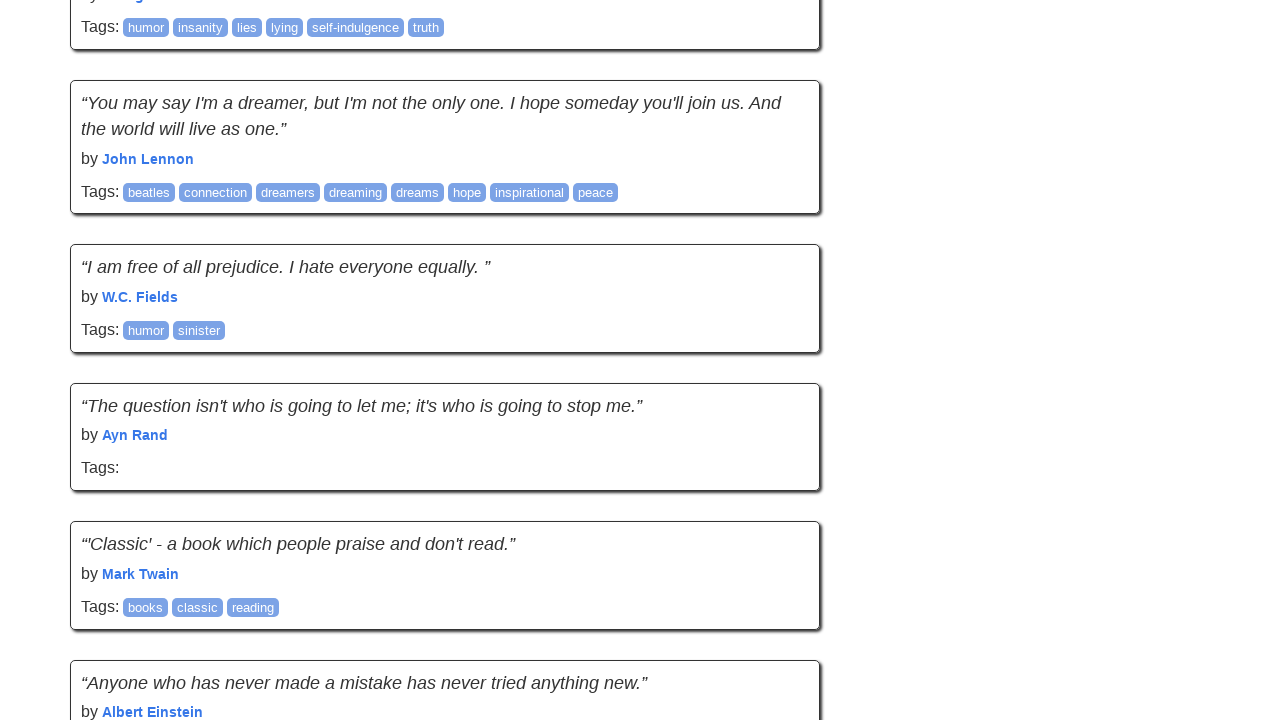

Scrolling attempt 17 of 20
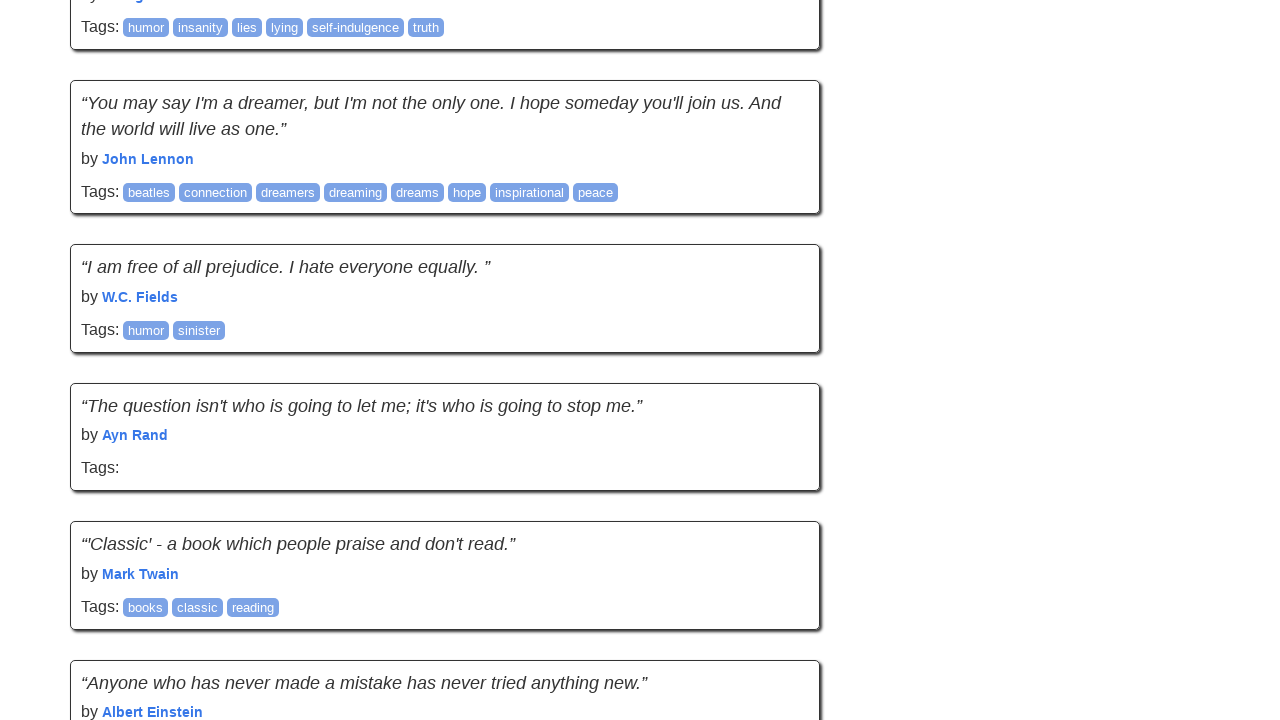

Counted quotes on page: 90
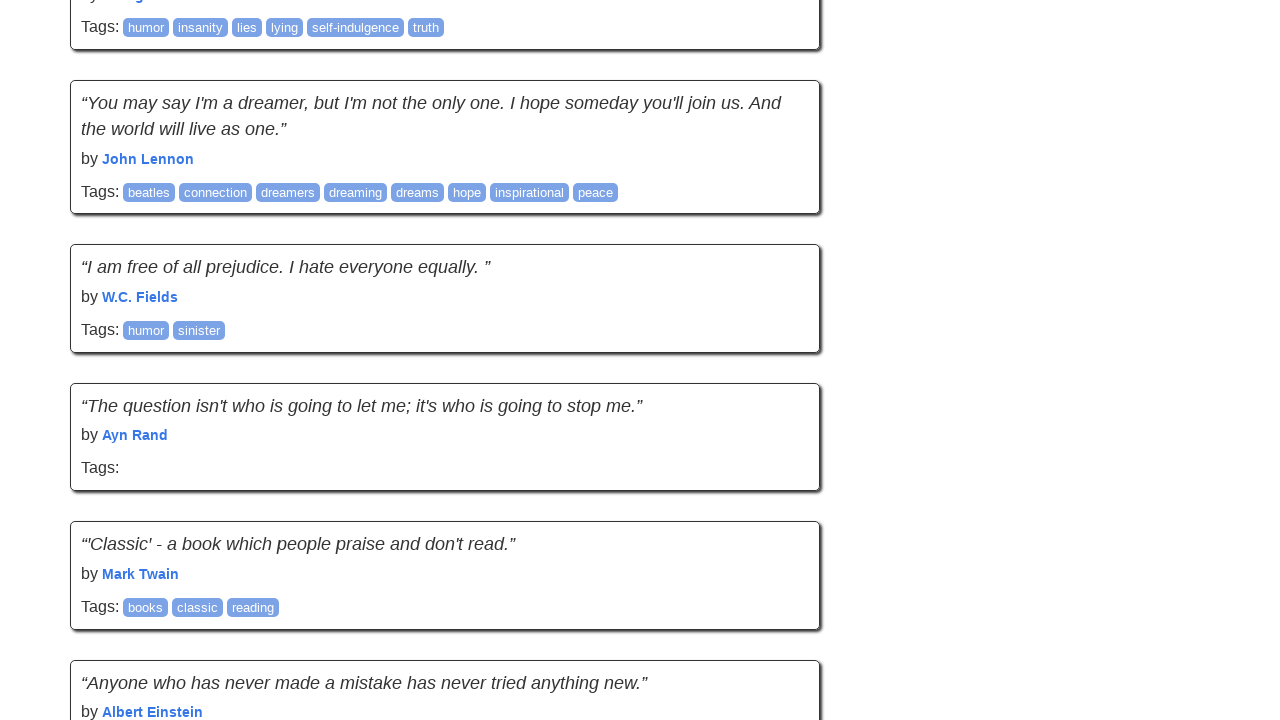

New quotes loaded! Updated quote count to 90. Reset failure counter.
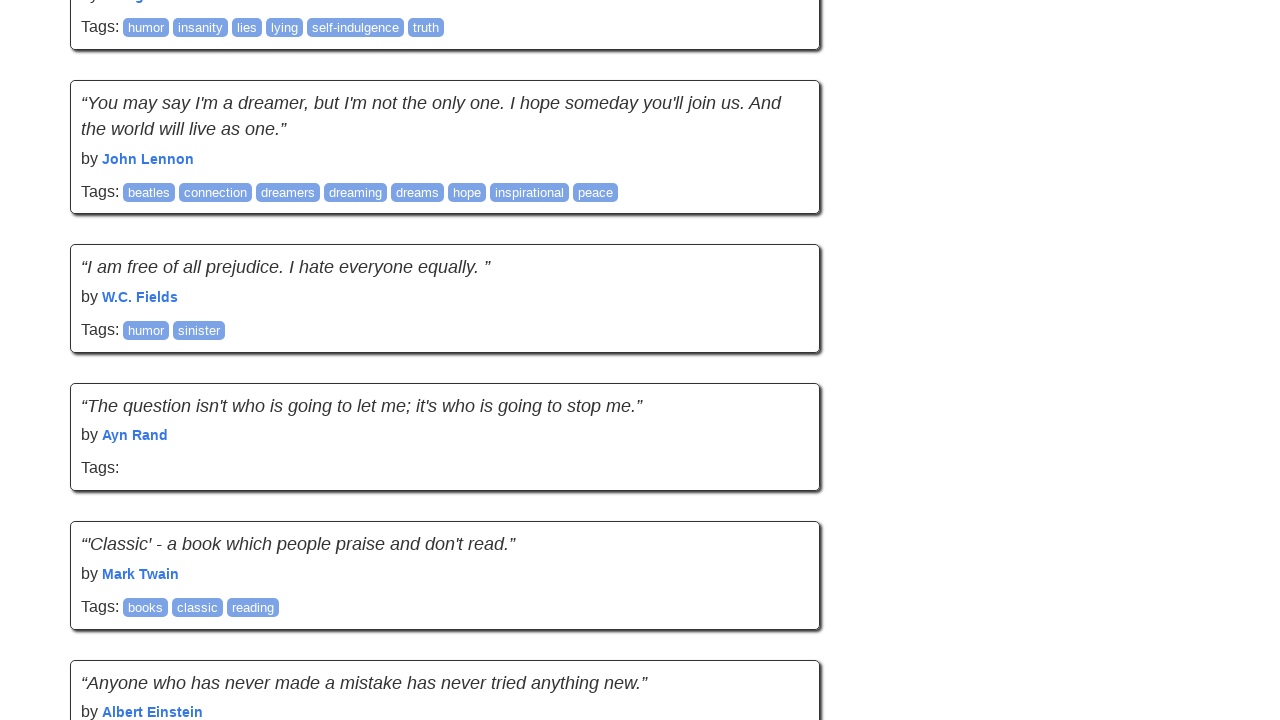

Network idle state reached
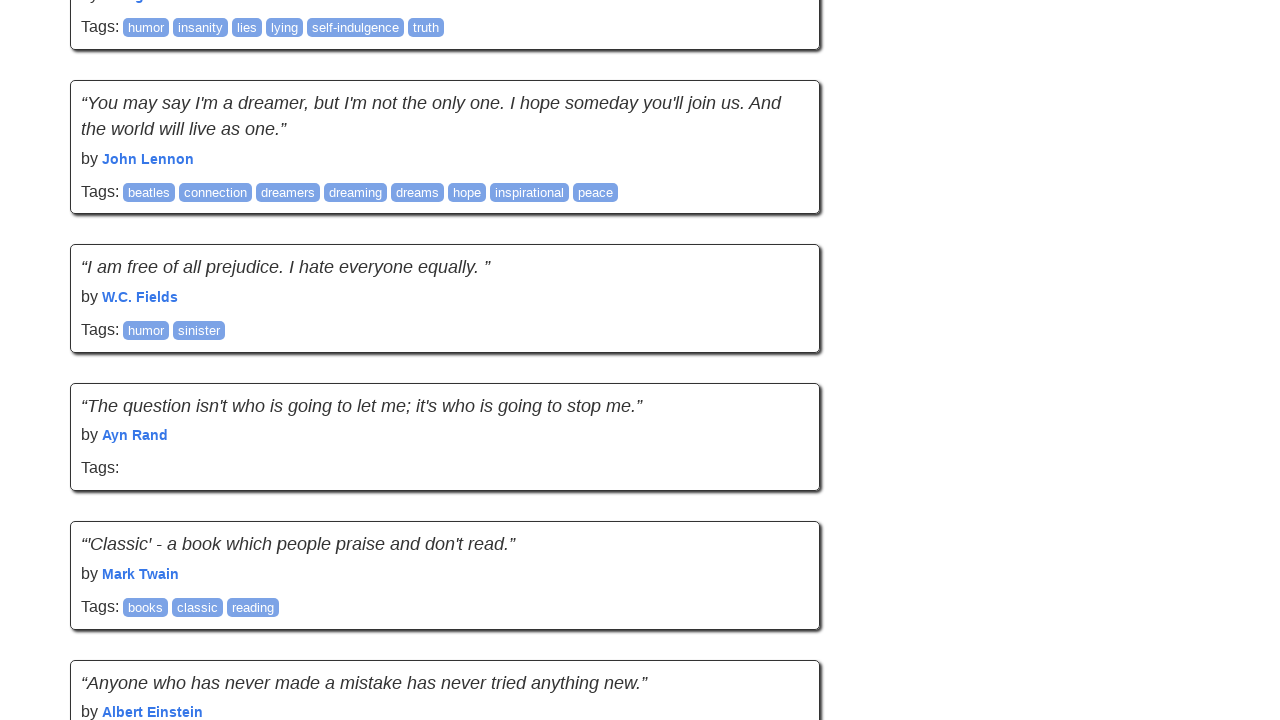

Recorded scroll position before scroll: 12072
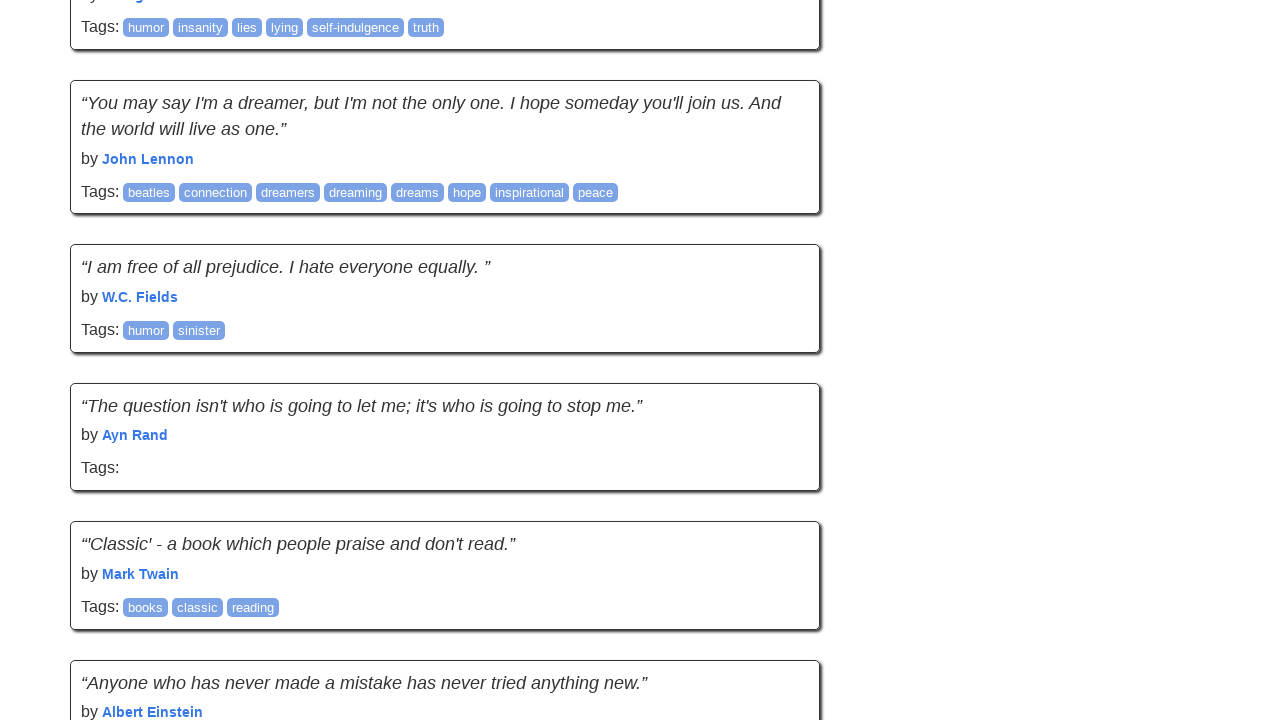

Recorded page height before scroll: 14398
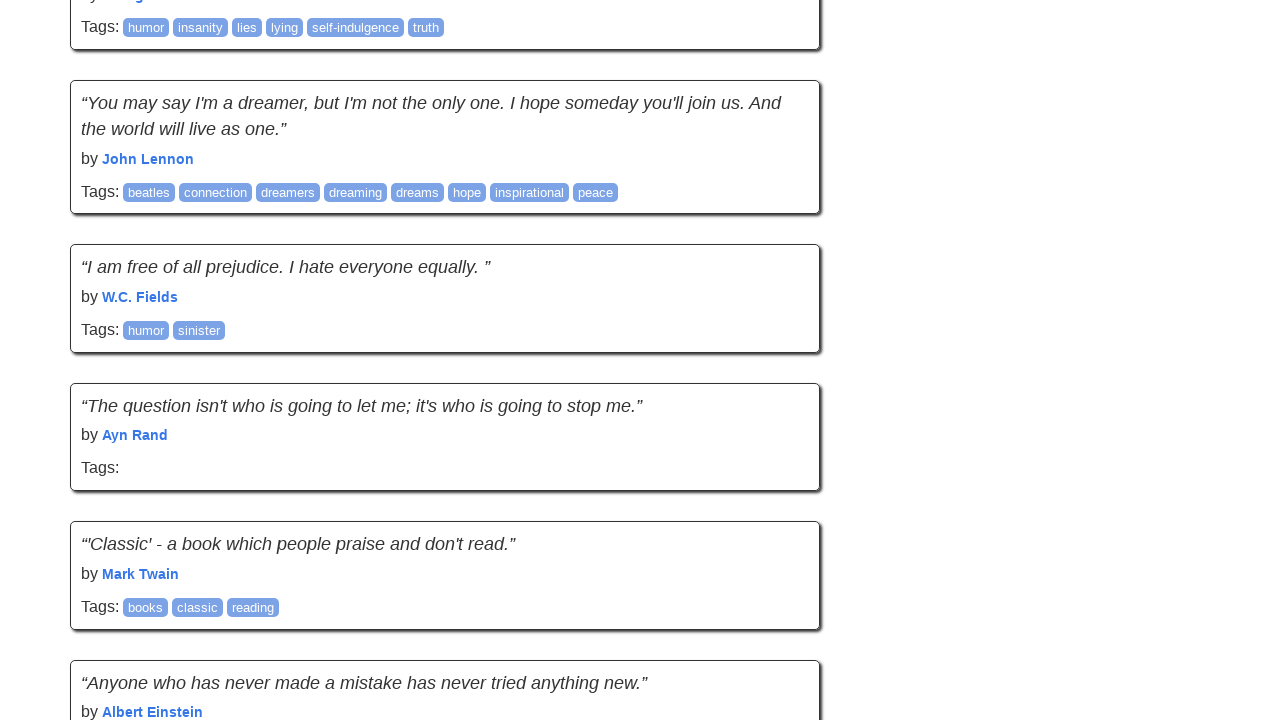

Performed mouse wheel scroll down (895px)
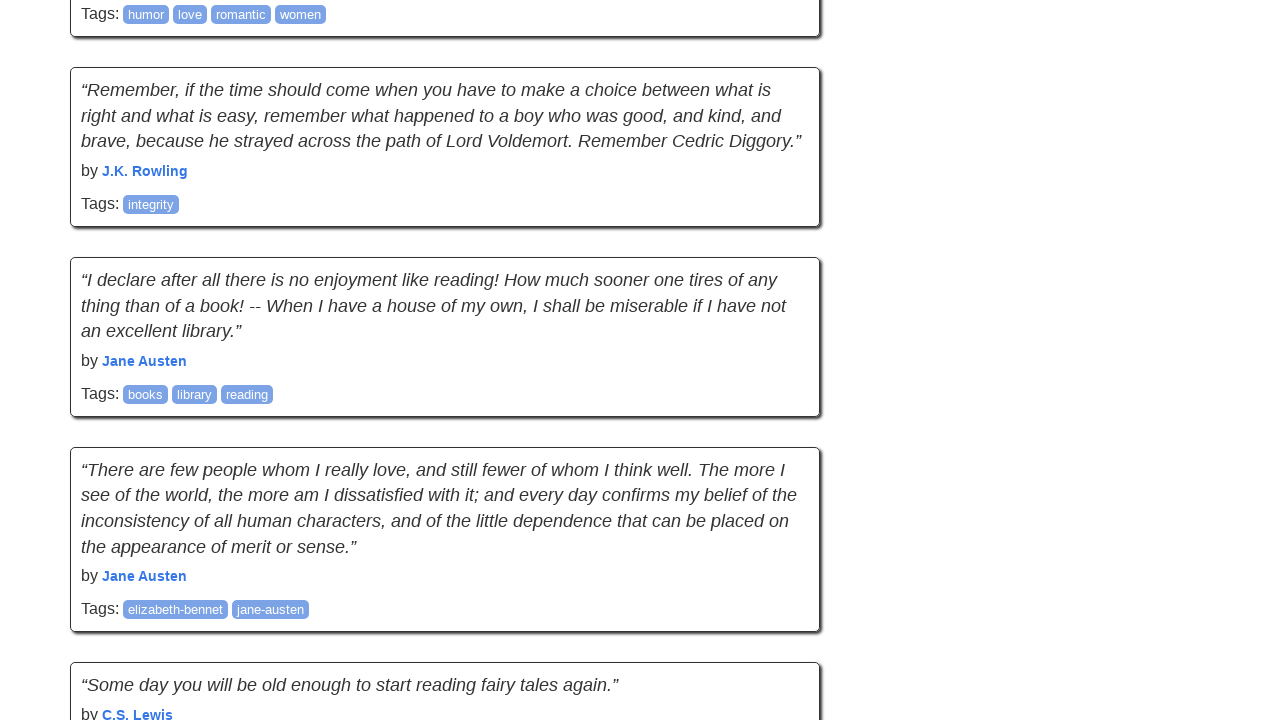

Paused for 2 seconds to simulate human behavior
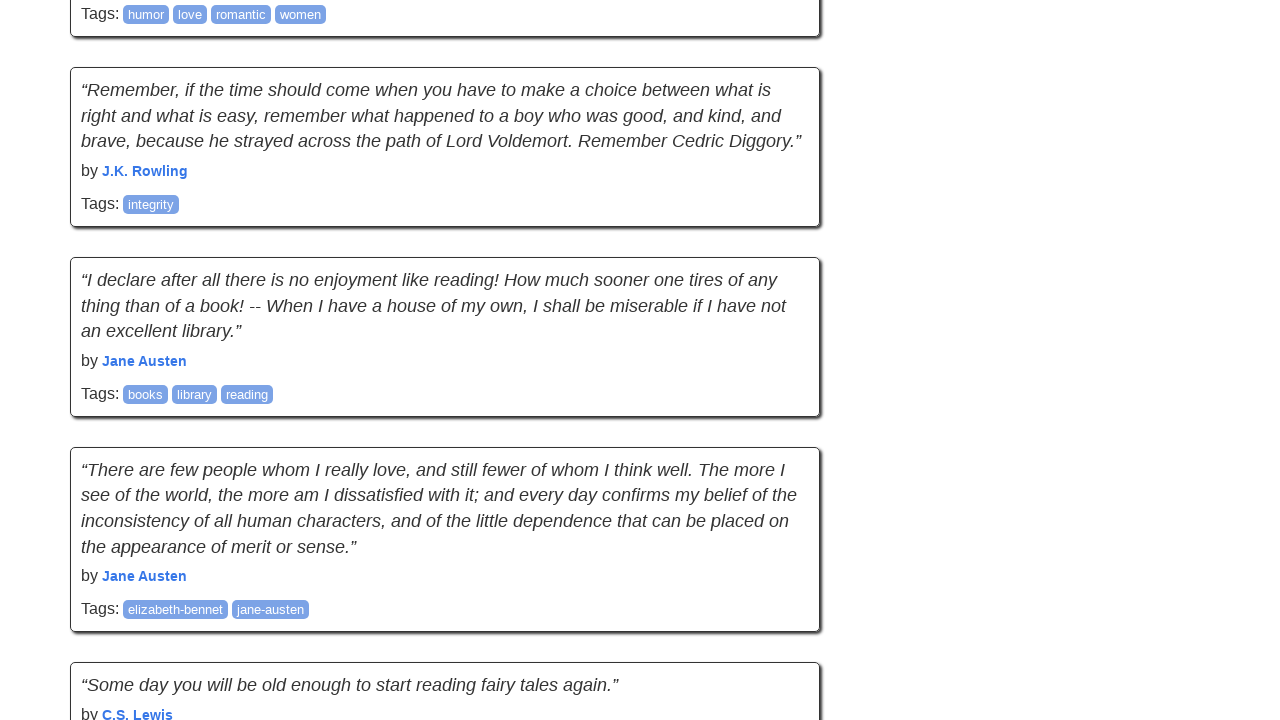

Recorded scroll position after scroll: 12967
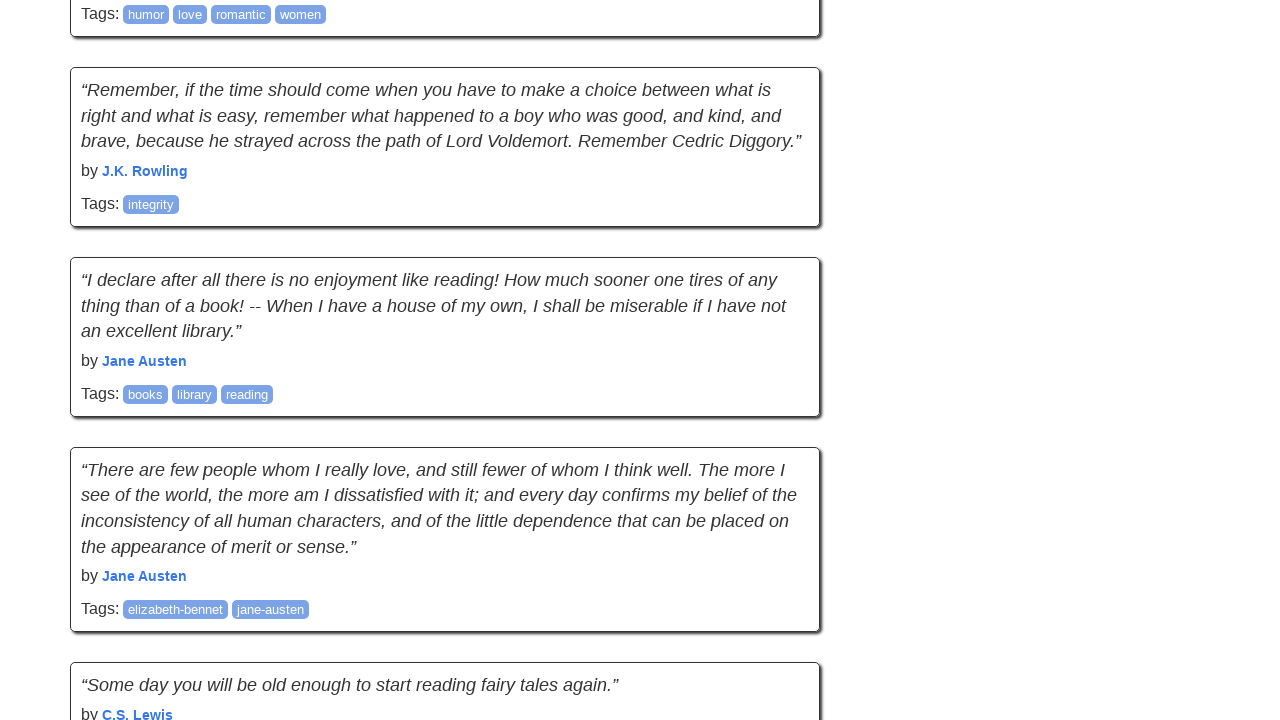

Recorded page height after scroll: 14398
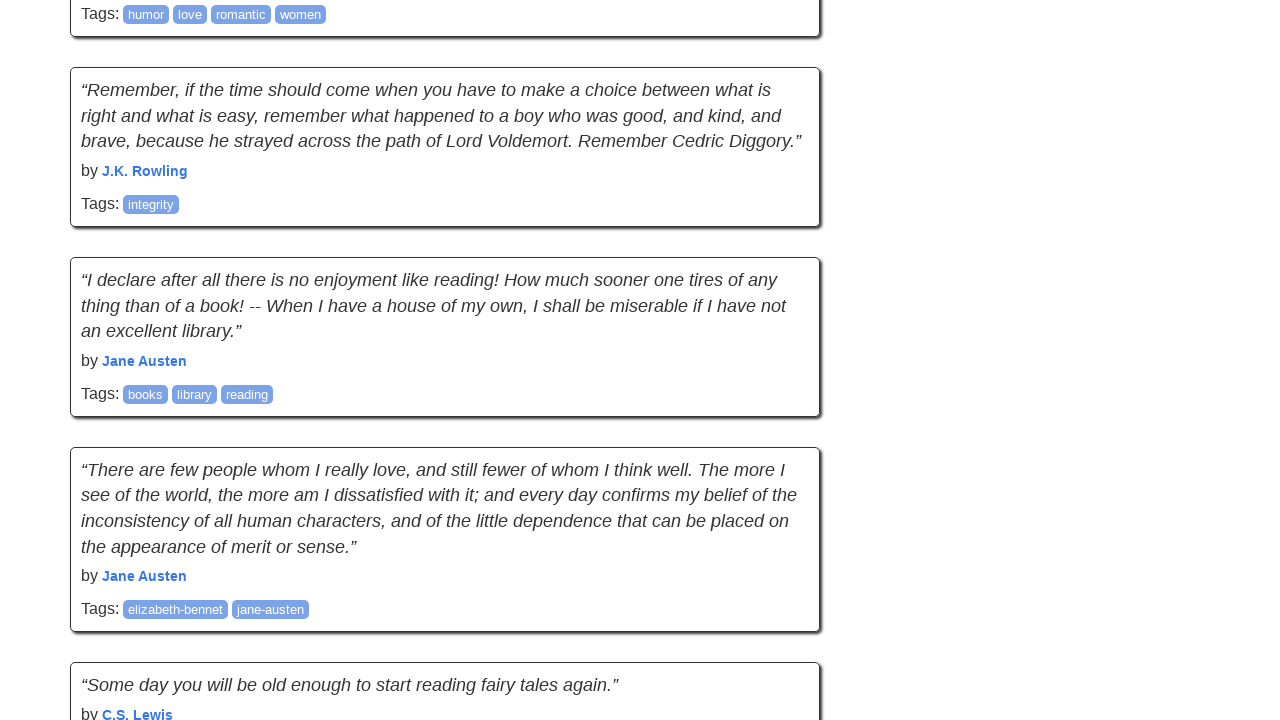

Scrolling attempt 18 of 20
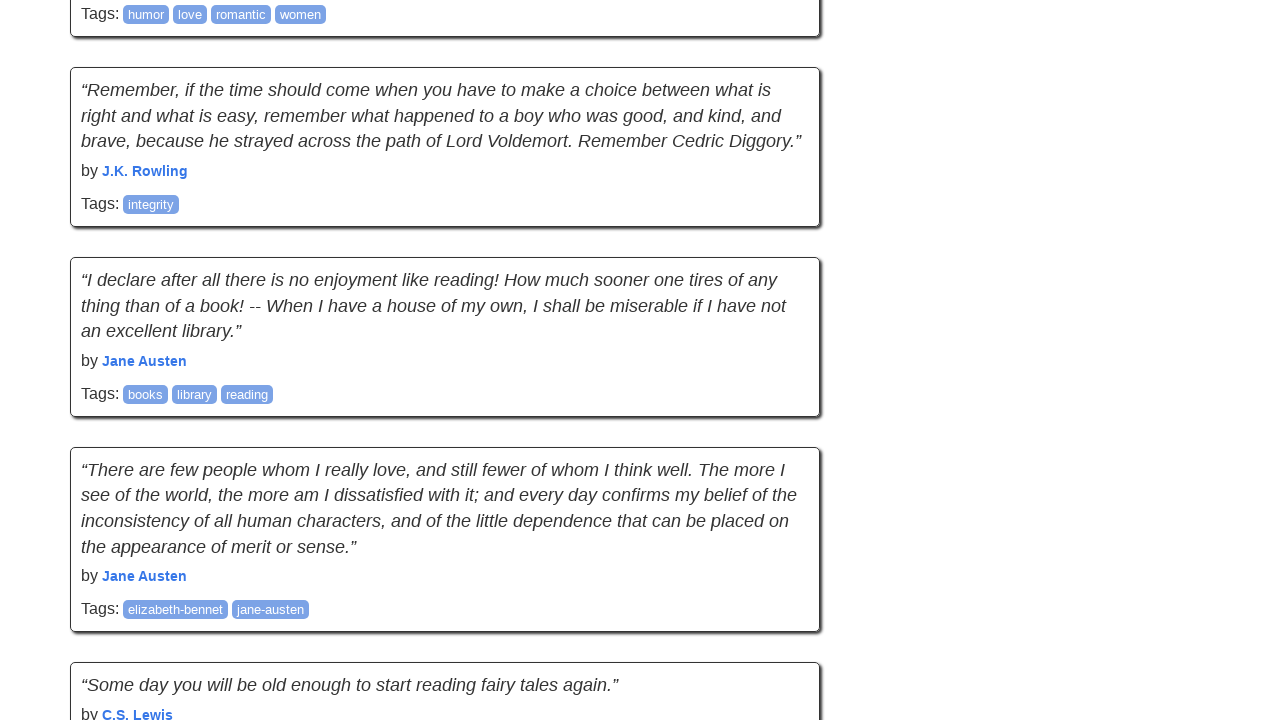

Counted quotes on page: 90
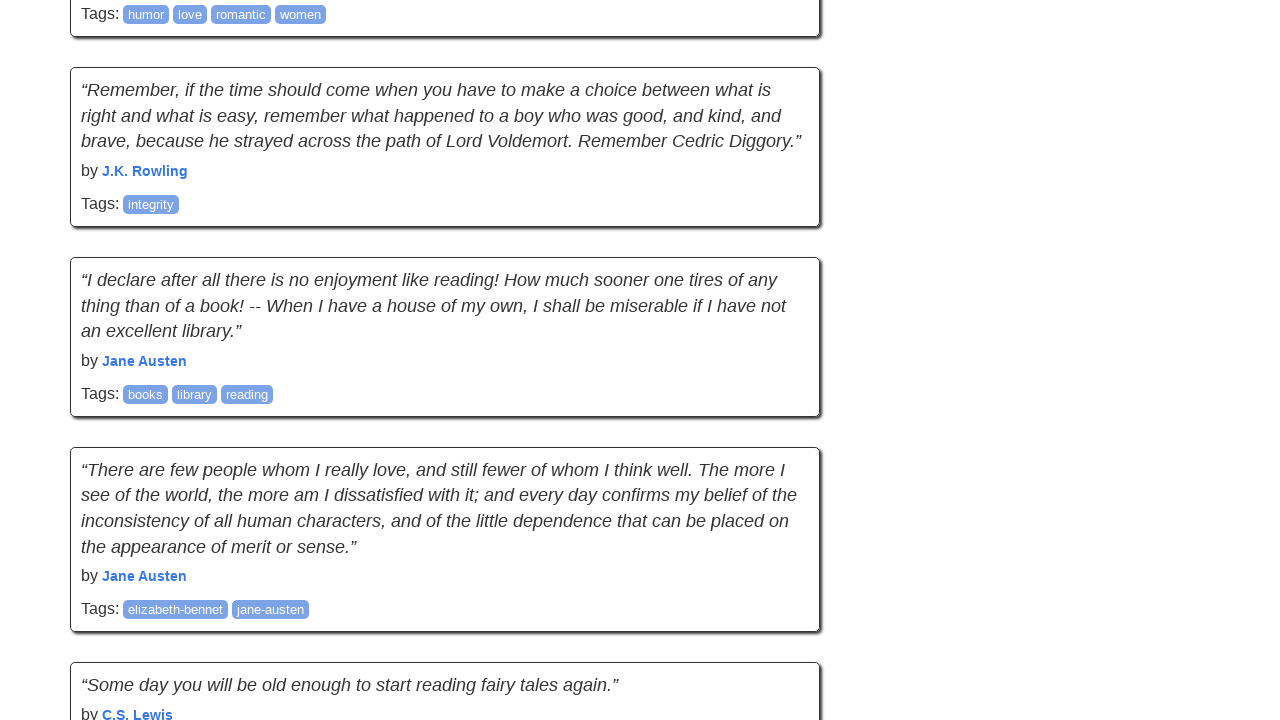

No new quotes loaded. Failure count: 1/5
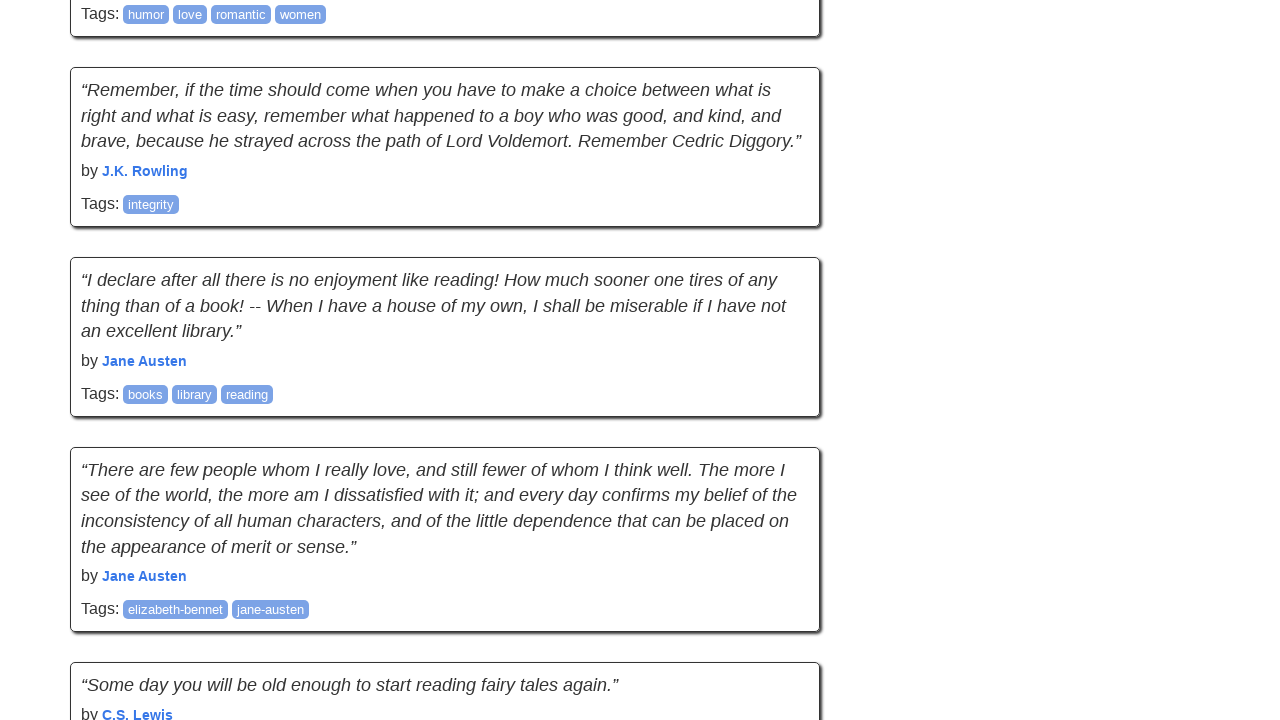

Network idle state reached
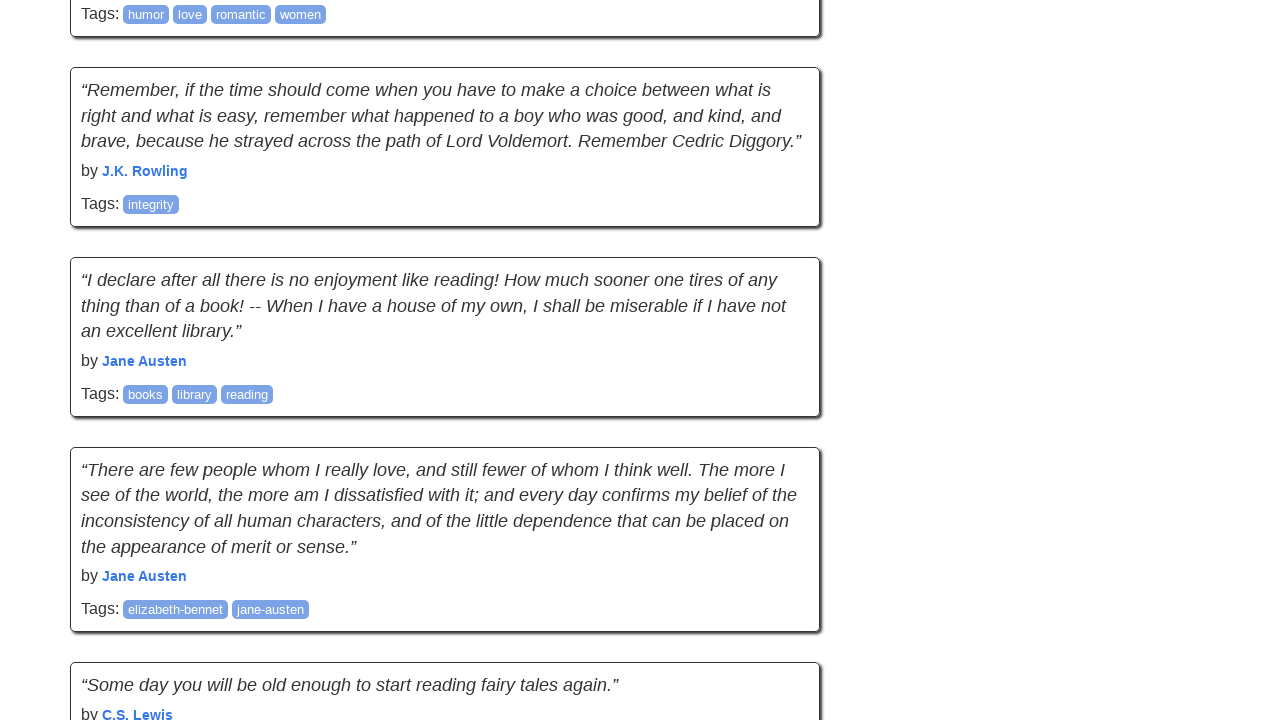

Recorded scroll position before scroll: 12967
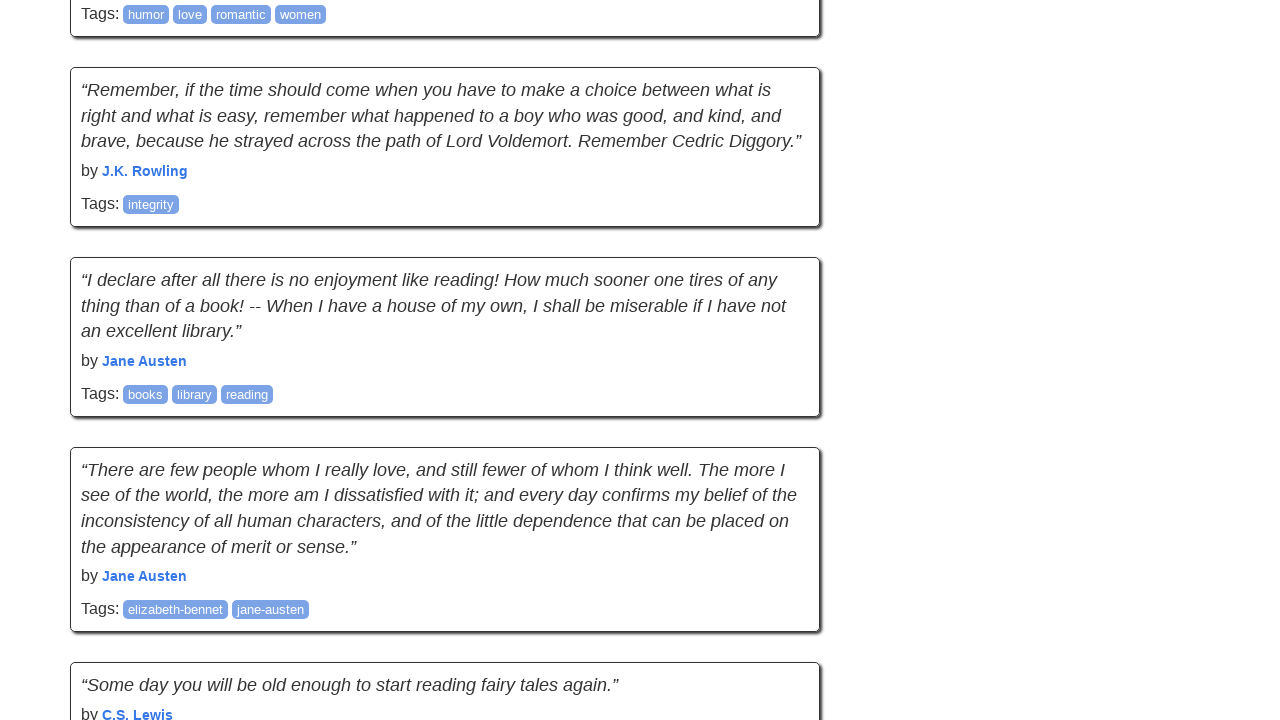

Recorded page height before scroll: 14398
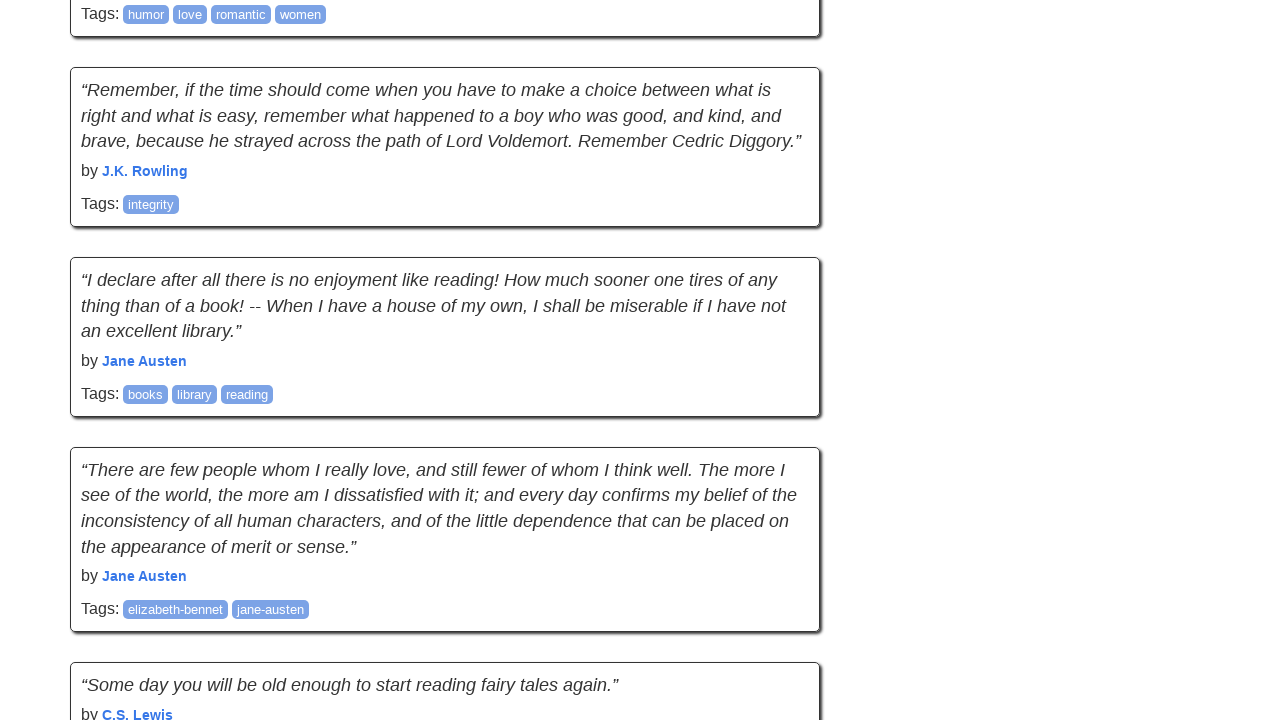

Performed mouse wheel scroll down (895px)
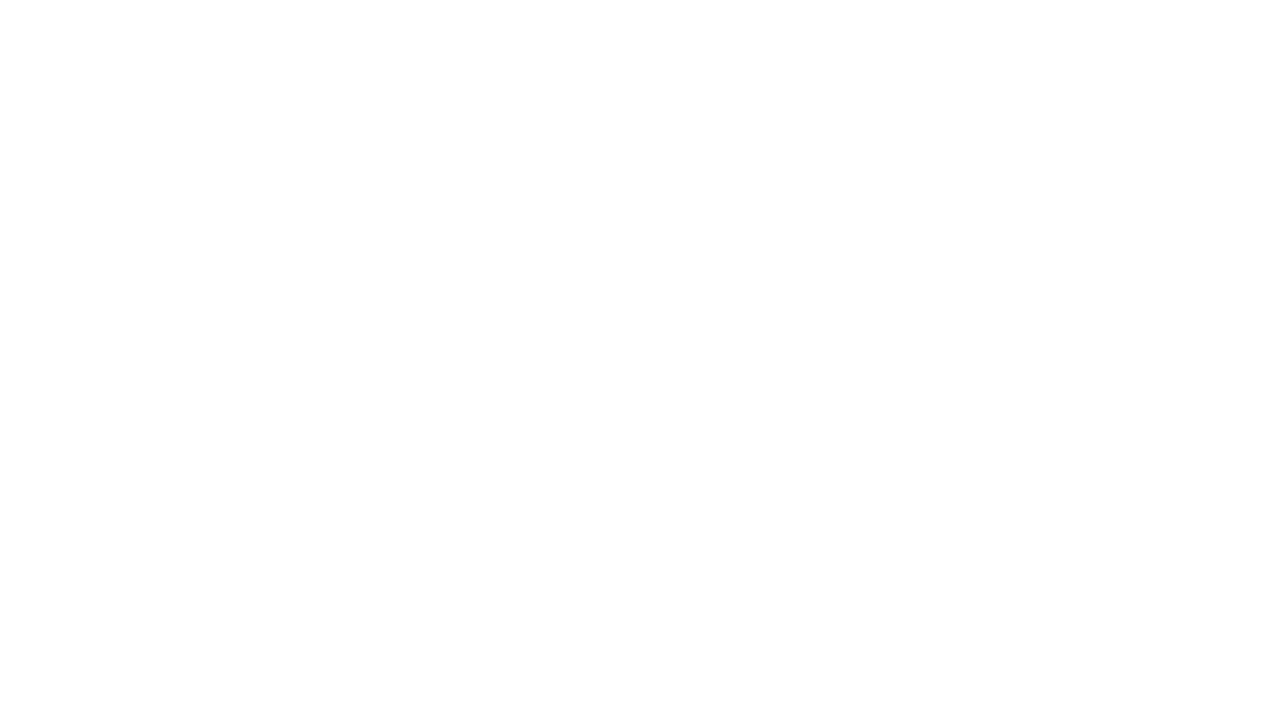

Paused for 2 seconds to simulate human behavior
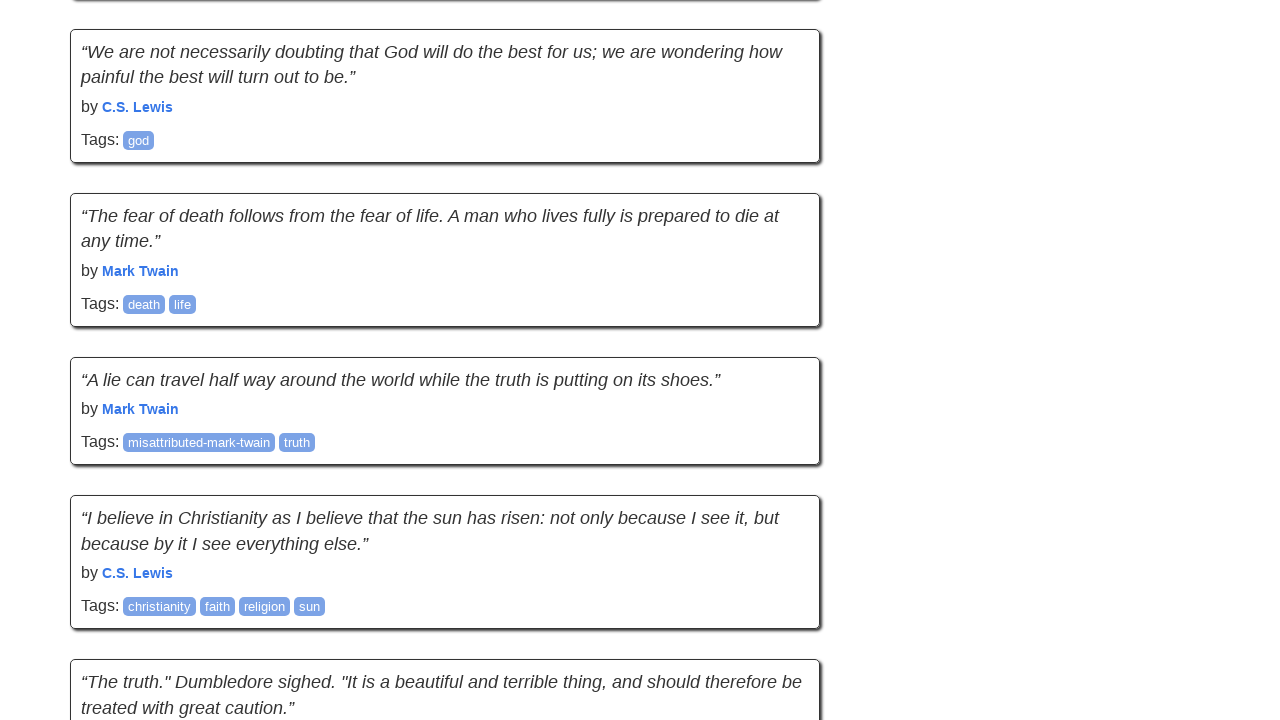

Recorded scroll position after scroll: 13739
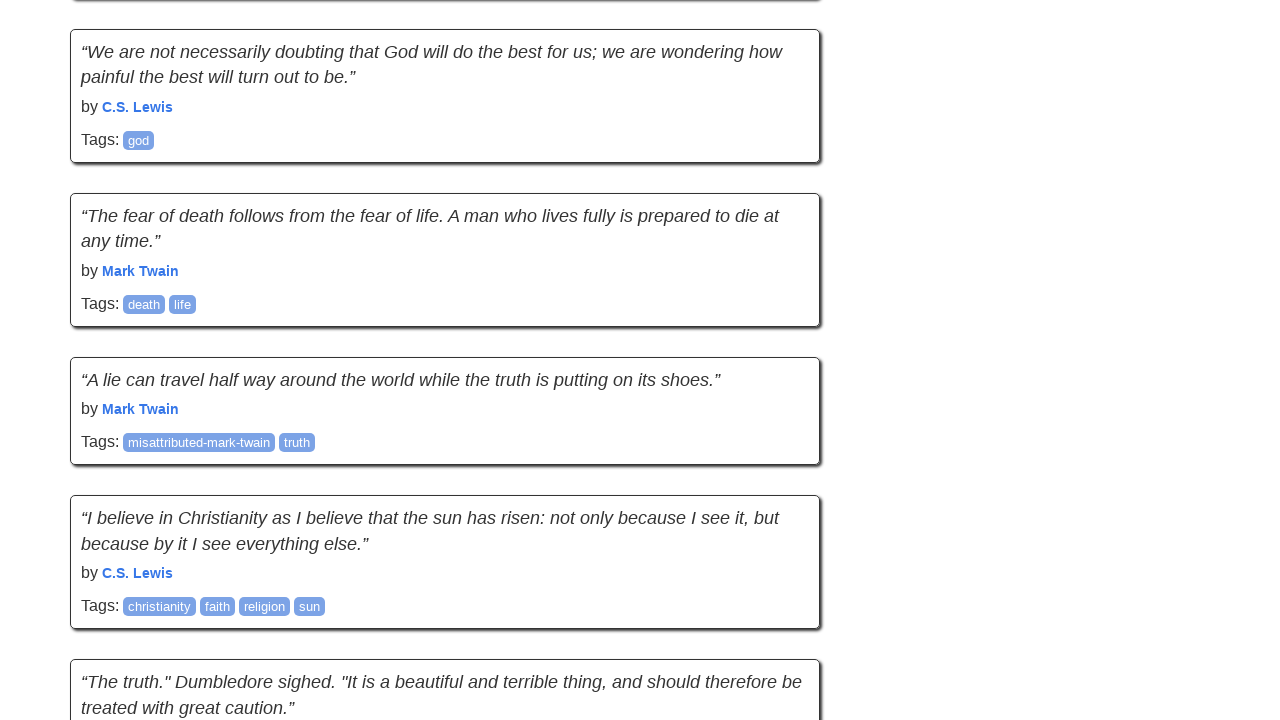

Recorded page height after scroll: 15885
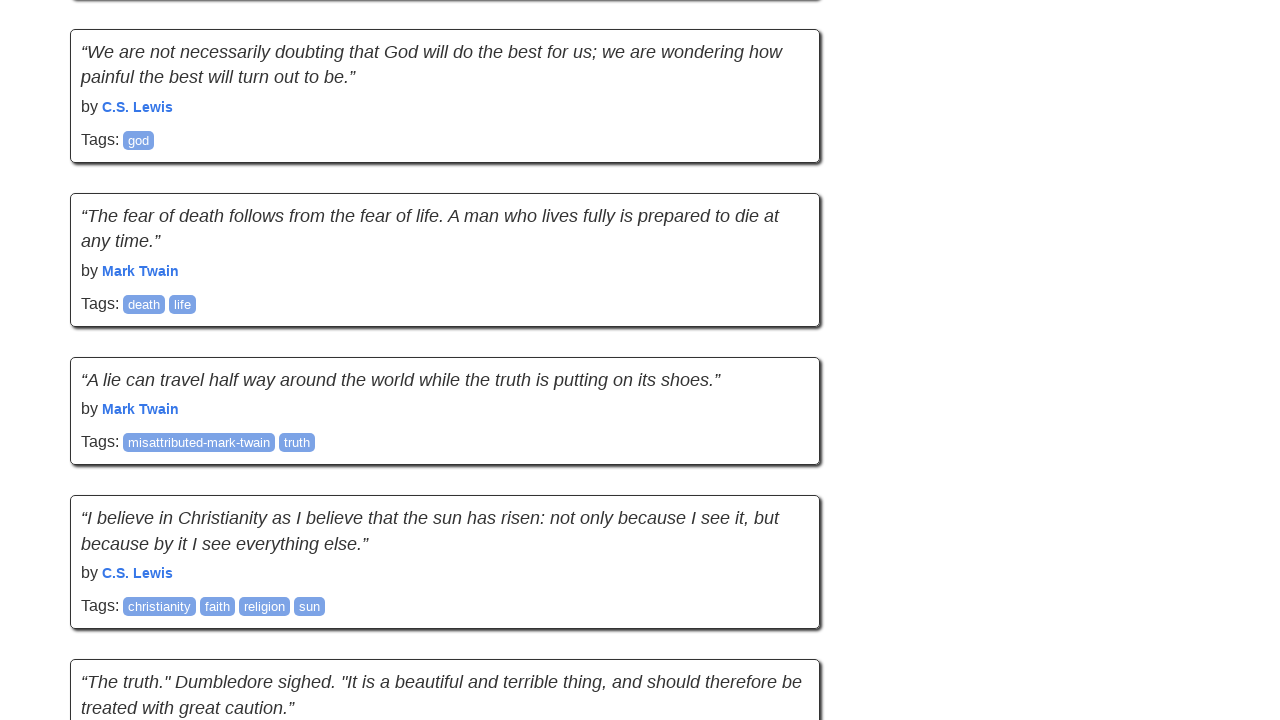

Scrolling attempt 19 of 20
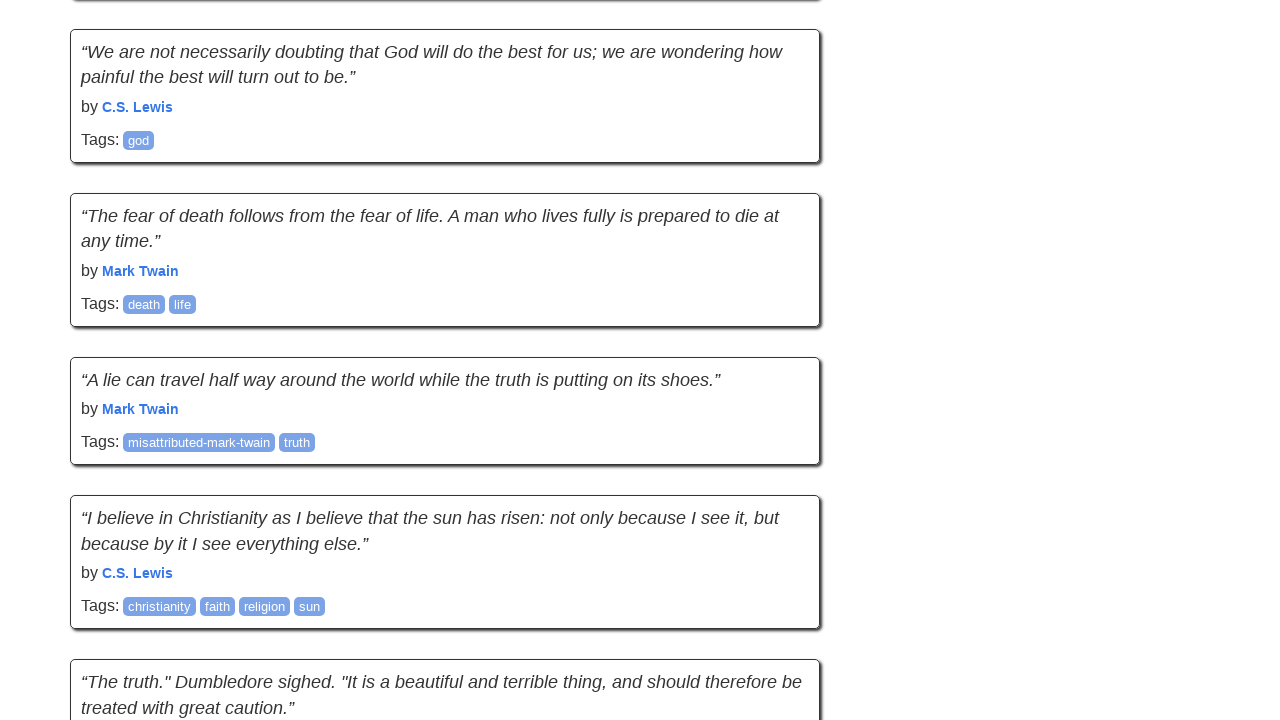

Counted quotes on page: 100
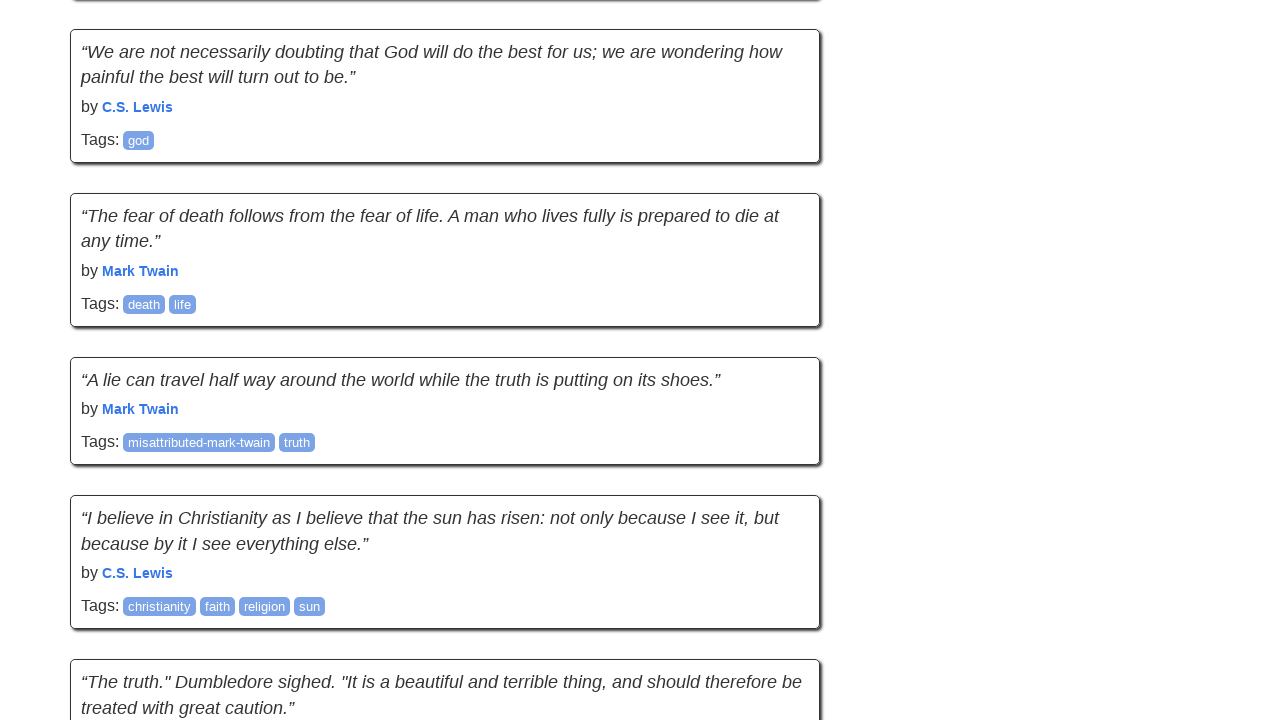

New quotes loaded! Updated quote count to 100. Reset failure counter.
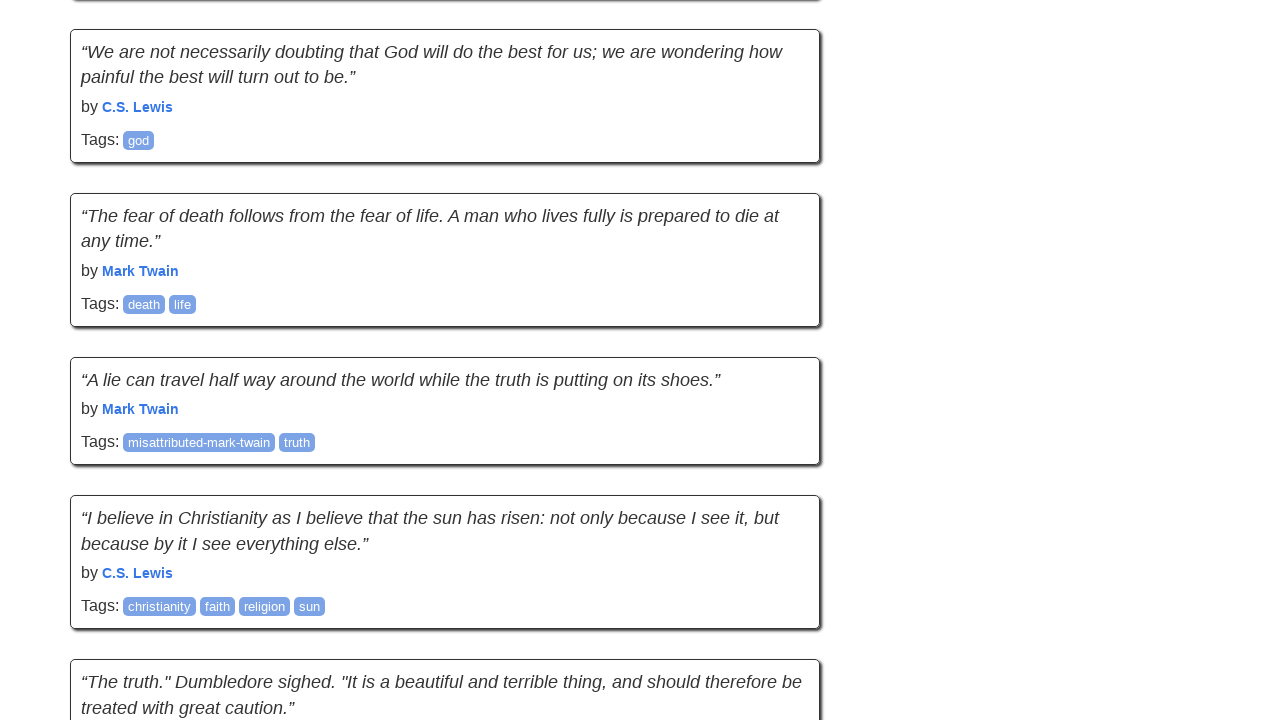

Network idle state reached
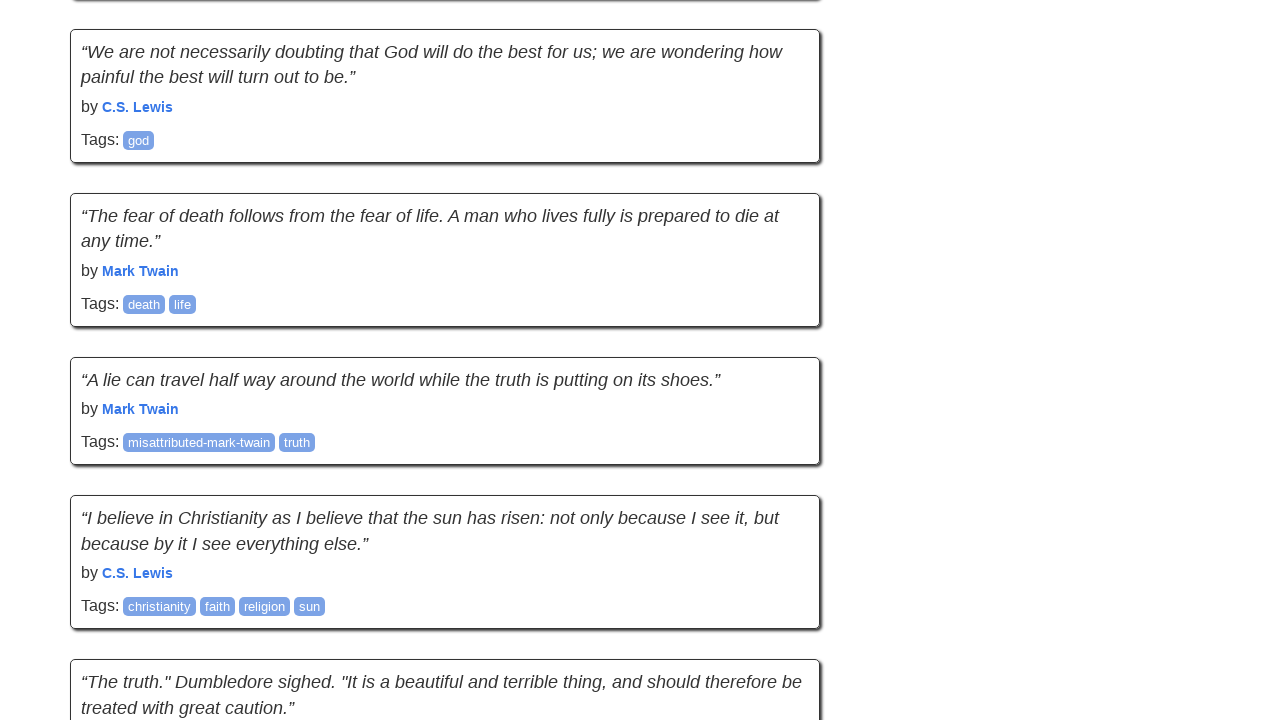

Recorded scroll position before scroll: 13739
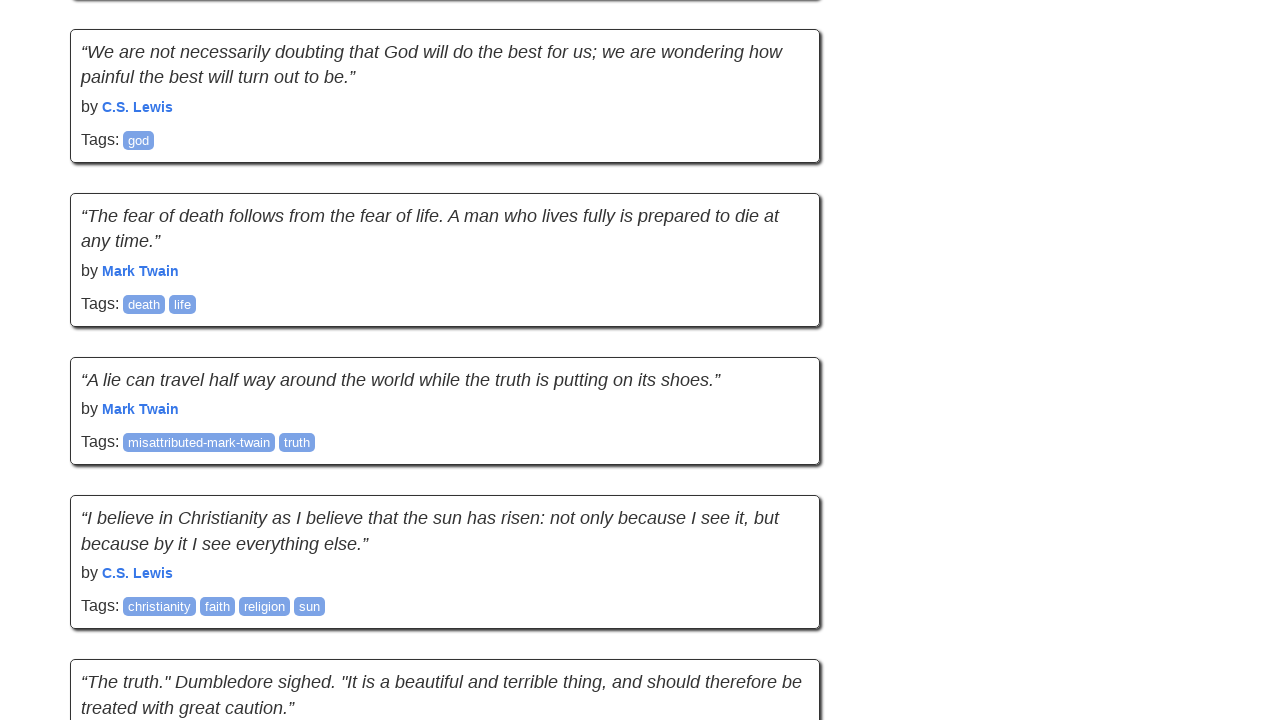

Recorded page height before scroll: 15885
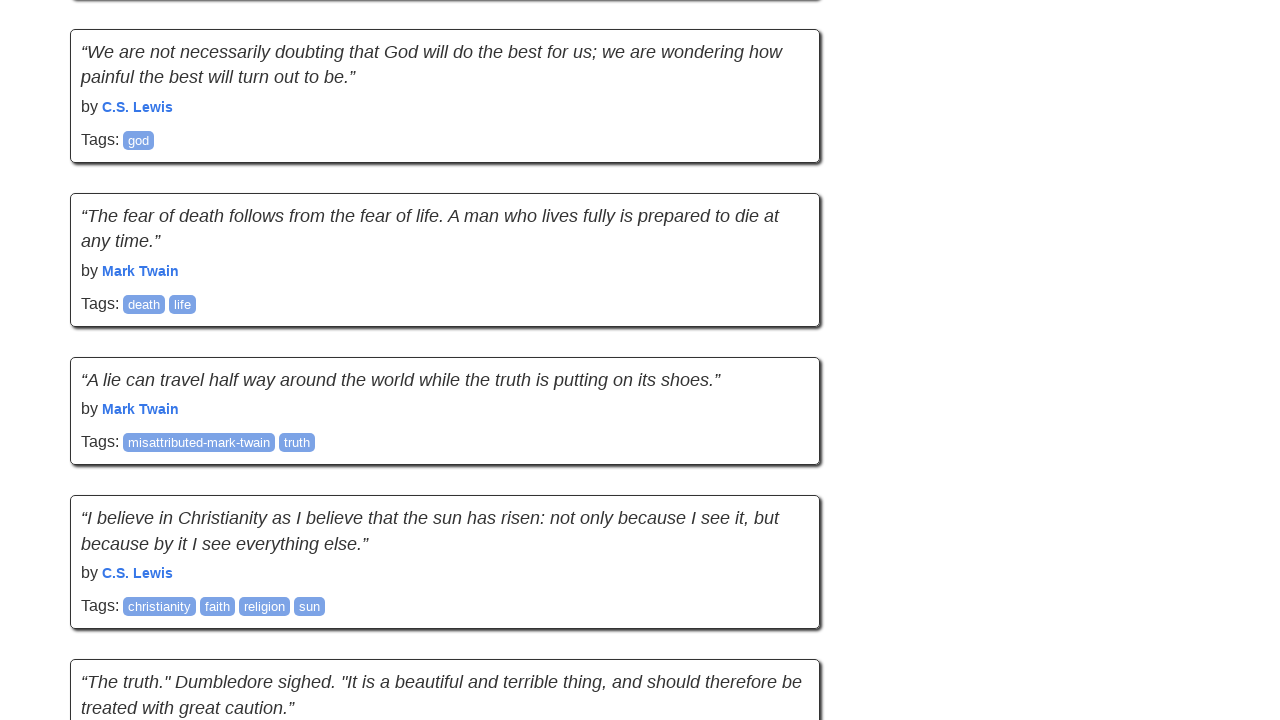

Performed mouse wheel scroll down (895px)
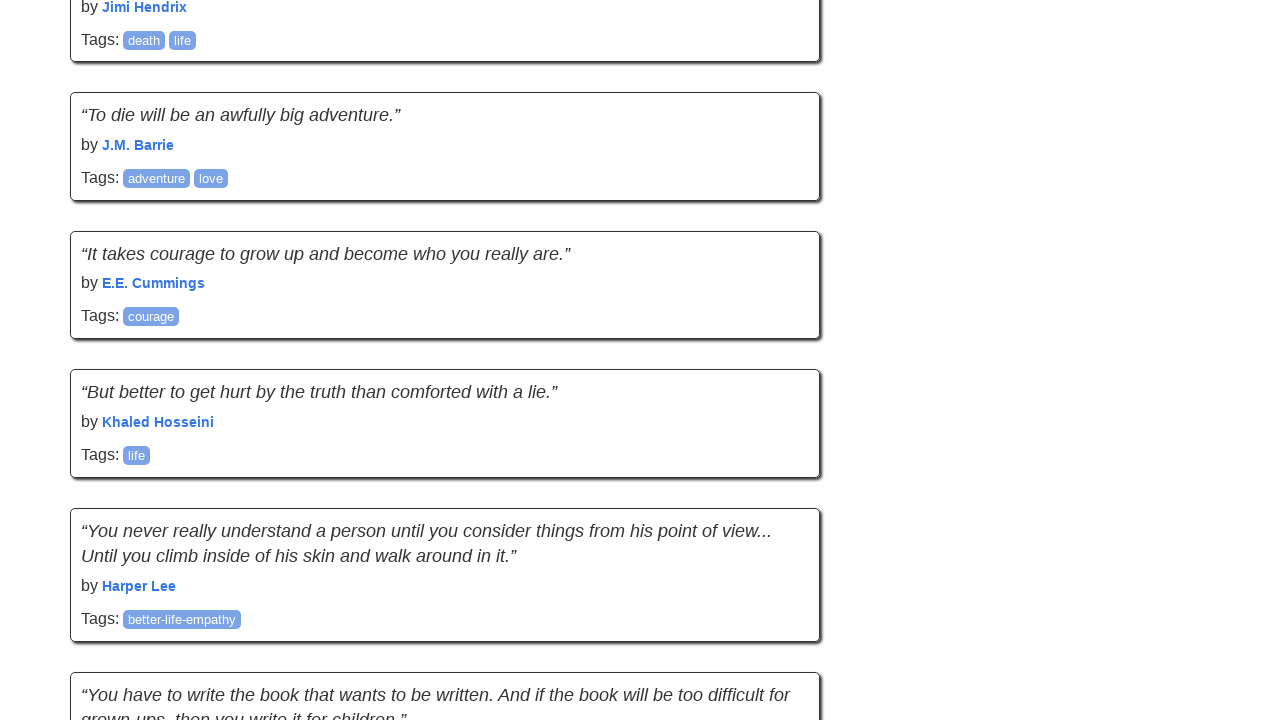

Paused for 2 seconds to simulate human behavior
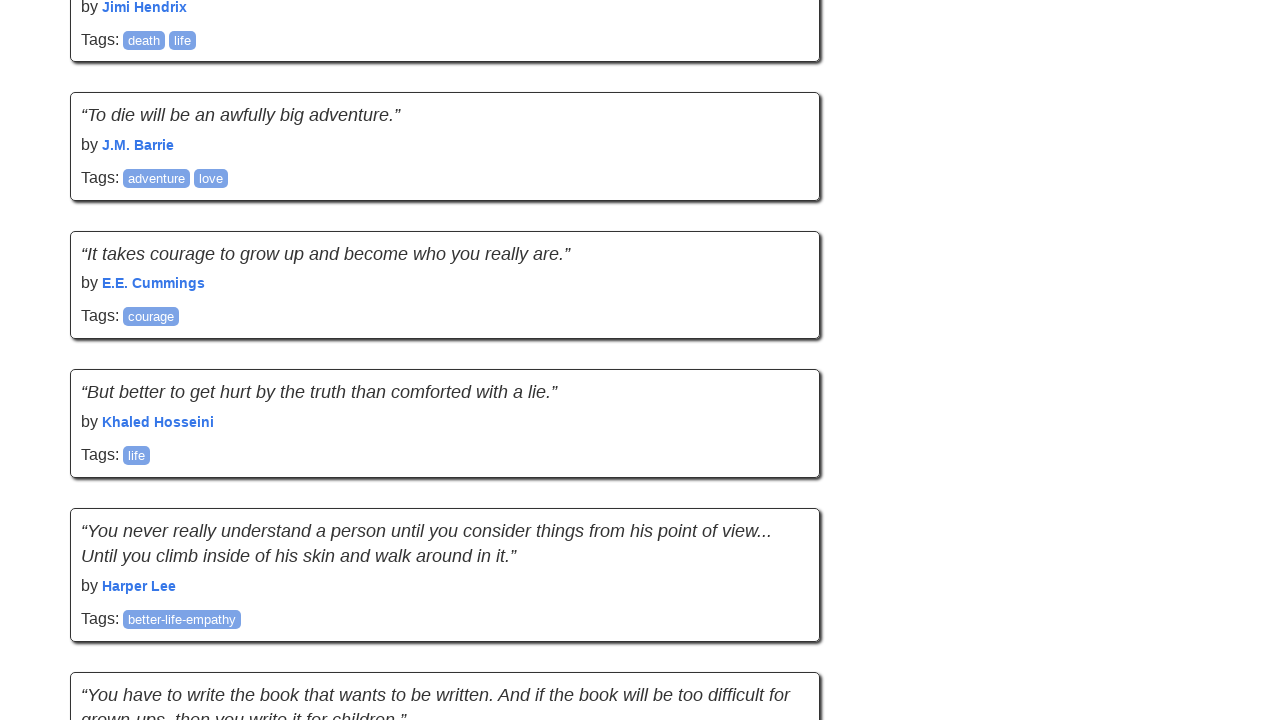

Recorded scroll position after scroll: 14634
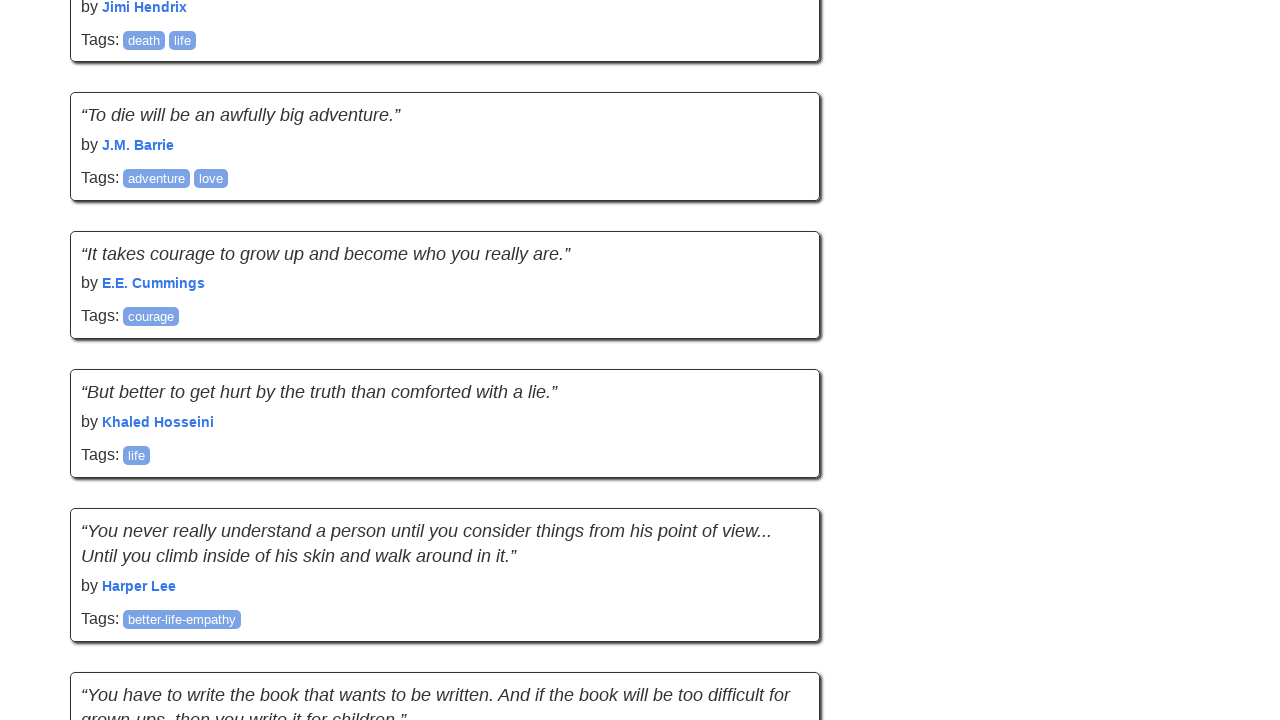

Recorded page height after scroll: 15885
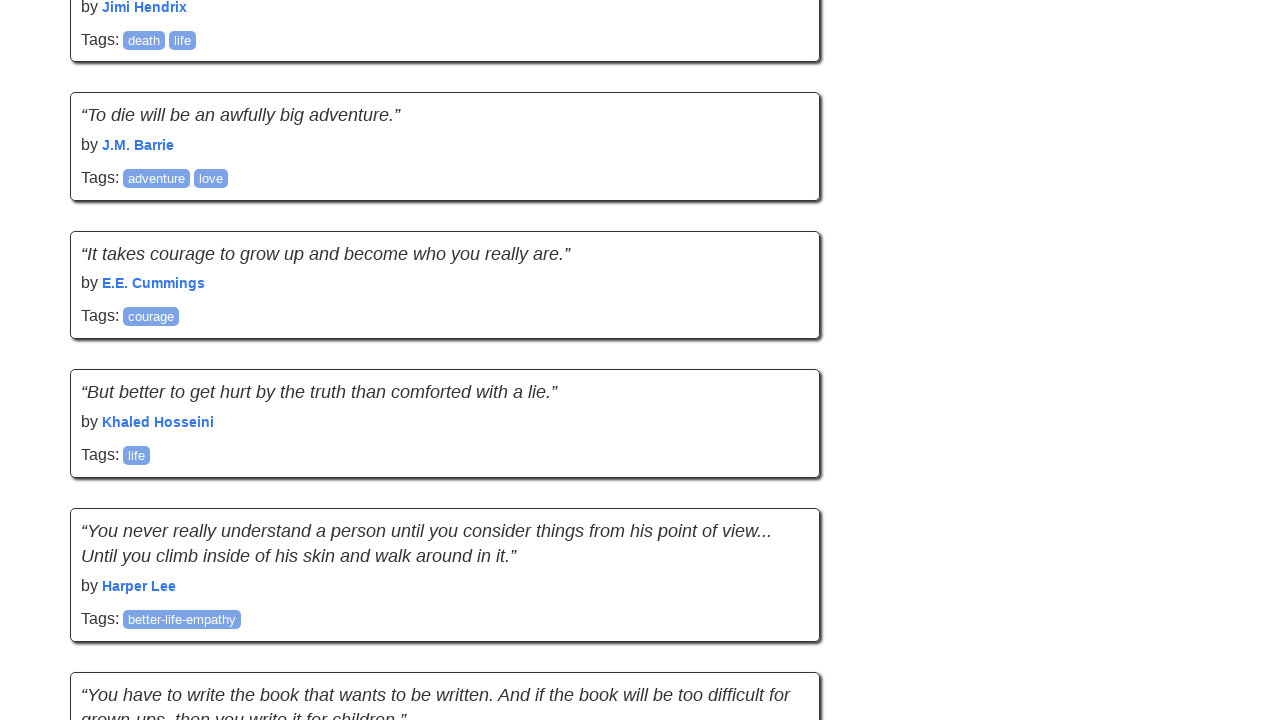

Scrolling attempt 20 of 20
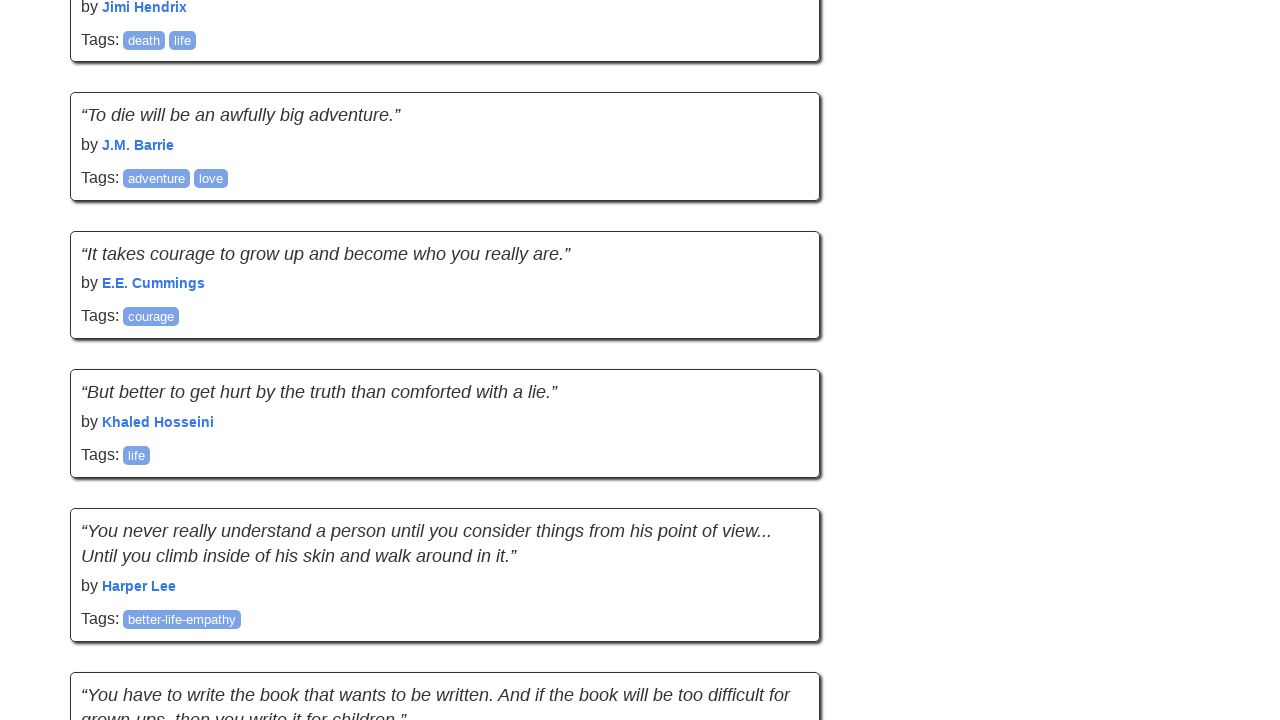

Counted quotes on page: 100
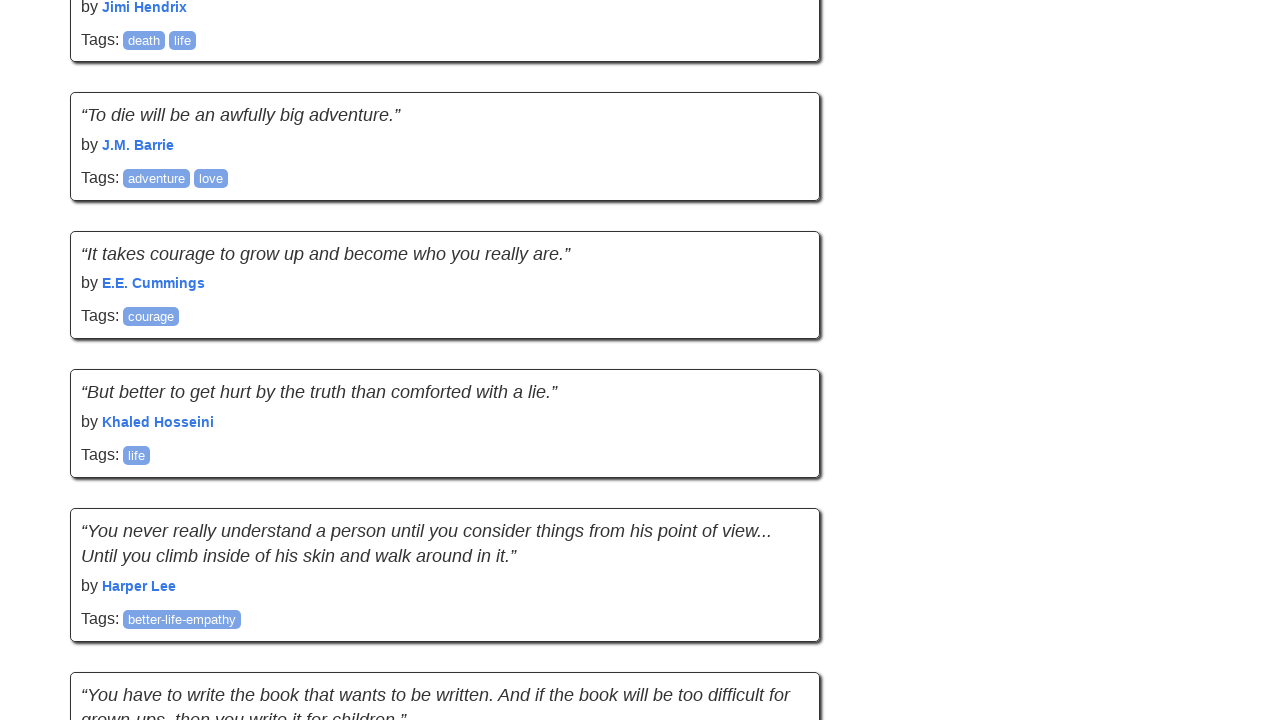

No new quotes loaded. Failure count: 1/5
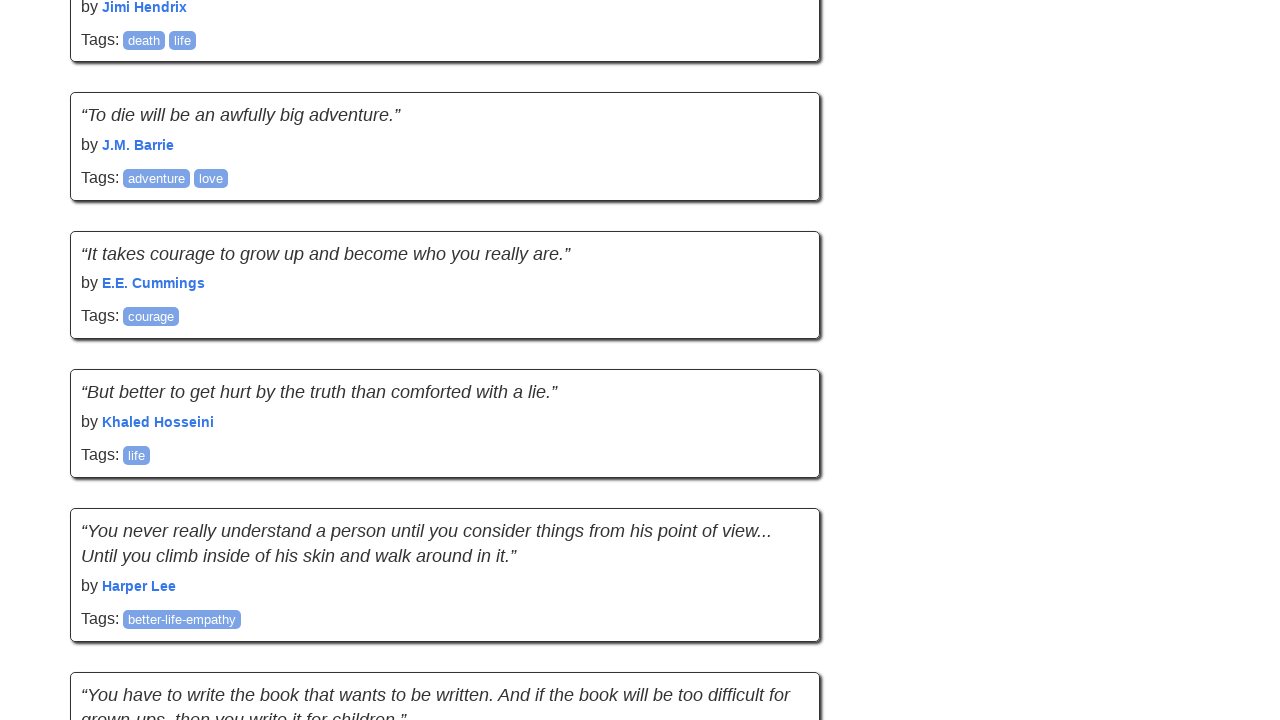

Final verification: quotes are present on the page
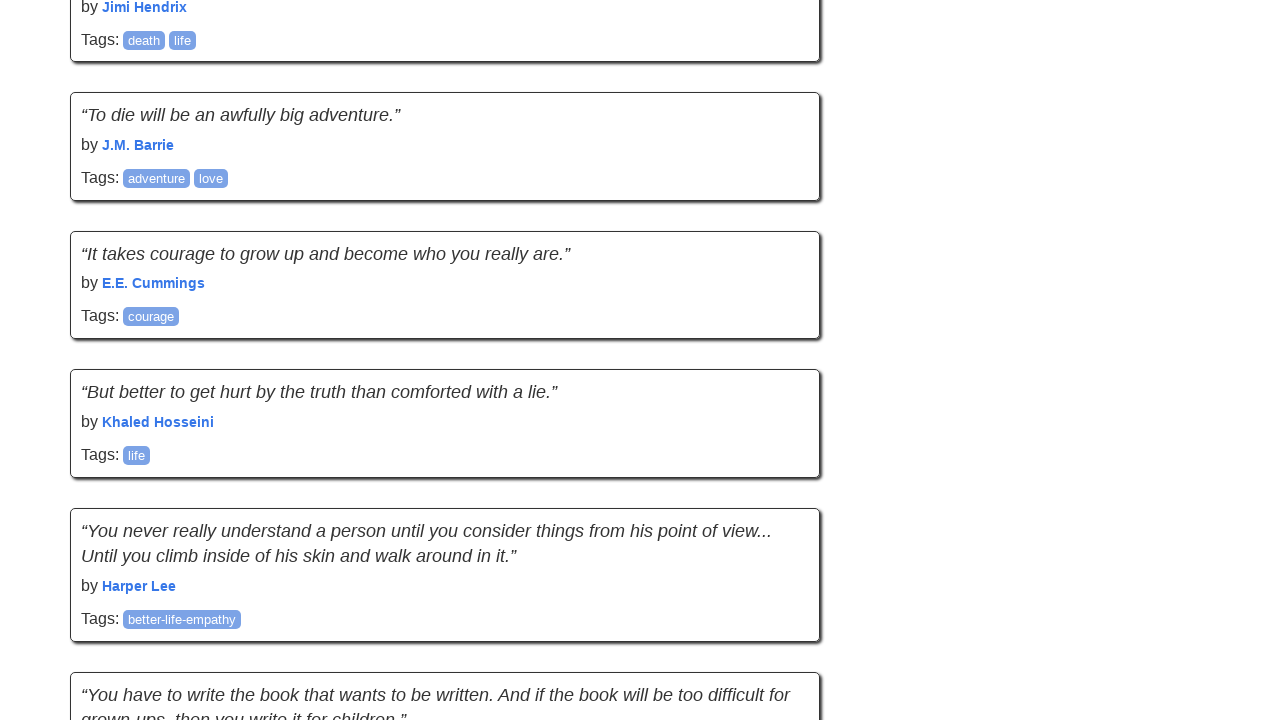

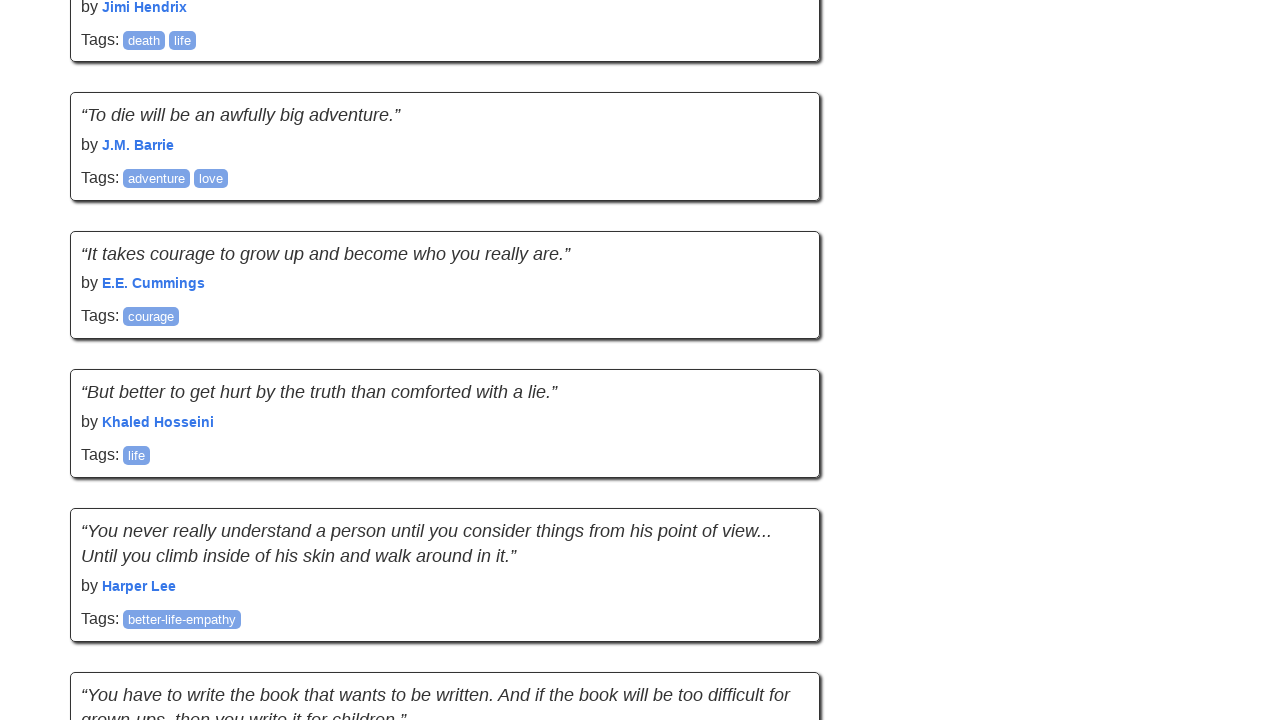